Tests calendar date picker functionality by selecting specific dates from two different date picker fields, navigating through months and years to reach the target dates.

Starting URL: https://www.hyrtutorials.com/p/calendar-practice.html

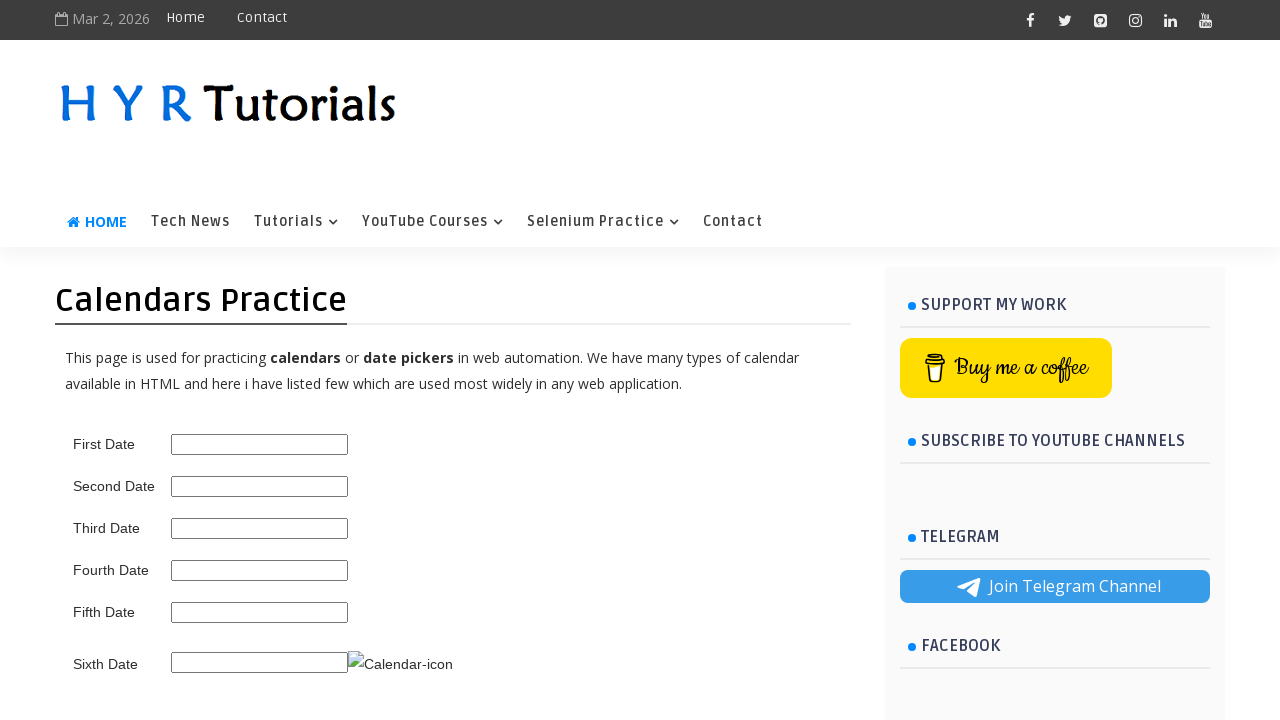

Clicked on first date picker field at (260, 444) on #first_date_picker
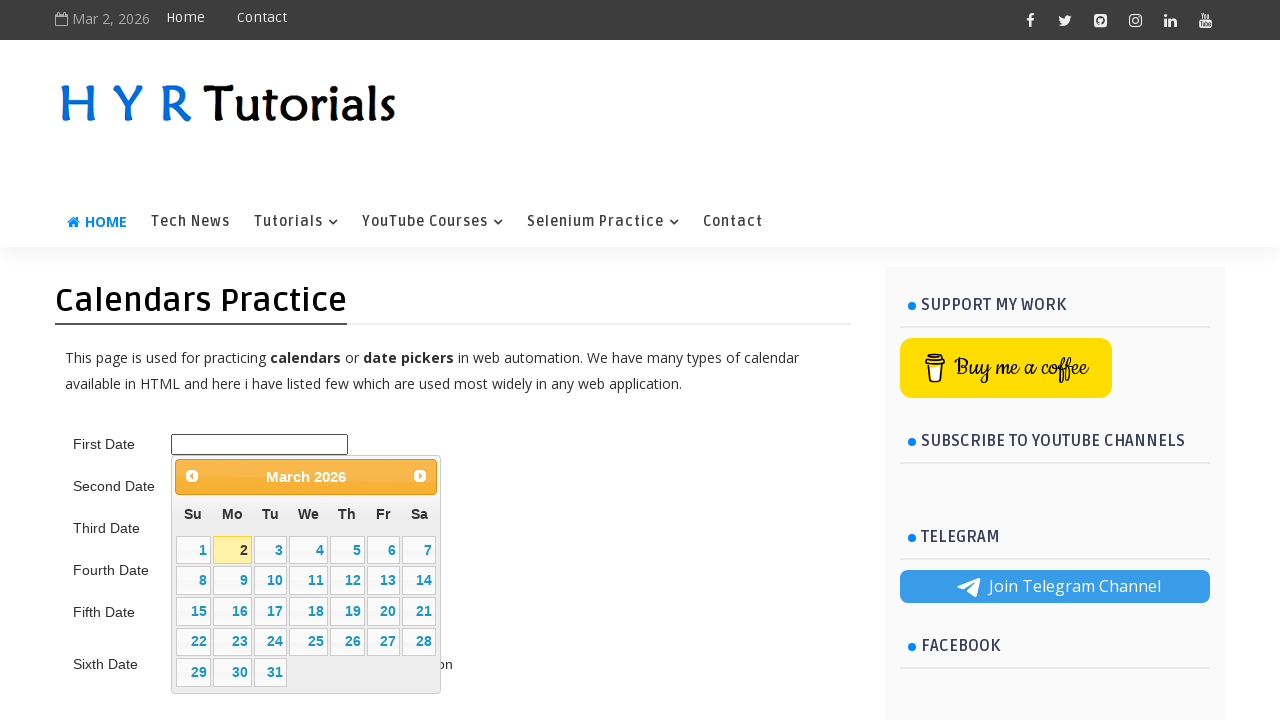

Clicked previous button to navigate backward in calendar (currently at 3/2026) at (192, 476) on .ui-datepicker-prev
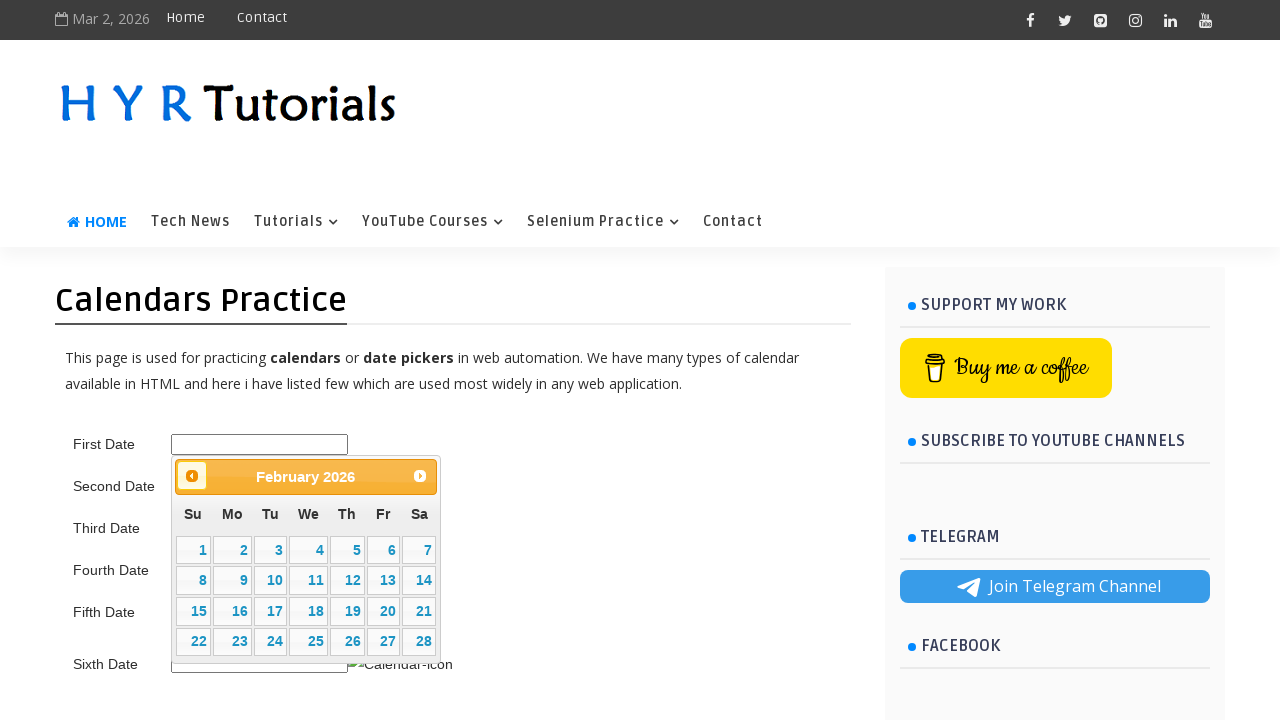

Waited for calendar animation
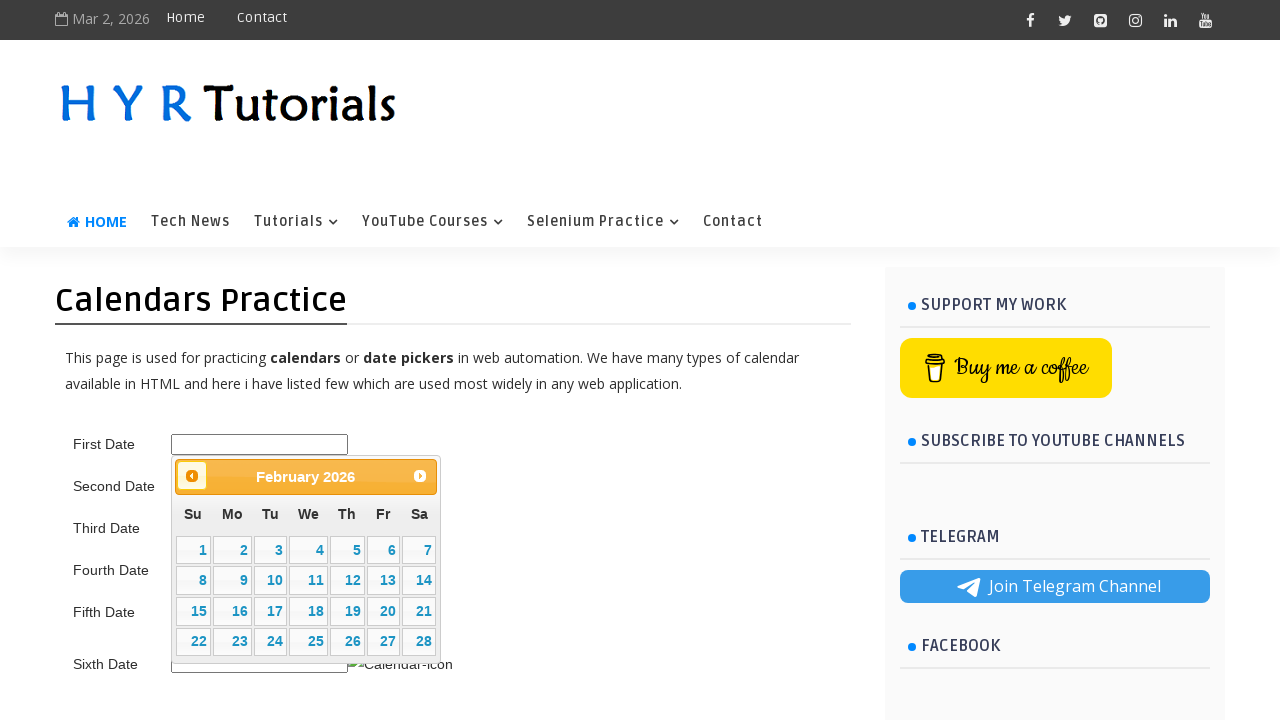

Clicked previous button to navigate backward in calendar (currently at 2/2026) at (192, 476) on .ui-datepicker-prev
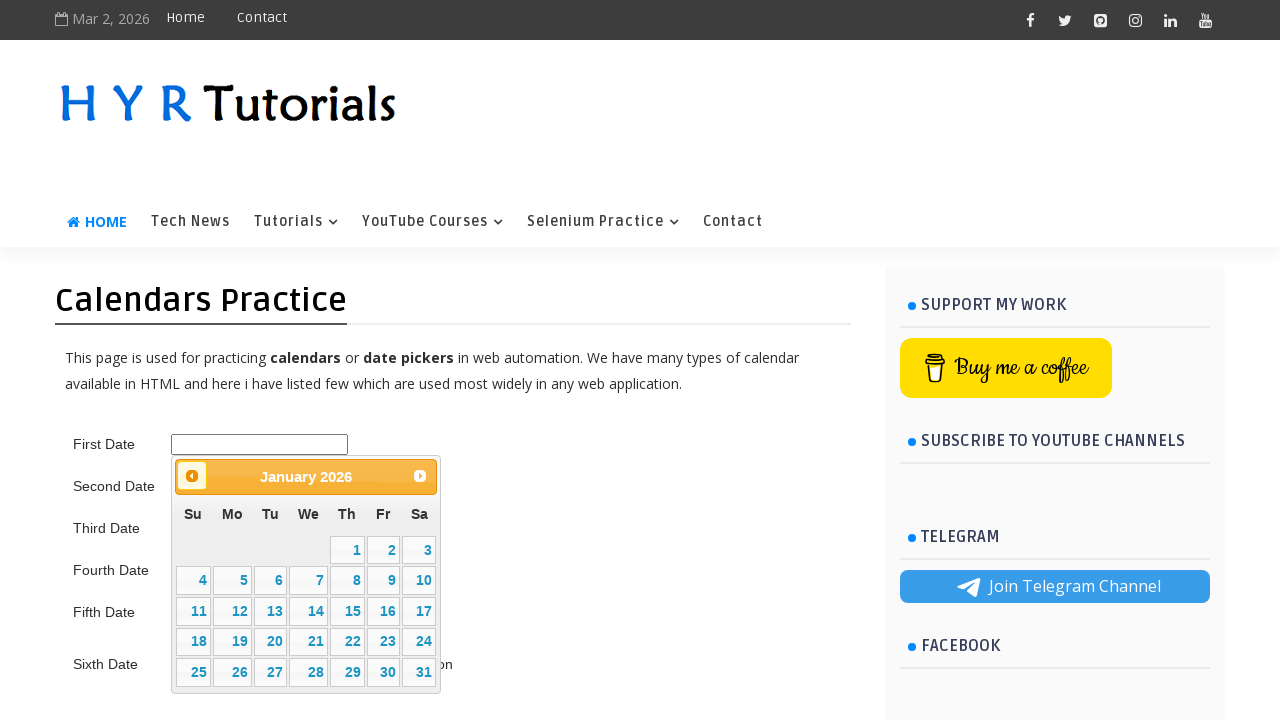

Waited for calendar animation
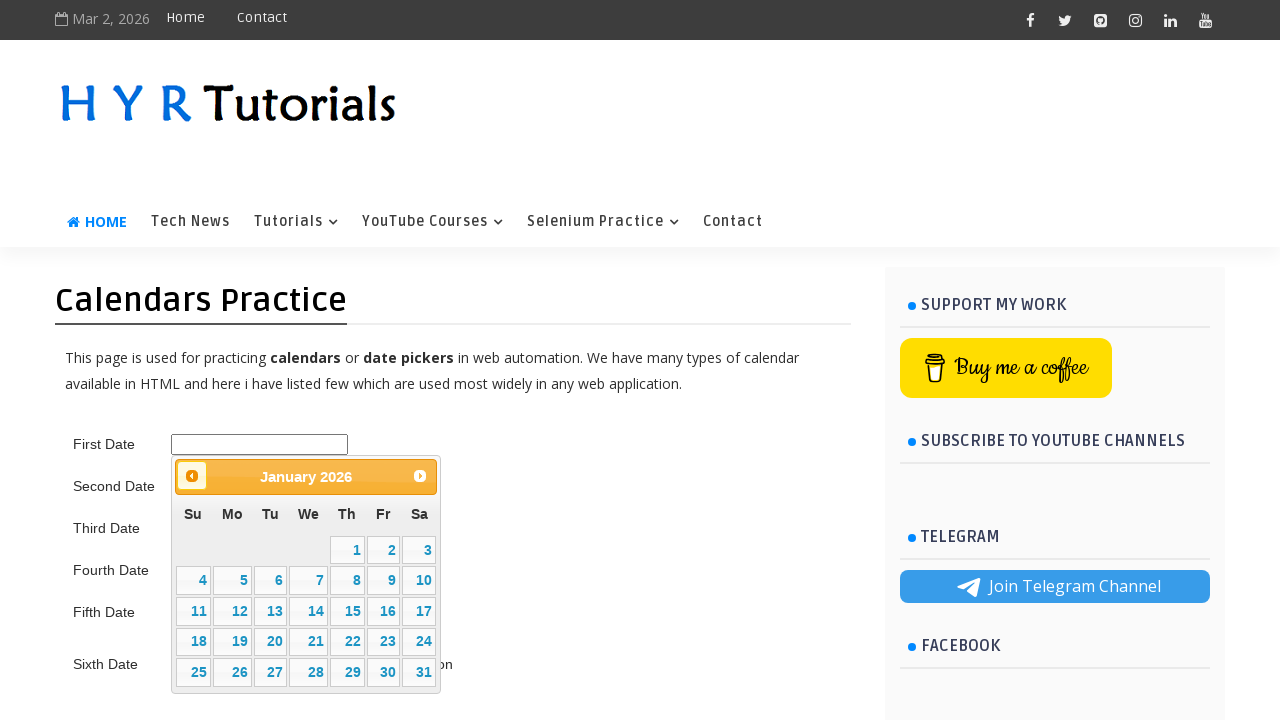

Clicked previous button to navigate backward in calendar (currently at 1/2026) at (192, 476) on .ui-datepicker-prev
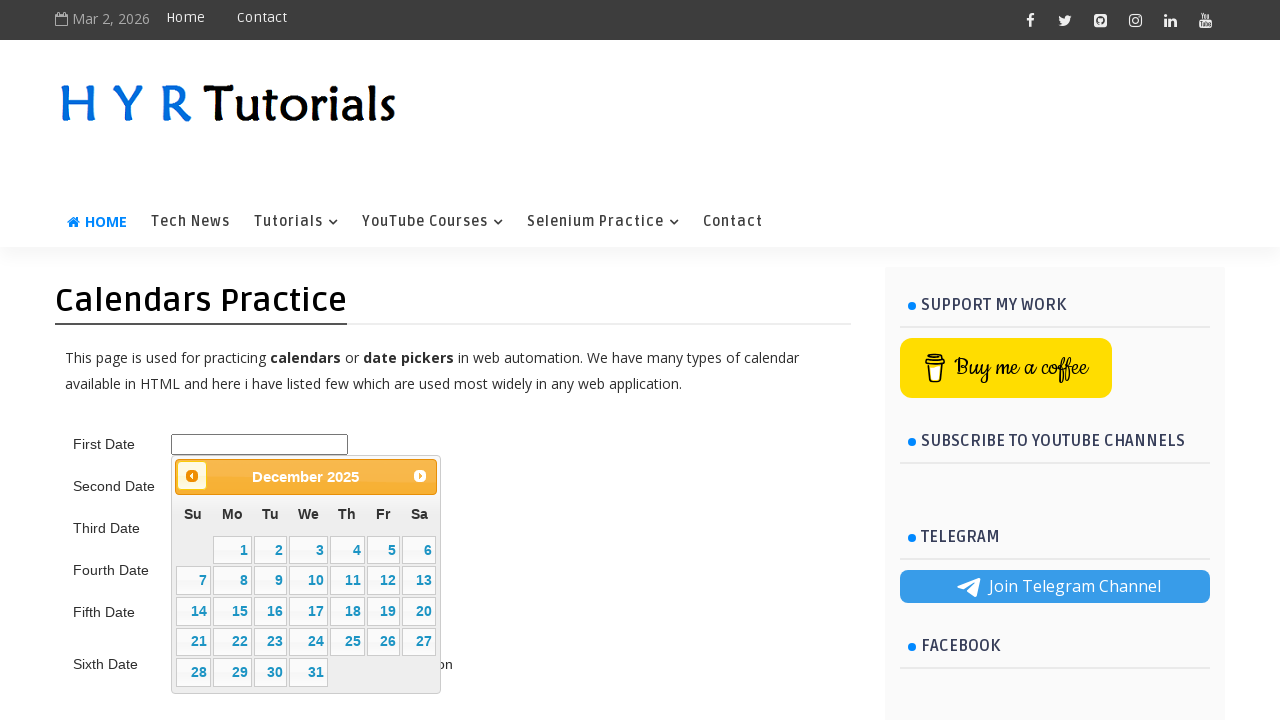

Waited for calendar animation
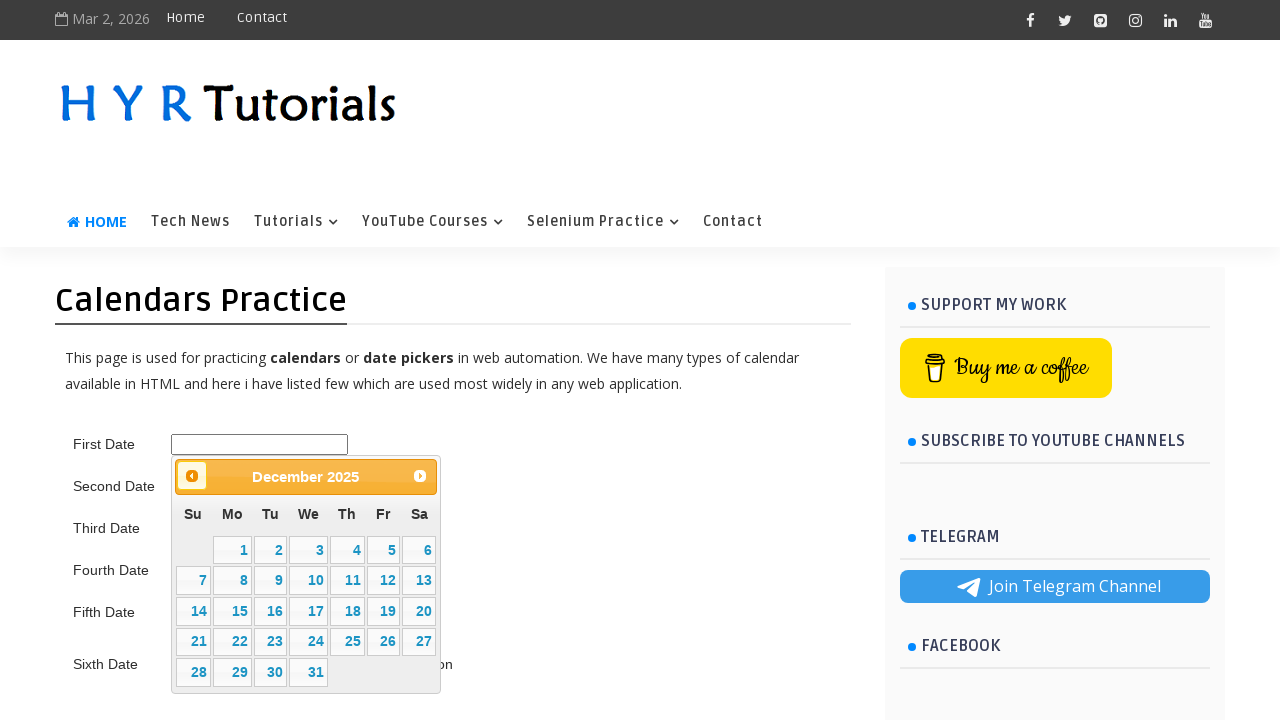

Clicked previous button to navigate backward in calendar (currently at 12/2025) at (192, 476) on .ui-datepicker-prev
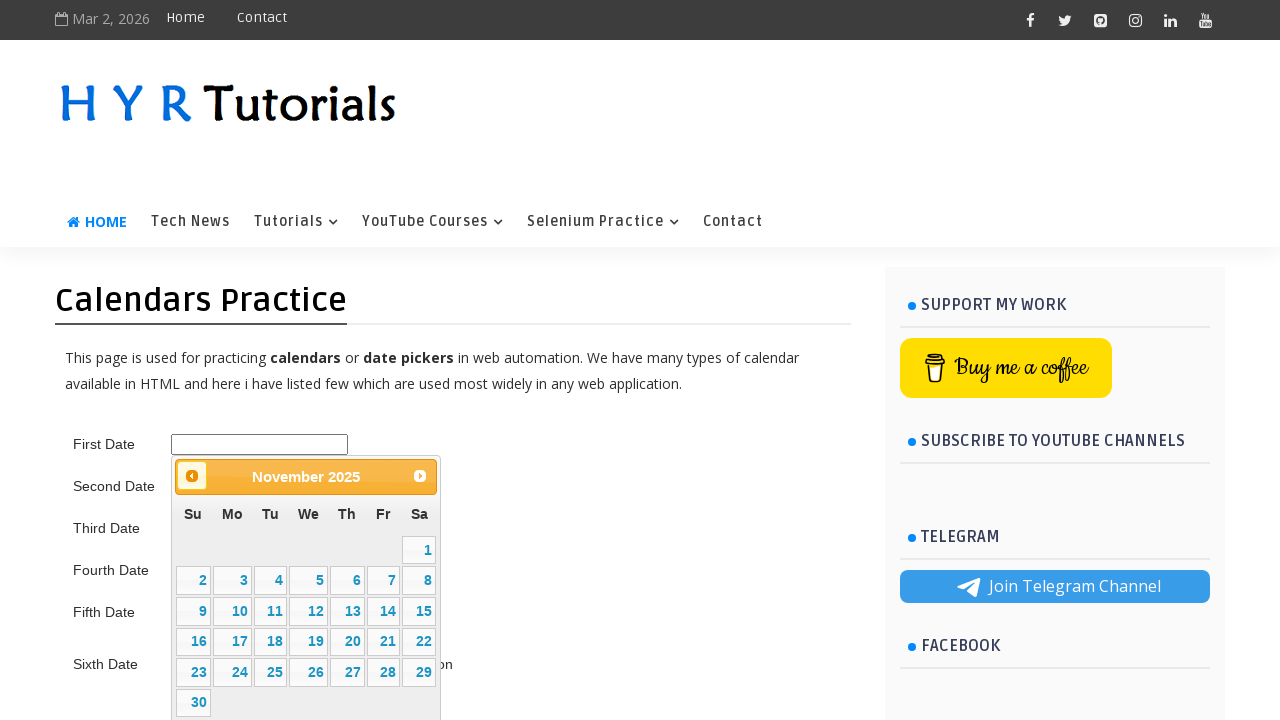

Waited for calendar animation
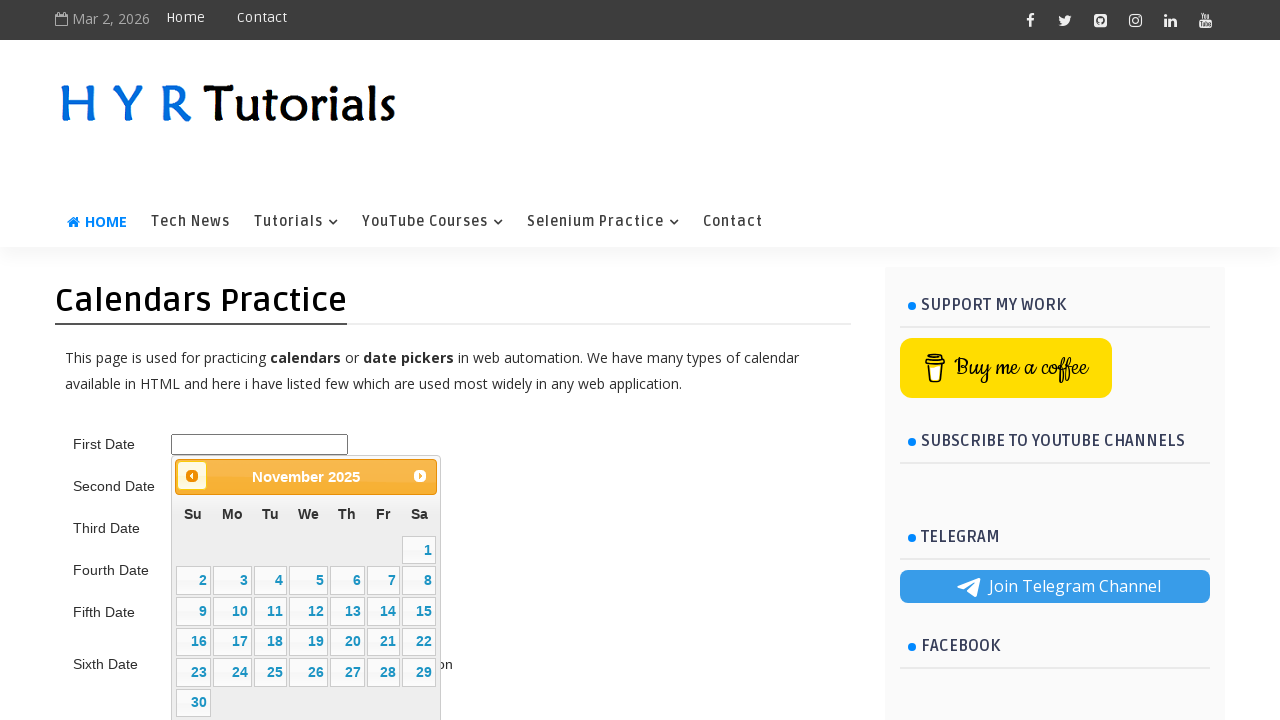

Clicked previous button to navigate backward in calendar (currently at 11/2025) at (192, 476) on .ui-datepicker-prev
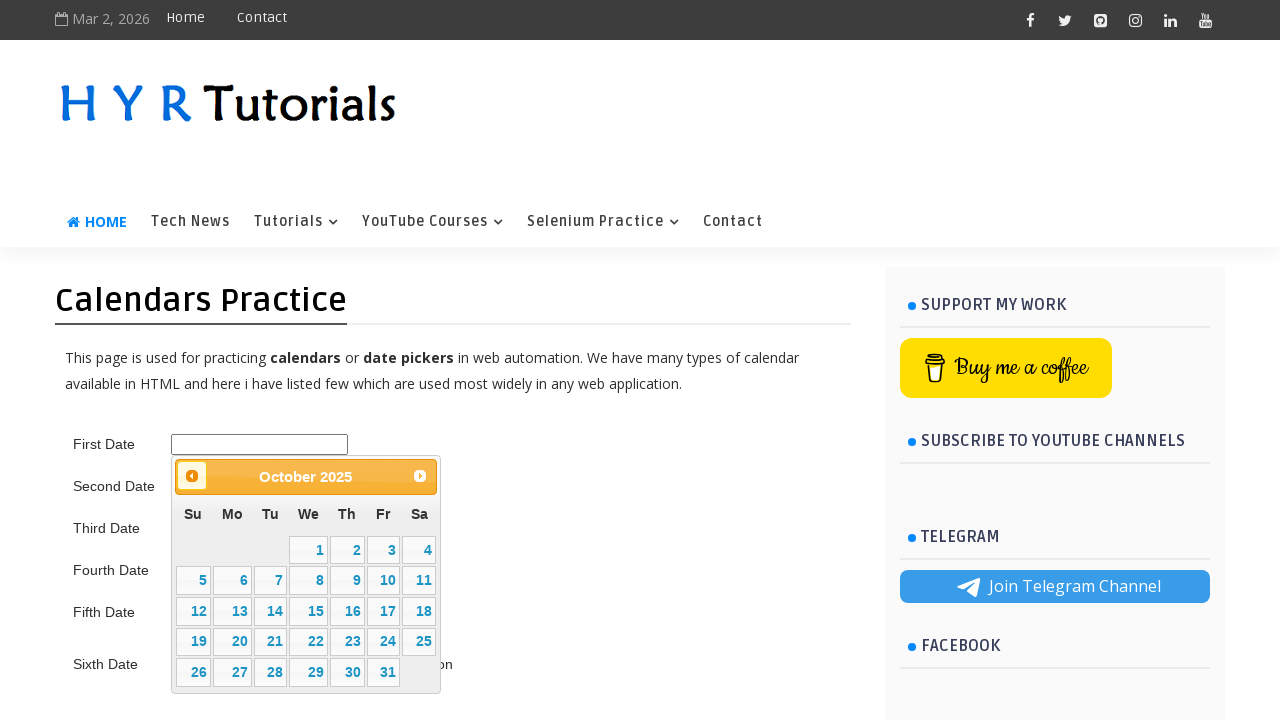

Waited for calendar animation
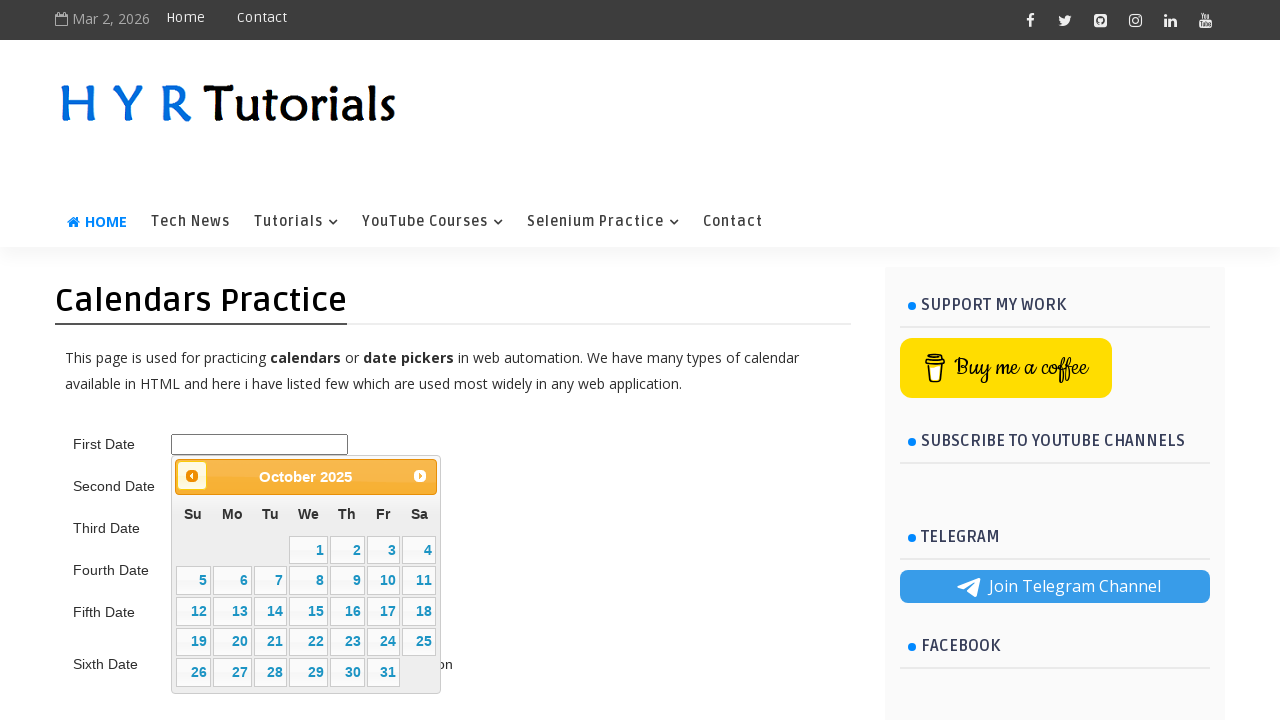

Clicked previous button to navigate backward in calendar (currently at 10/2025) at (192, 476) on .ui-datepicker-prev
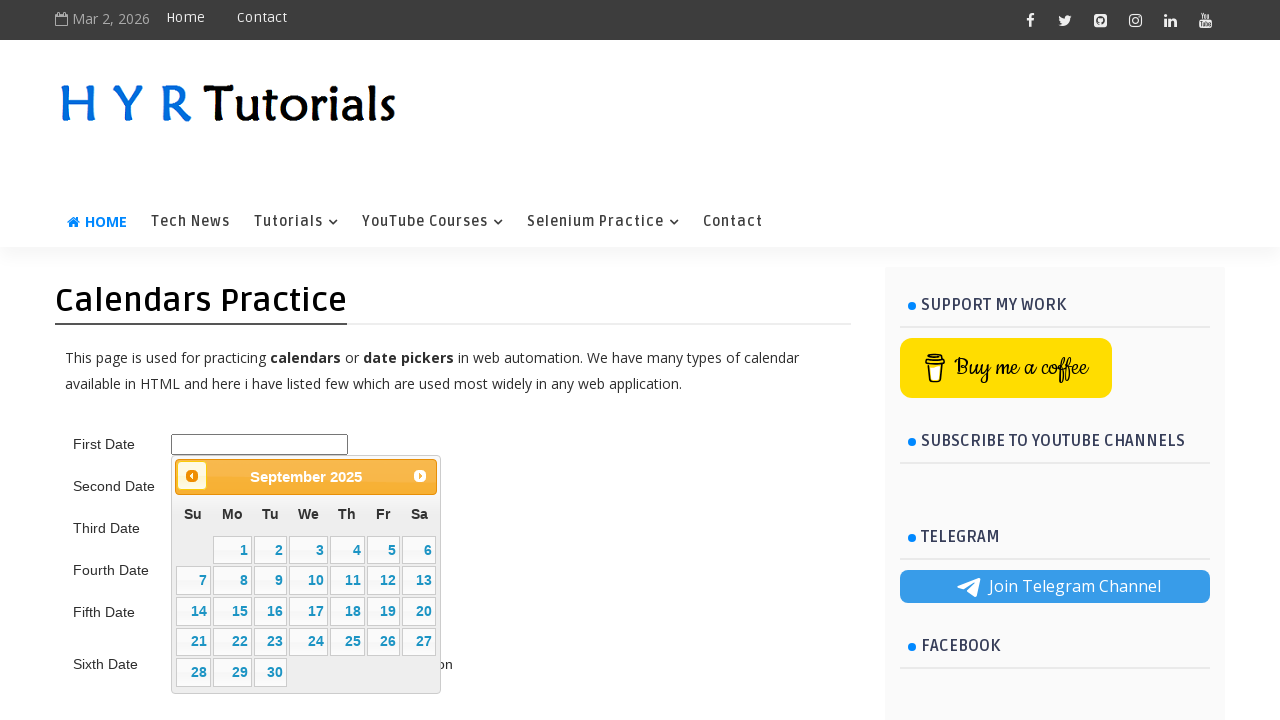

Waited for calendar animation
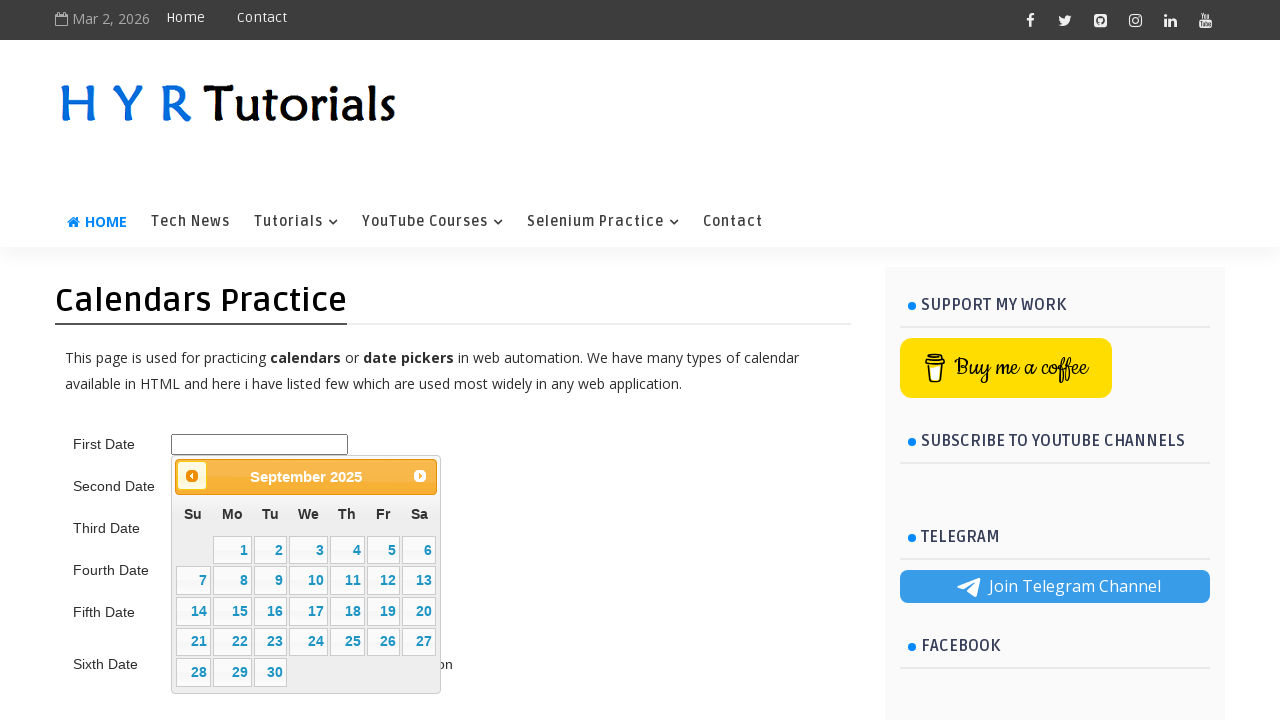

Clicked previous button to navigate backward in calendar (currently at 9/2025) at (192, 476) on .ui-datepicker-prev
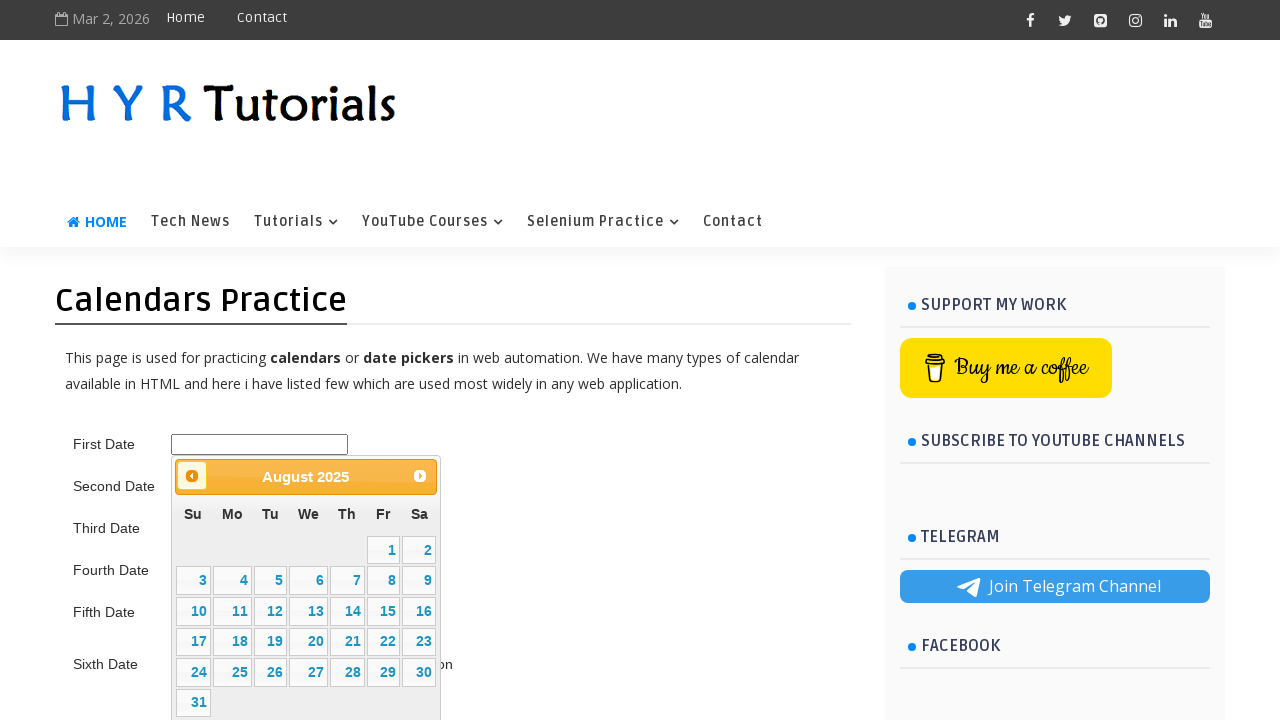

Waited for calendar animation
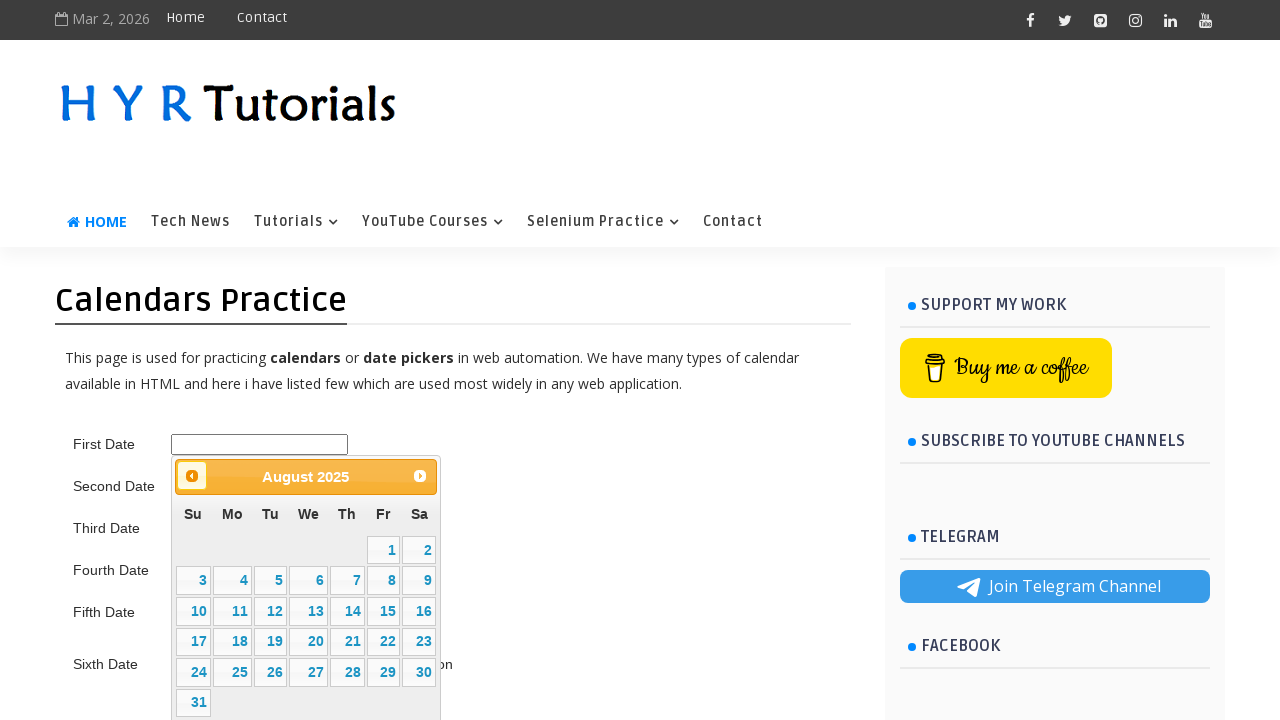

Clicked previous button to navigate backward in calendar (currently at 8/2025) at (192, 476) on .ui-datepicker-prev
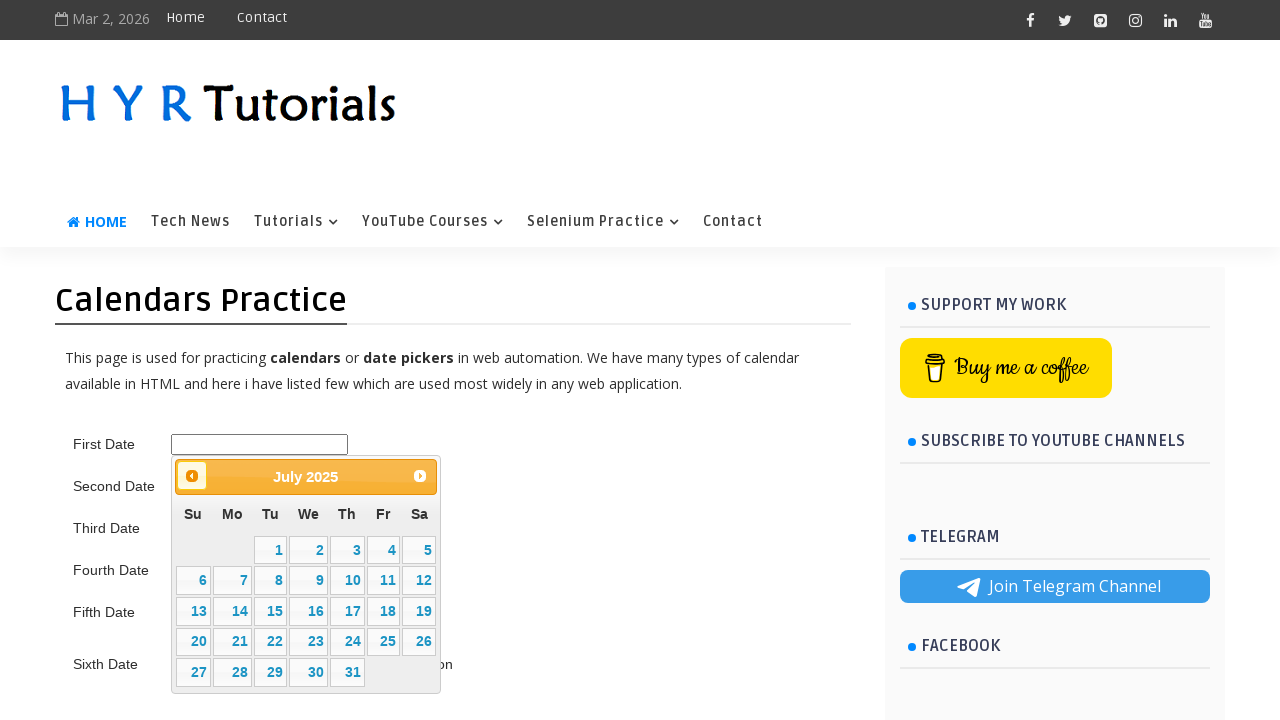

Waited for calendar animation
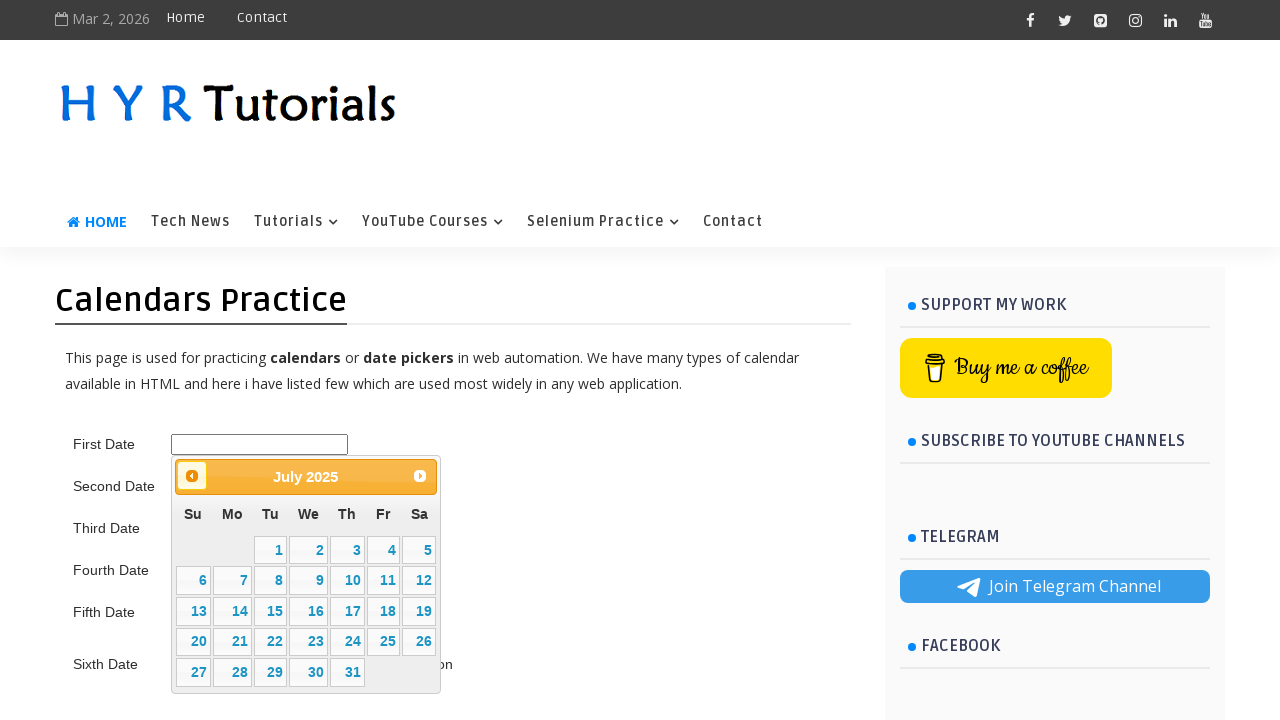

Clicked previous button to navigate backward in calendar (currently at 7/2025) at (192, 476) on .ui-datepicker-prev
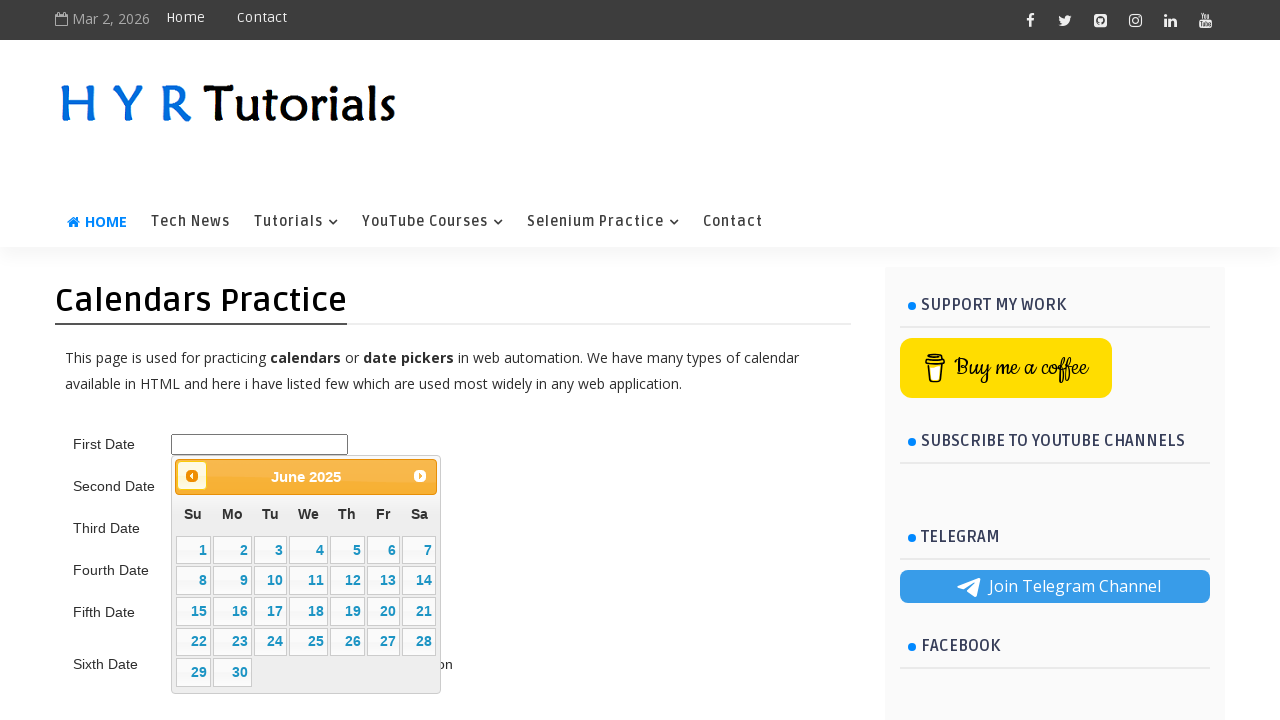

Waited for calendar animation
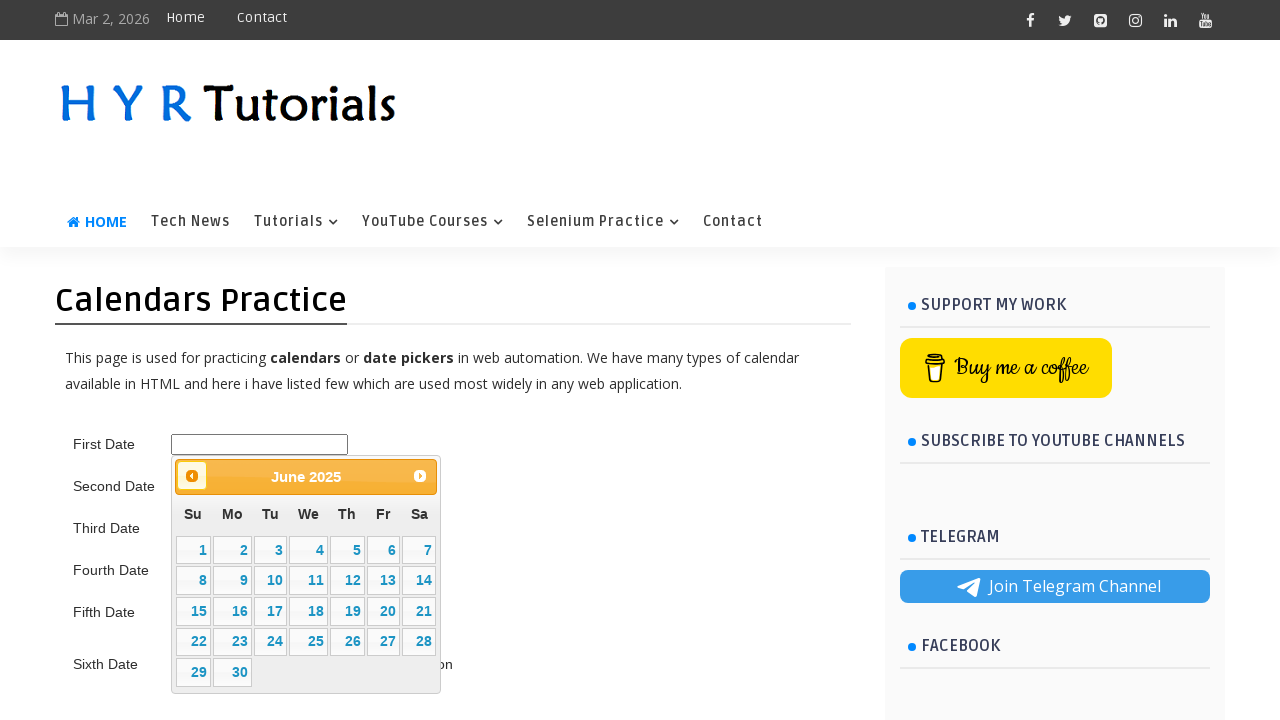

Clicked previous button to navigate backward in calendar (currently at 6/2025) at (192, 476) on .ui-datepicker-prev
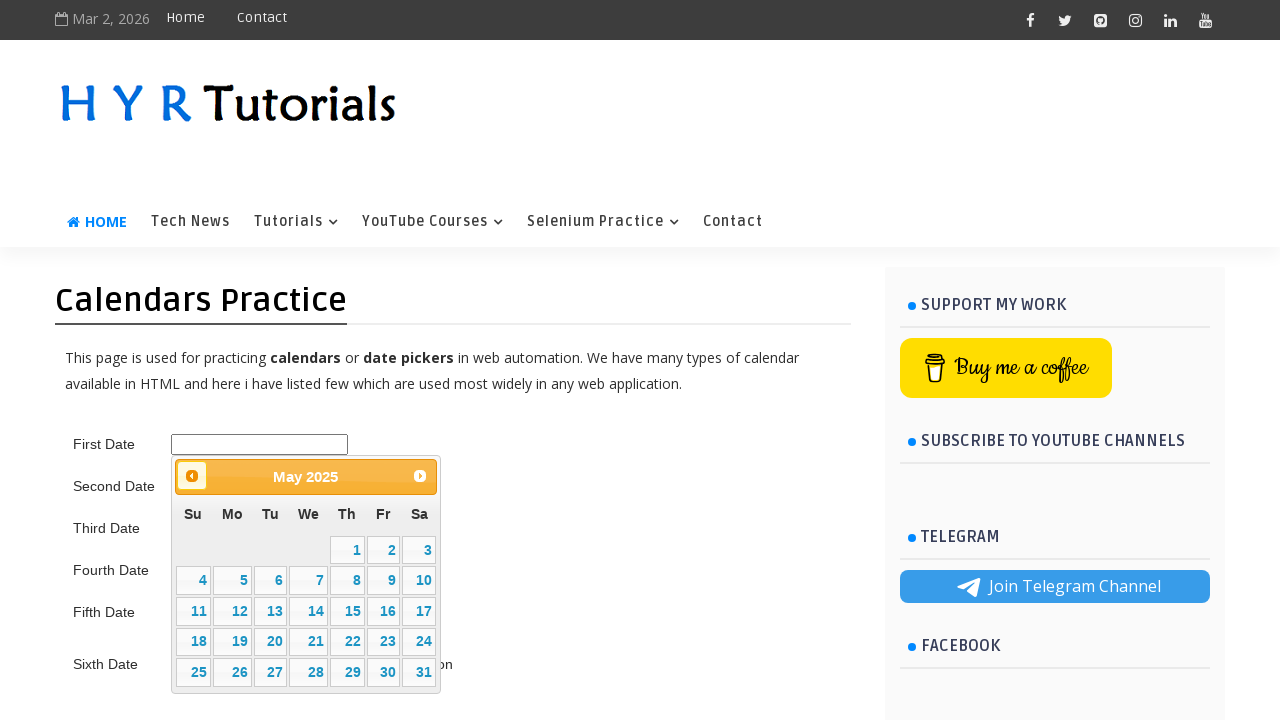

Waited for calendar animation
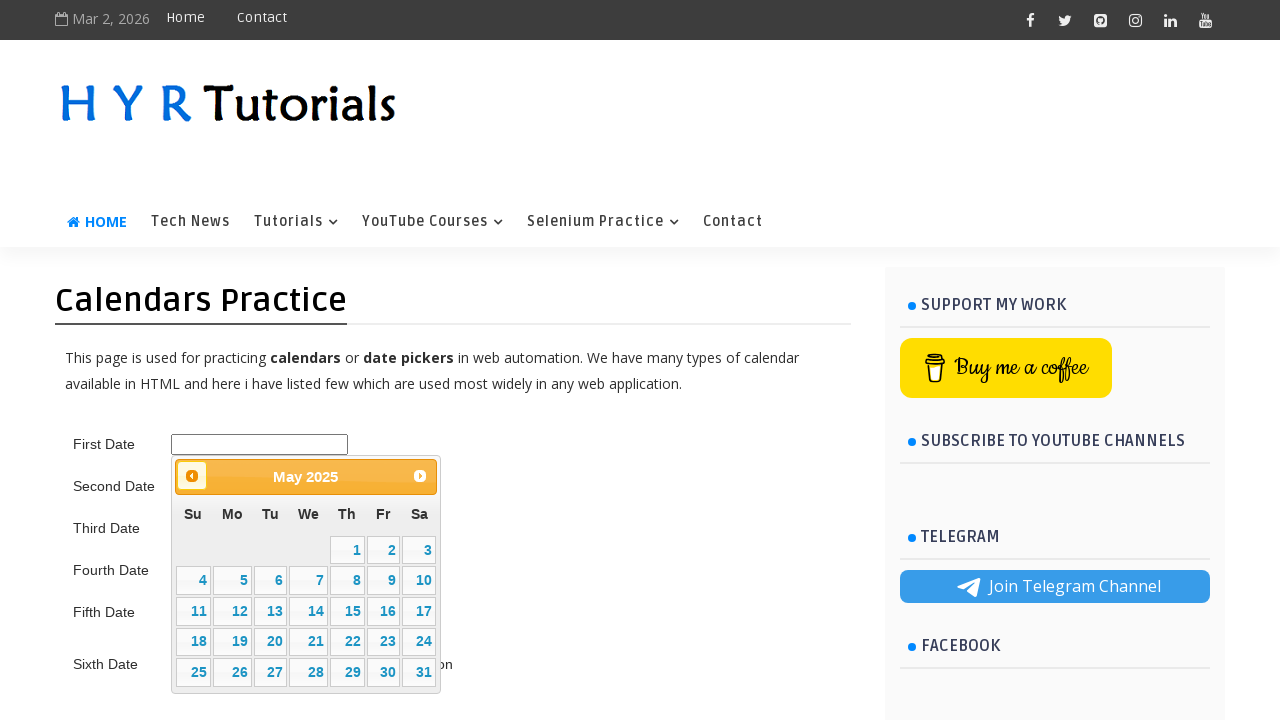

Clicked previous button to navigate backward in calendar (currently at 5/2025) at (192, 476) on .ui-datepicker-prev
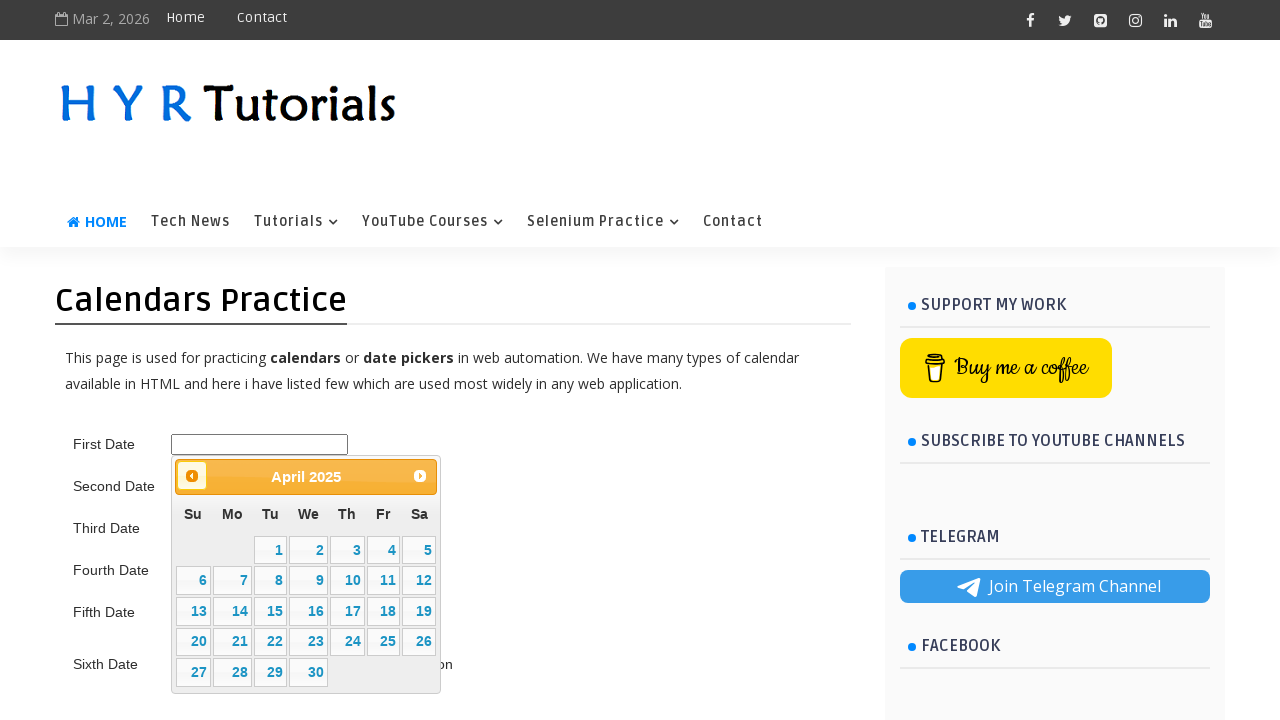

Waited for calendar animation
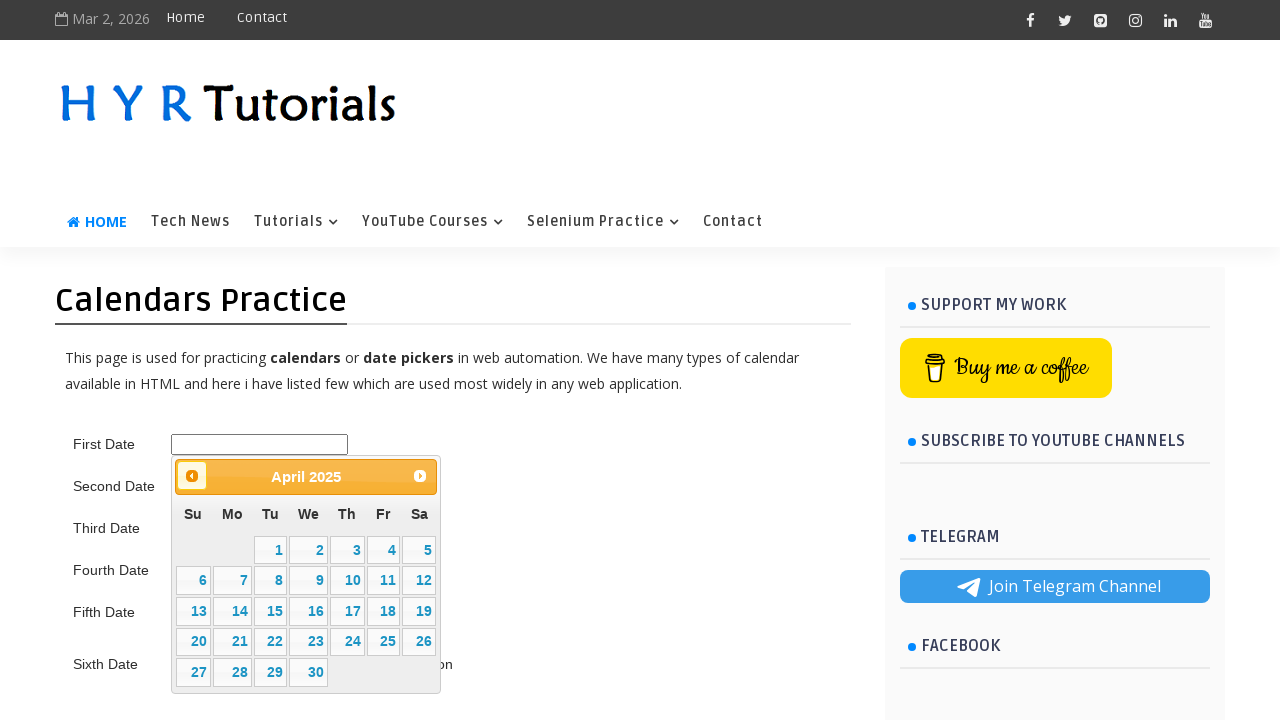

Clicked previous button to navigate backward in calendar (currently at 4/2025) at (192, 476) on .ui-datepicker-prev
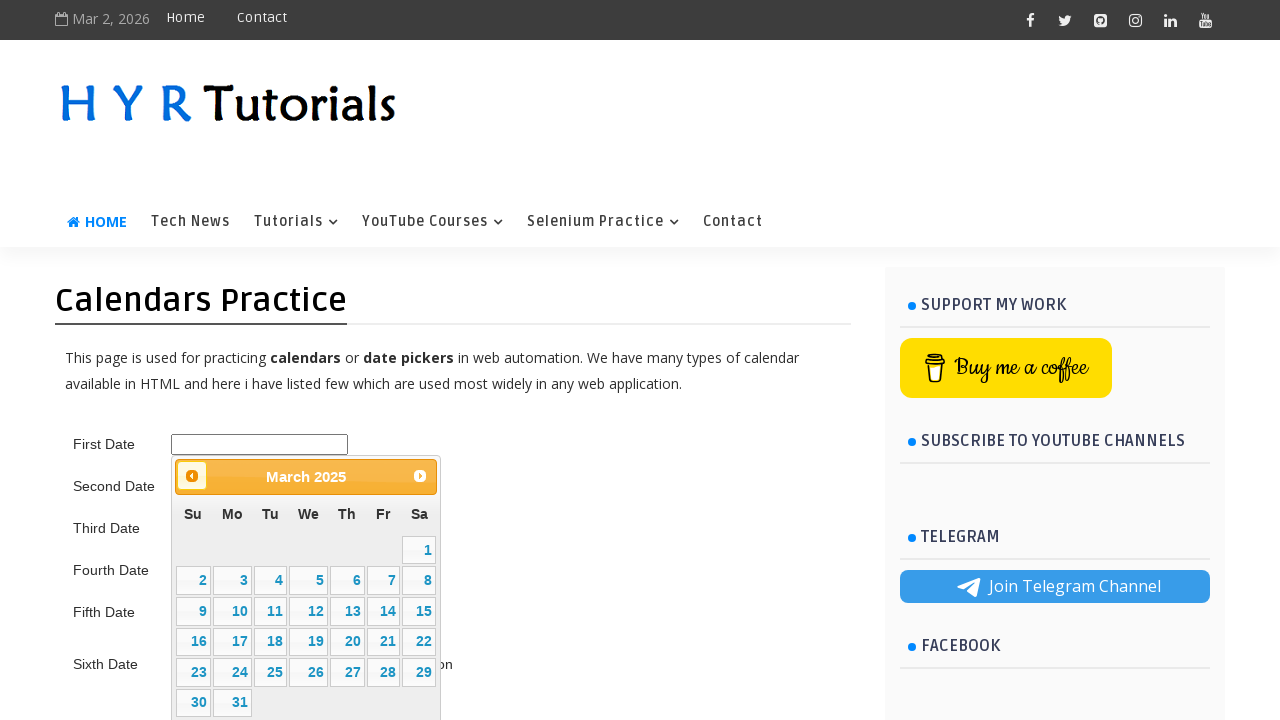

Waited for calendar animation
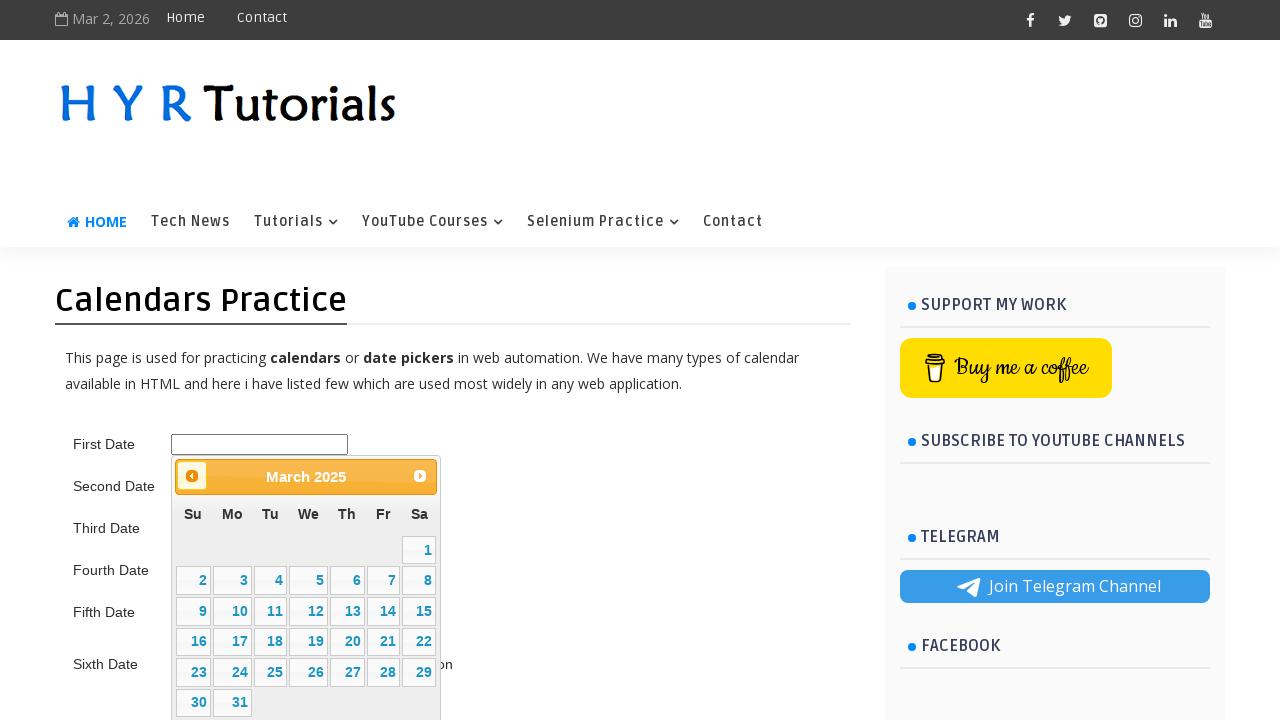

Clicked previous button to navigate backward in calendar (currently at 3/2025) at (192, 476) on .ui-datepicker-prev
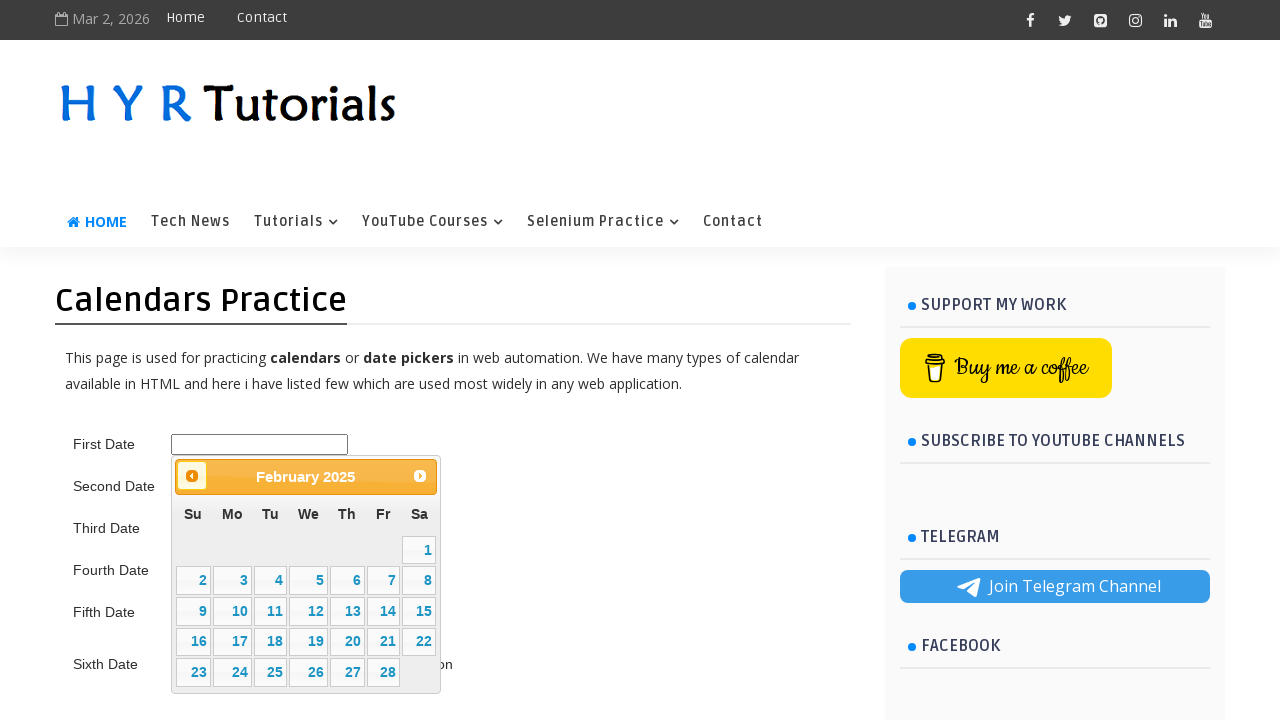

Waited for calendar animation
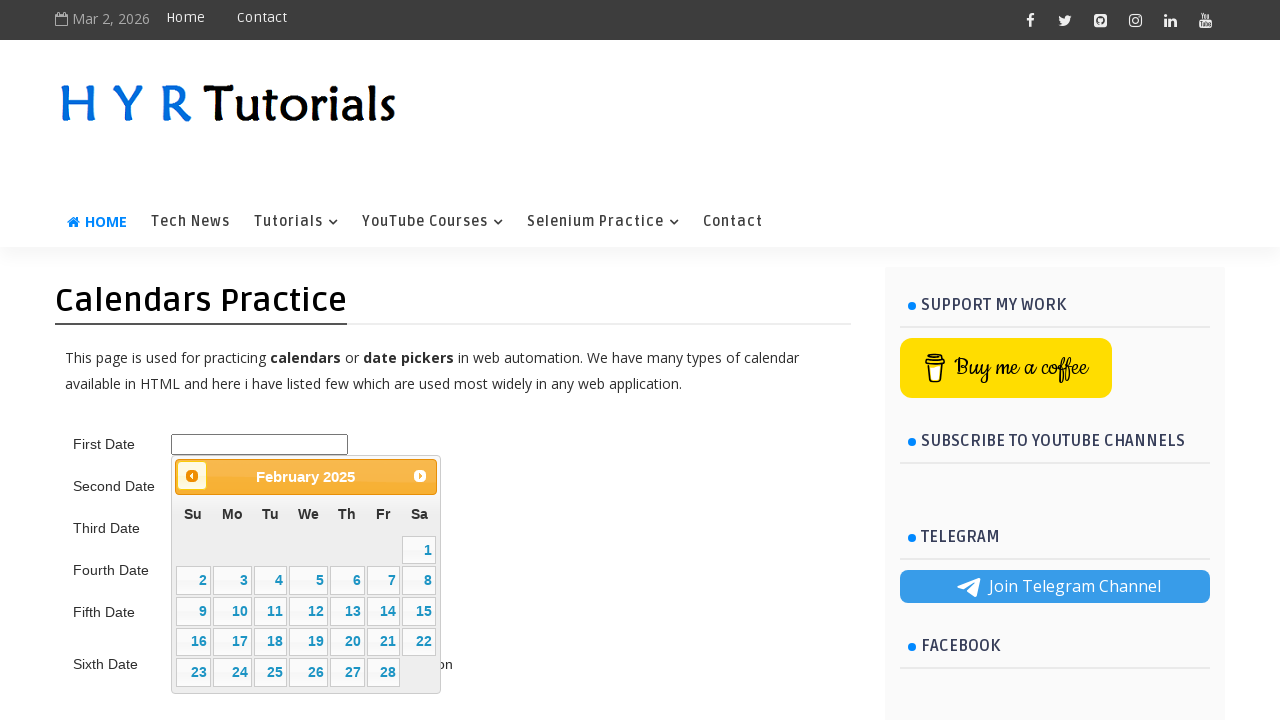

Clicked previous button to navigate backward in calendar (currently at 2/2025) at (192, 476) on .ui-datepicker-prev
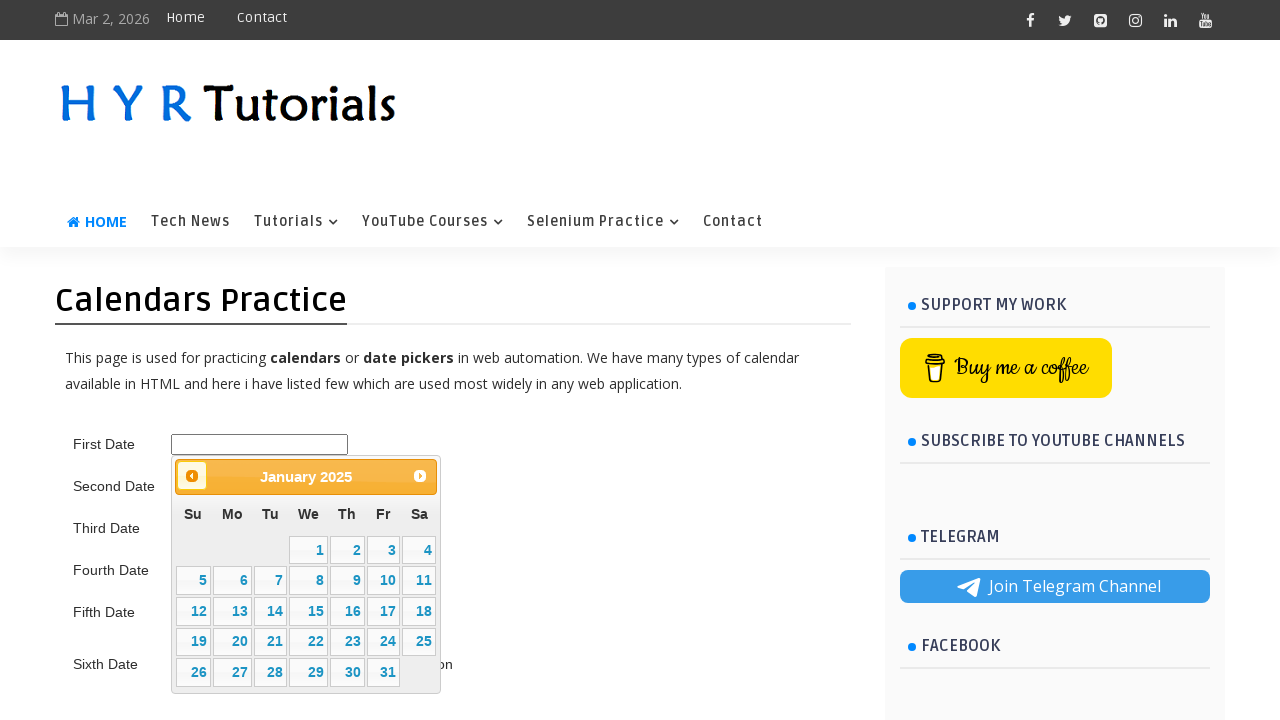

Waited for calendar animation
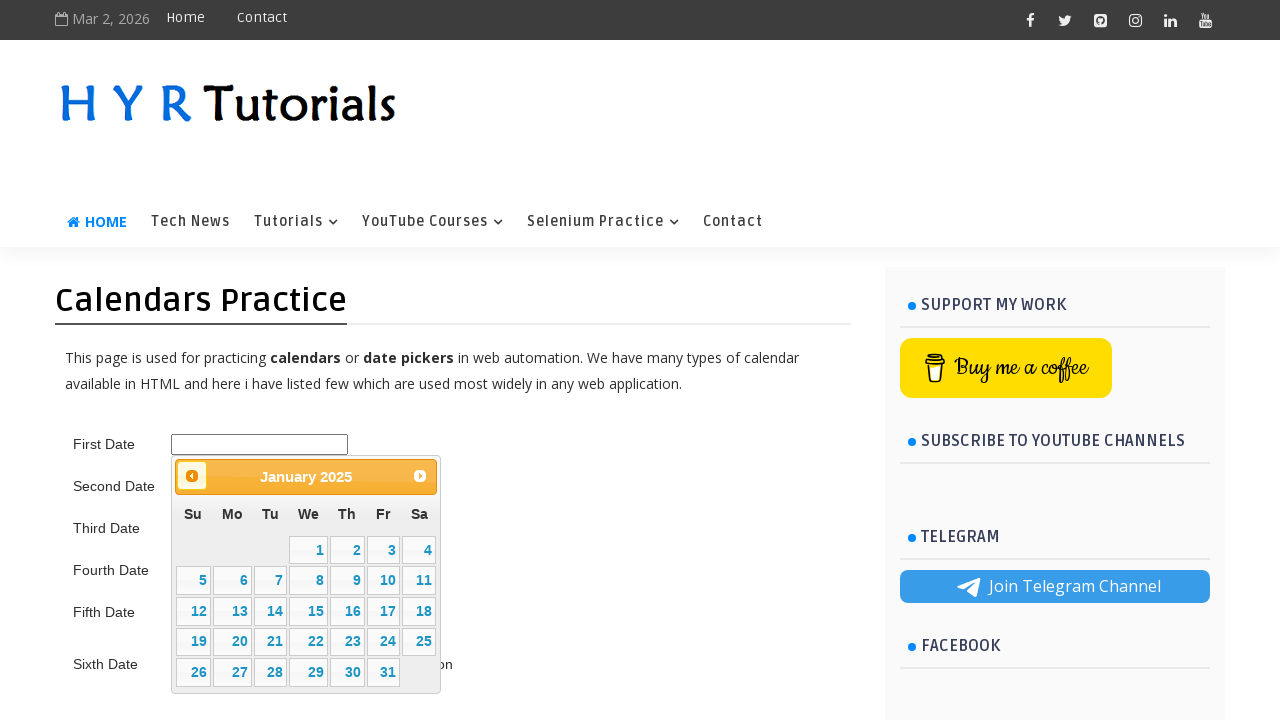

Clicked previous button to navigate backward in calendar (currently at 1/2025) at (192, 476) on .ui-datepicker-prev
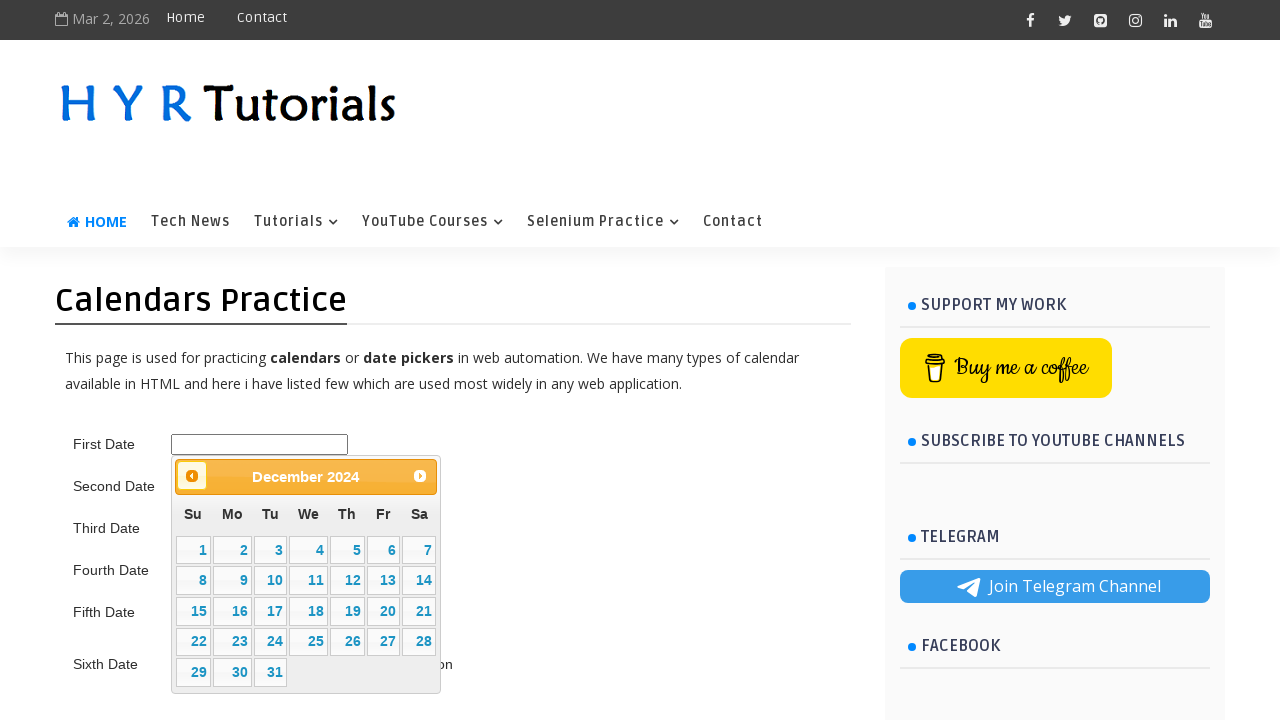

Waited for calendar animation
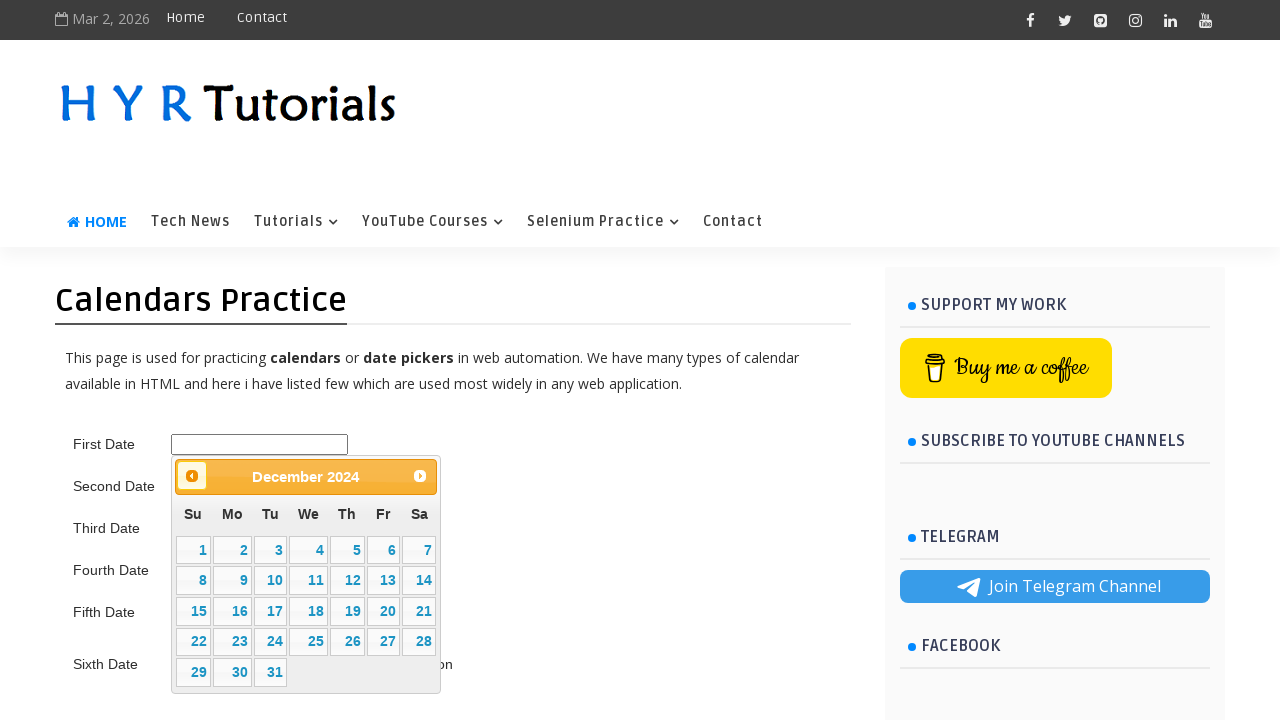

Clicked previous button to navigate backward in calendar (currently at 12/2024) at (192, 476) on .ui-datepicker-prev
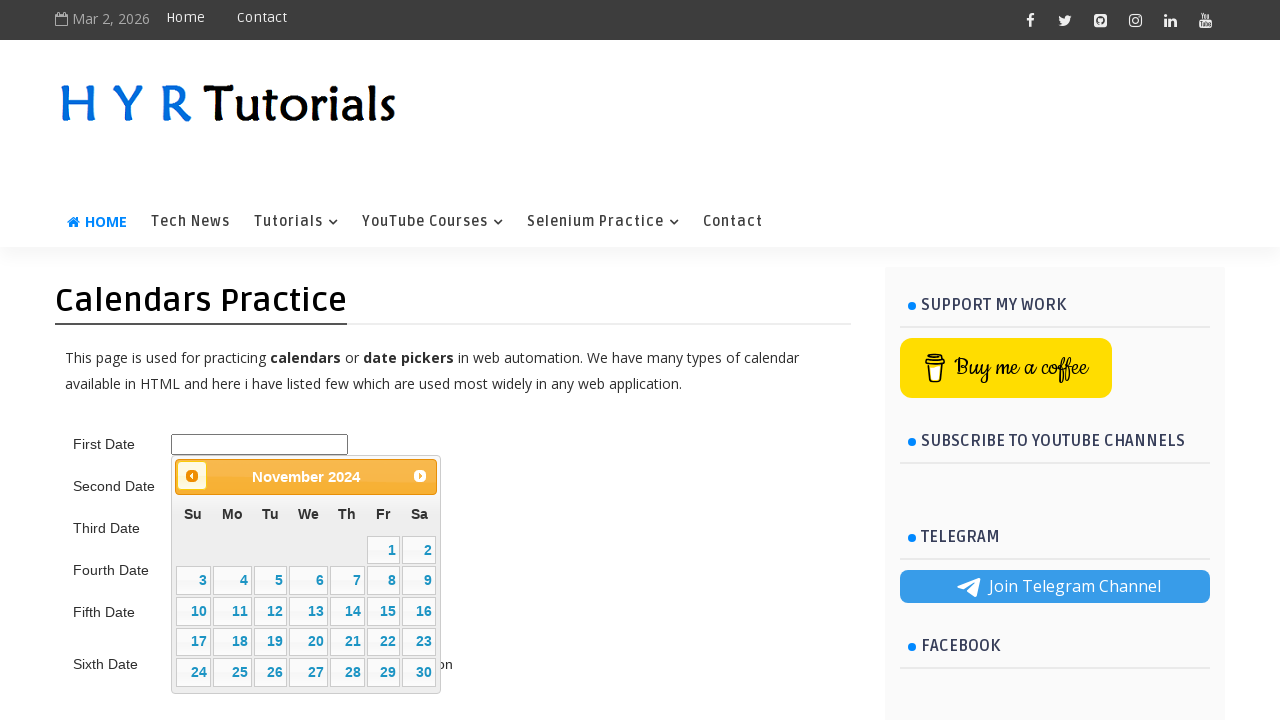

Waited for calendar animation
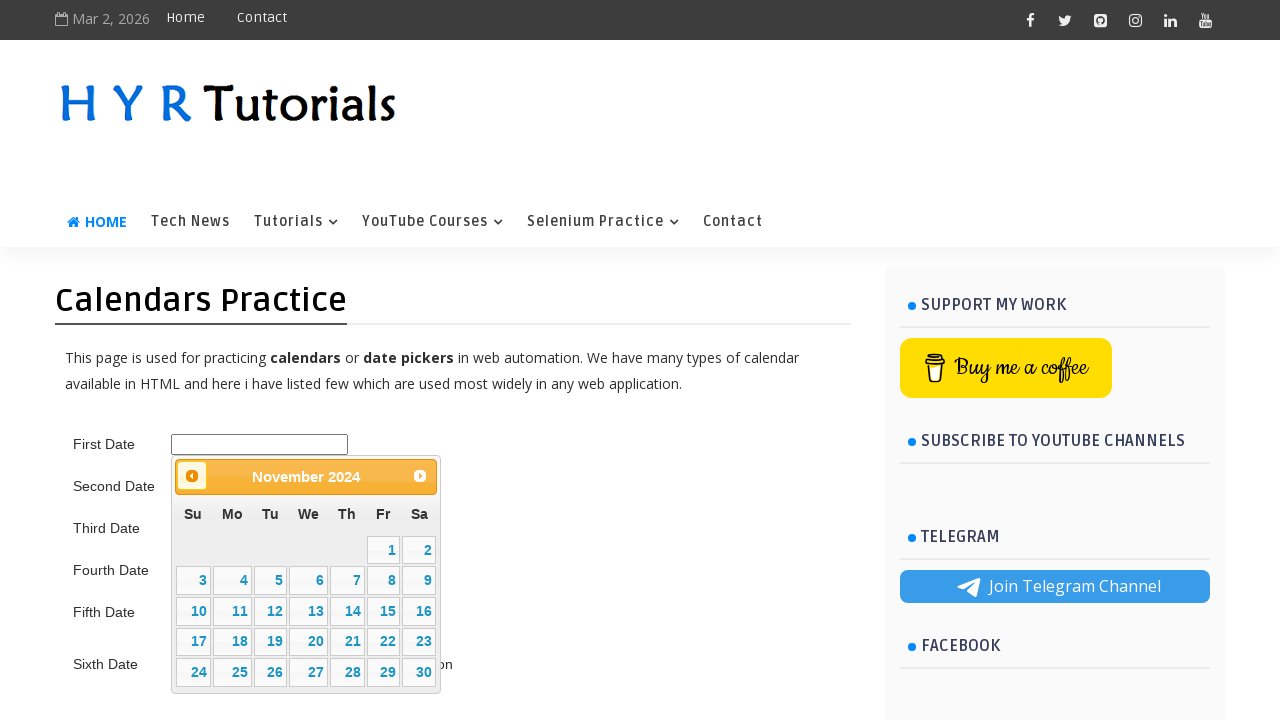

Clicked previous button to navigate backward in calendar (currently at 11/2024) at (192, 476) on .ui-datepicker-prev
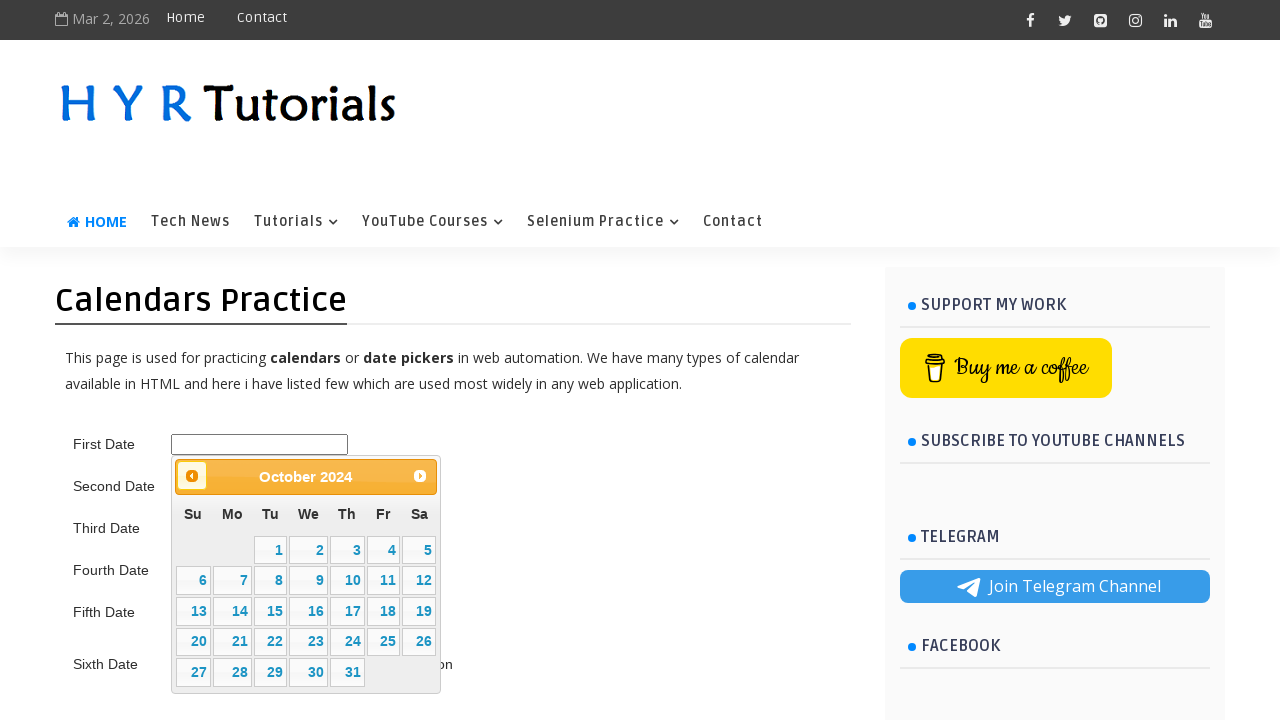

Waited for calendar animation
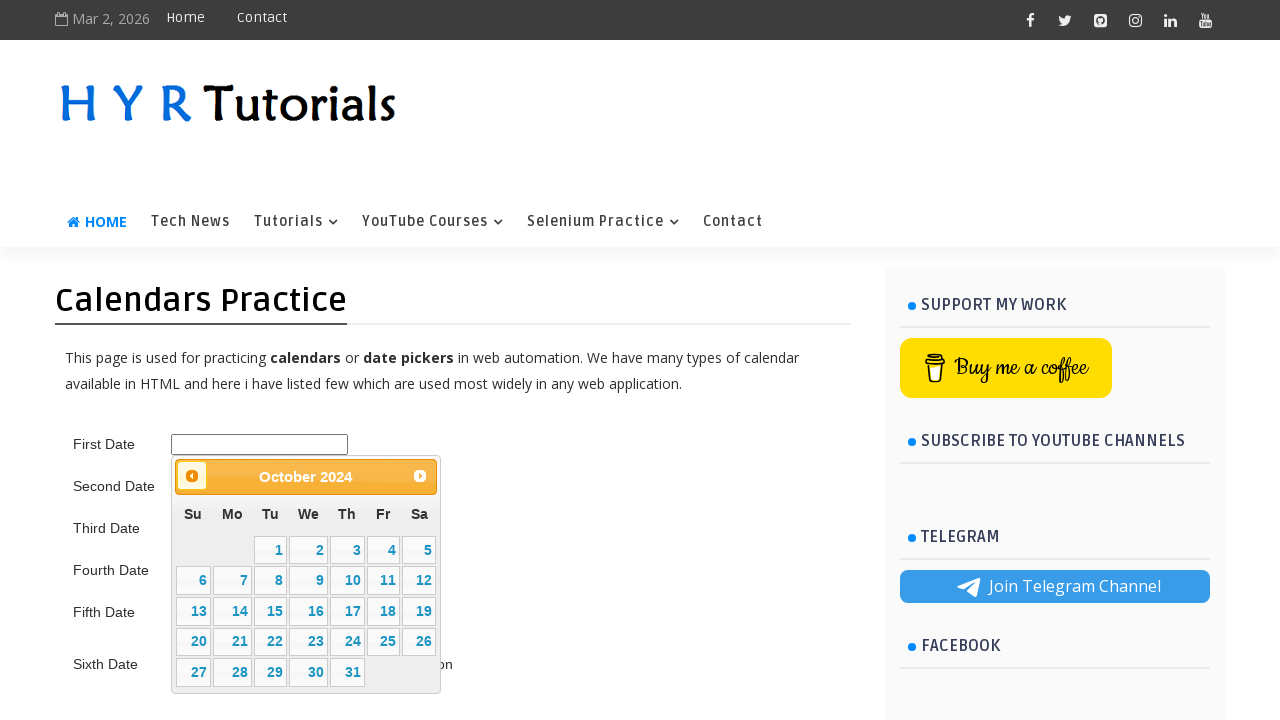

Clicked previous button to navigate backward in calendar (currently at 10/2024) at (192, 476) on .ui-datepicker-prev
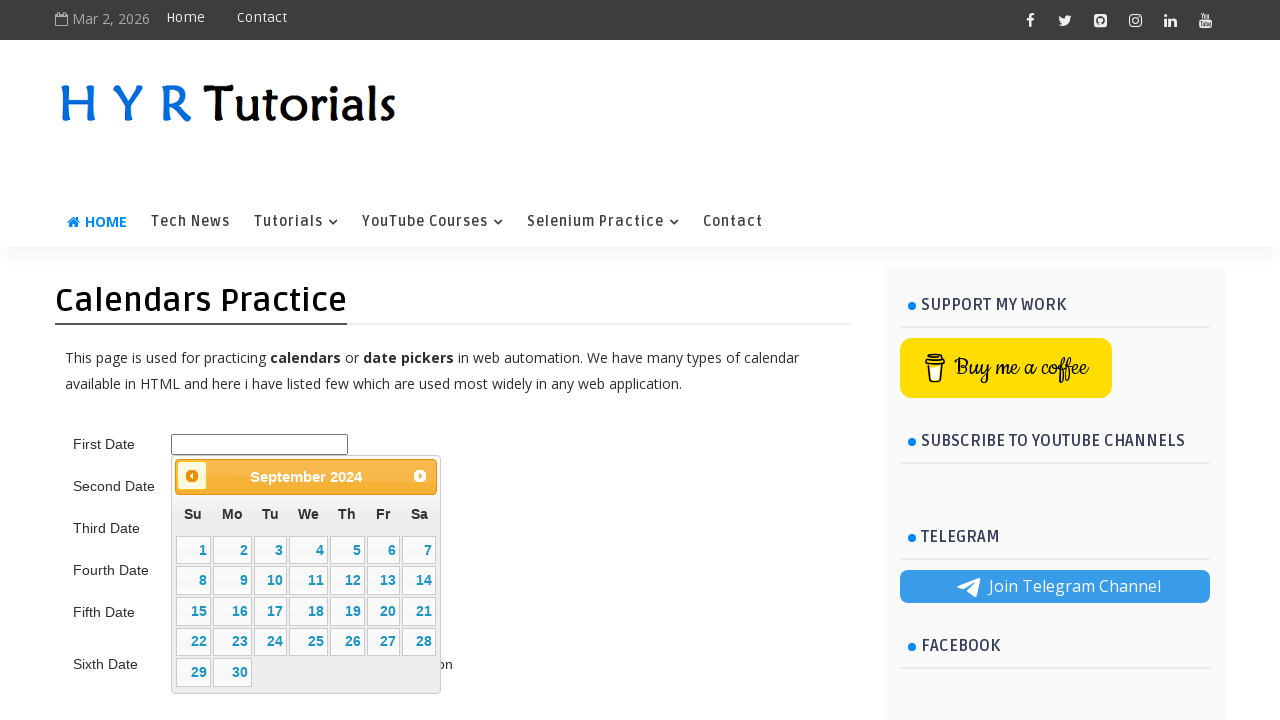

Waited for calendar animation
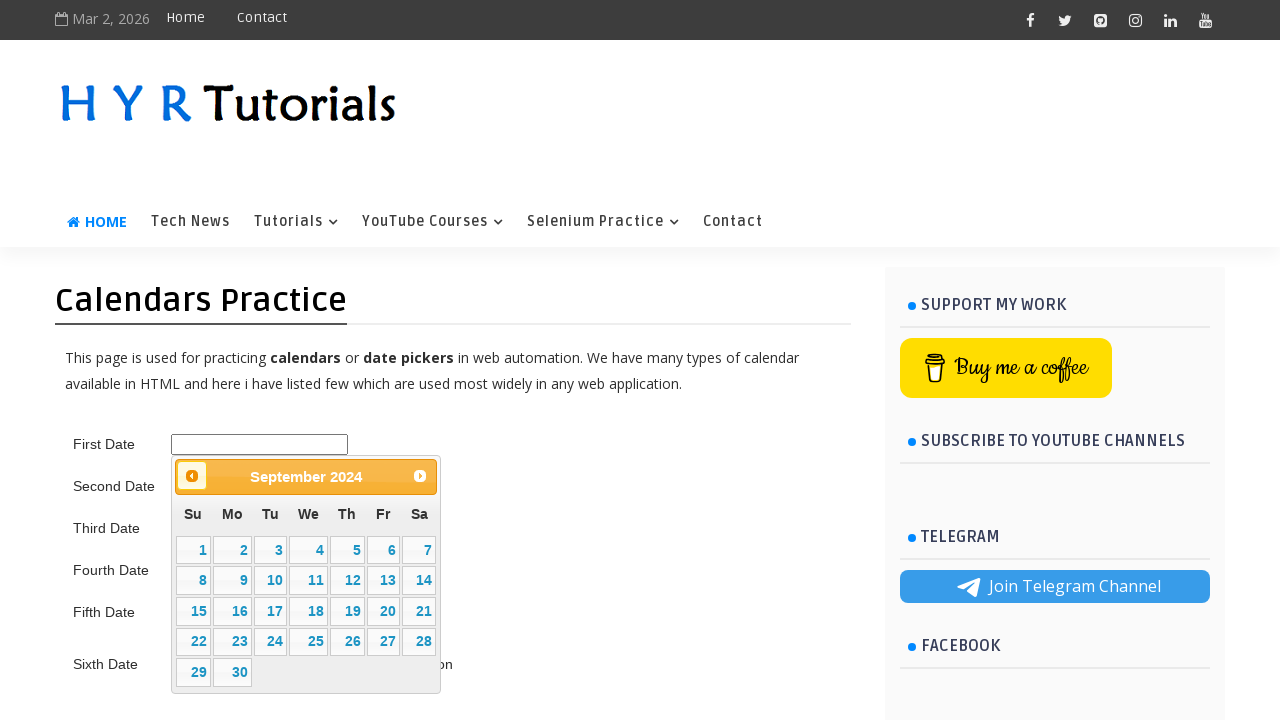

Clicked previous button to navigate backward in calendar (currently at 9/2024) at (192, 476) on .ui-datepicker-prev
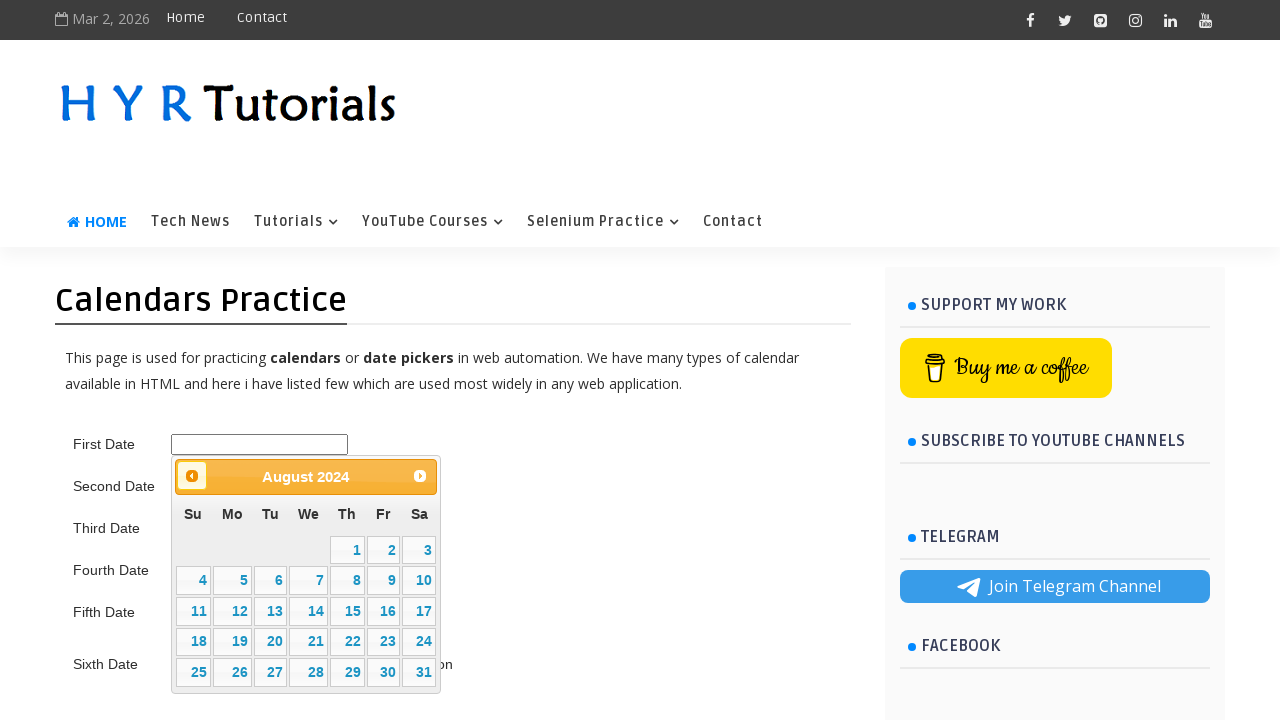

Waited for calendar animation
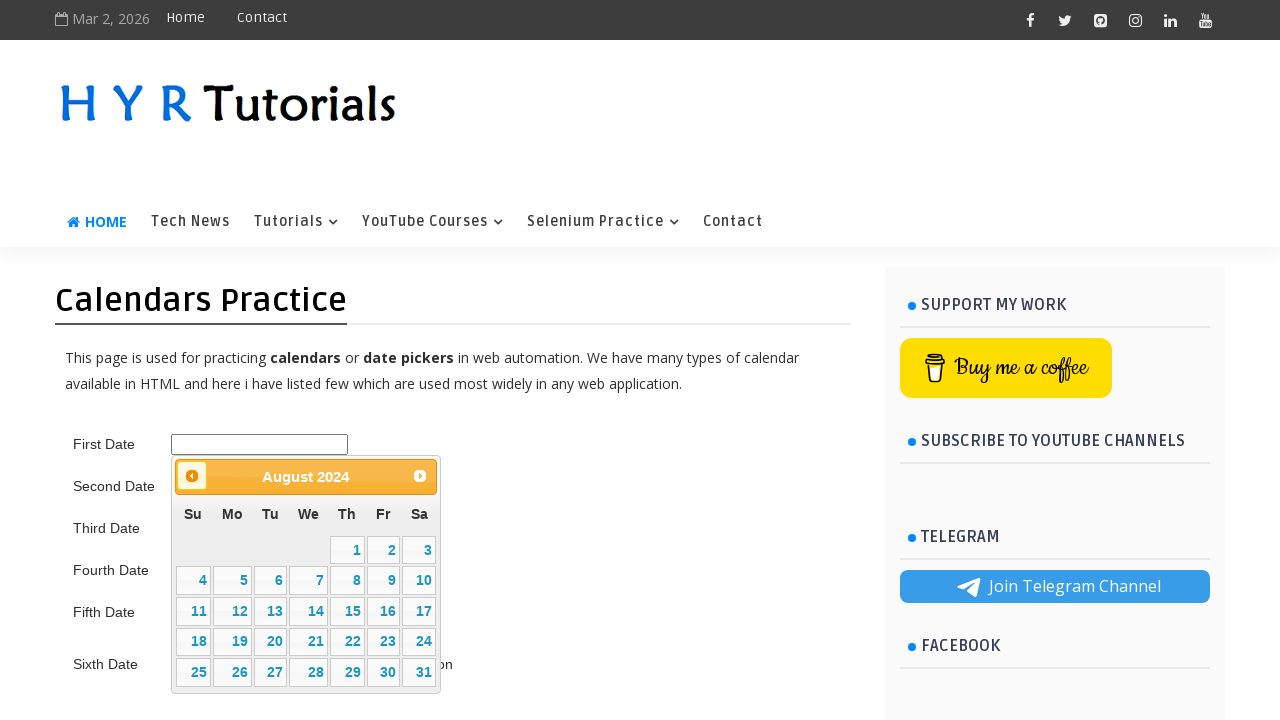

Clicked previous button to navigate backward in calendar (currently at 8/2024) at (192, 476) on .ui-datepicker-prev
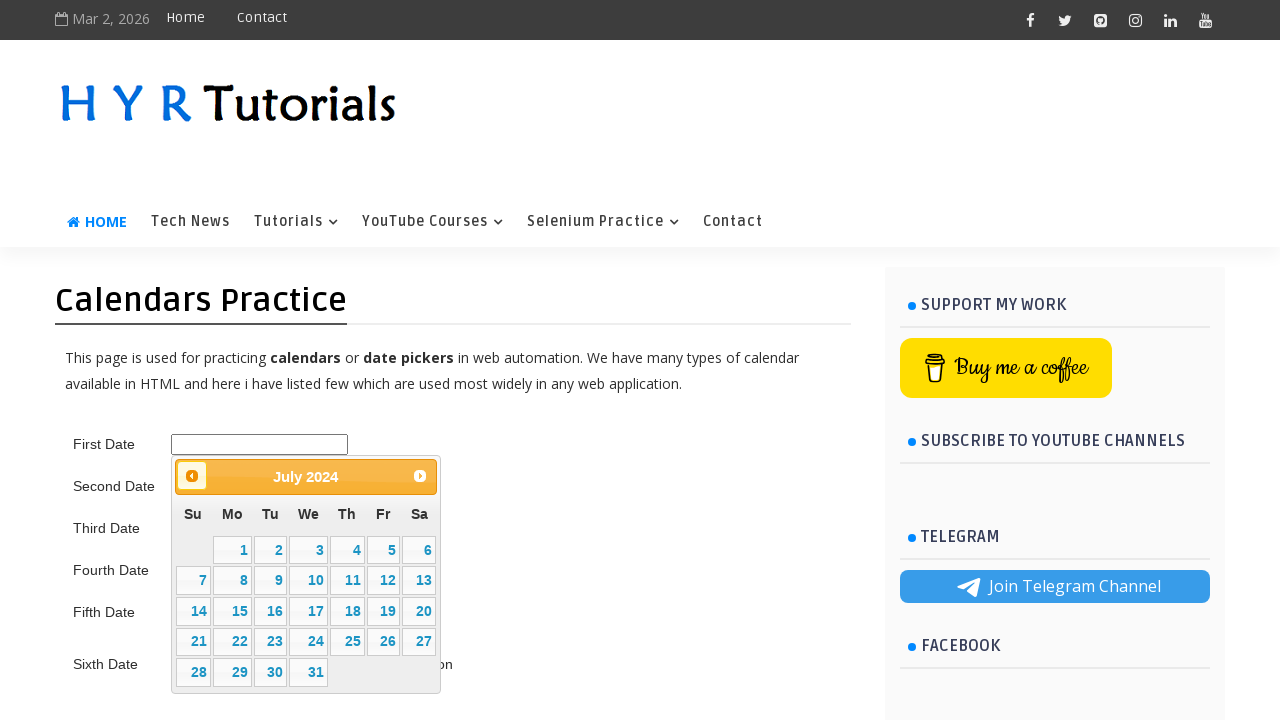

Waited for calendar animation
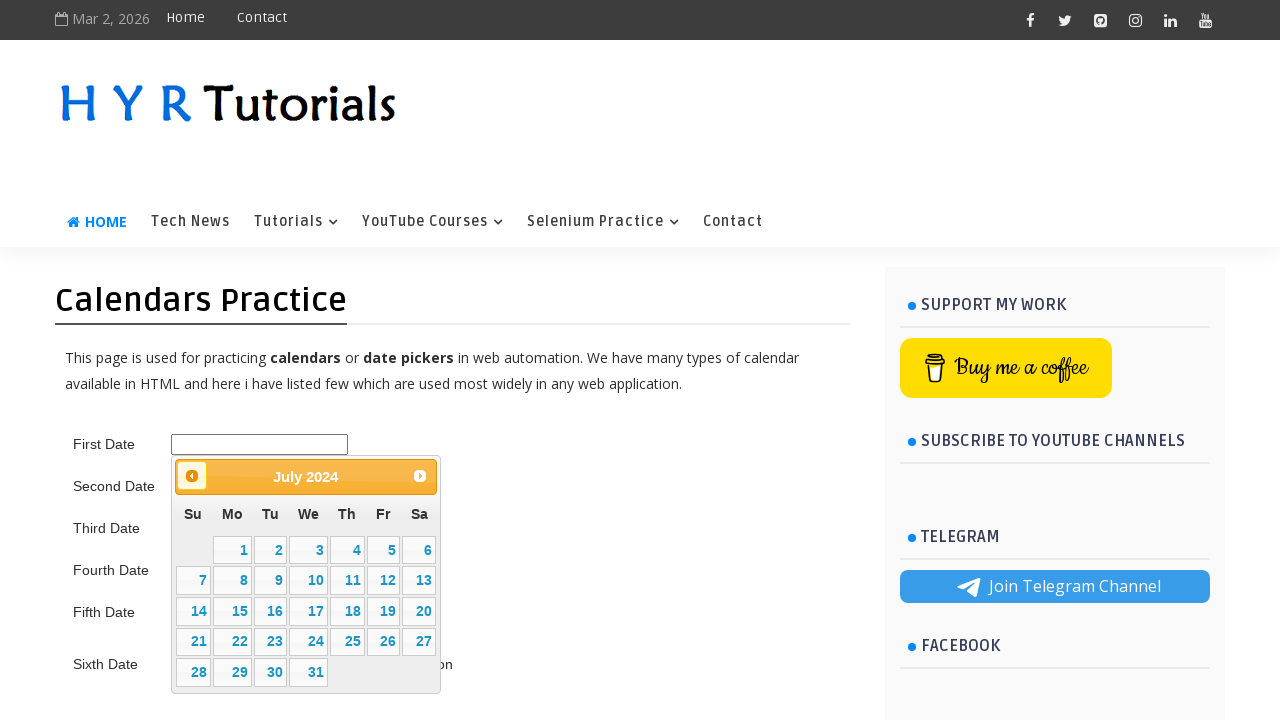

Clicked previous button to navigate backward in calendar (currently at 7/2024) at (192, 476) on .ui-datepicker-prev
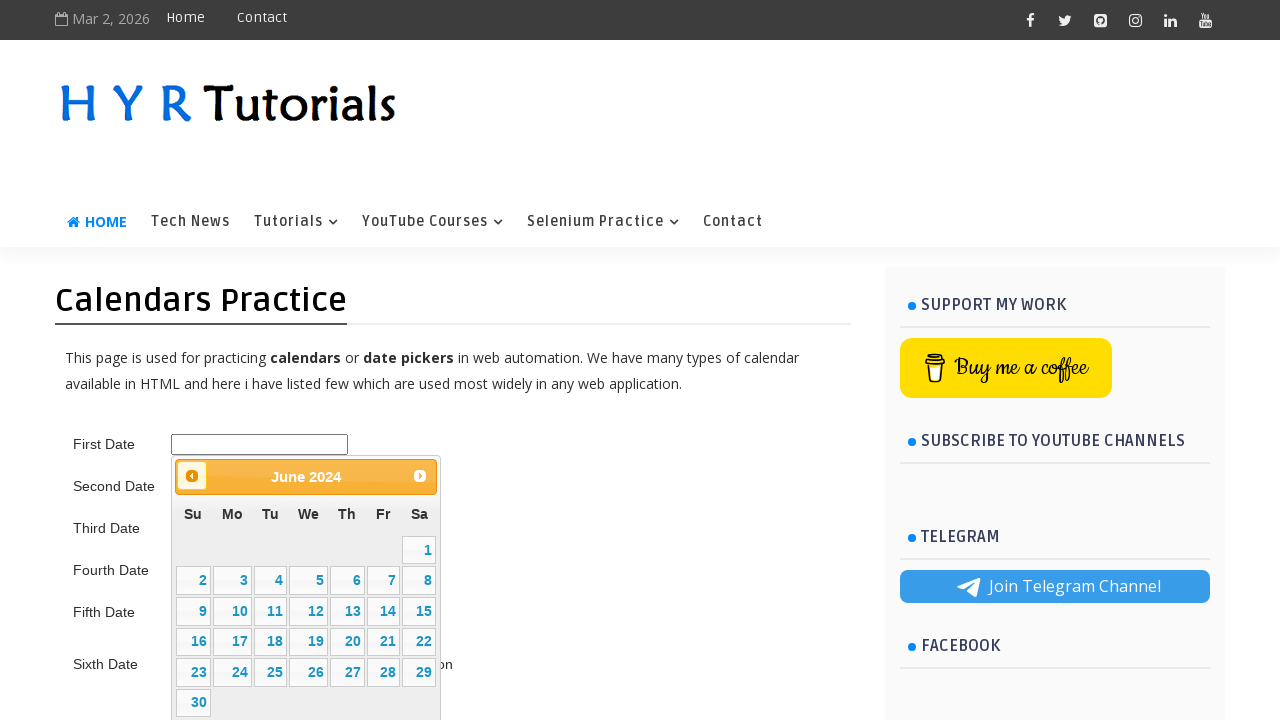

Waited for calendar animation
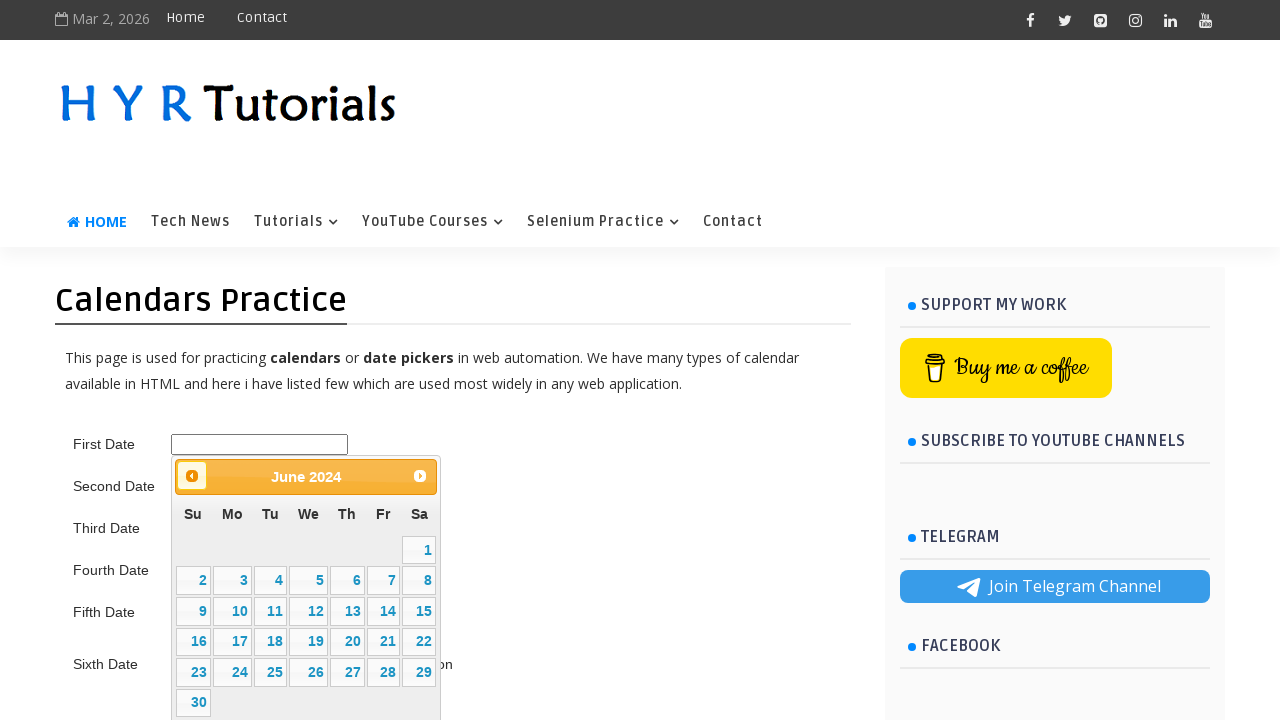

Clicked previous button to navigate backward in calendar (currently at 6/2024) at (192, 476) on .ui-datepicker-prev
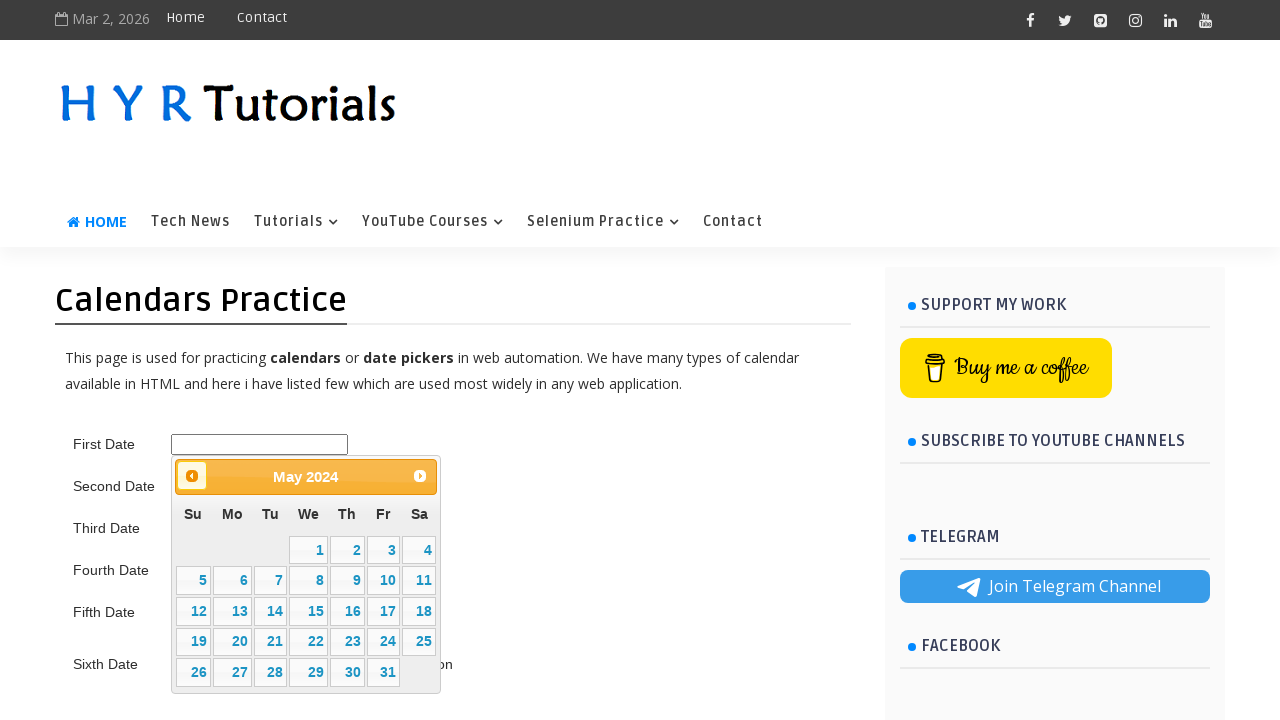

Waited for calendar animation
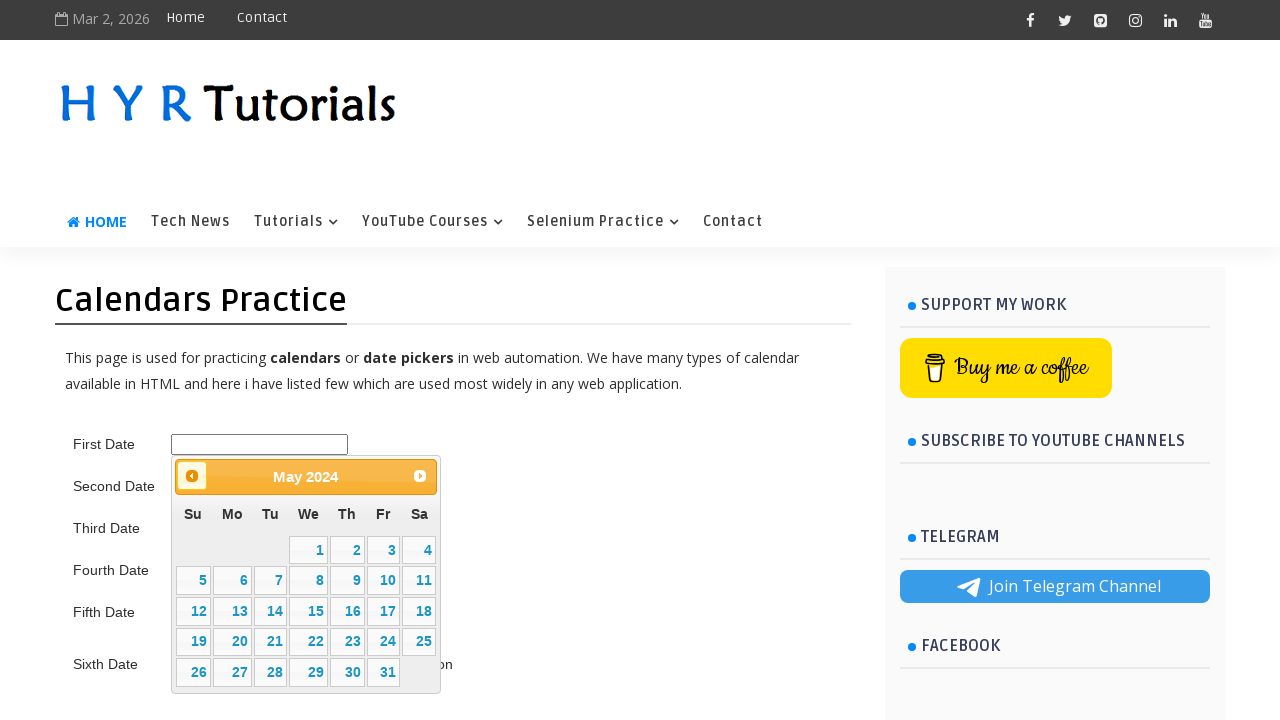

Clicked previous button to navigate backward in calendar (currently at 5/2024) at (192, 476) on .ui-datepicker-prev
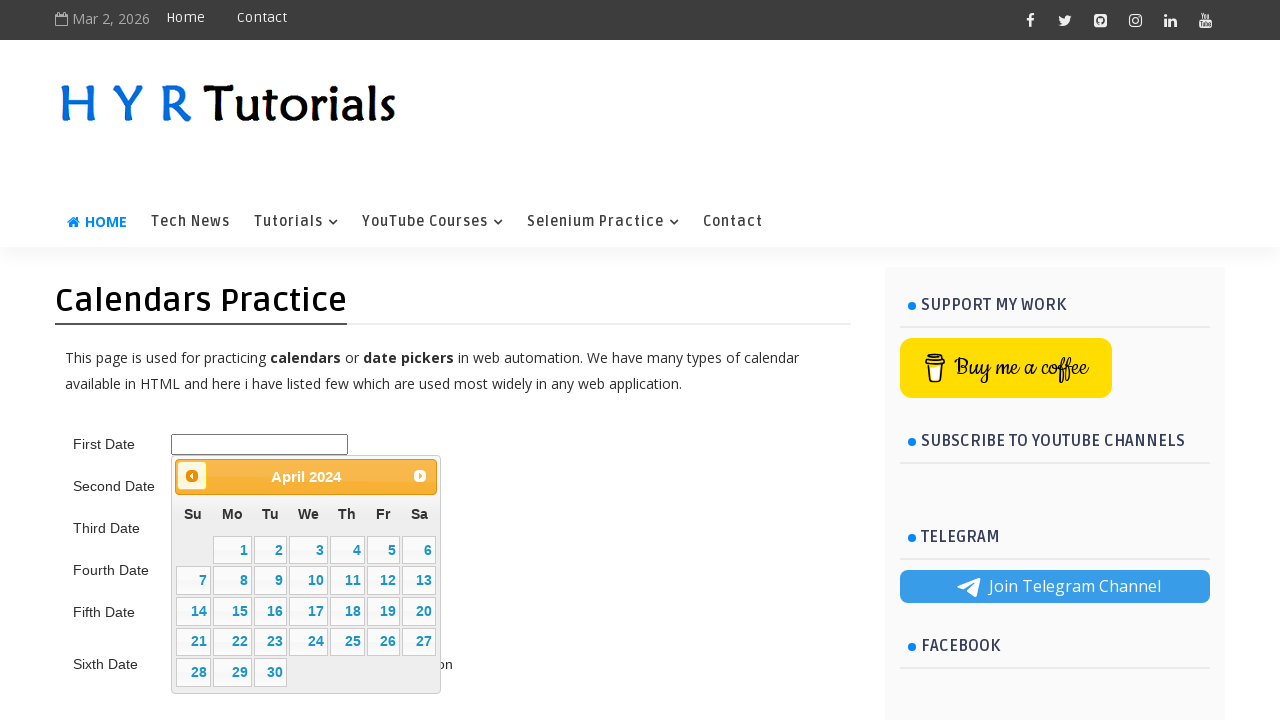

Waited for calendar animation
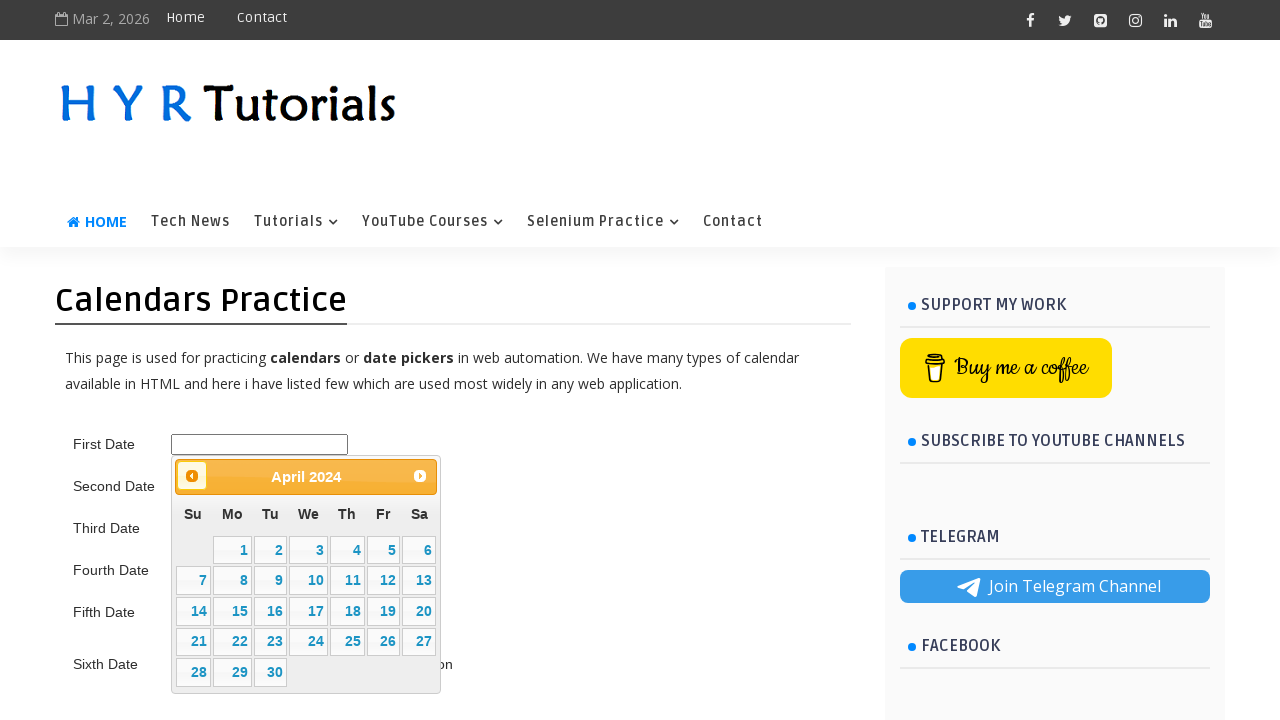

Clicked previous button to navigate backward in calendar (currently at 4/2024) at (192, 476) on .ui-datepicker-prev
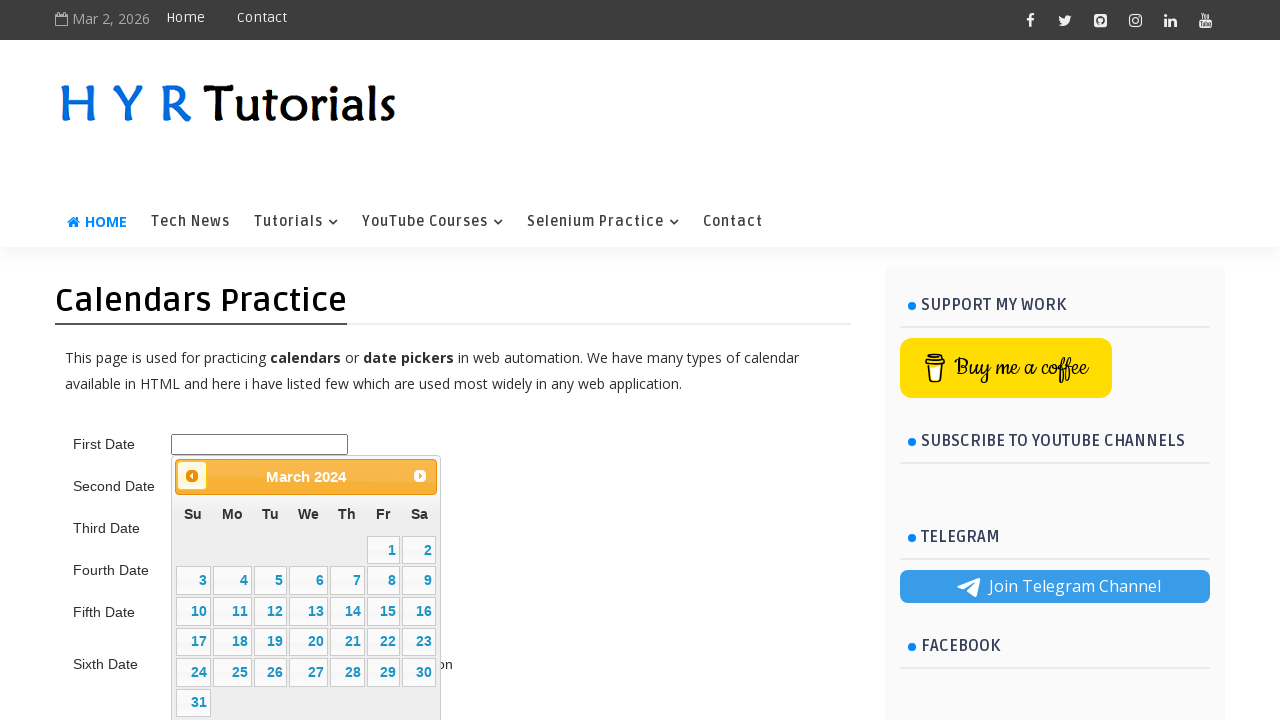

Waited for calendar animation
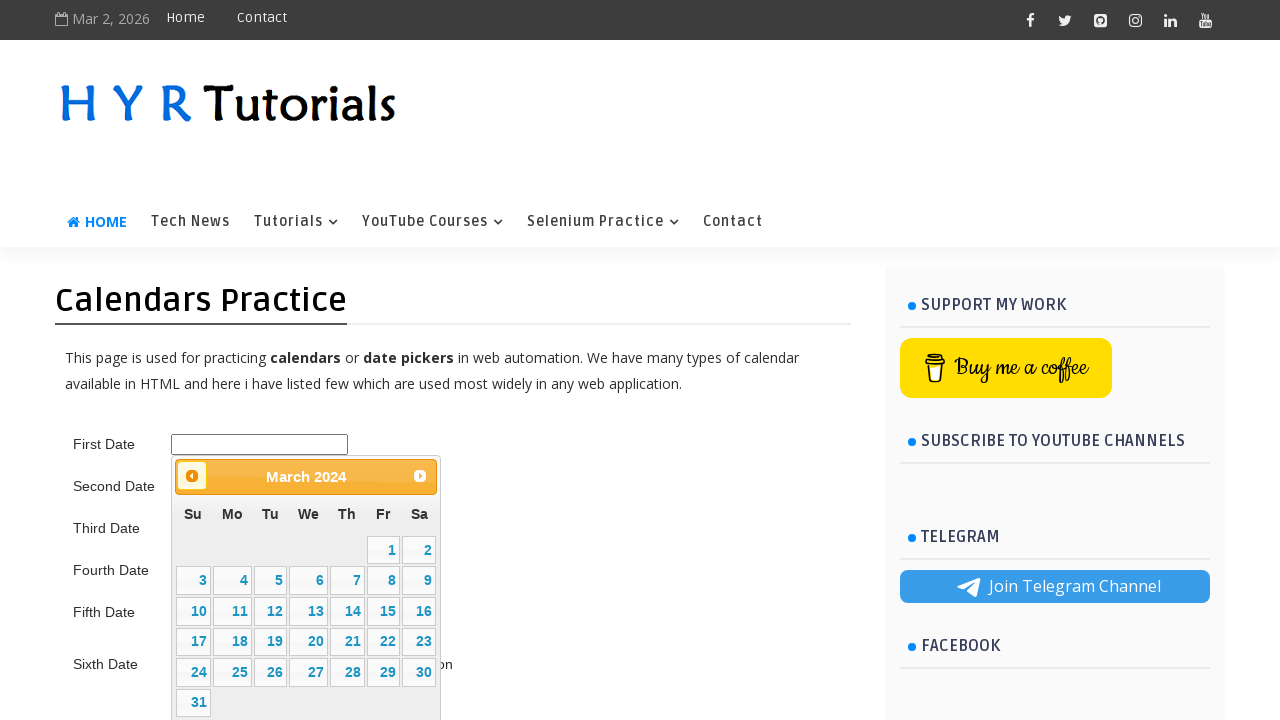

Clicked previous button to navigate backward in calendar (currently at 3/2024) at (192, 476) on .ui-datepicker-prev
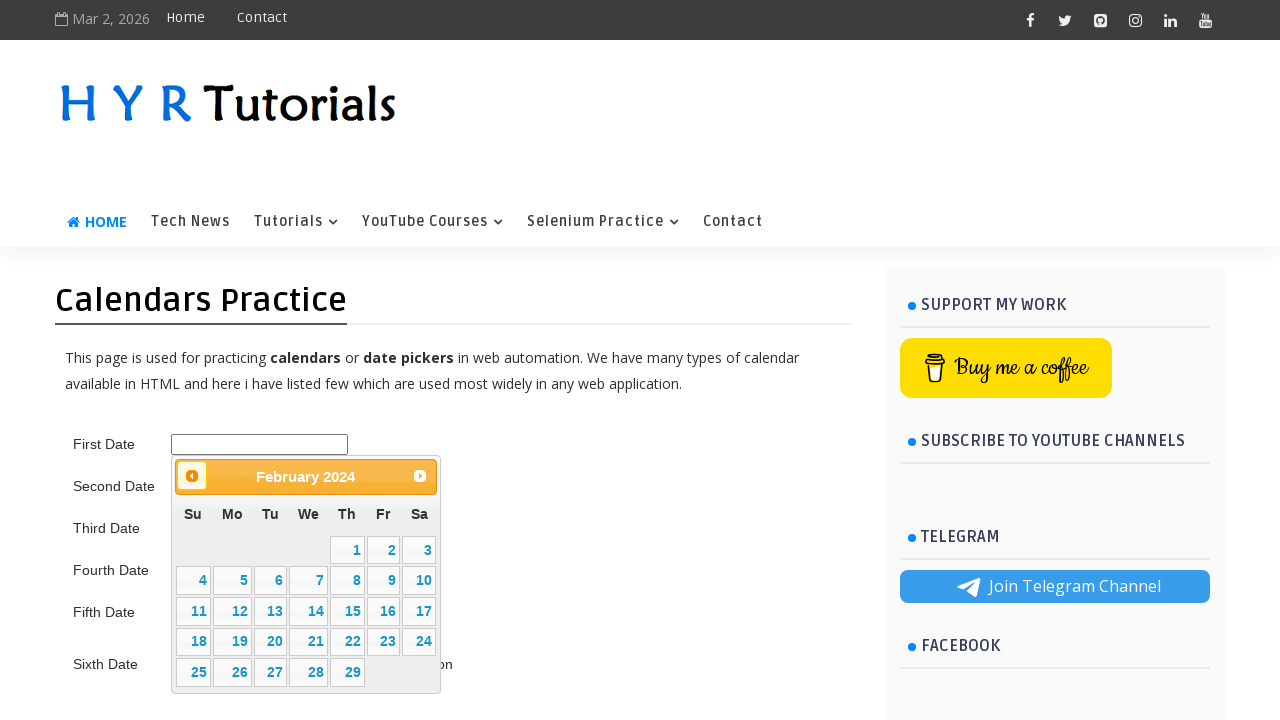

Waited for calendar animation
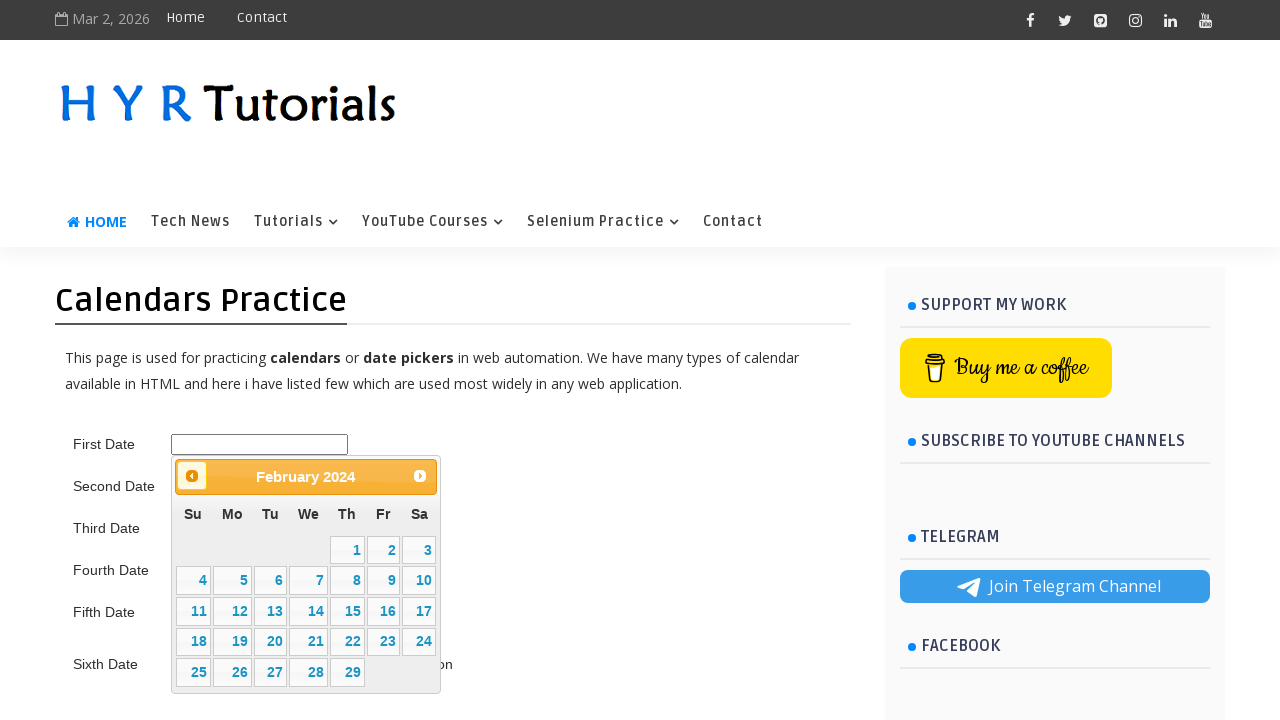

Clicked previous button to navigate backward in calendar (currently at 2/2024) at (192, 476) on .ui-datepicker-prev
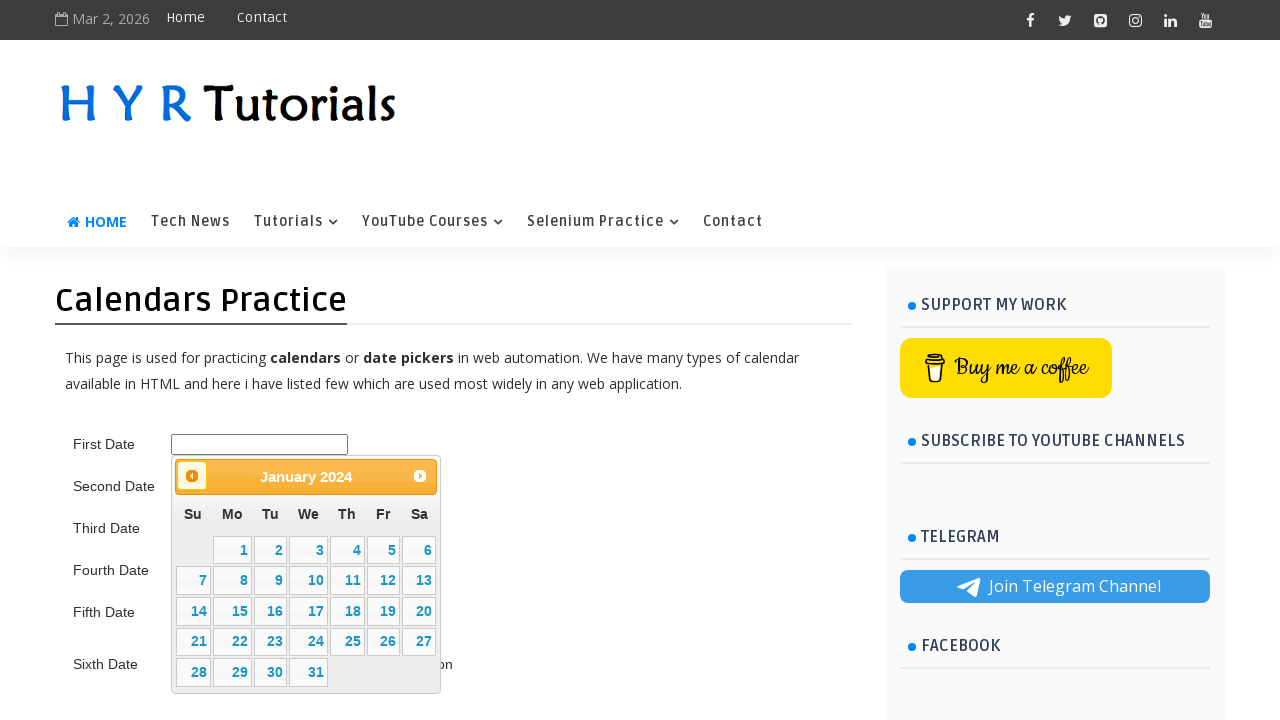

Waited for calendar animation
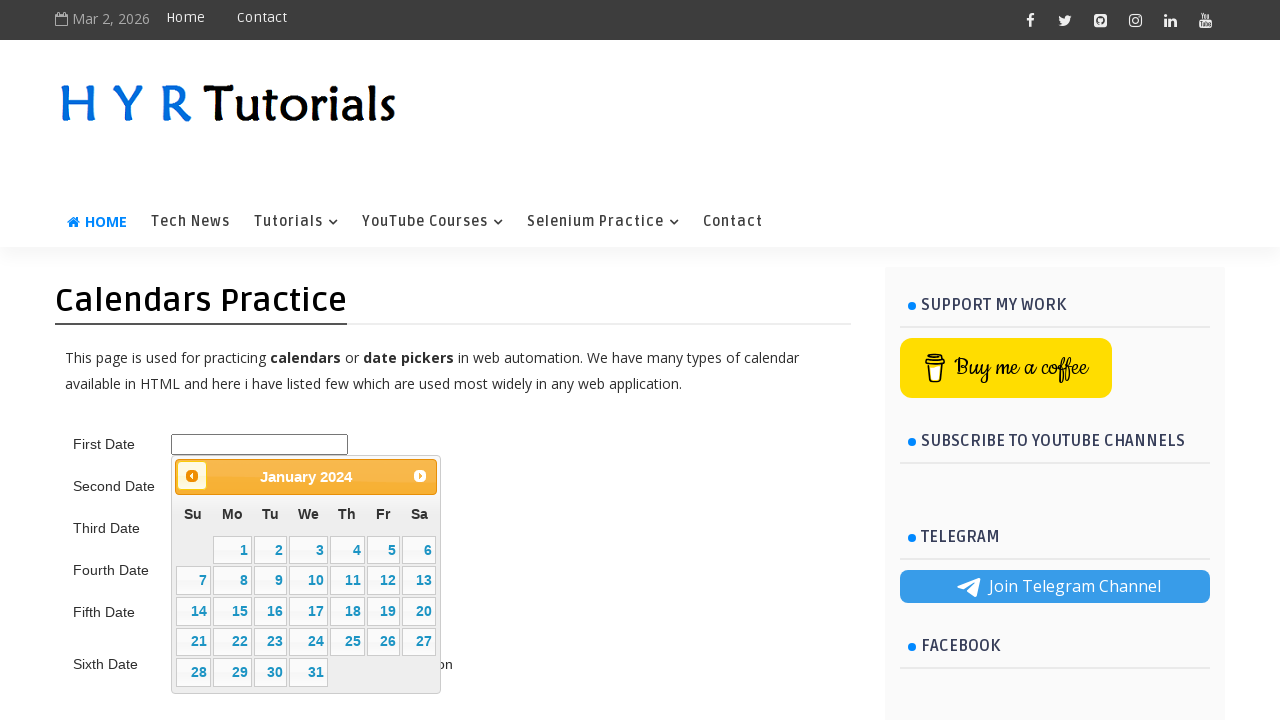

Clicked previous button to navigate backward in calendar (currently at 1/2024) at (192, 476) on .ui-datepicker-prev
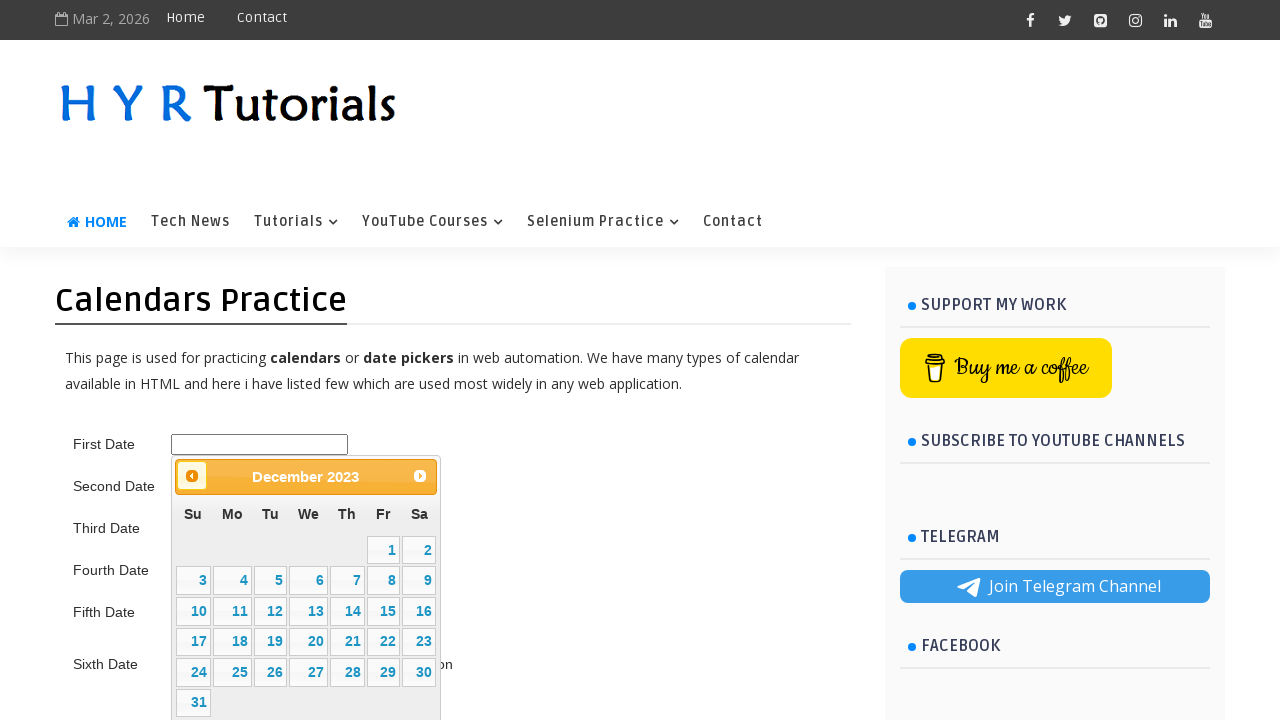

Waited for calendar animation
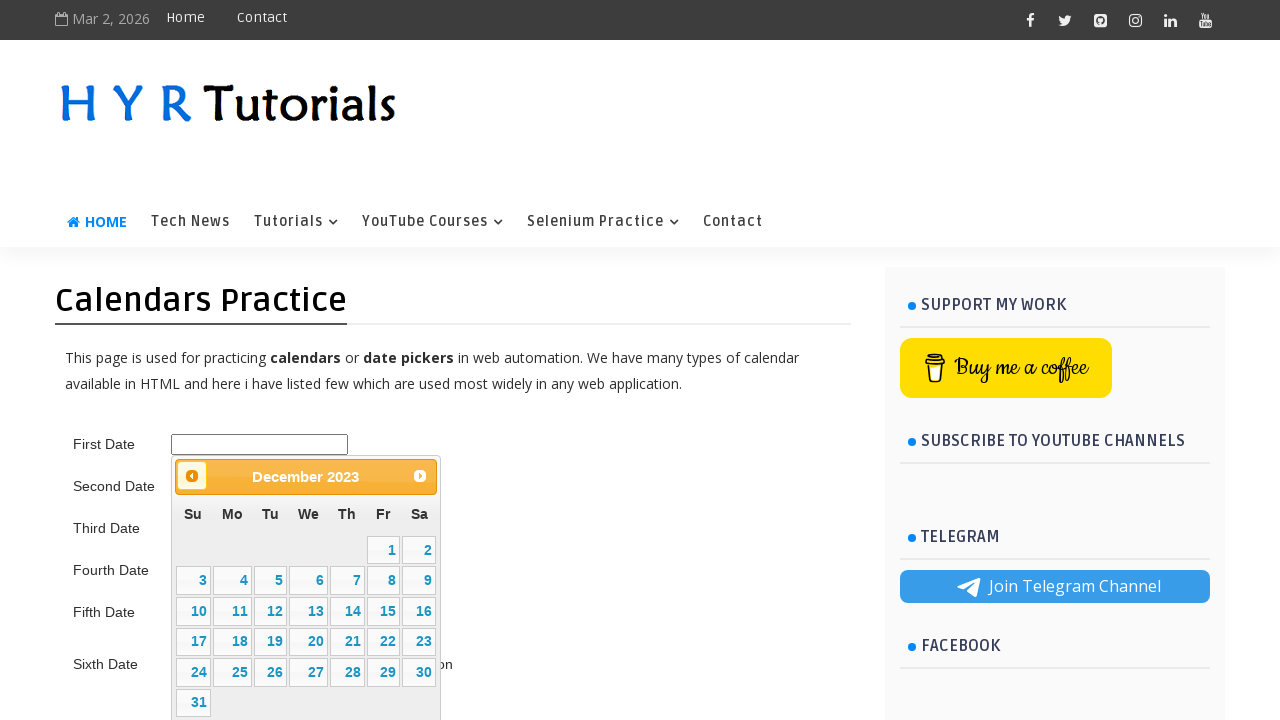

Clicked previous button to navigate backward in calendar (currently at 12/2023) at (192, 476) on .ui-datepicker-prev
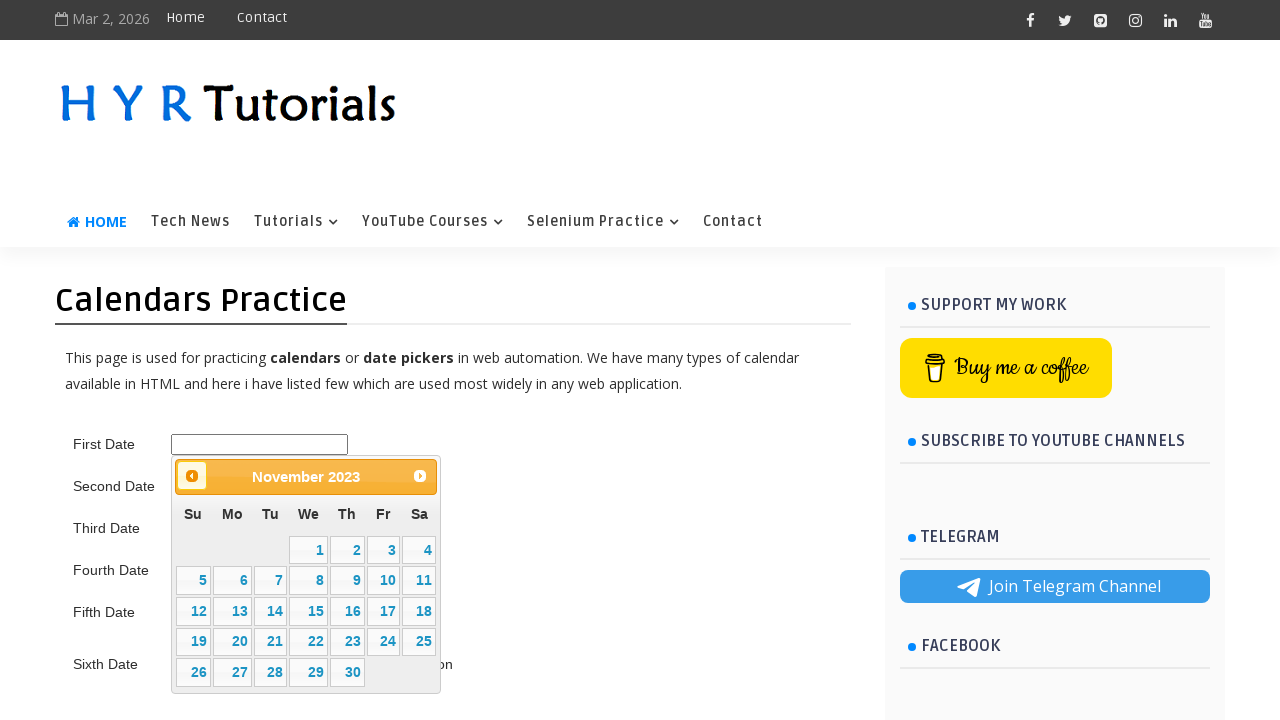

Waited for calendar animation
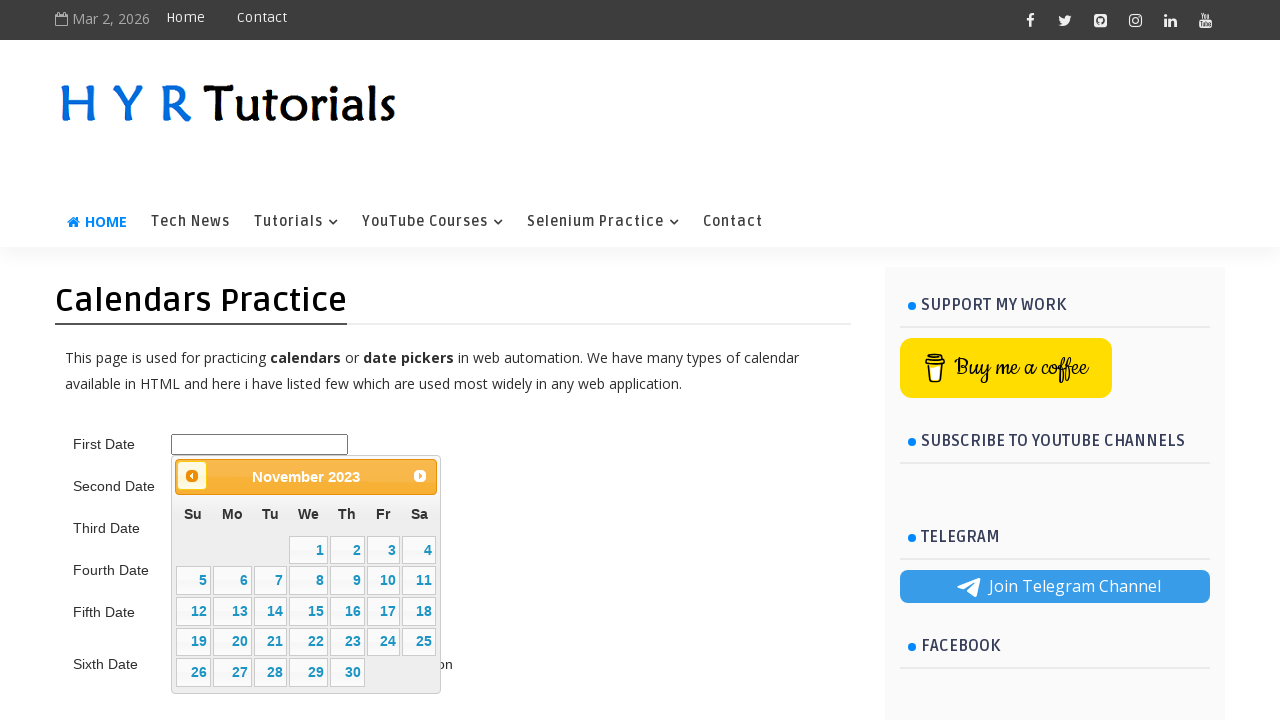

Clicked previous button to navigate backward in calendar (currently at 11/2023) at (192, 476) on .ui-datepicker-prev
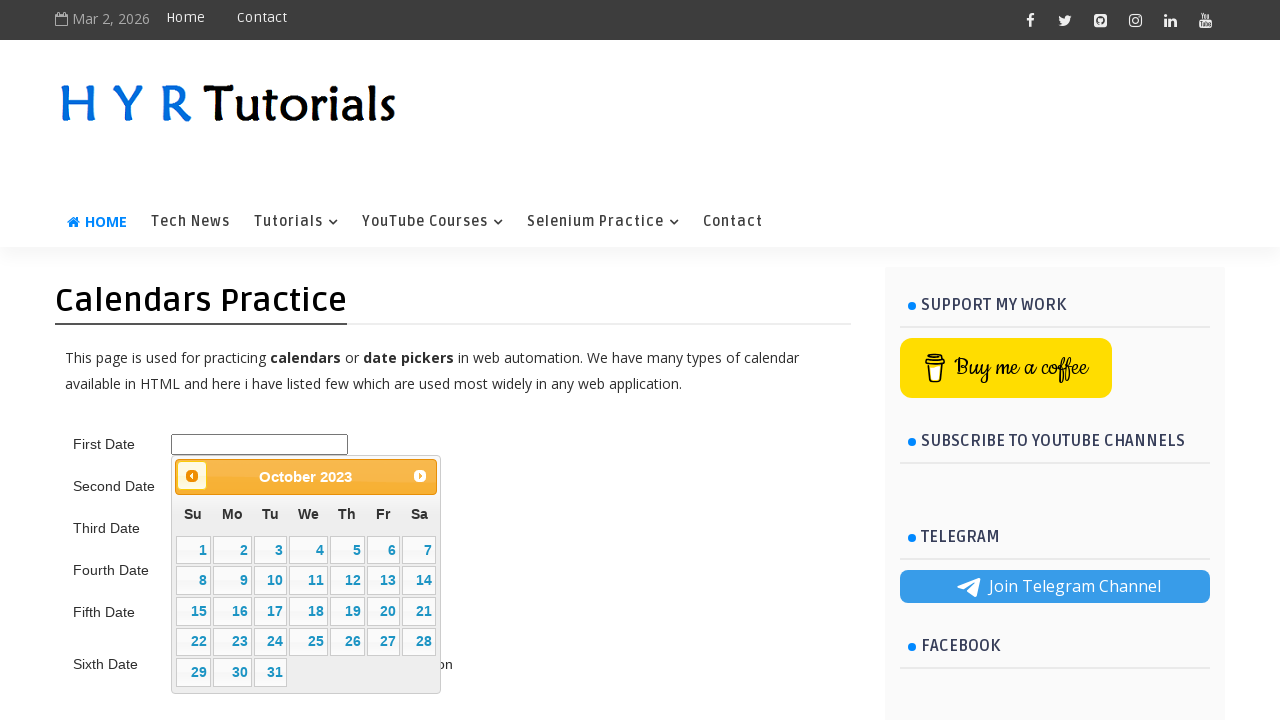

Waited for calendar animation
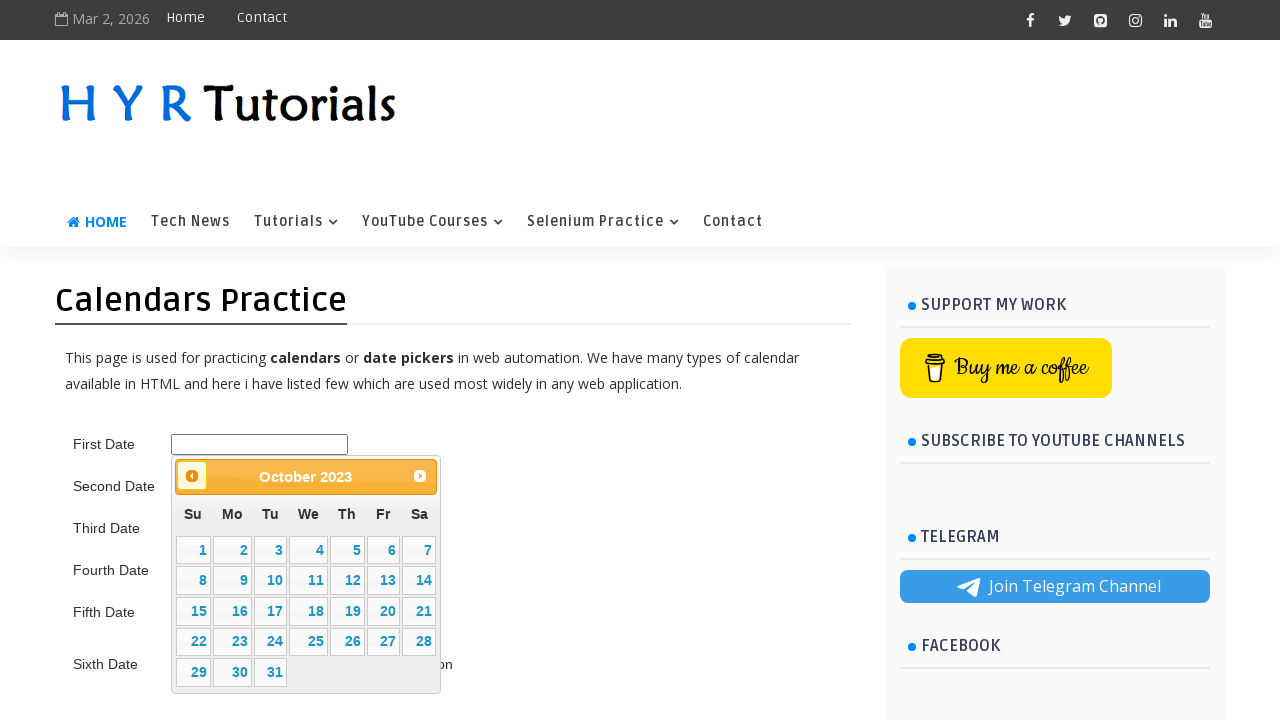

Clicked previous button to navigate backward in calendar (currently at 10/2023) at (192, 476) on .ui-datepicker-prev
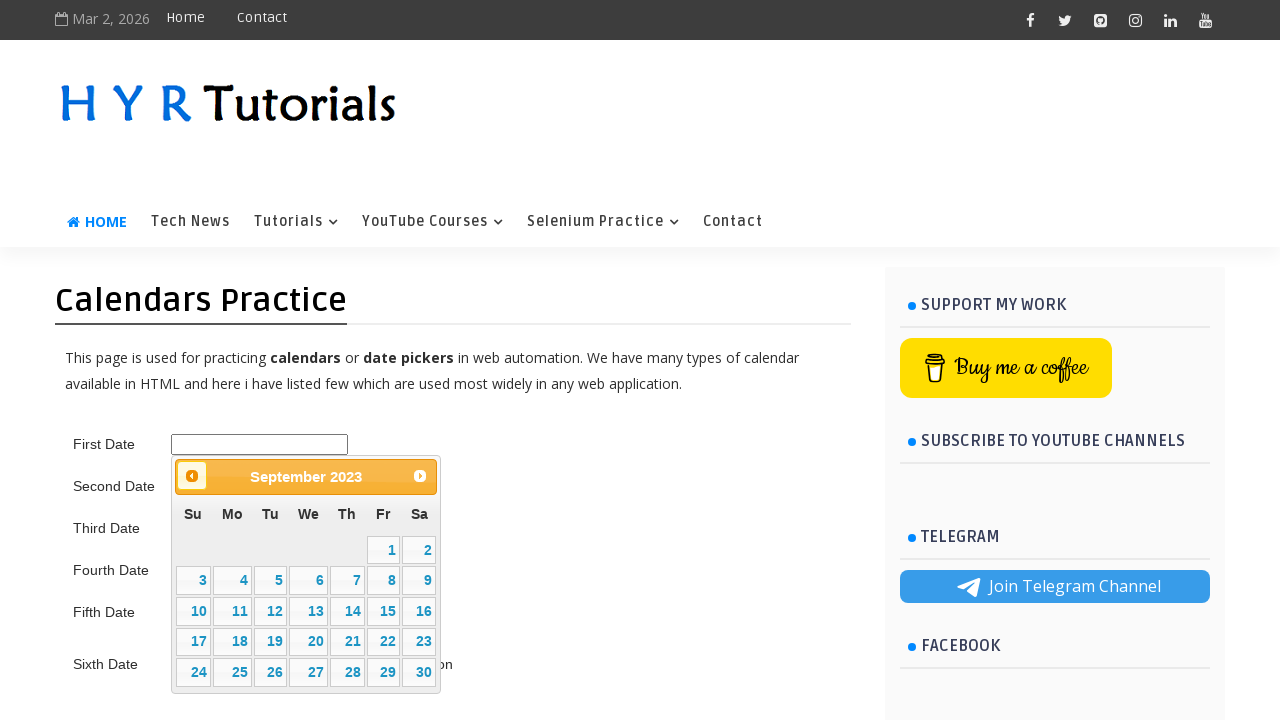

Waited for calendar animation
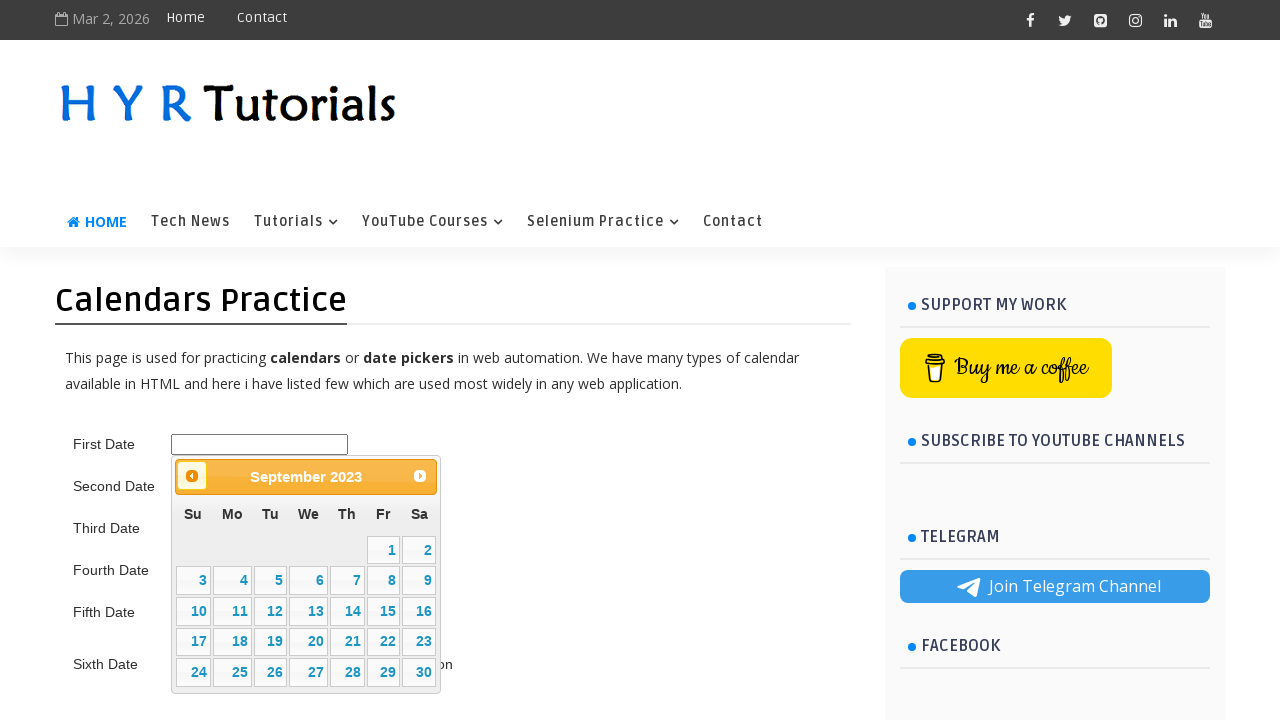

Clicked previous button to navigate backward in calendar (currently at 9/2023) at (192, 476) on .ui-datepicker-prev
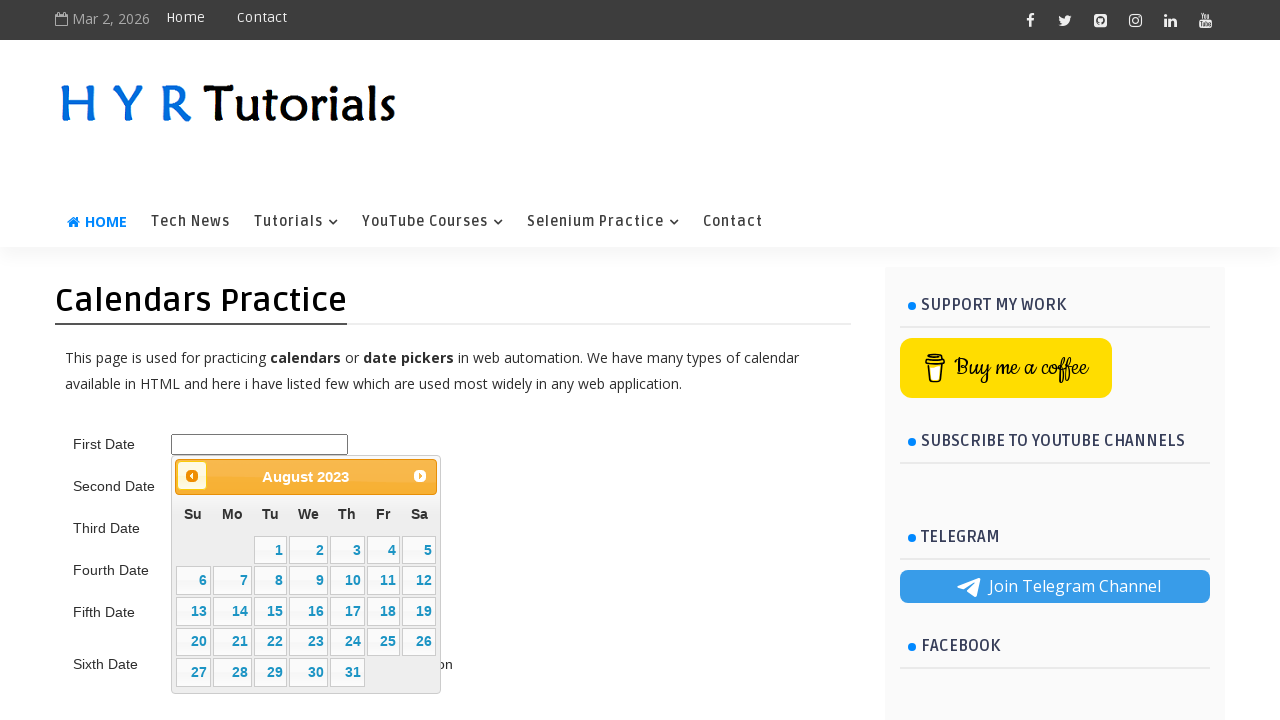

Waited for calendar animation
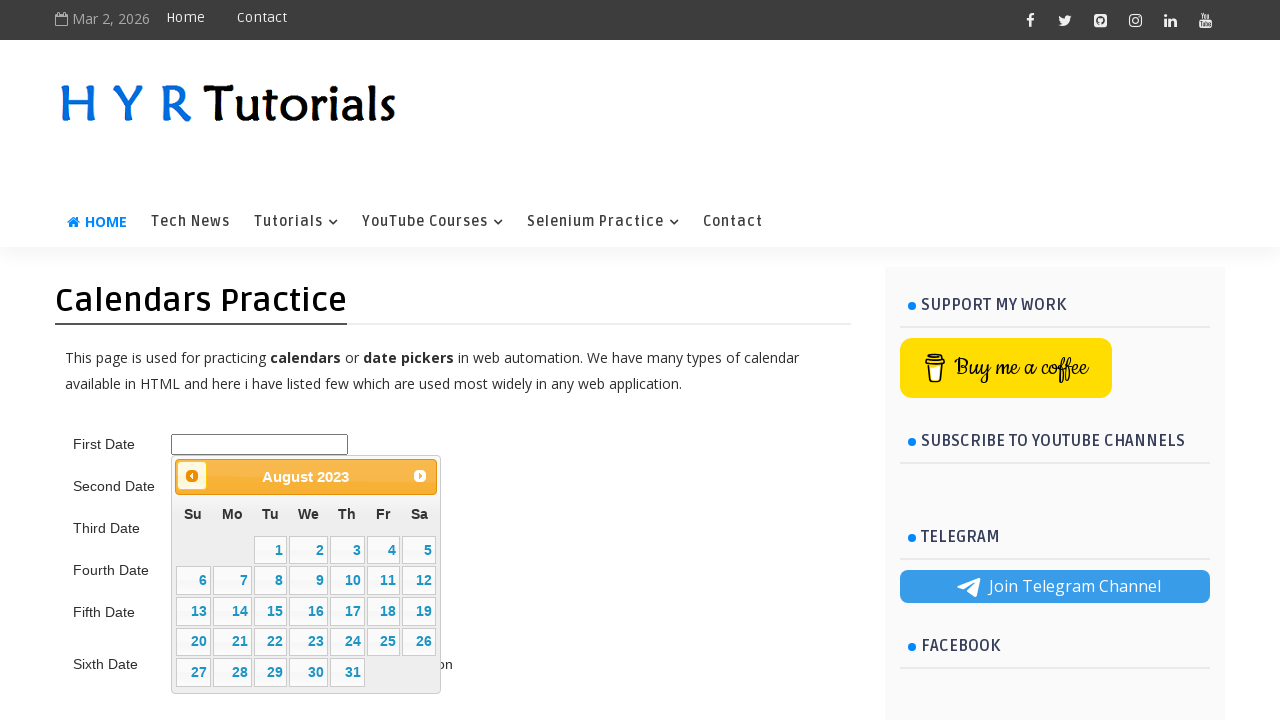

Clicked previous button to navigate backward in calendar (currently at 8/2023) at (192, 476) on .ui-datepicker-prev
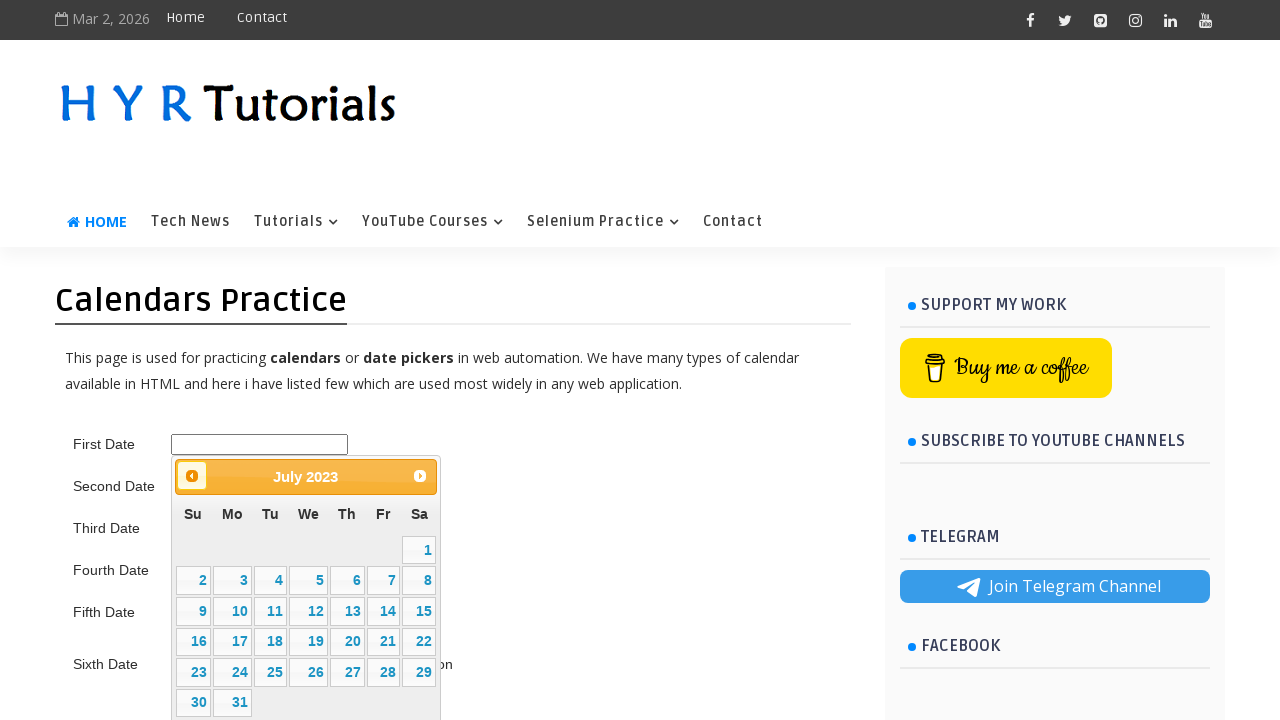

Waited for calendar animation
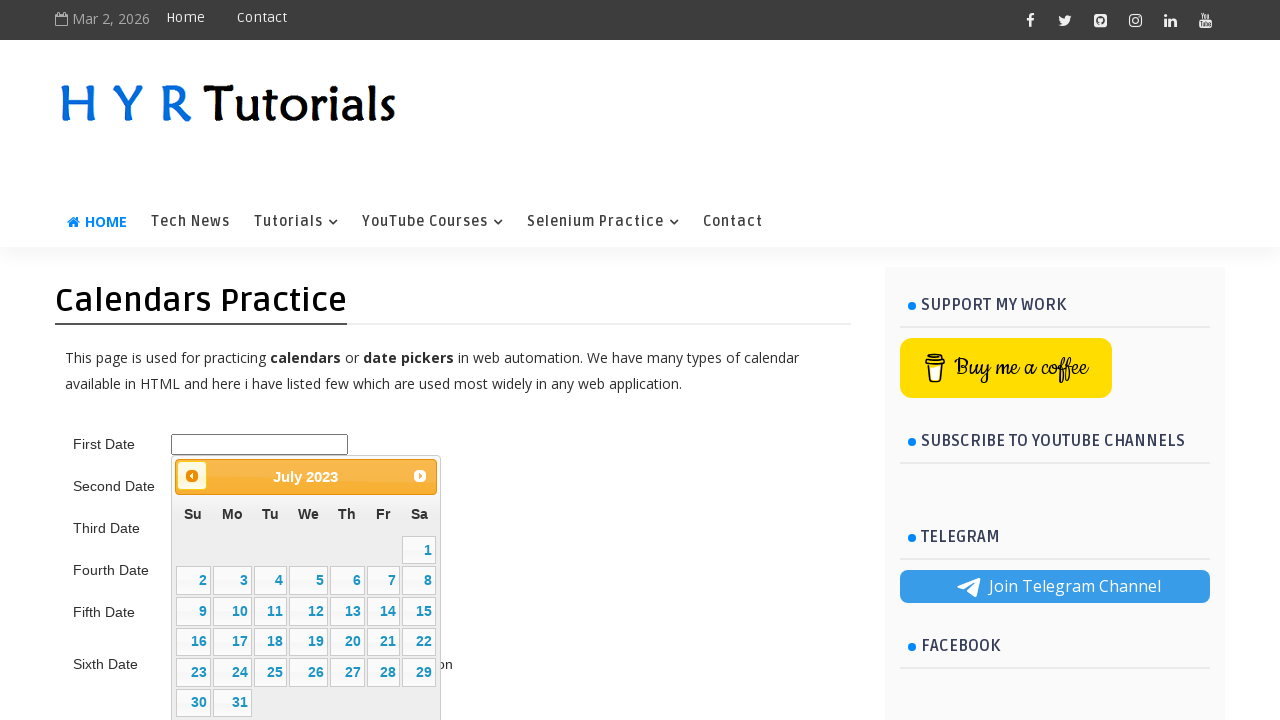

Clicked previous button to navigate backward in calendar (currently at 7/2023) at (192, 476) on .ui-datepicker-prev
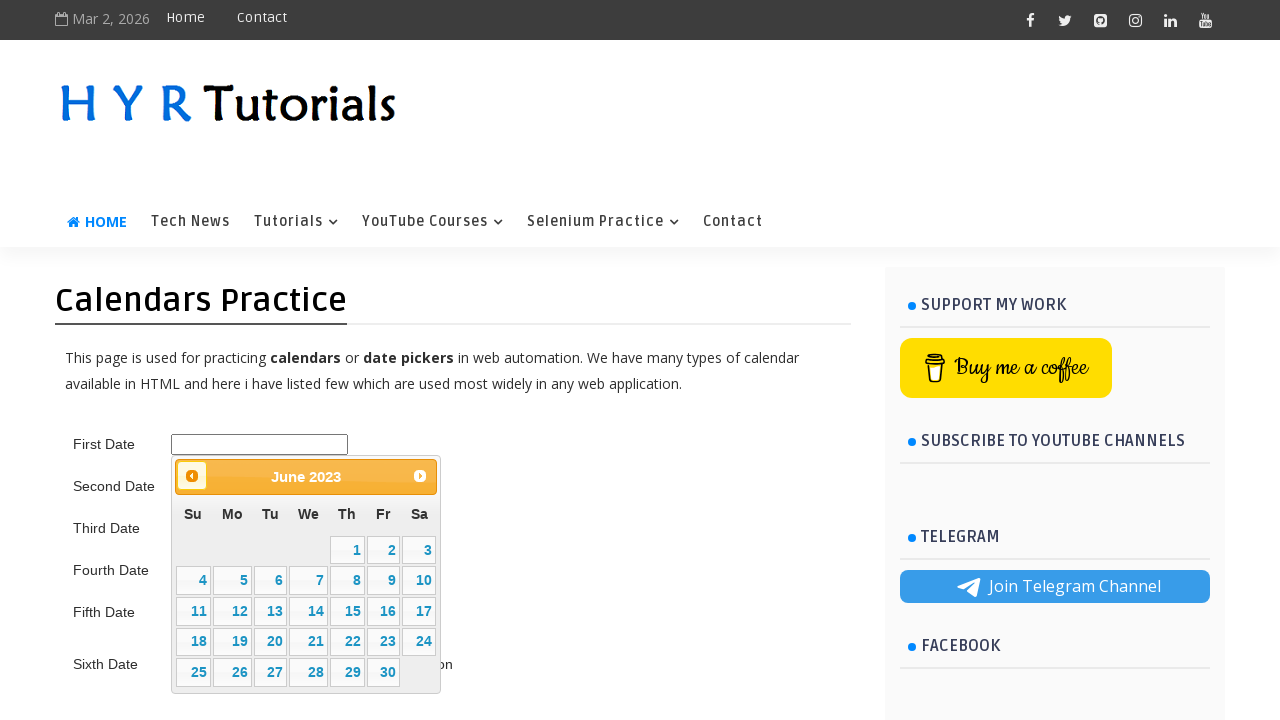

Waited for calendar animation
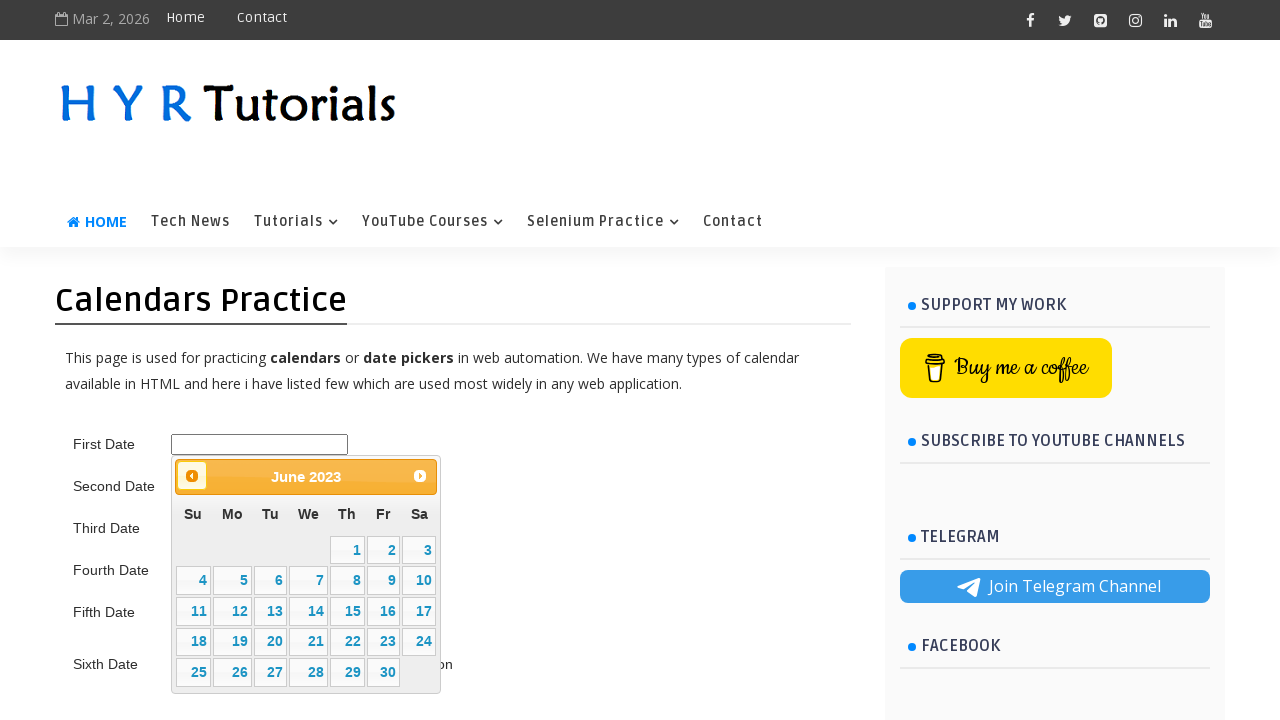

Clicked previous button to navigate backward in calendar (currently at 6/2023) at (192, 476) on .ui-datepicker-prev
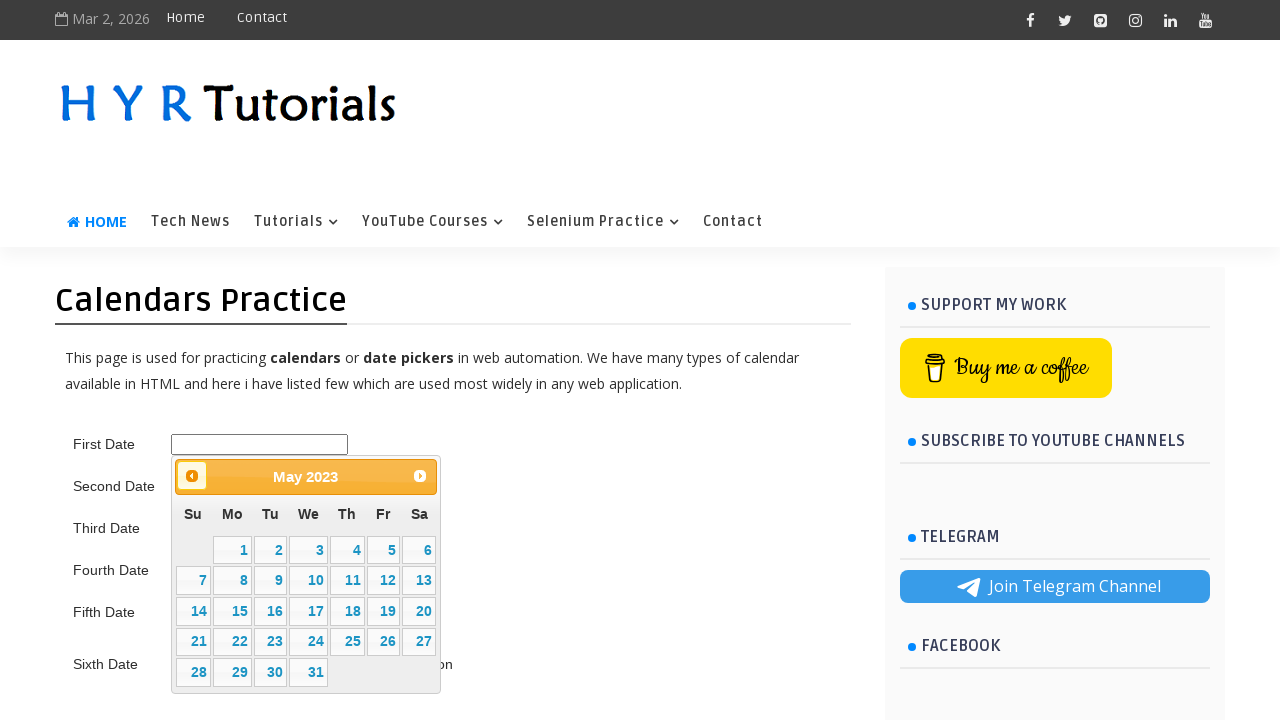

Waited for calendar animation
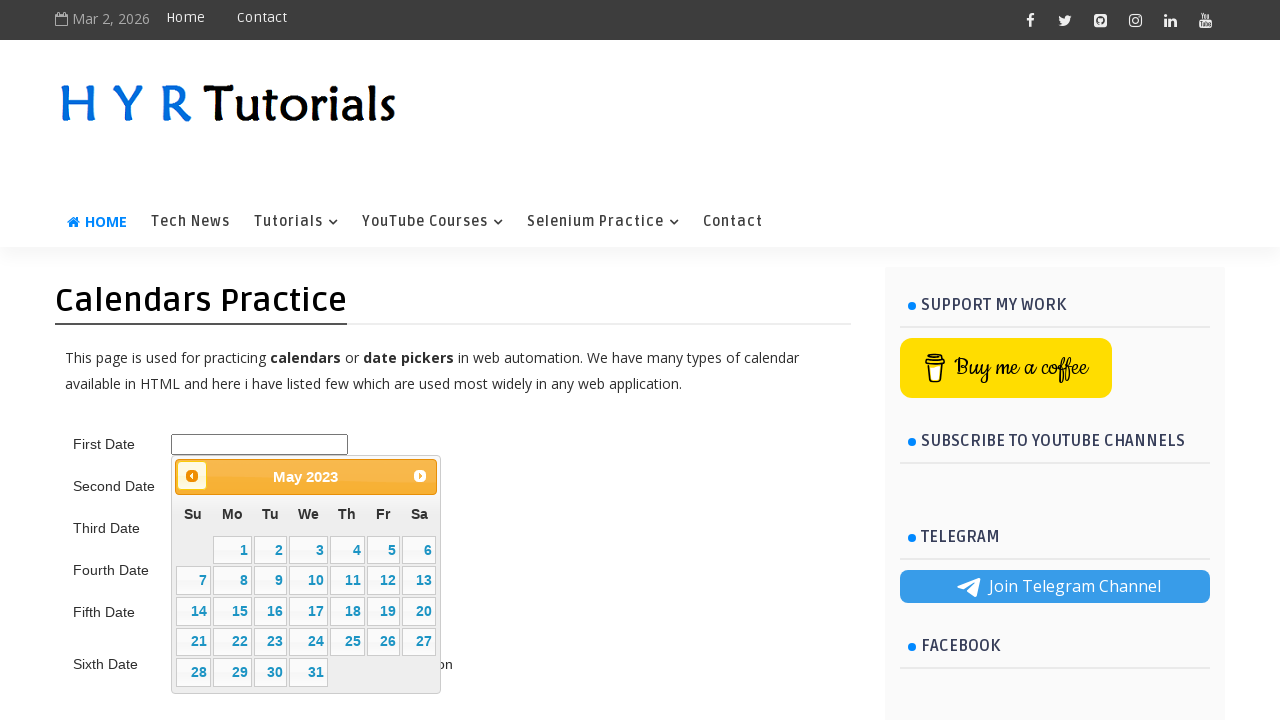

Clicked previous button to navigate backward in calendar (currently at 5/2023) at (192, 476) on .ui-datepicker-prev
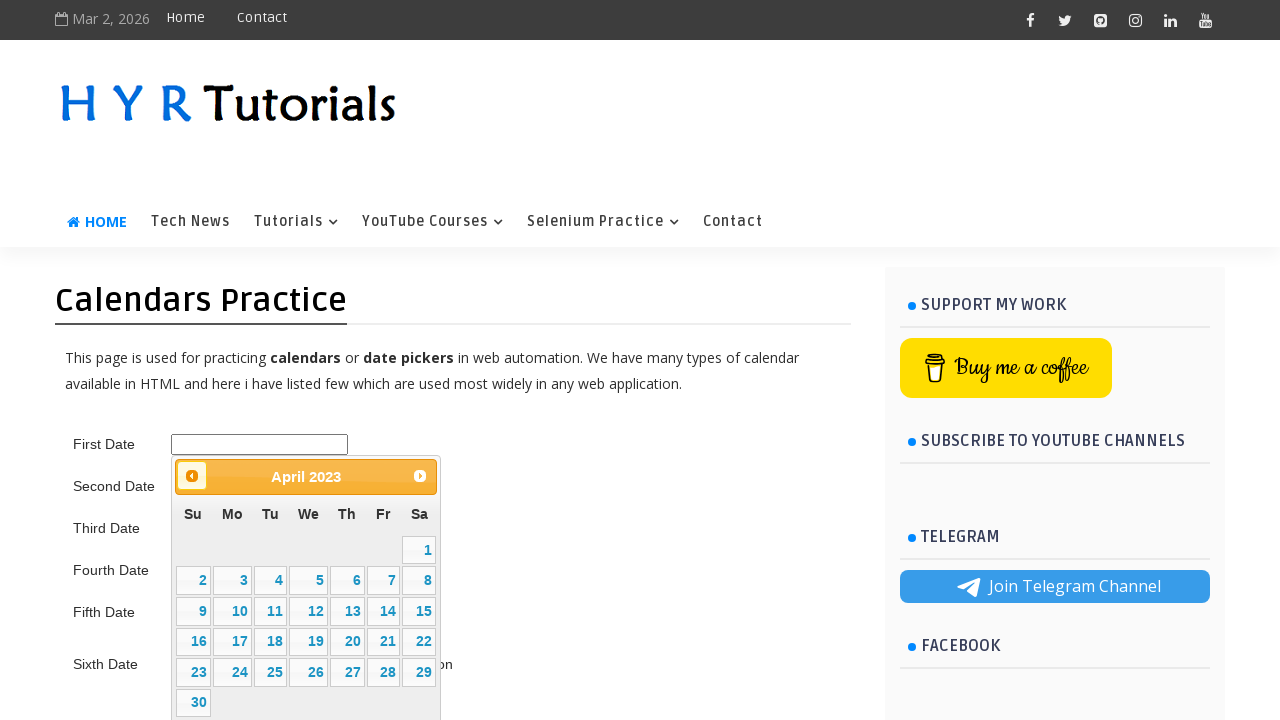

Waited for calendar animation
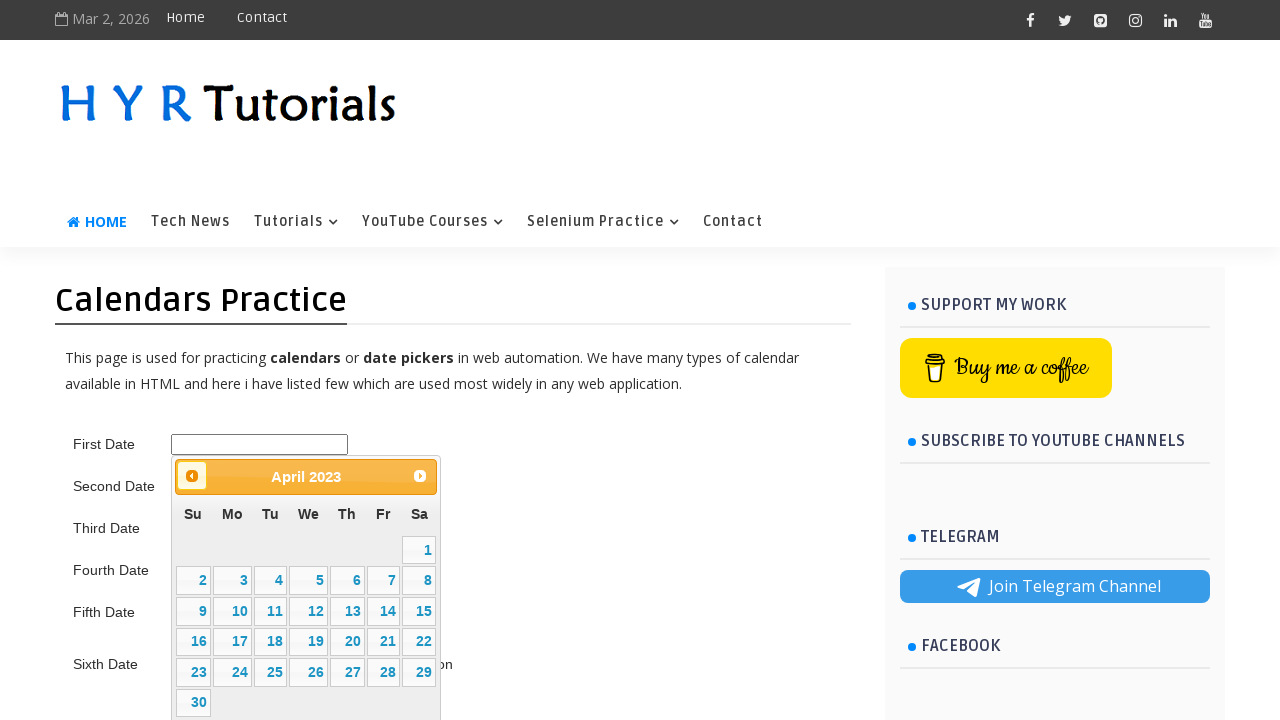

Clicked previous button to navigate backward in calendar (currently at 4/2023) at (192, 476) on .ui-datepicker-prev
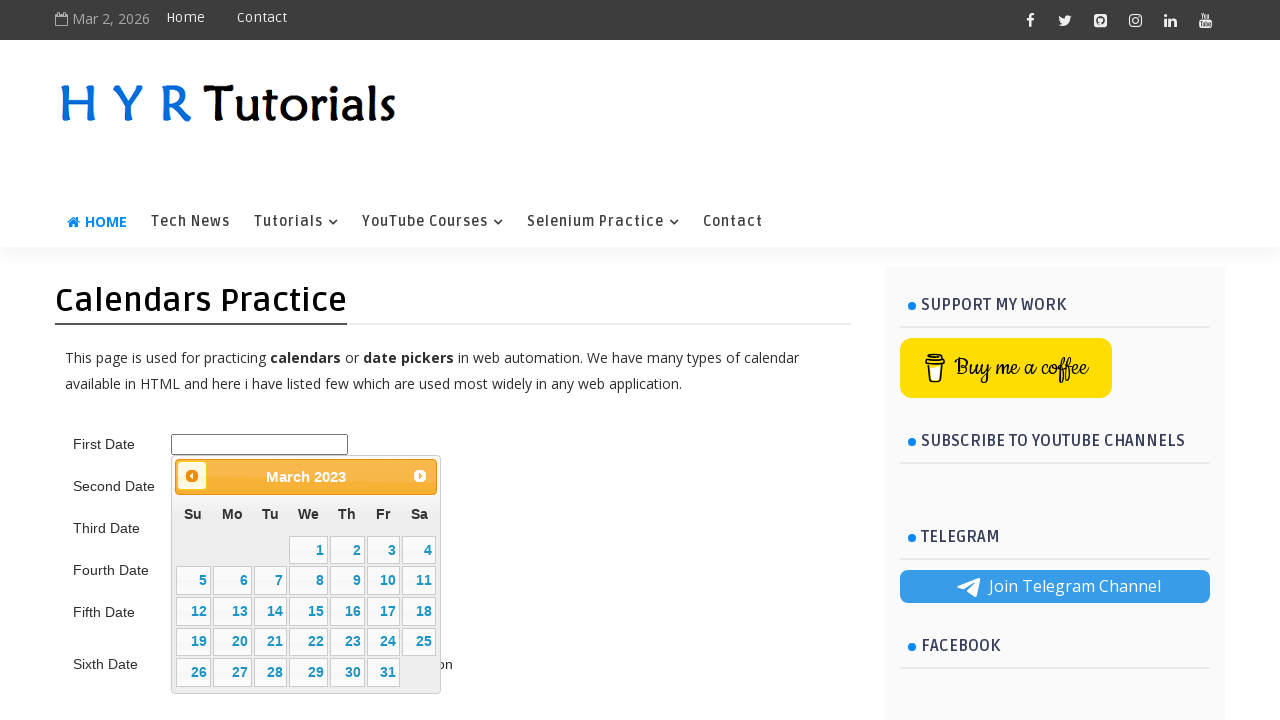

Waited for calendar animation
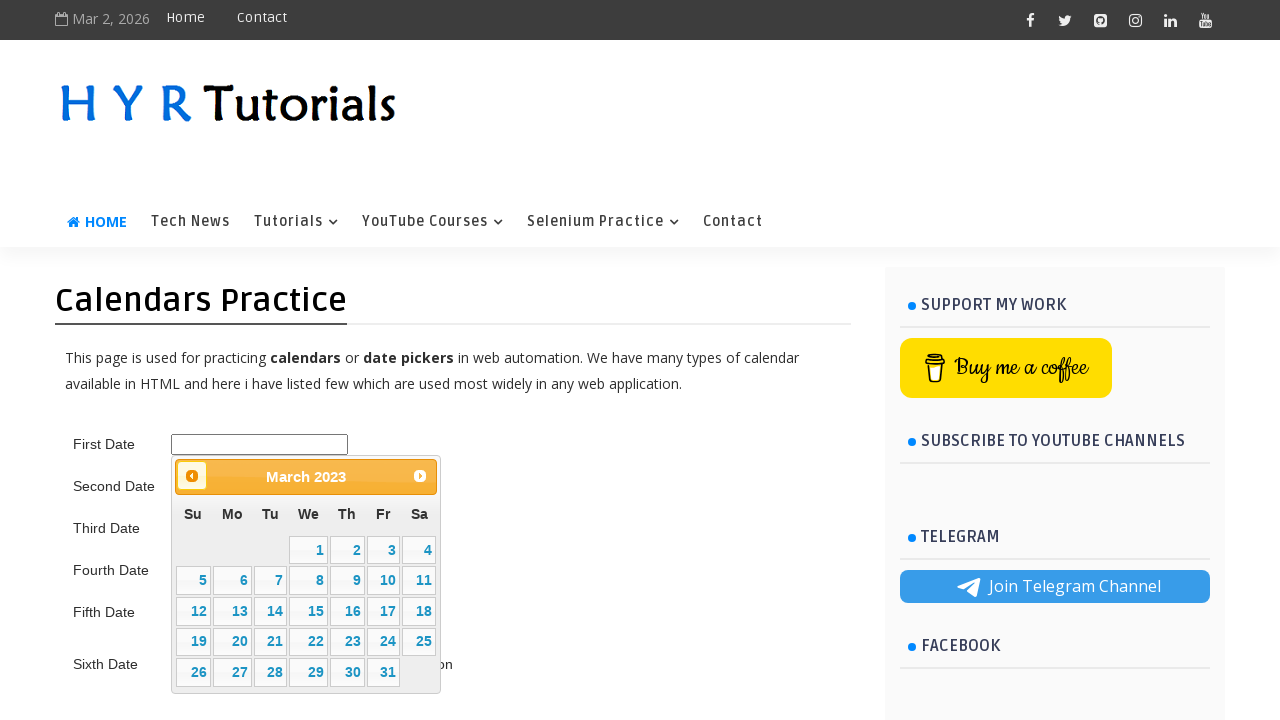

Clicked previous button to navigate backward in calendar (currently at 3/2023) at (192, 476) on .ui-datepicker-prev
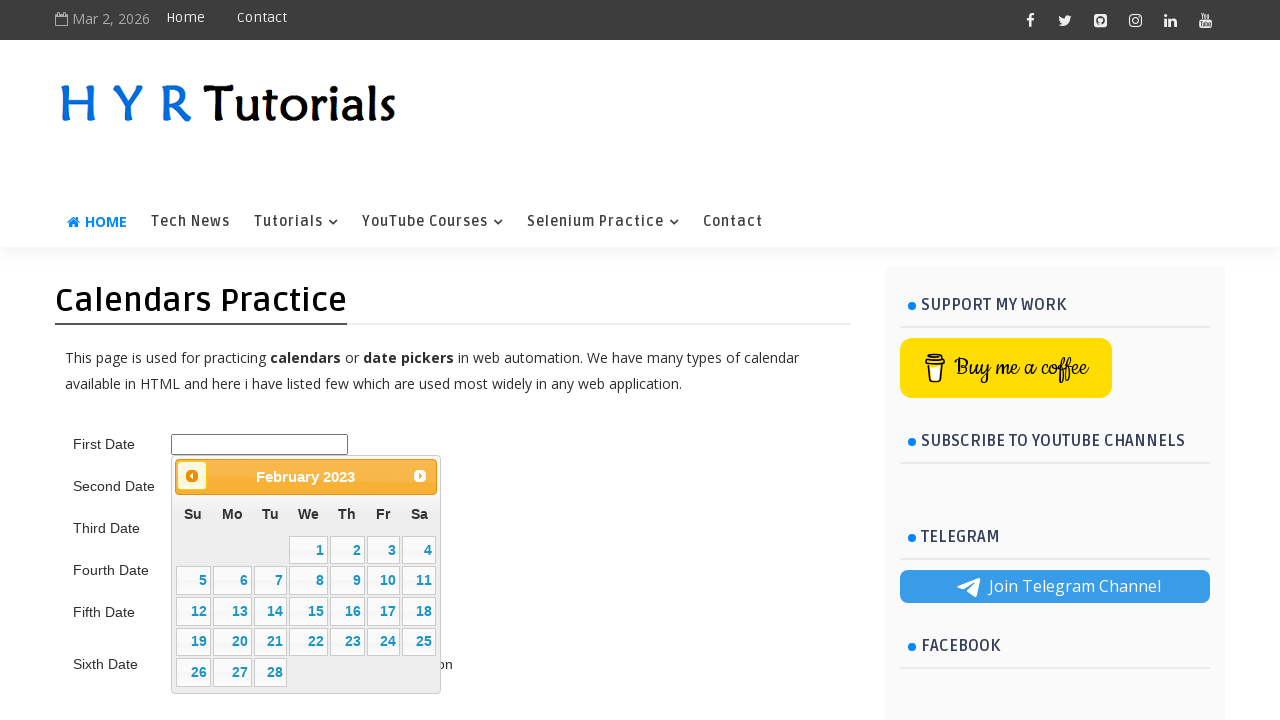

Waited for calendar animation
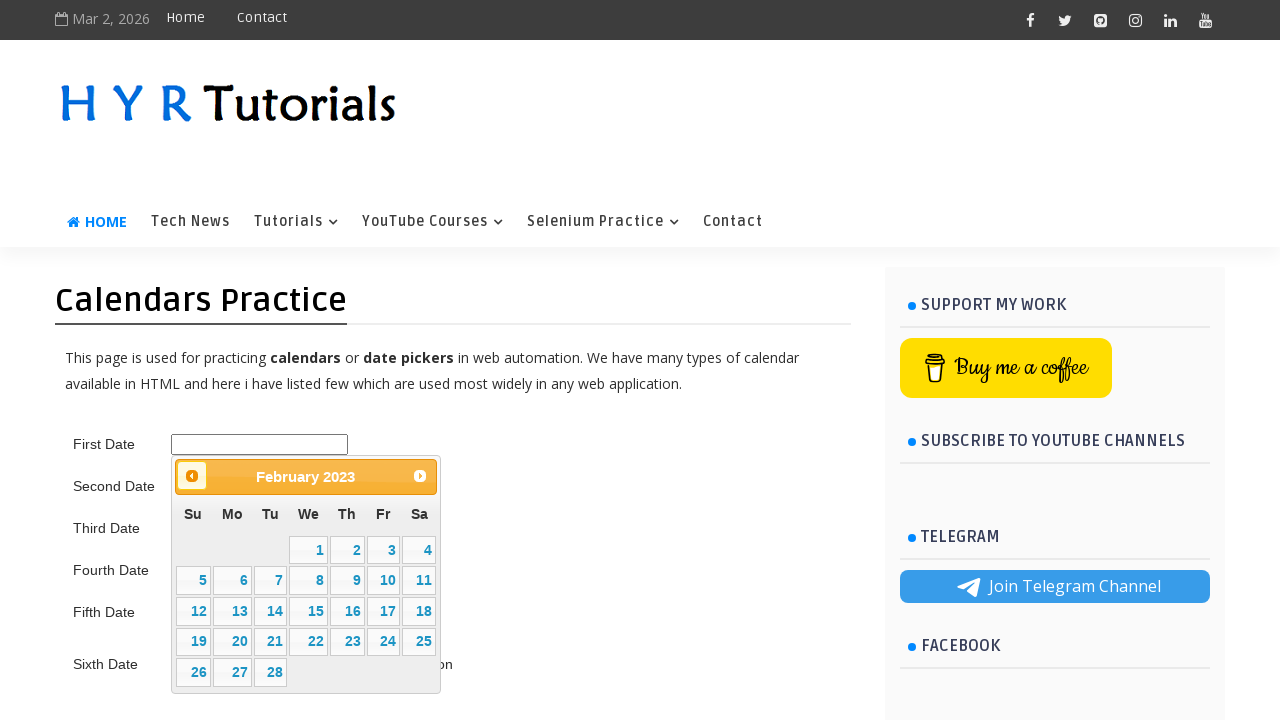

Clicked previous button to navigate backward in calendar (currently at 2/2023) at (192, 476) on .ui-datepicker-prev
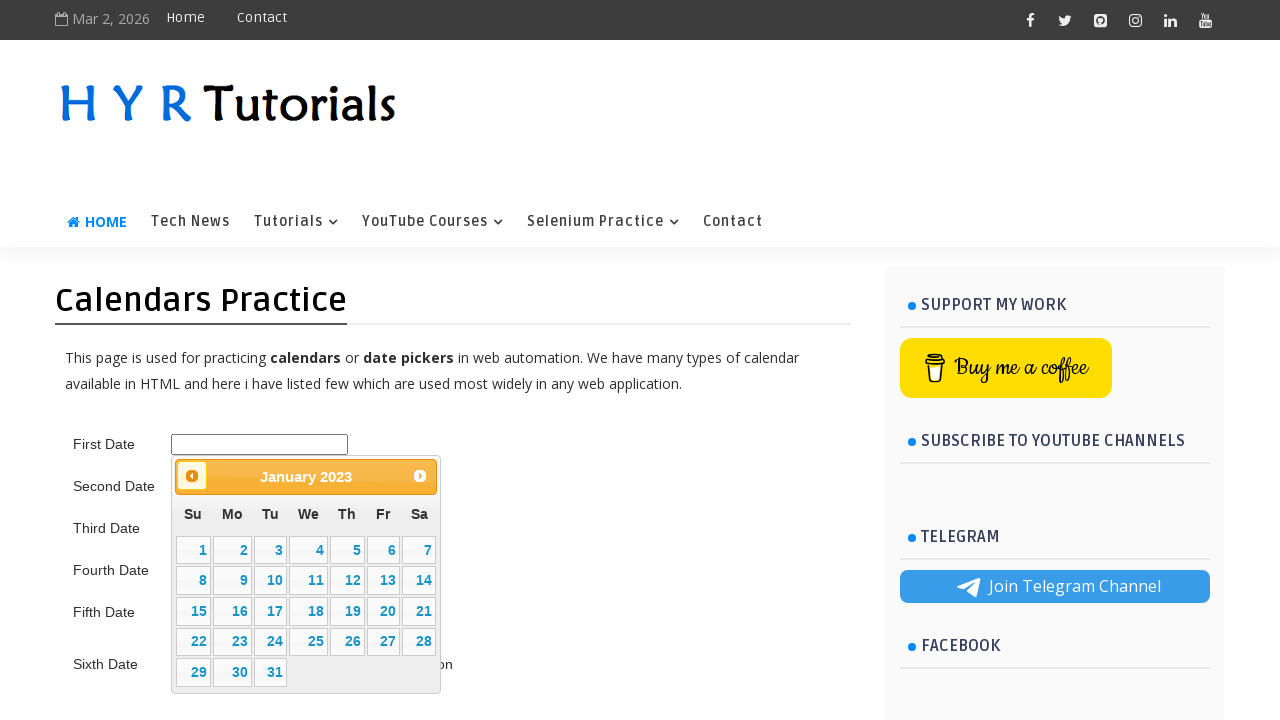

Waited for calendar animation
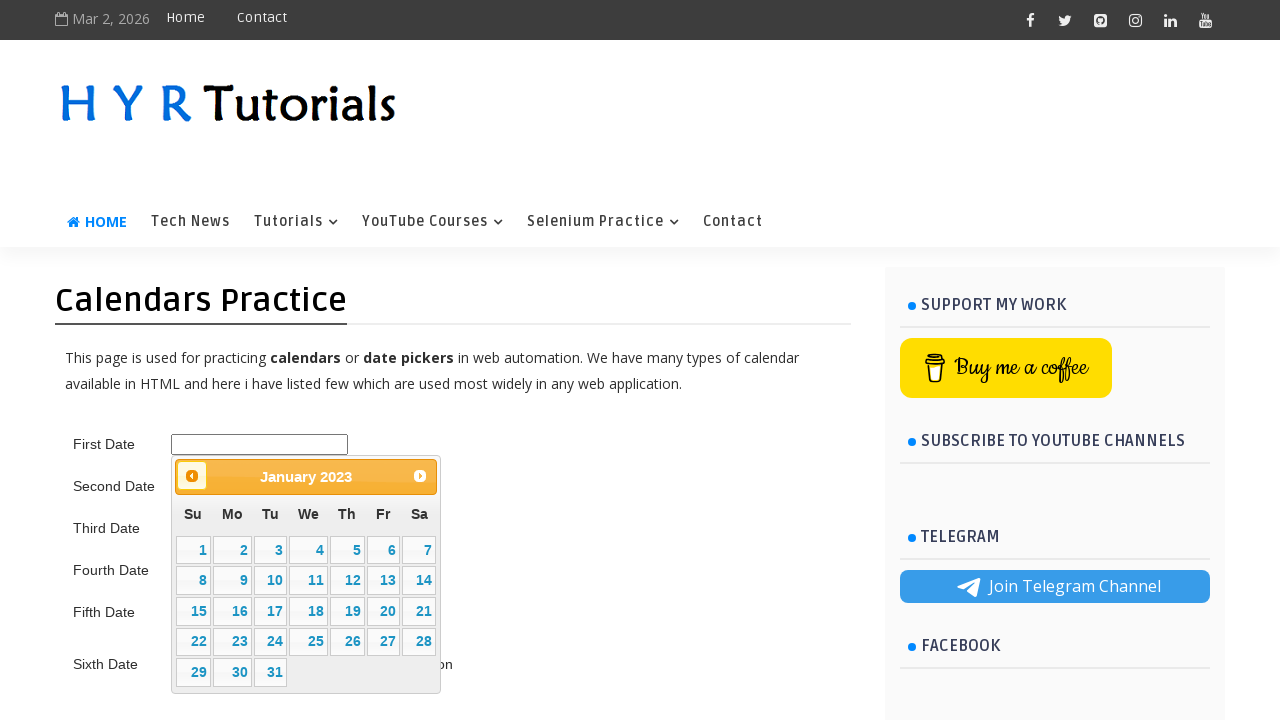

Clicked previous button to navigate backward in calendar (currently at 1/2023) at (192, 476) on .ui-datepicker-prev
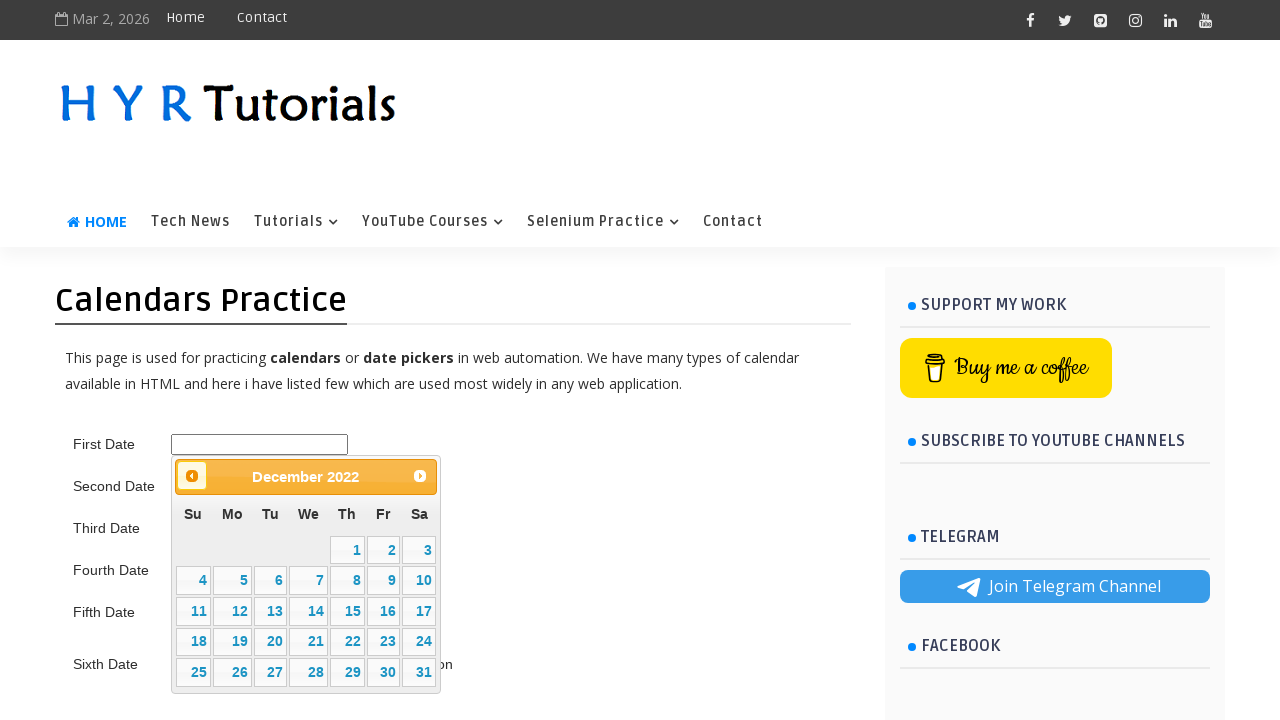

Waited for calendar animation
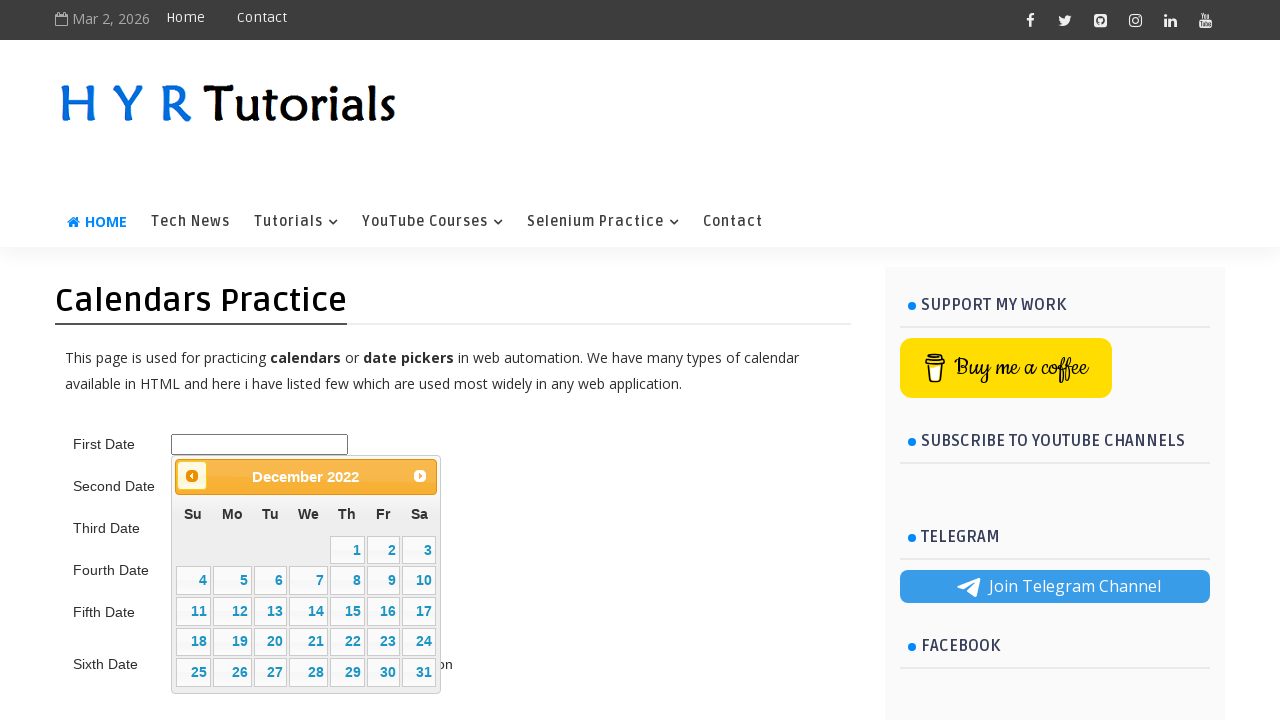

Clicked previous button to navigate backward in calendar (currently at 12/2022) at (192, 476) on .ui-datepicker-prev
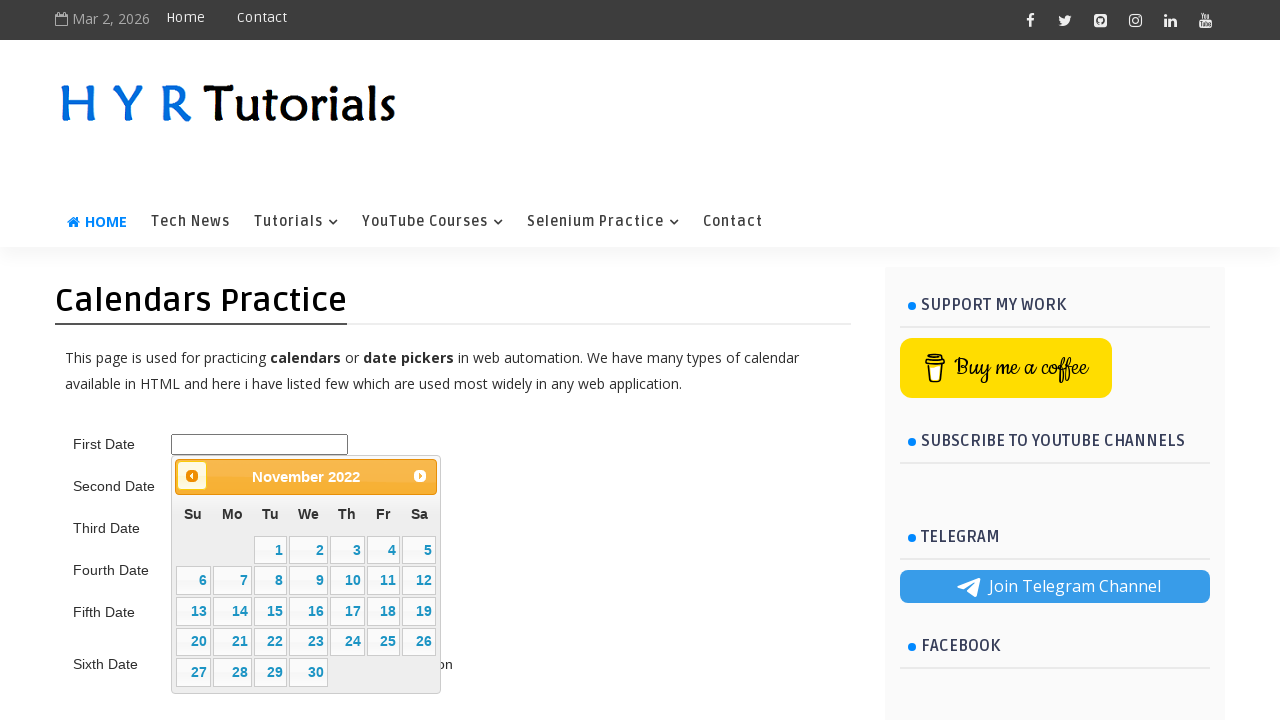

Waited for calendar animation
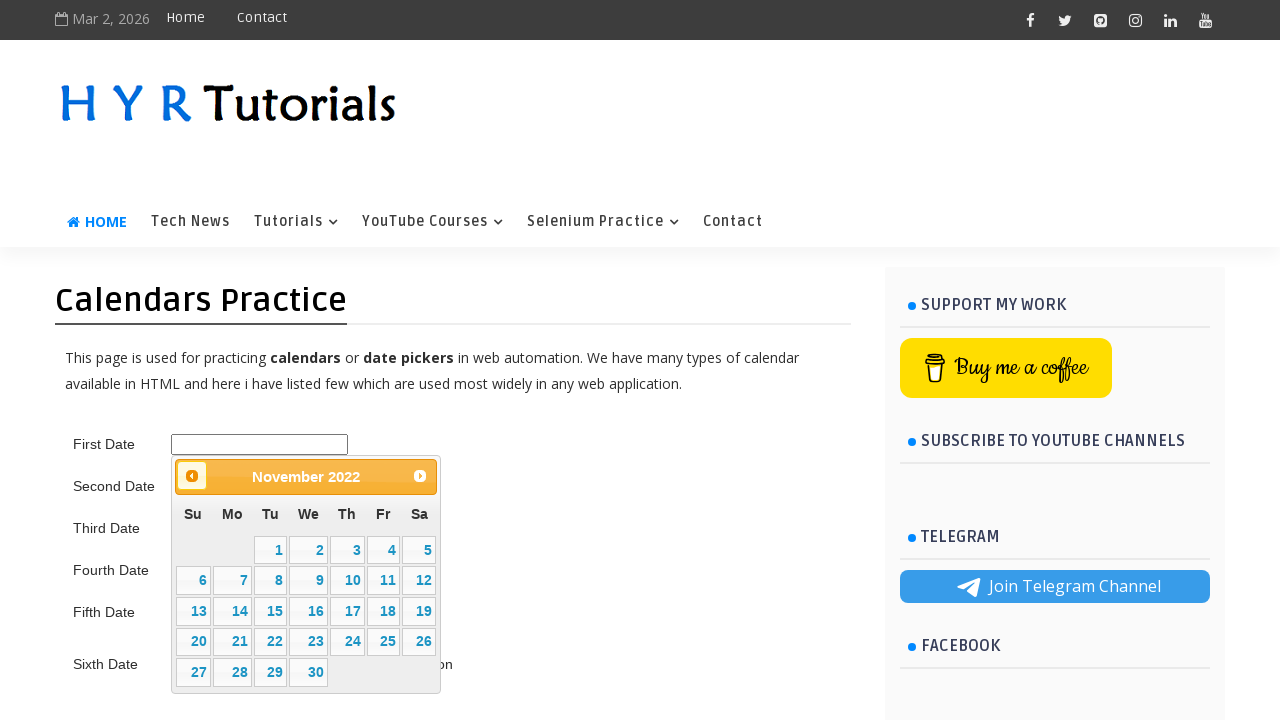

Clicked previous button to navigate backward in calendar (currently at 11/2022) at (192, 476) on .ui-datepicker-prev
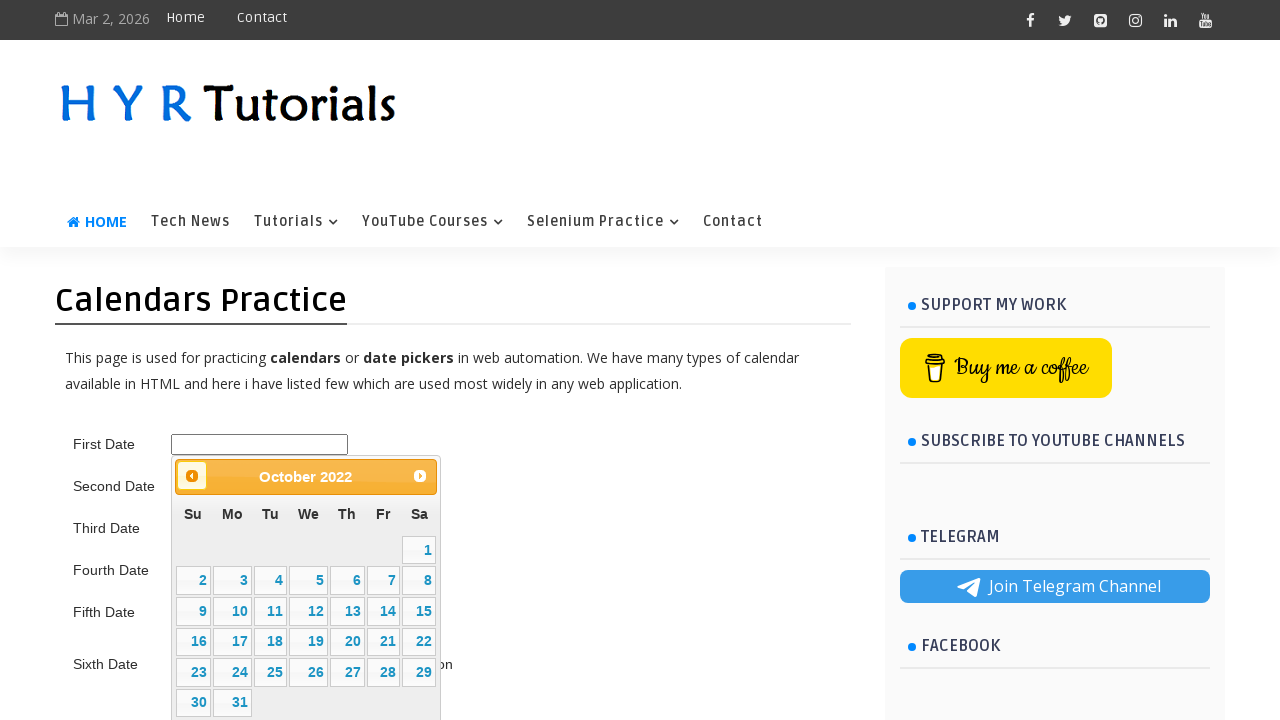

Waited for calendar animation
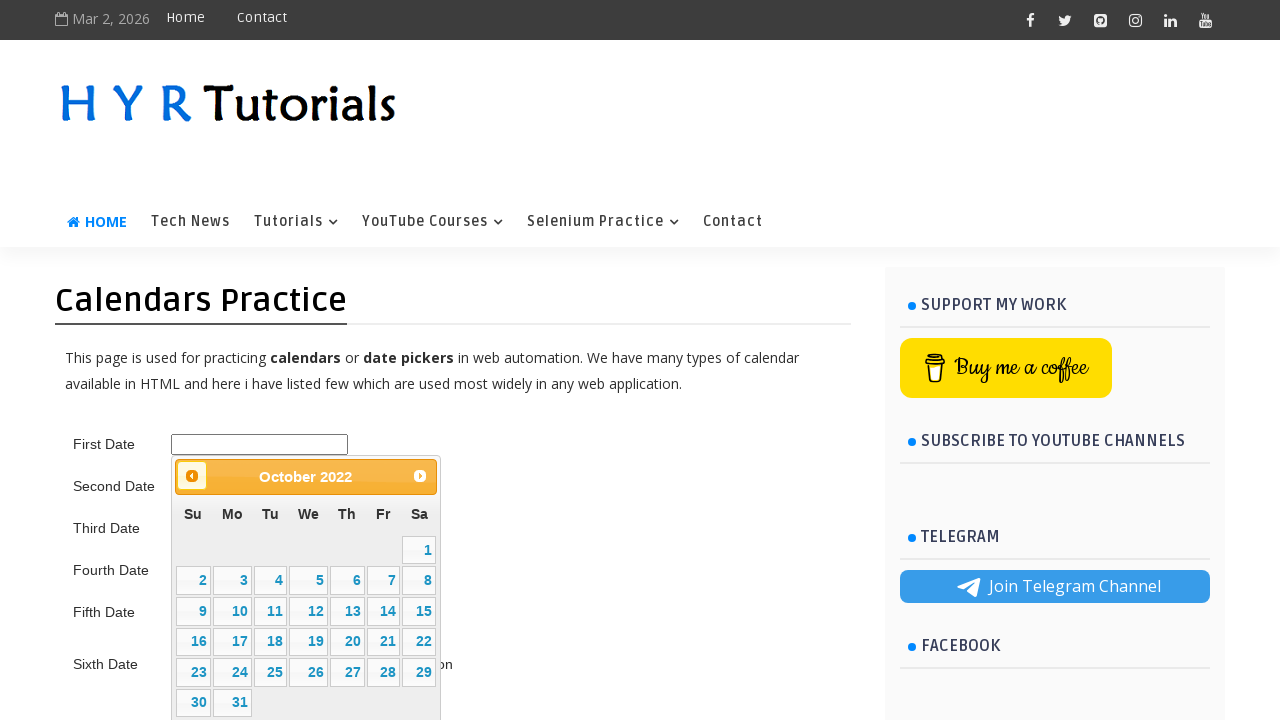

Clicked previous button to navigate backward in calendar (currently at 10/2022) at (192, 476) on .ui-datepicker-prev
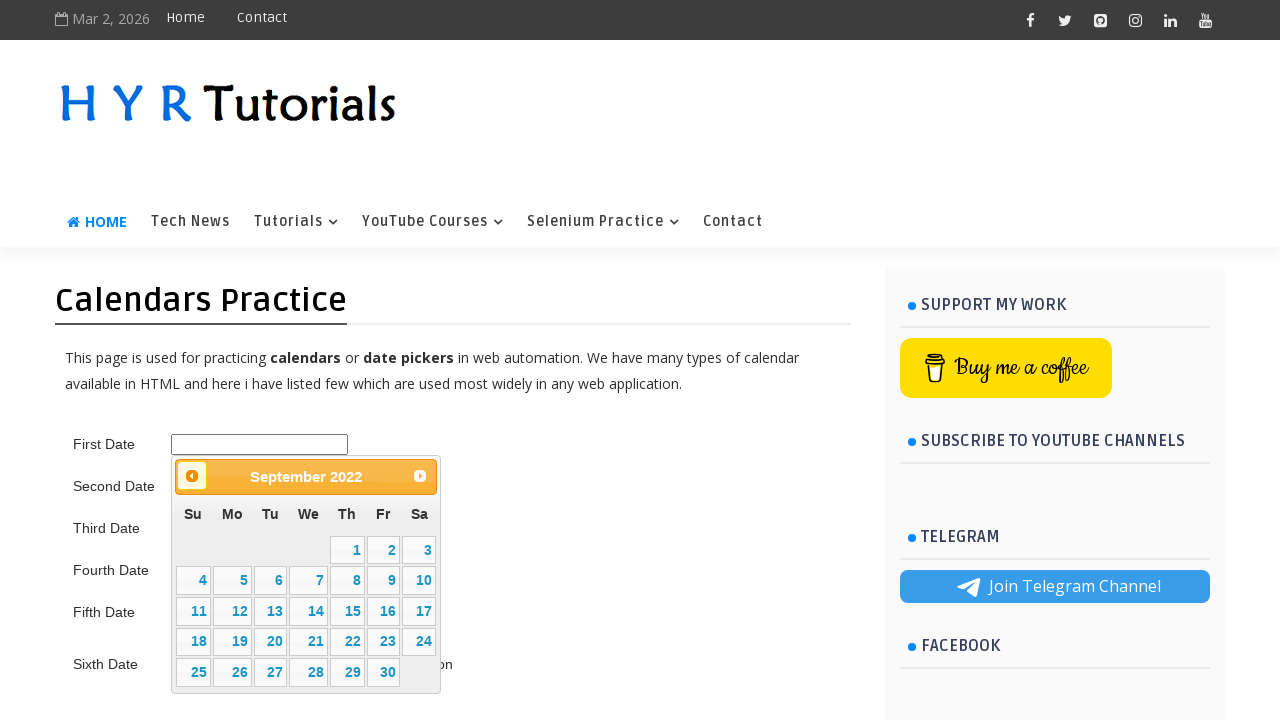

Waited for calendar animation
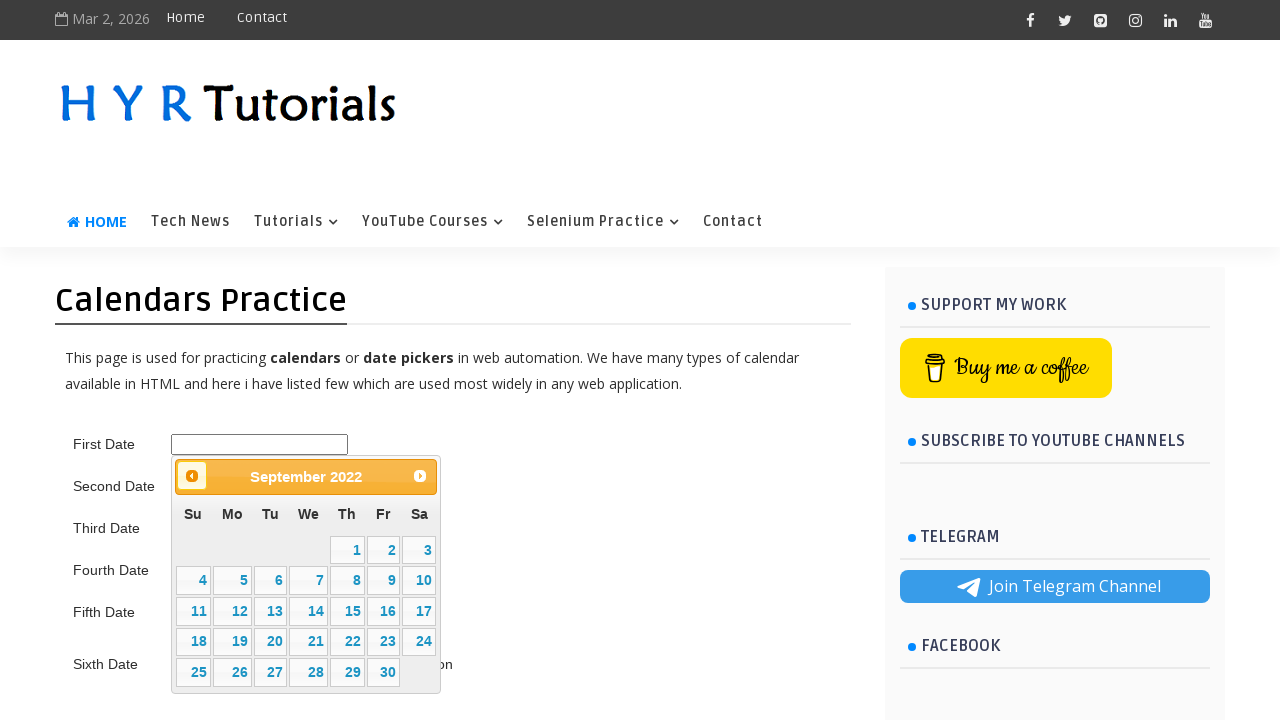

Clicked previous button to navigate backward in calendar (currently at 9/2022) at (192, 476) on .ui-datepicker-prev
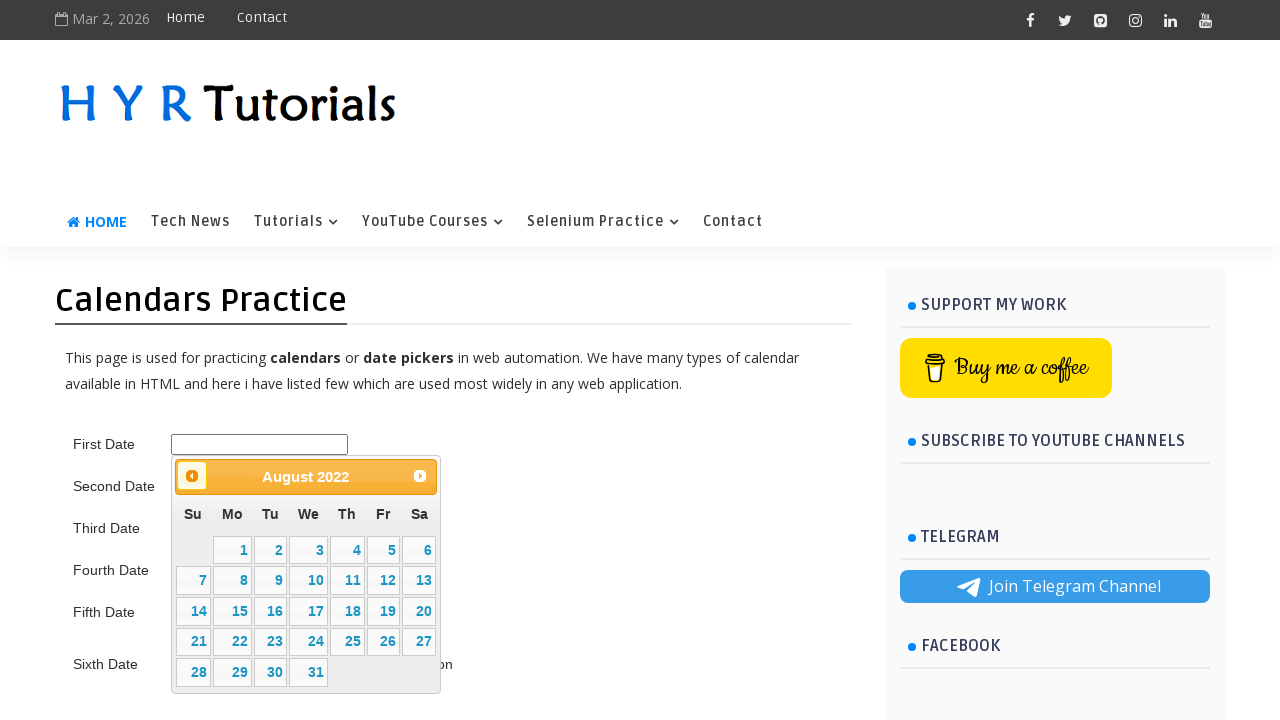

Waited for calendar animation
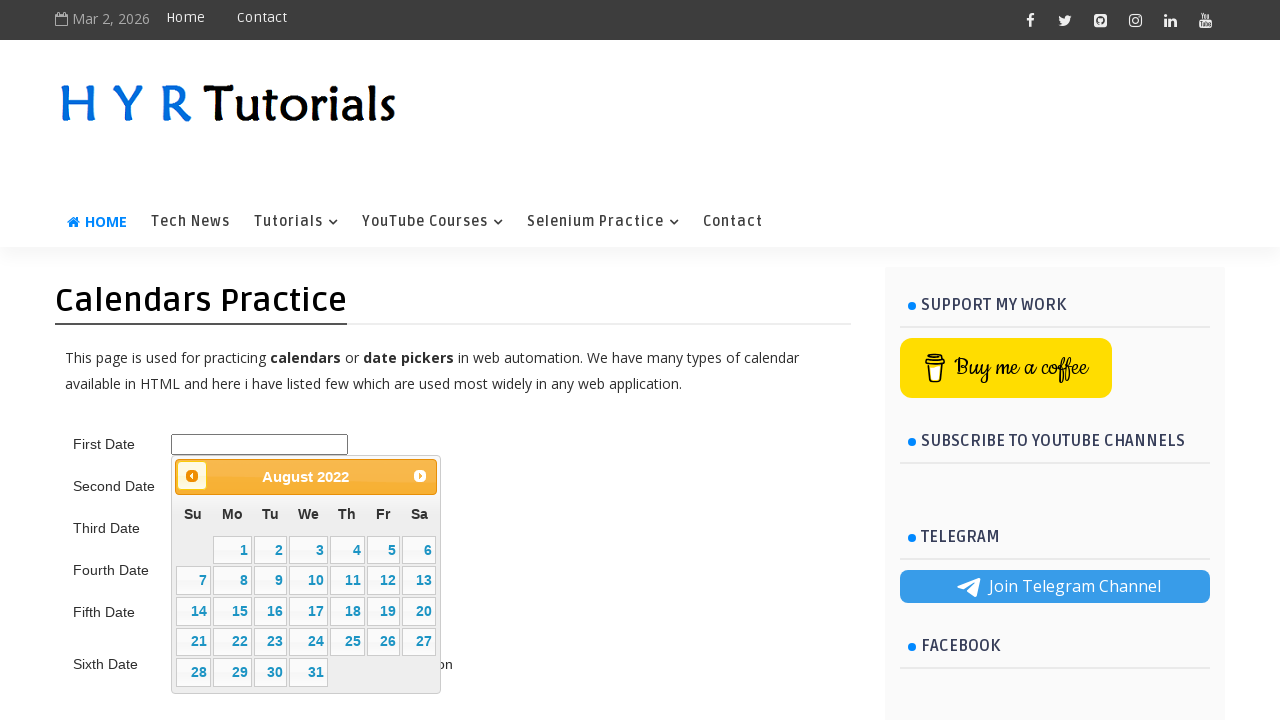

Clicked previous button to navigate backward in calendar (currently at 8/2022) at (192, 476) on .ui-datepicker-prev
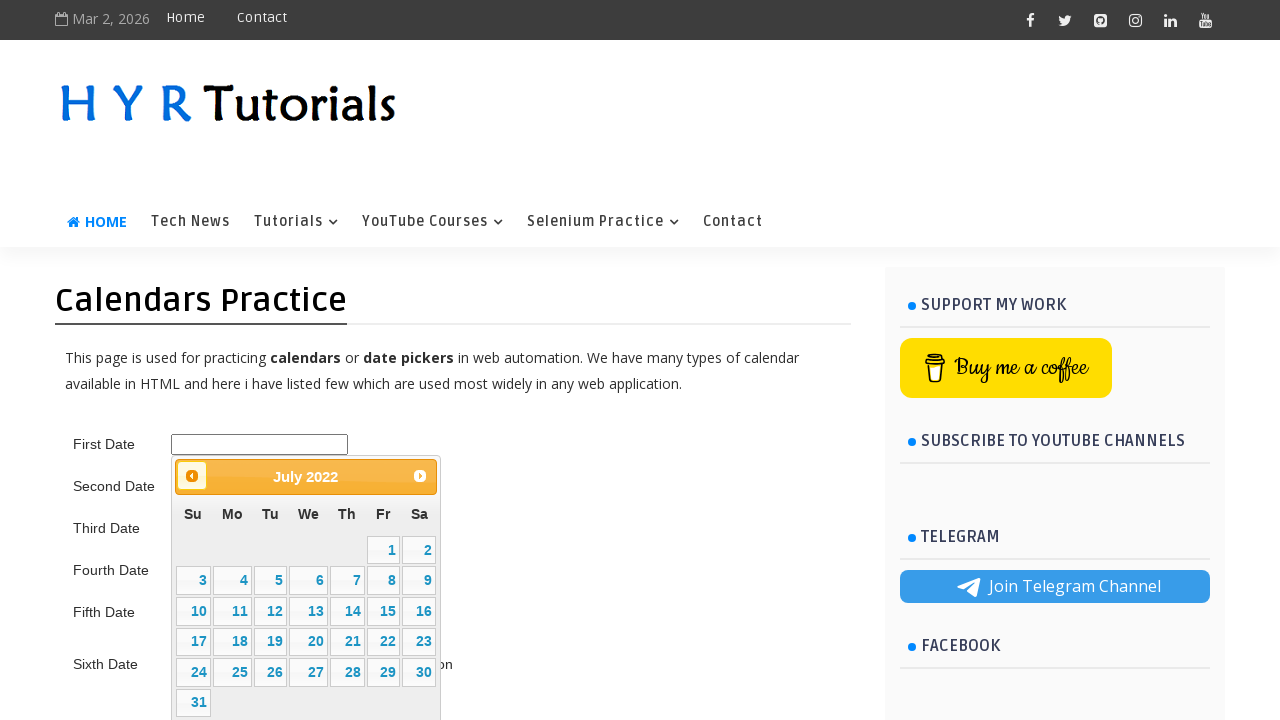

Waited for calendar animation
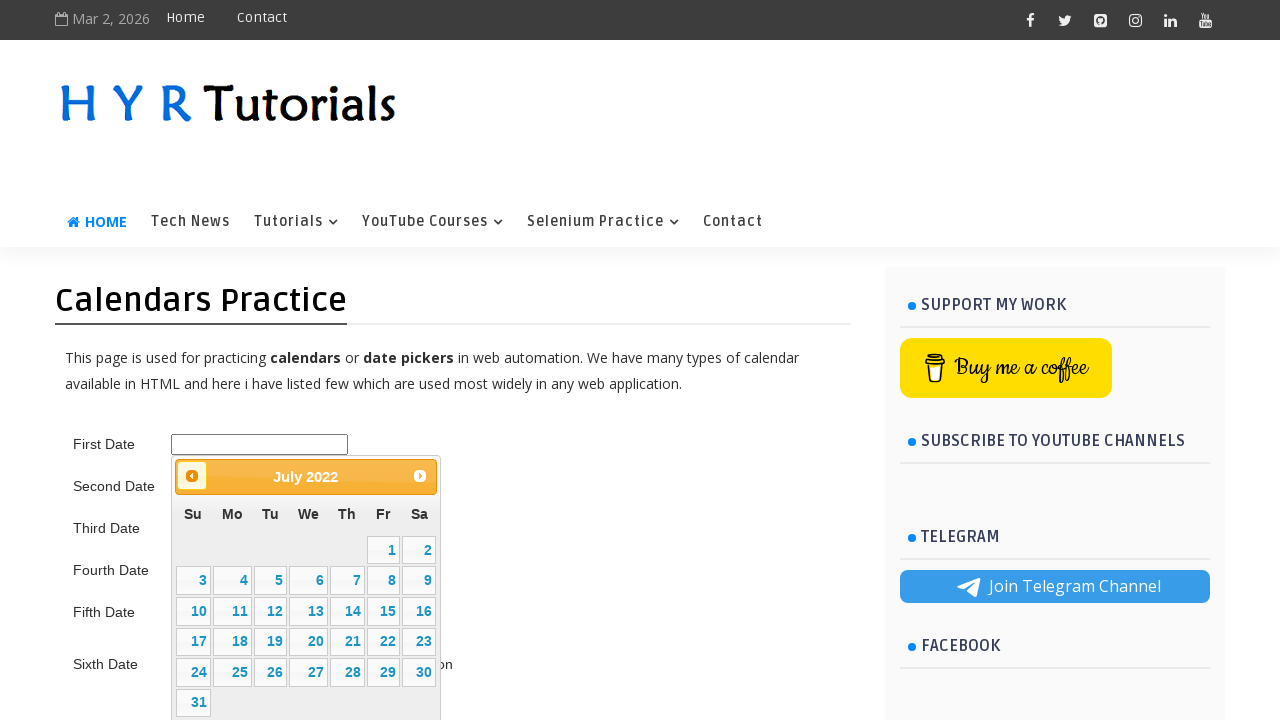

Clicked previous button to navigate backward in calendar (currently at 7/2022) at (192, 476) on .ui-datepicker-prev
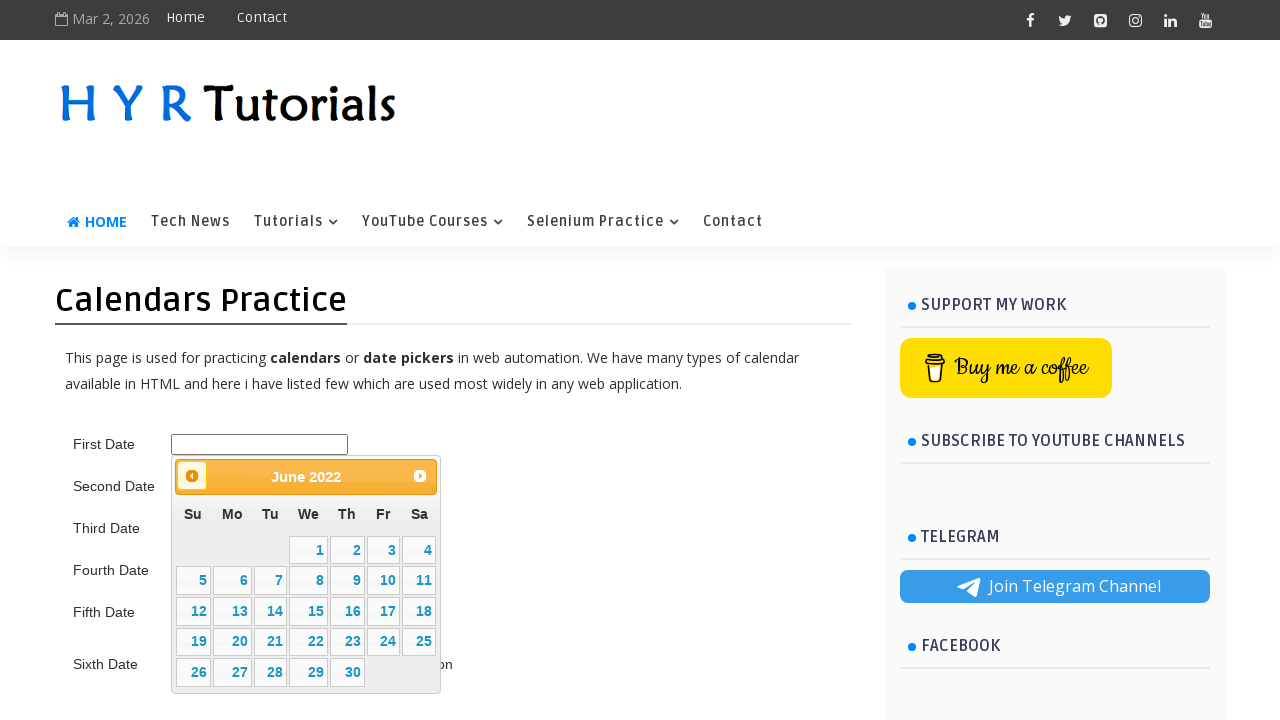

Waited for calendar animation
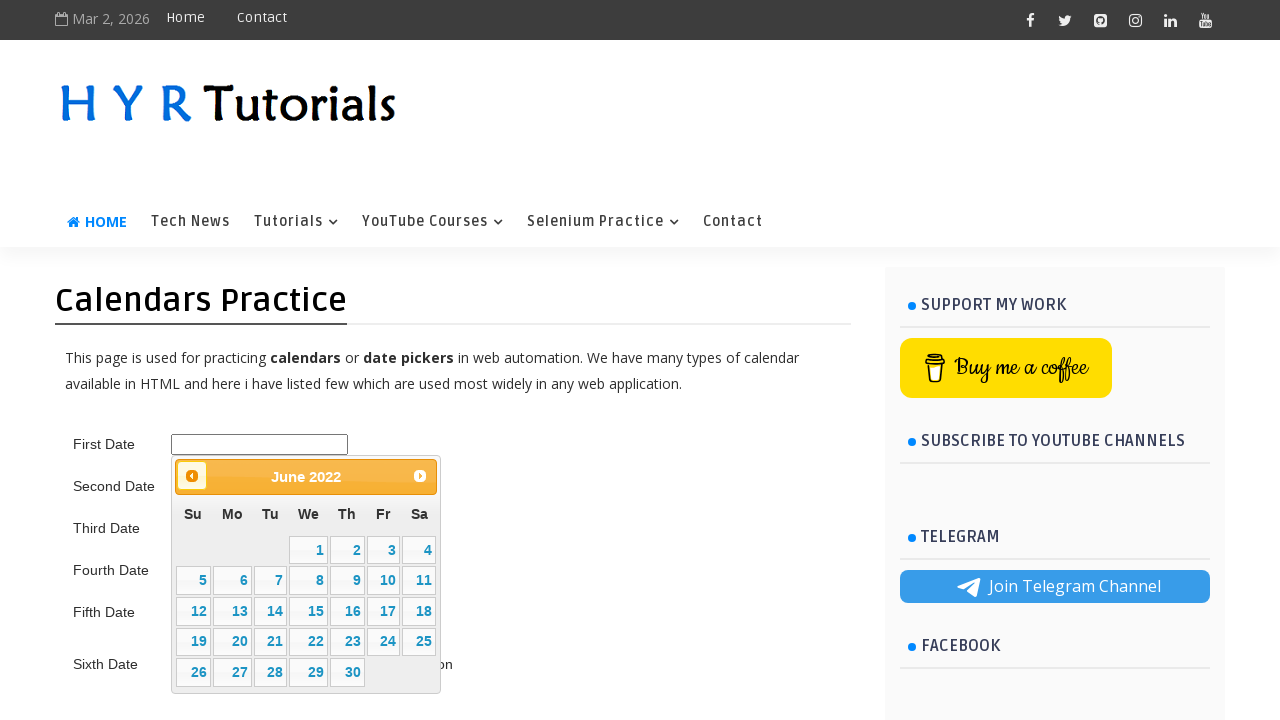

Clicked previous button to navigate backward in calendar (currently at 6/2022) at (192, 476) on .ui-datepicker-prev
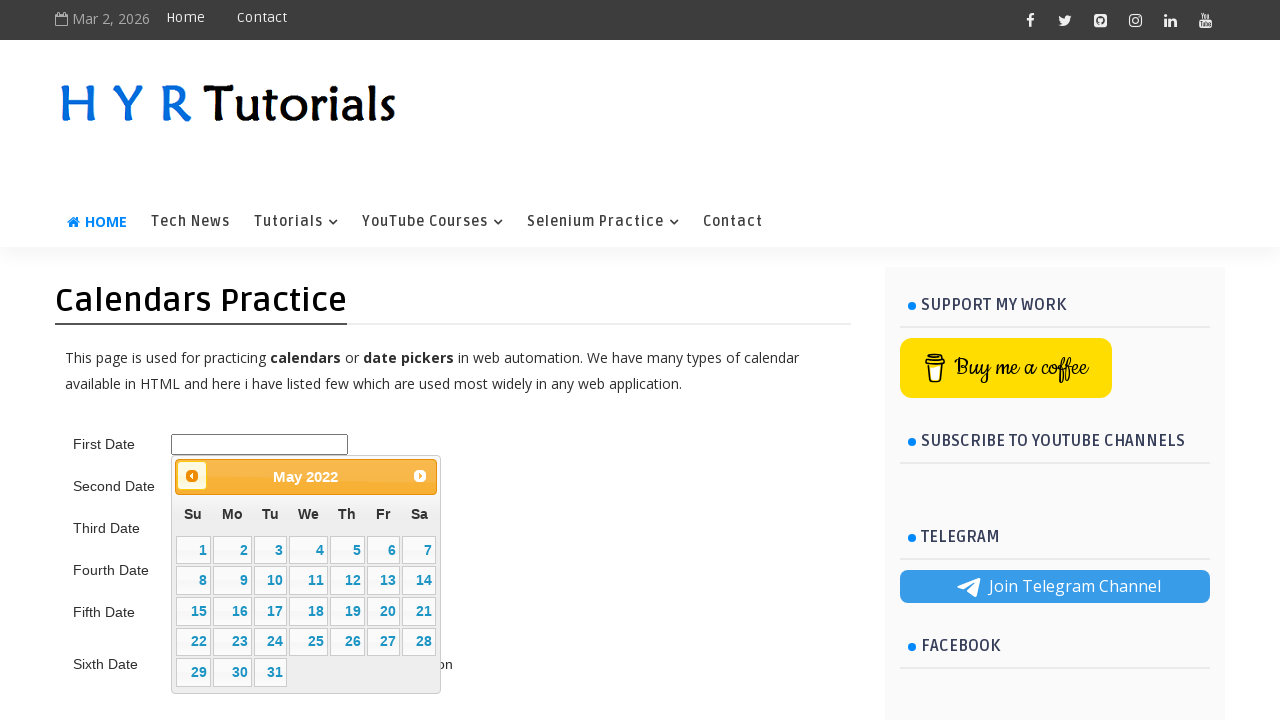

Waited for calendar animation
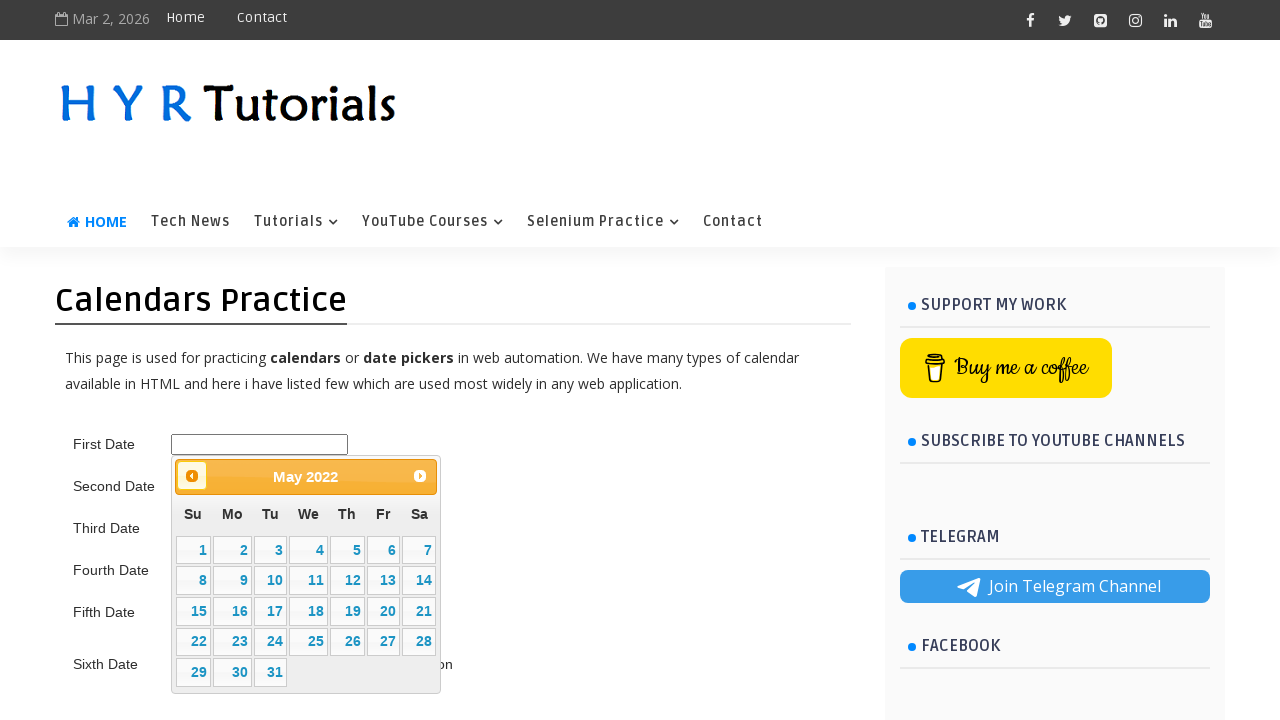

Clicked previous button to navigate backward in calendar (currently at 5/2022) at (192, 476) on .ui-datepicker-prev
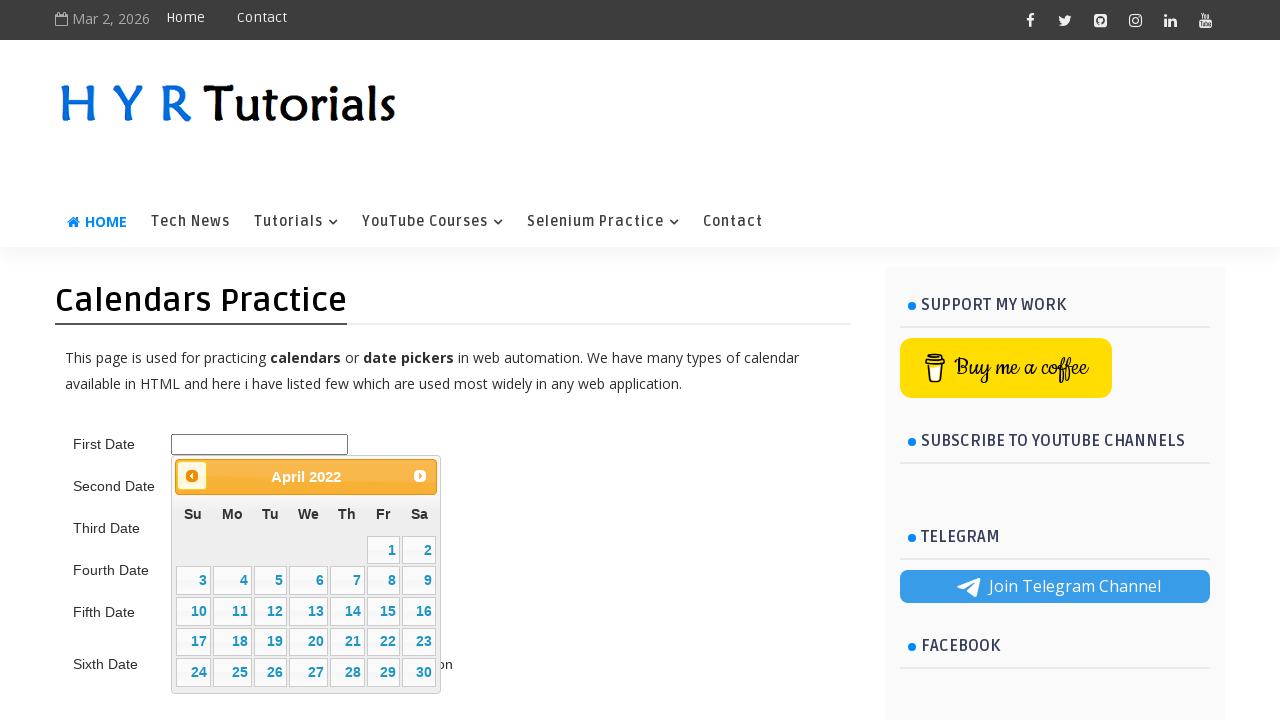

Waited for calendar animation
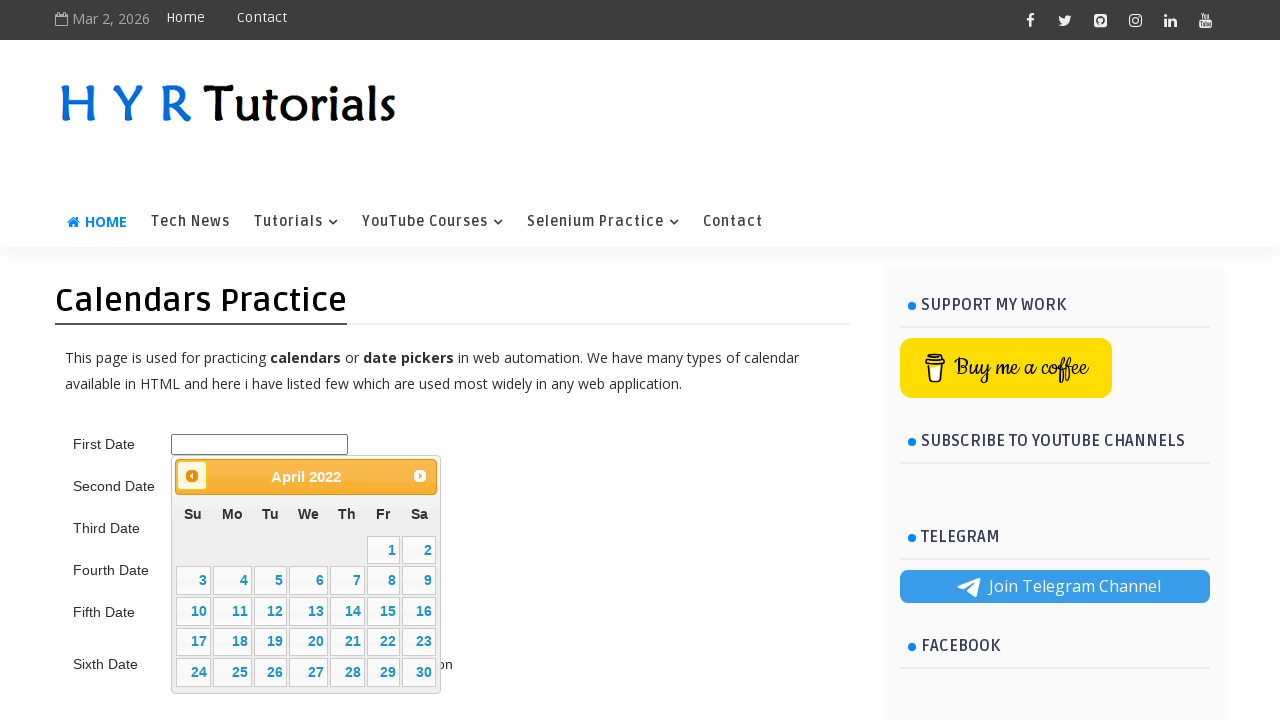

Clicked previous button to navigate backward in calendar (currently at 4/2022) at (192, 476) on .ui-datepicker-prev
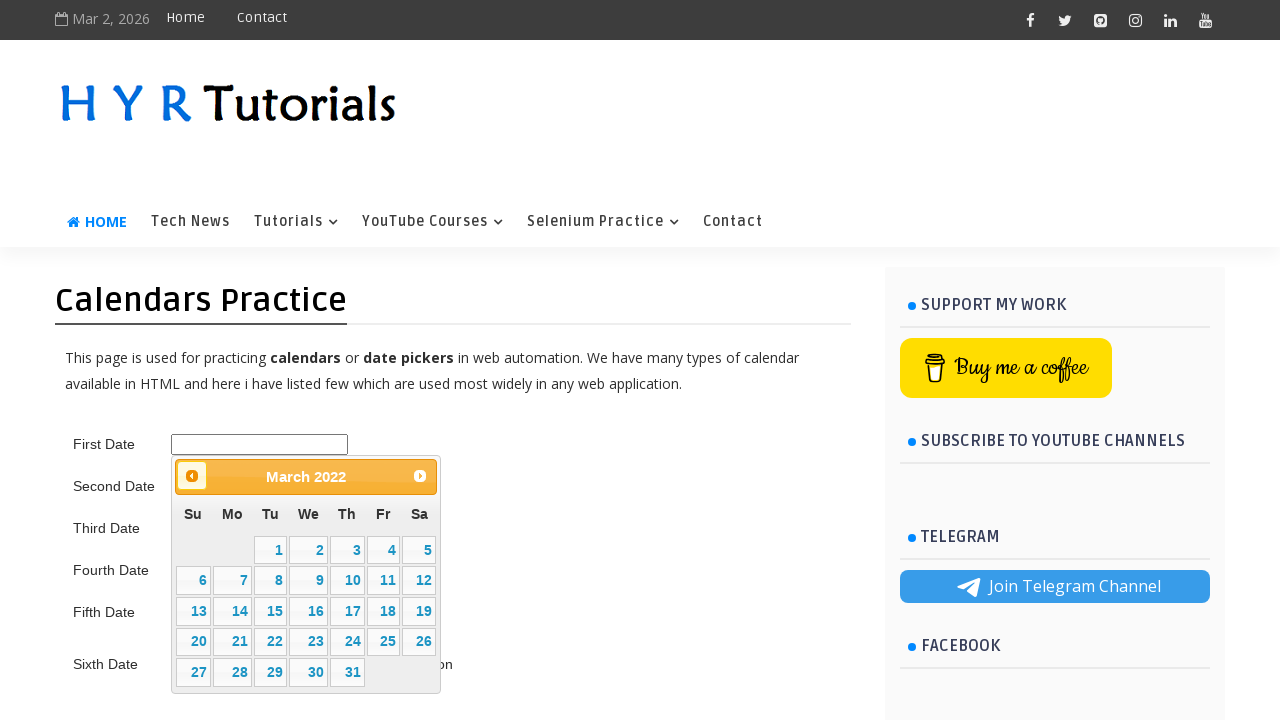

Waited for calendar animation
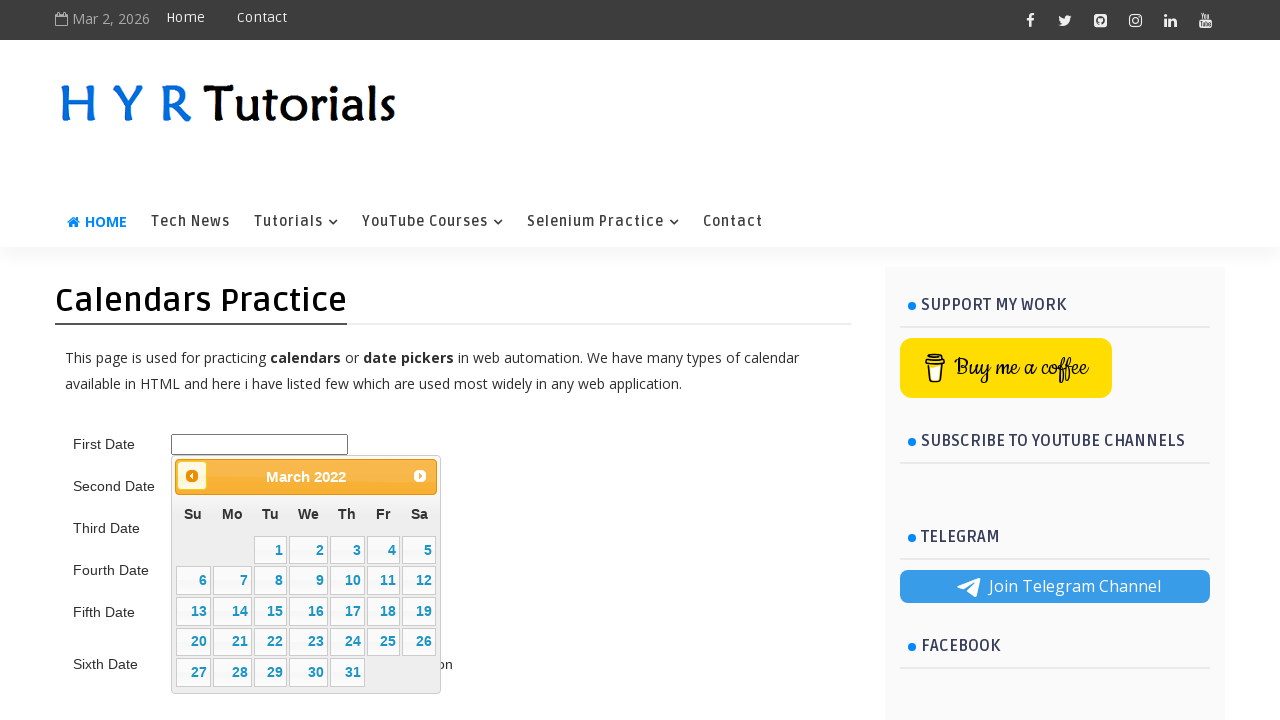

Clicked previous button to navigate backward in calendar (currently at 3/2022) at (192, 476) on .ui-datepicker-prev
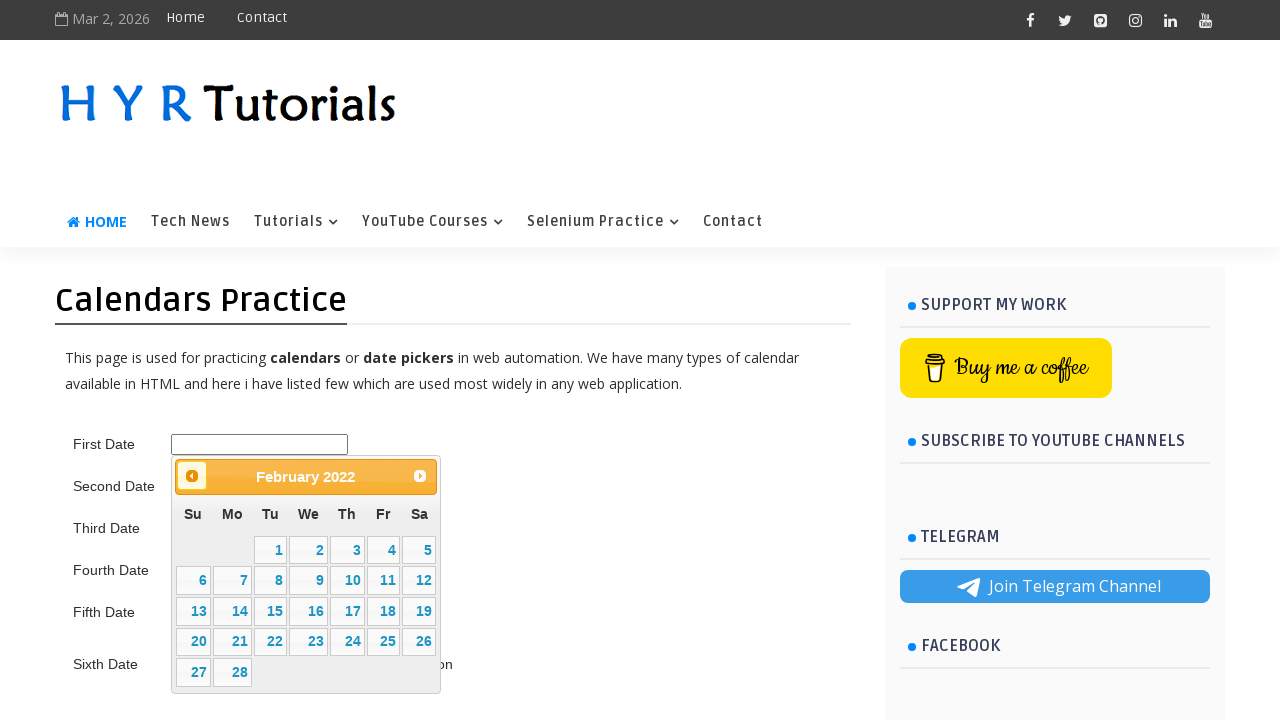

Waited for calendar animation
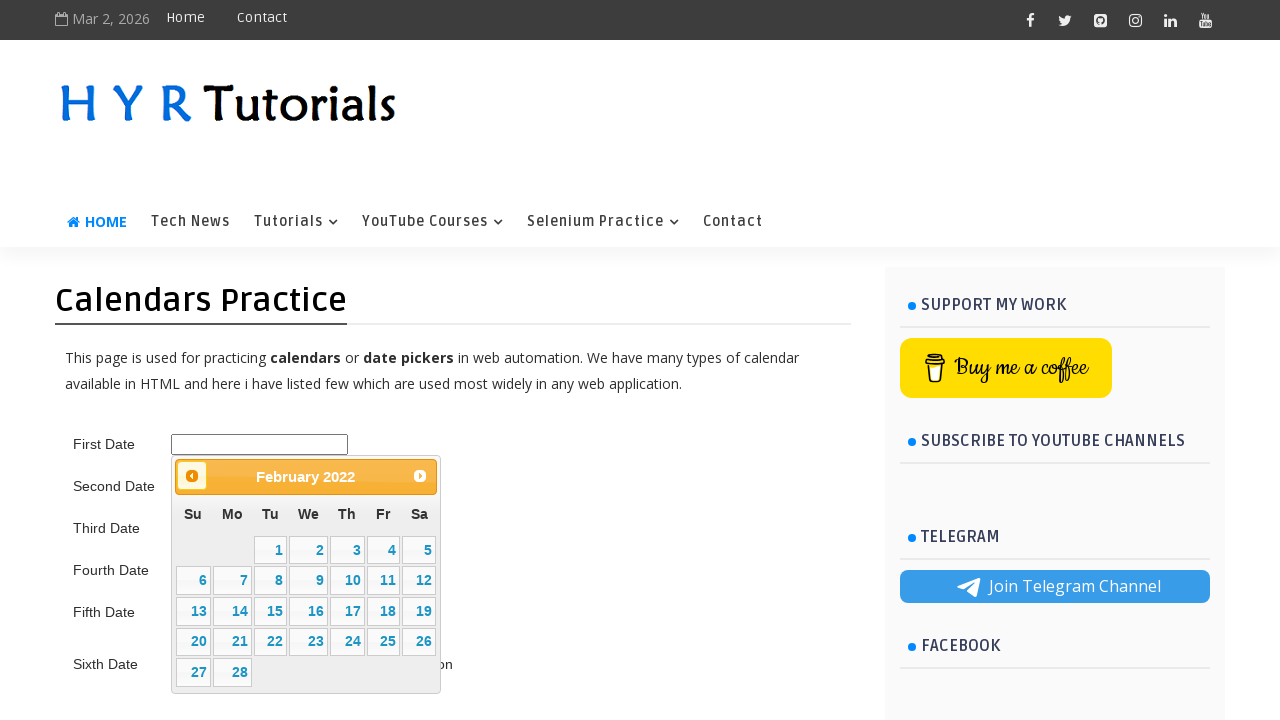

Clicked previous button to navigate backward in calendar (currently at 2/2022) at (192, 476) on .ui-datepicker-prev
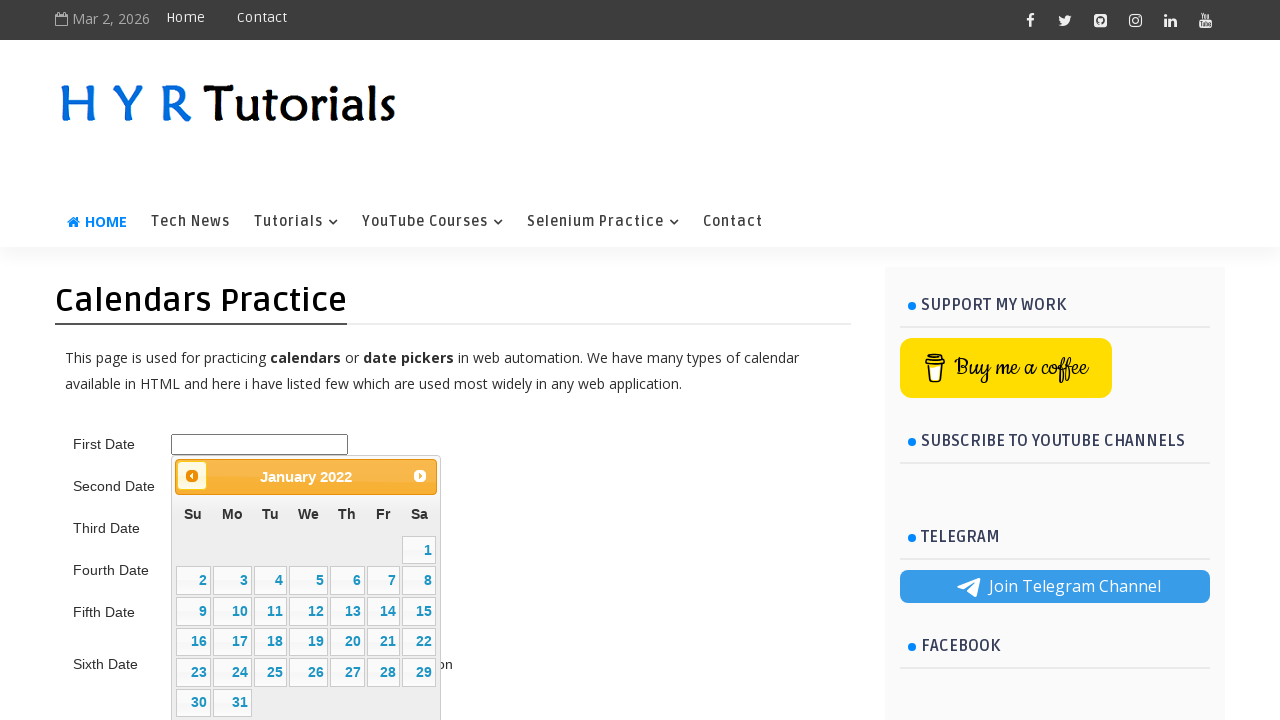

Waited for calendar animation
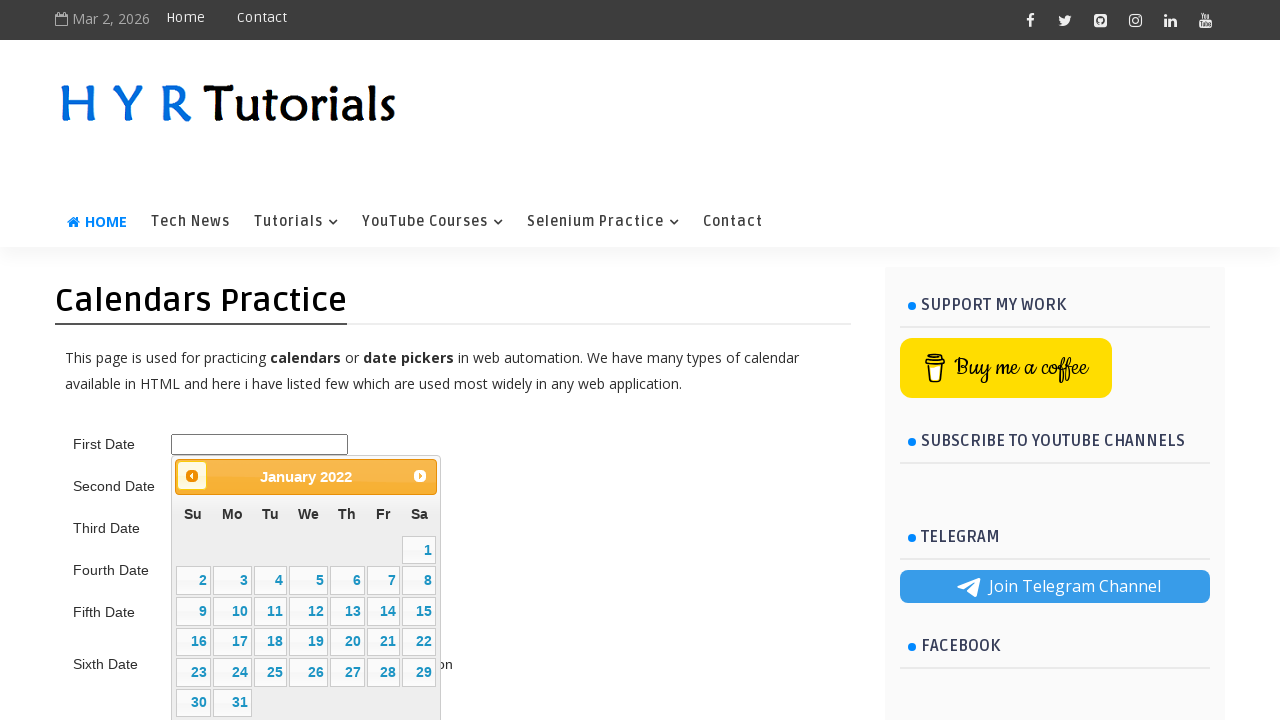

Clicked previous button to navigate backward in calendar (currently at 1/2022) at (192, 476) on .ui-datepicker-prev
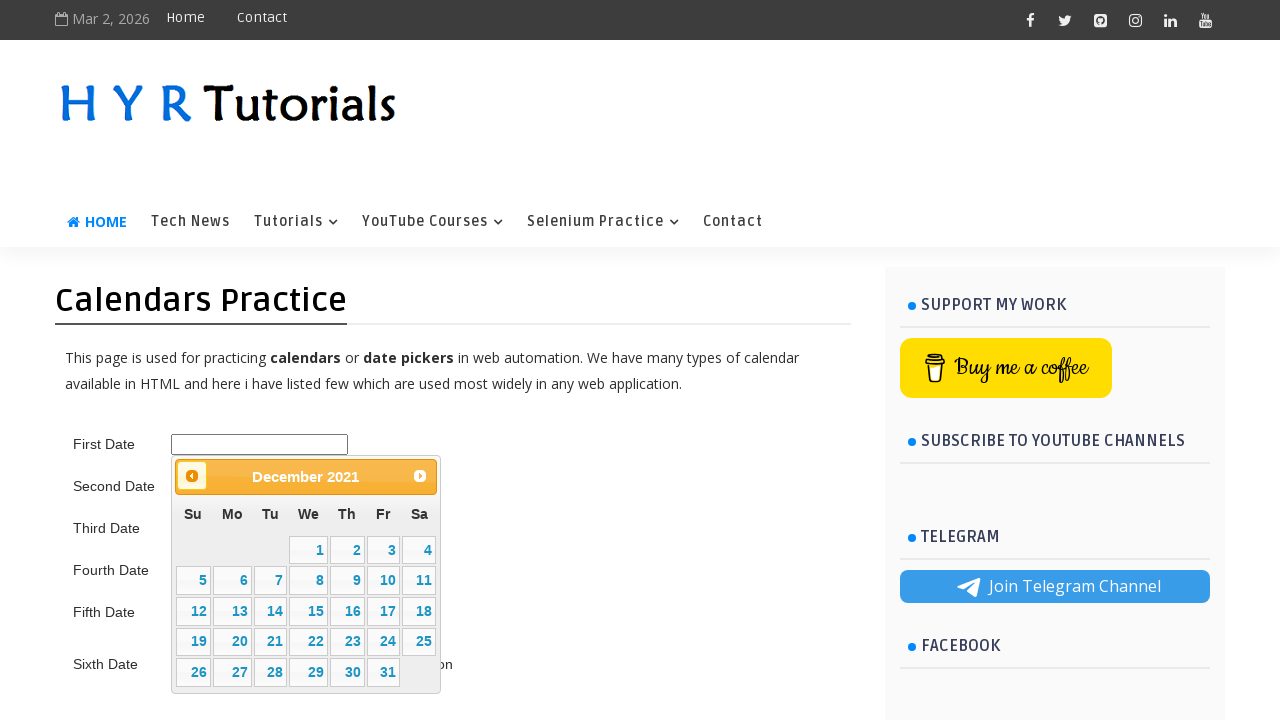

Waited for calendar animation
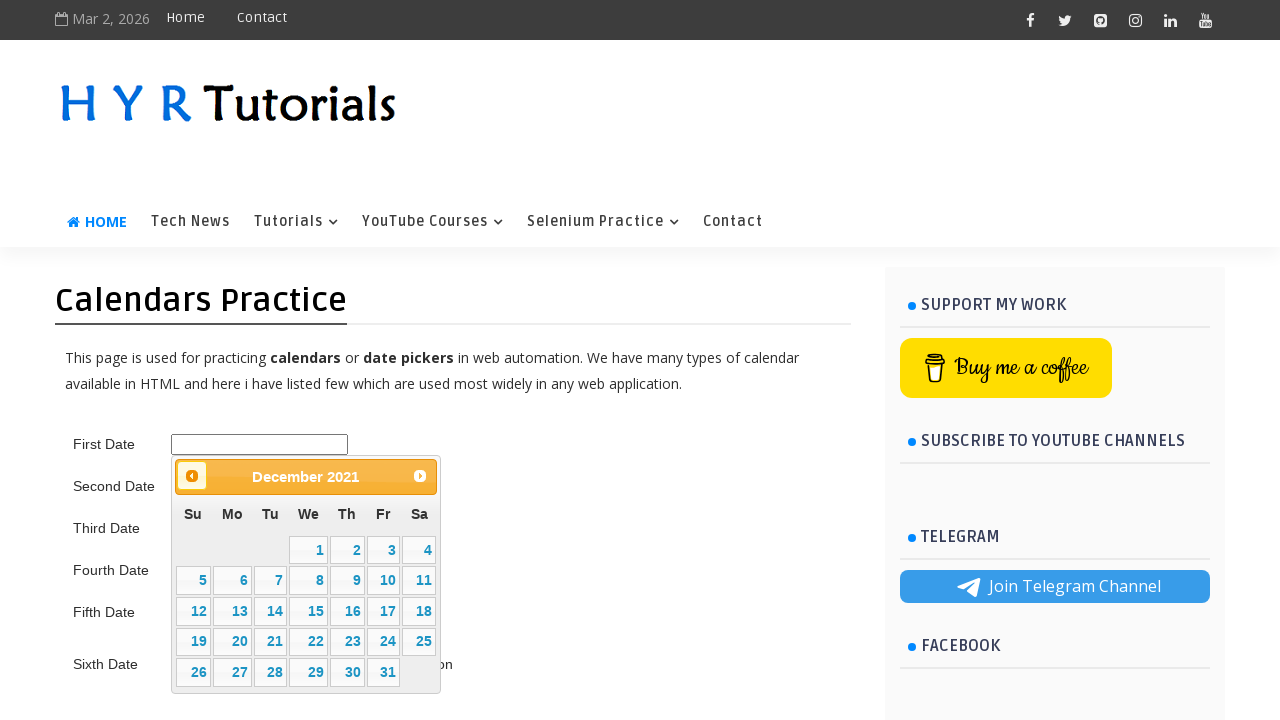

Clicked previous button to navigate backward in calendar (currently at 12/2021) at (192, 476) on .ui-datepicker-prev
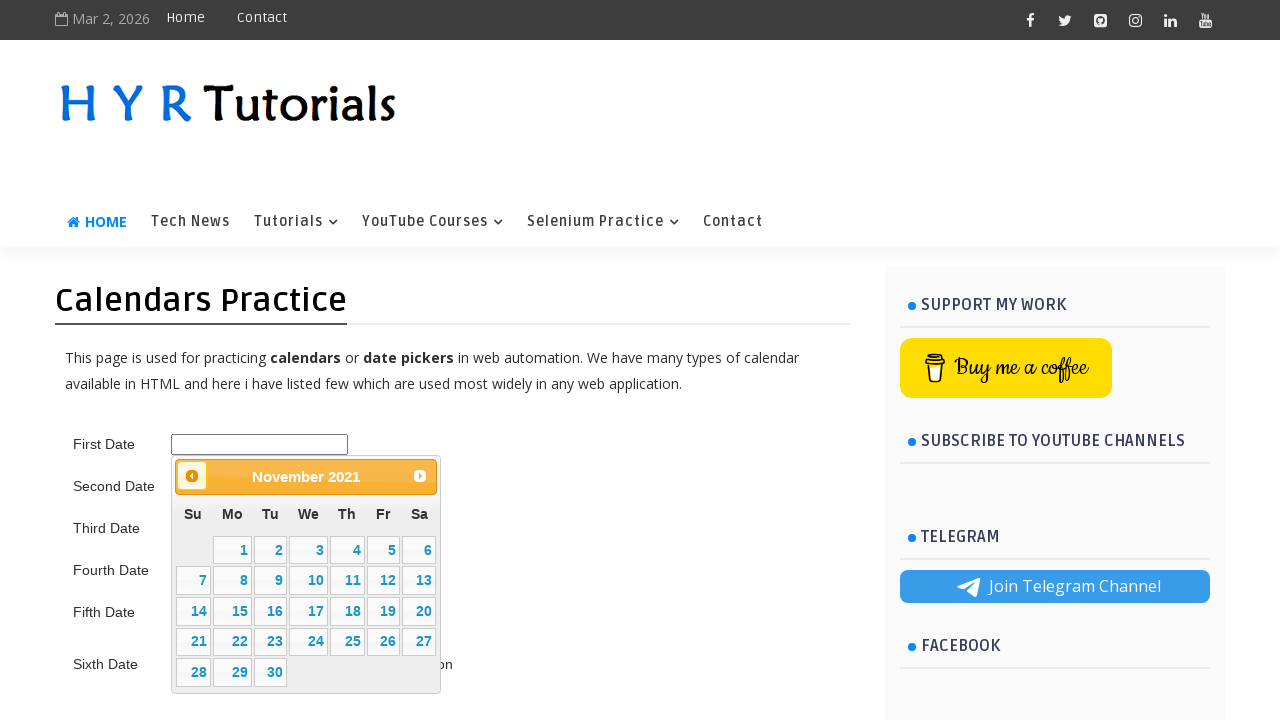

Waited for calendar animation
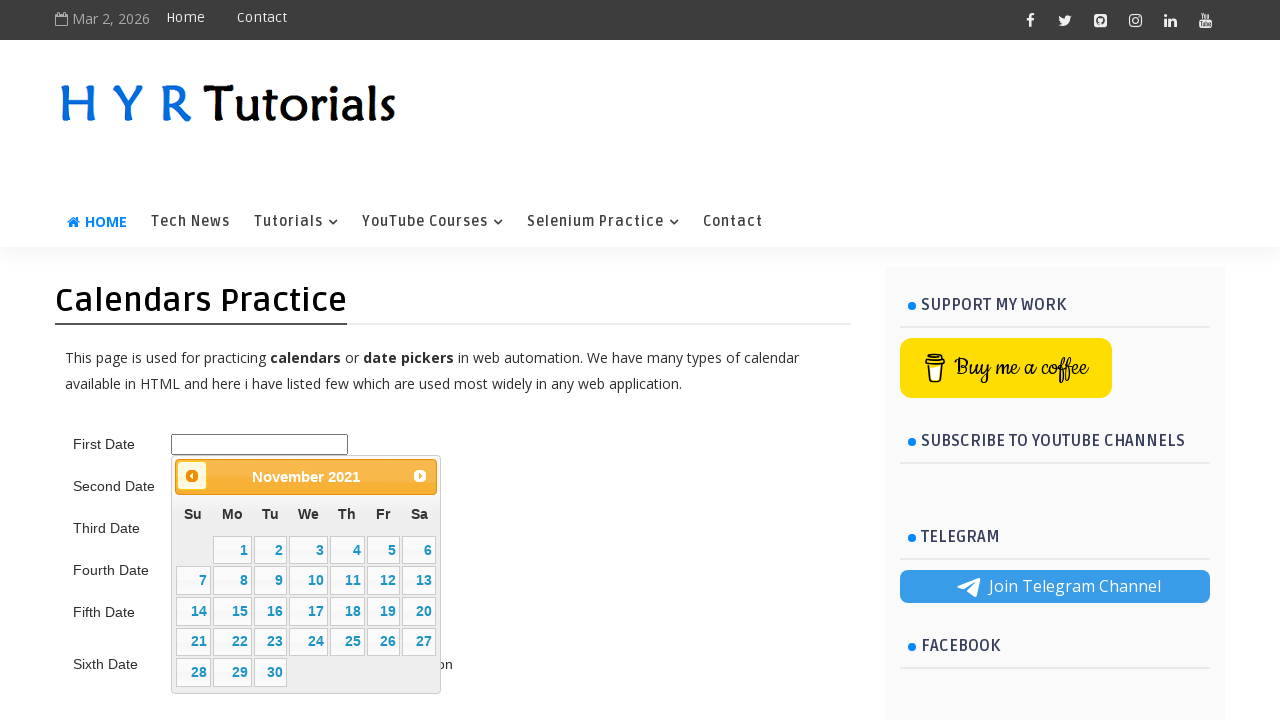

Clicked previous button to navigate backward in calendar (currently at 11/2021) at (192, 476) on .ui-datepicker-prev
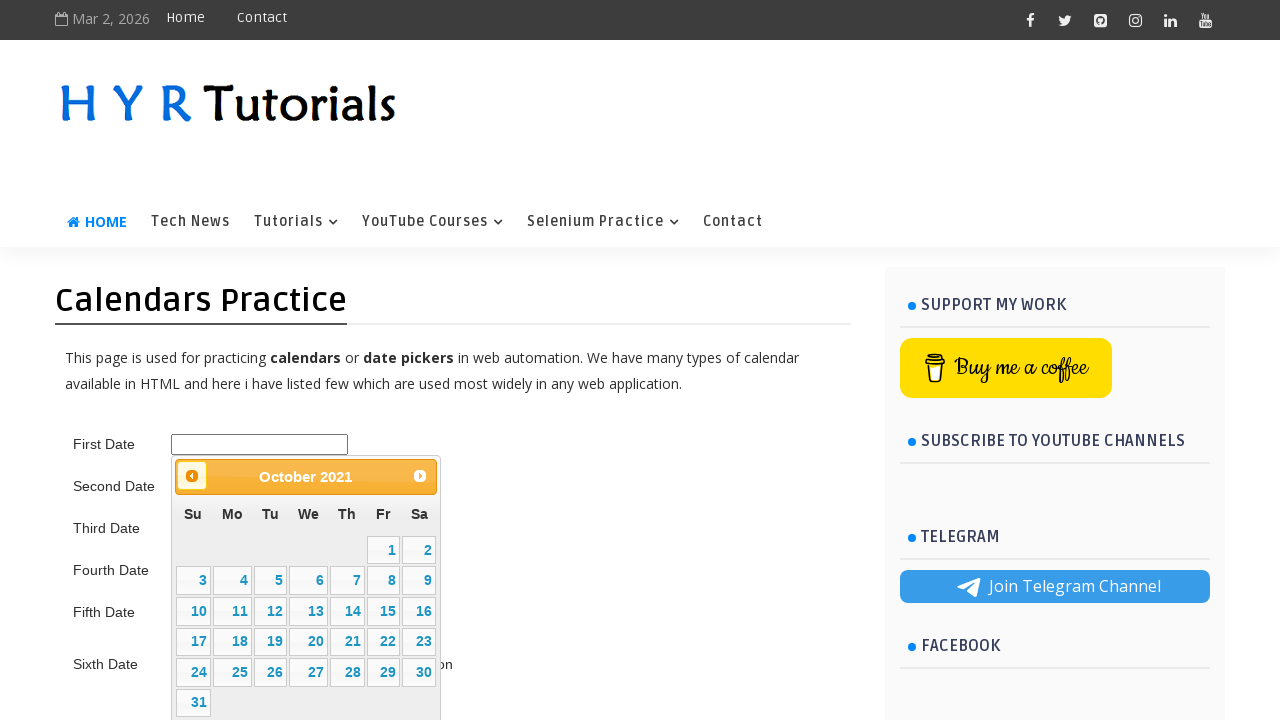

Waited for calendar animation
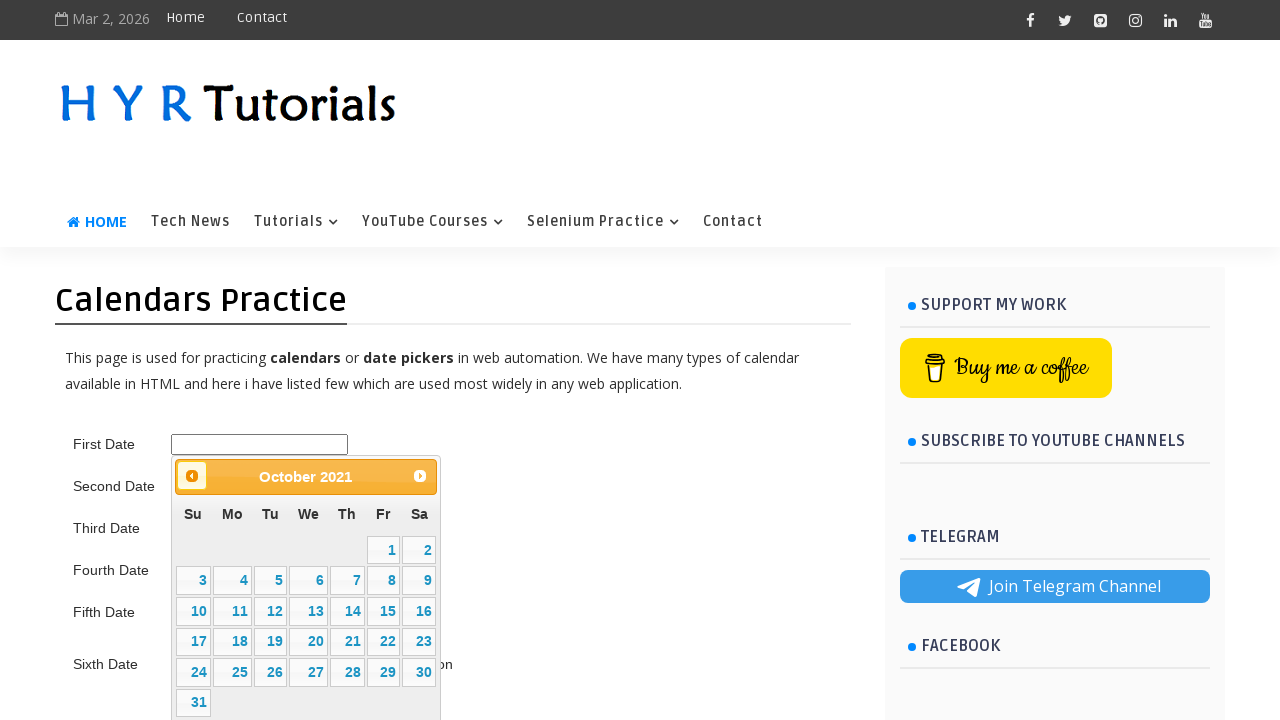

Clicked previous button to navigate backward in calendar (currently at 10/2021) at (192, 476) on .ui-datepicker-prev
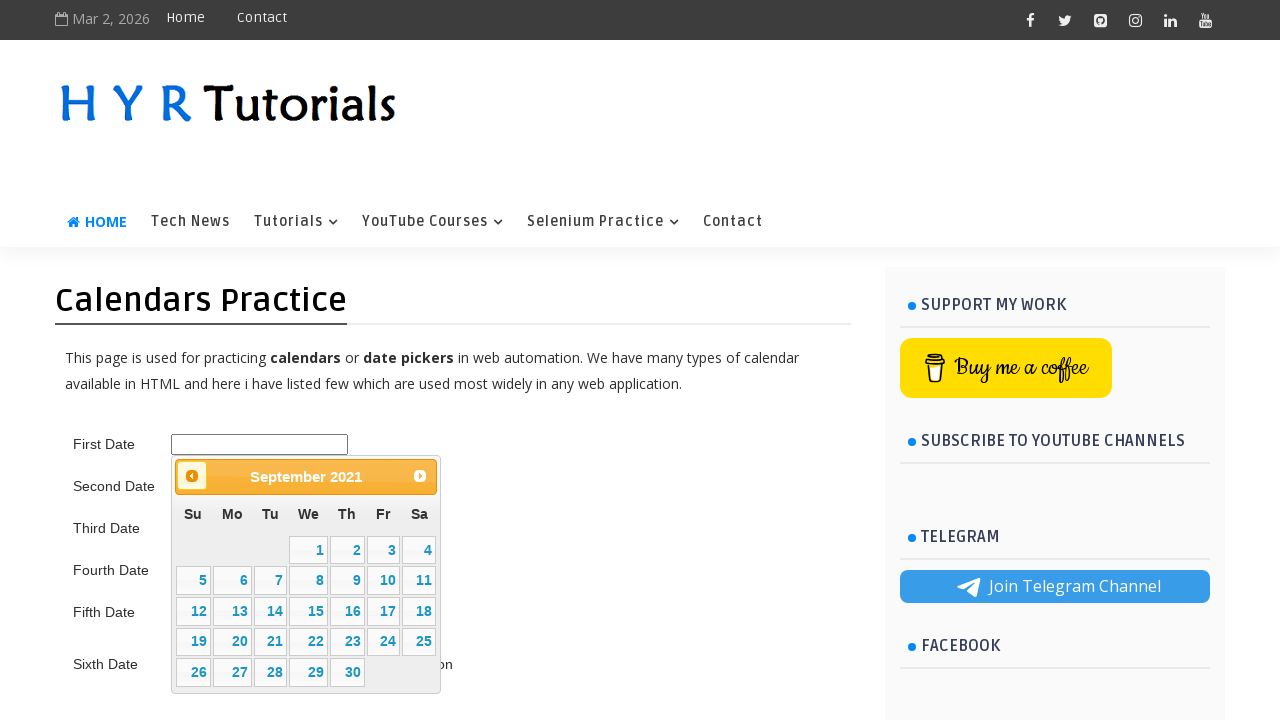

Waited for calendar animation
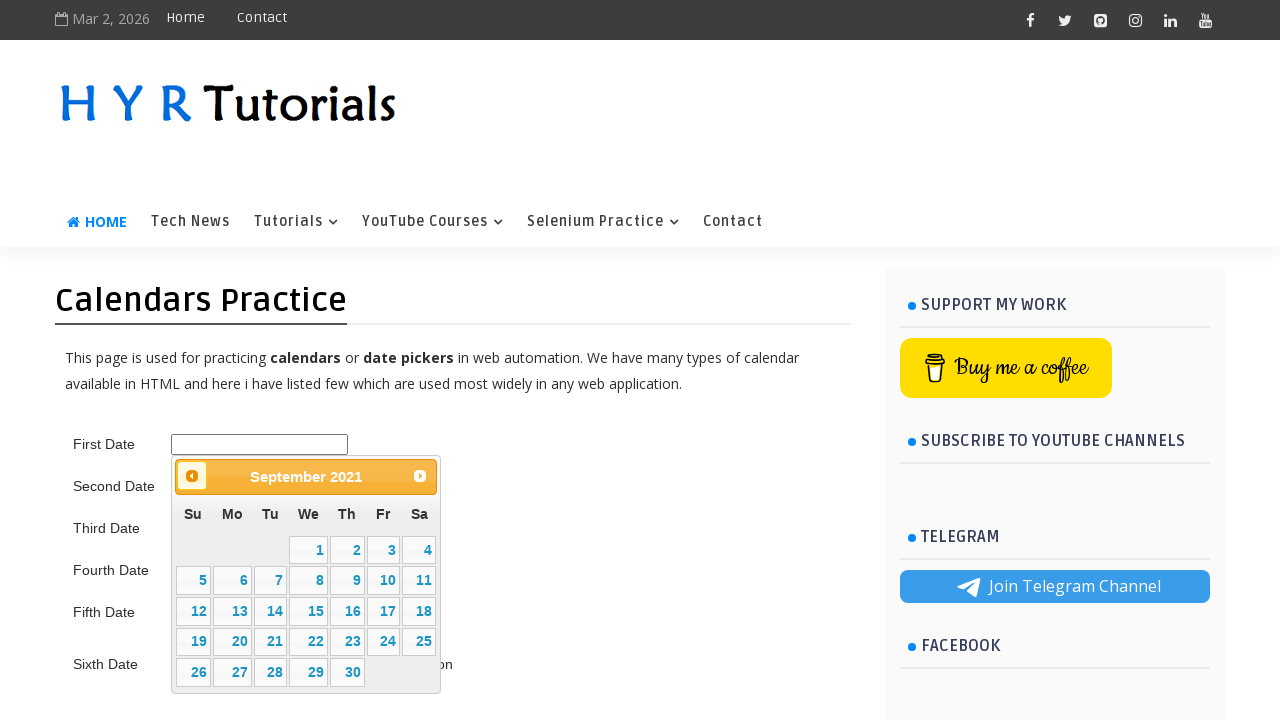

Clicked previous button to navigate backward in calendar (currently at 9/2021) at (192, 476) on .ui-datepicker-prev
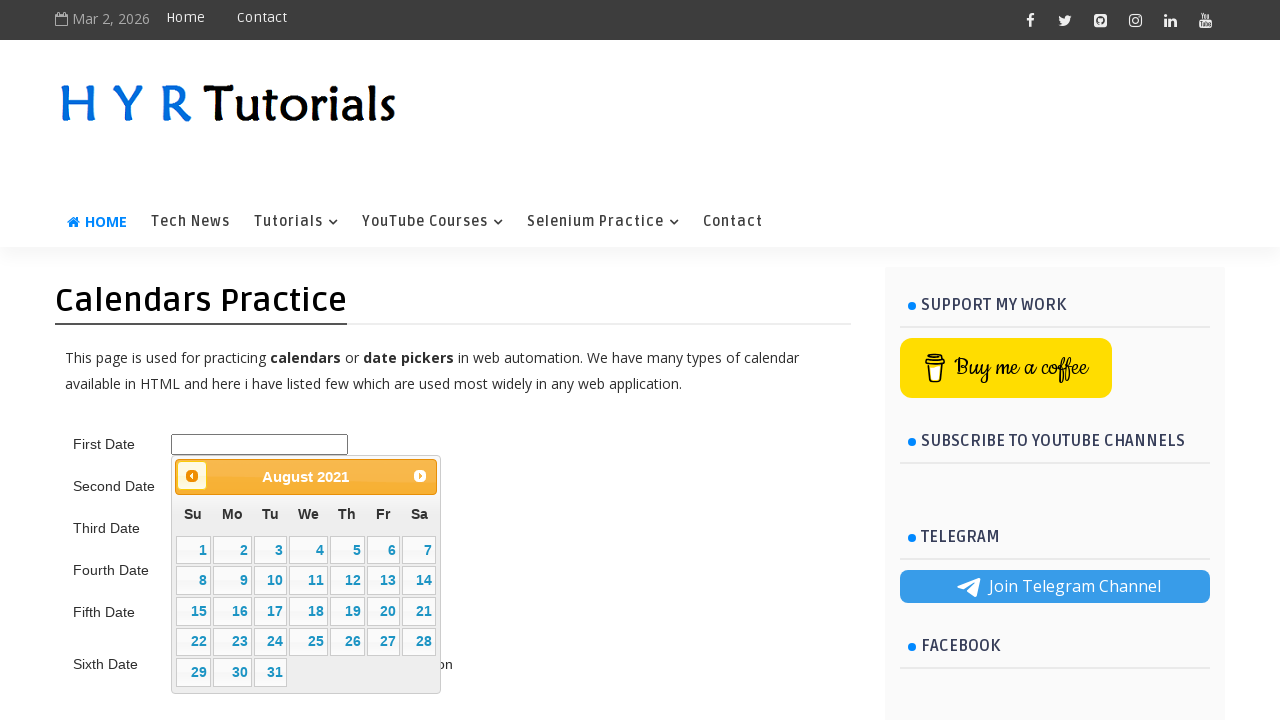

Waited for calendar animation
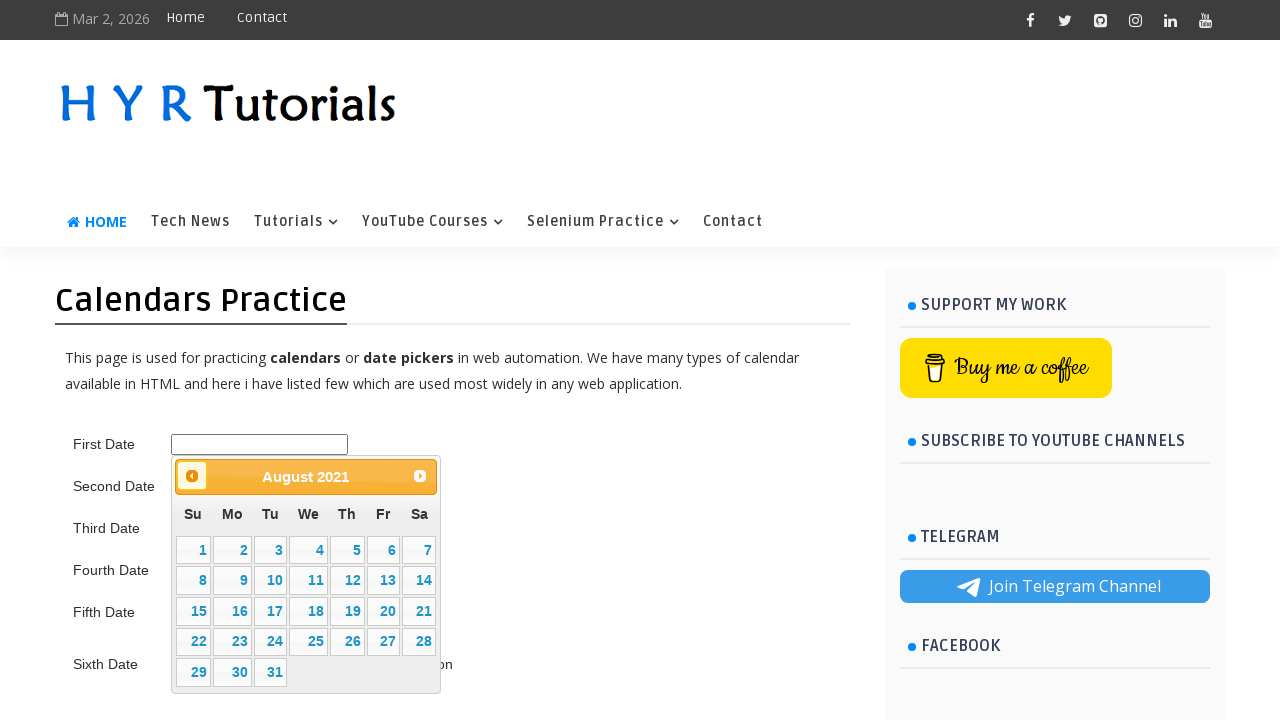

Clicked previous button to navigate backward in calendar (currently at 8/2021) at (192, 476) on .ui-datepicker-prev
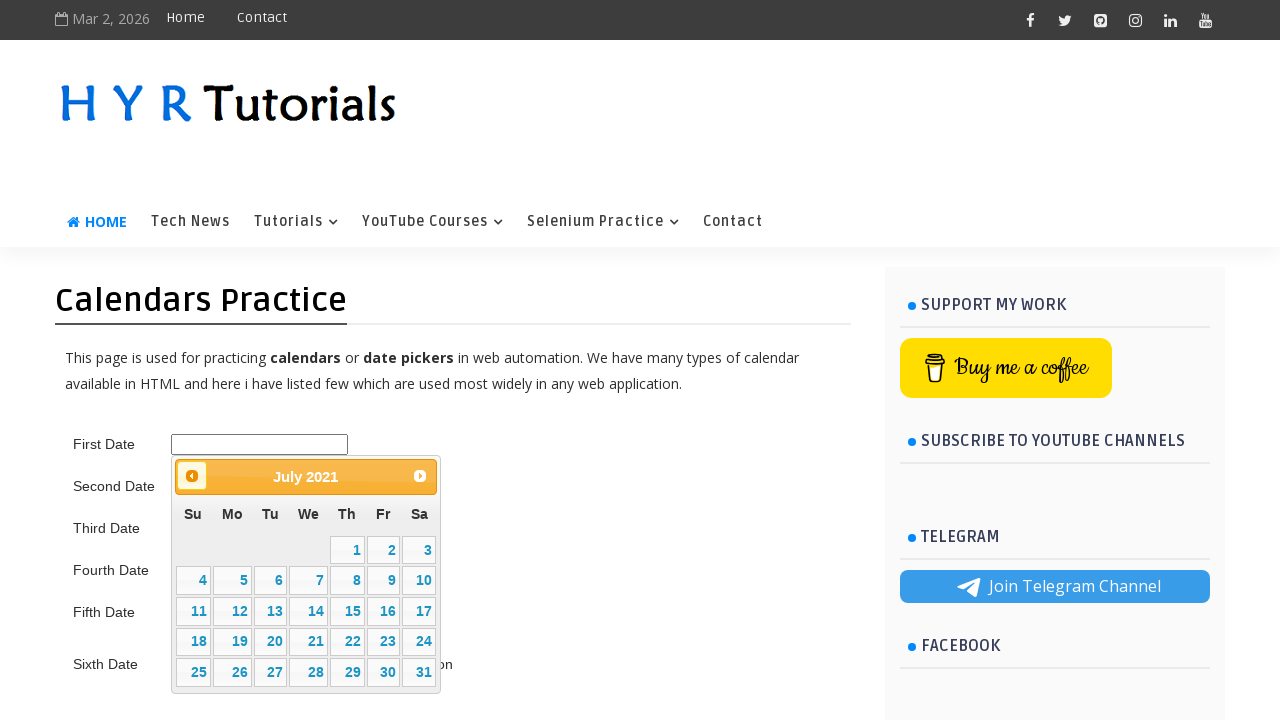

Waited for calendar animation
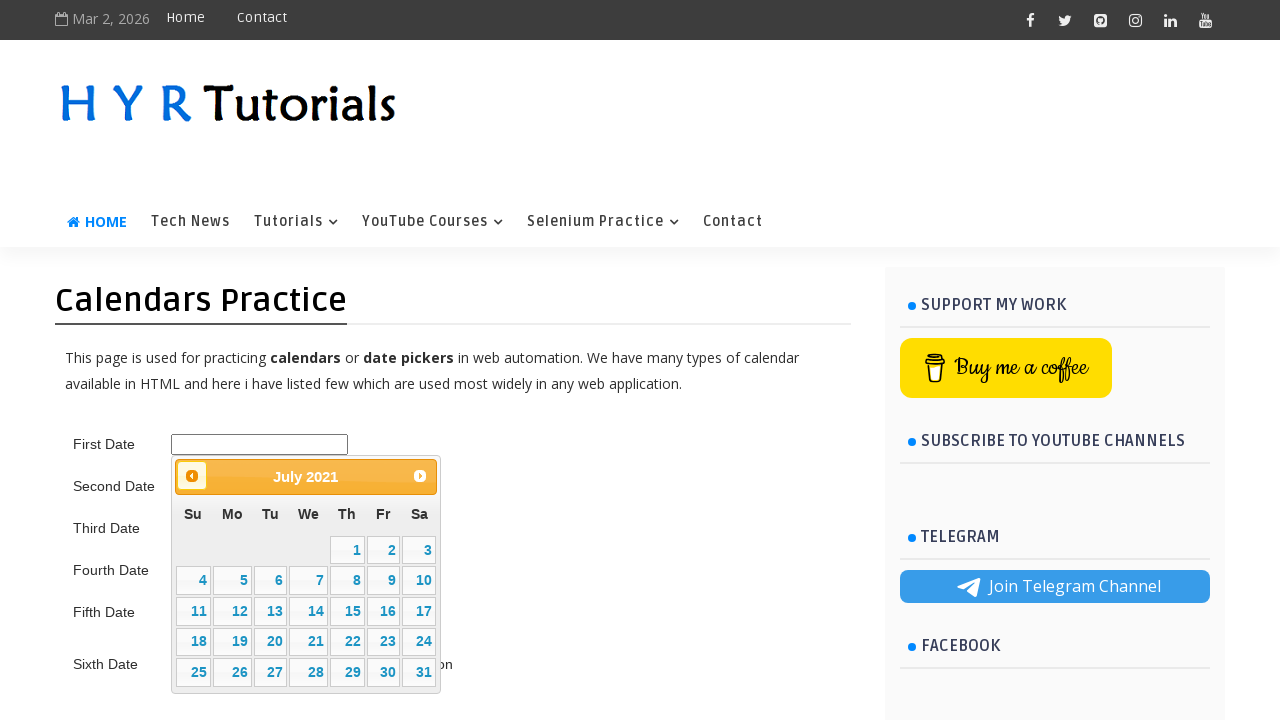

Clicked previous button to navigate backward in calendar (currently at 7/2021) at (192, 476) on .ui-datepicker-prev
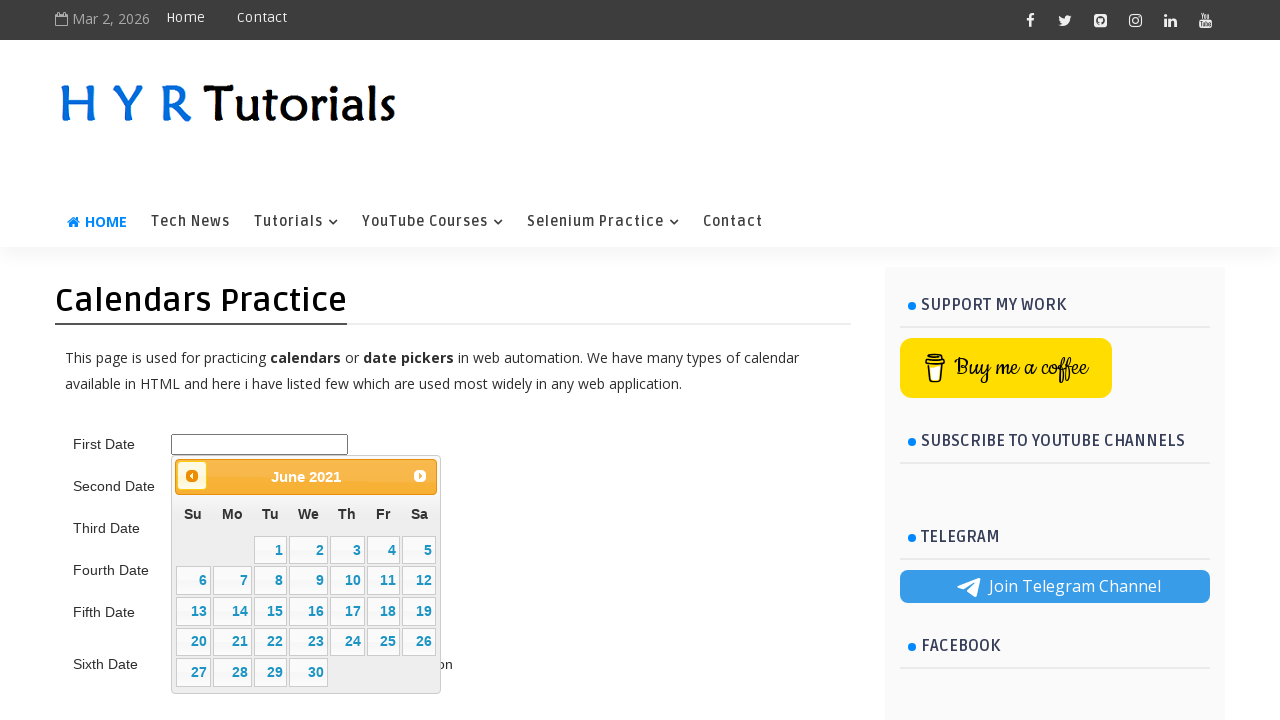

Waited for calendar animation
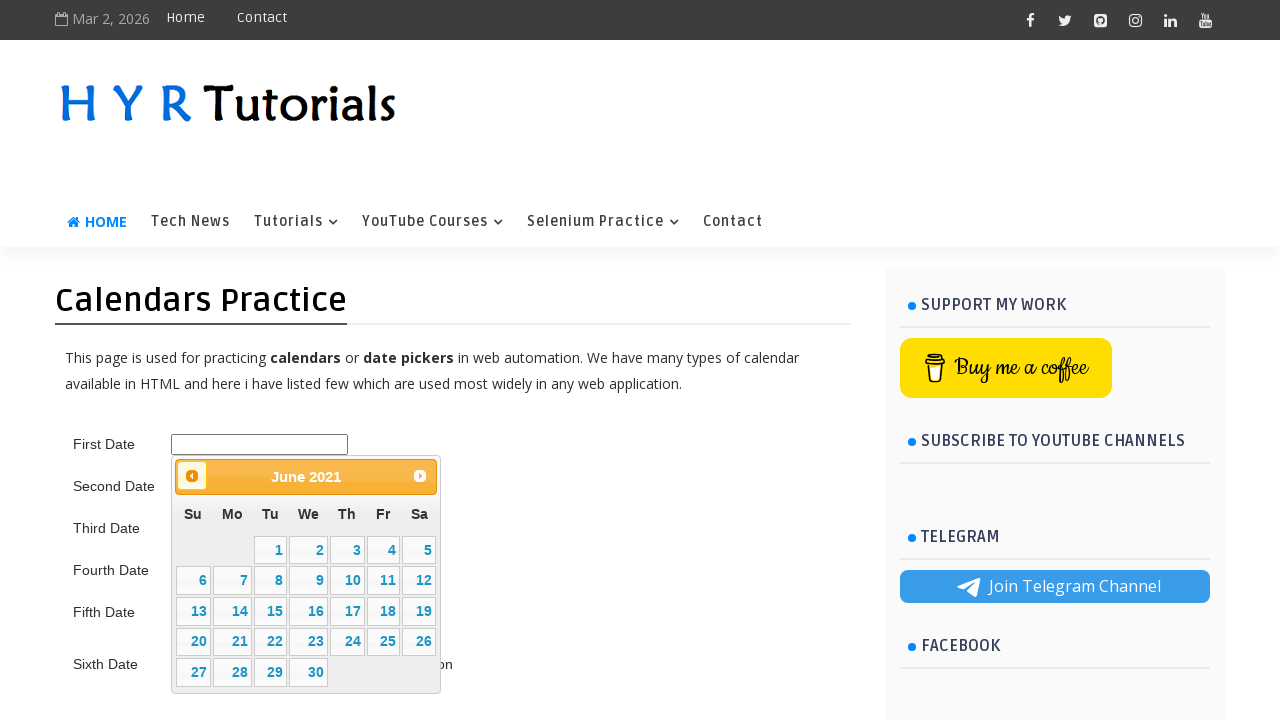

Clicked previous button to navigate backward in calendar (currently at 6/2021) at (192, 476) on .ui-datepicker-prev
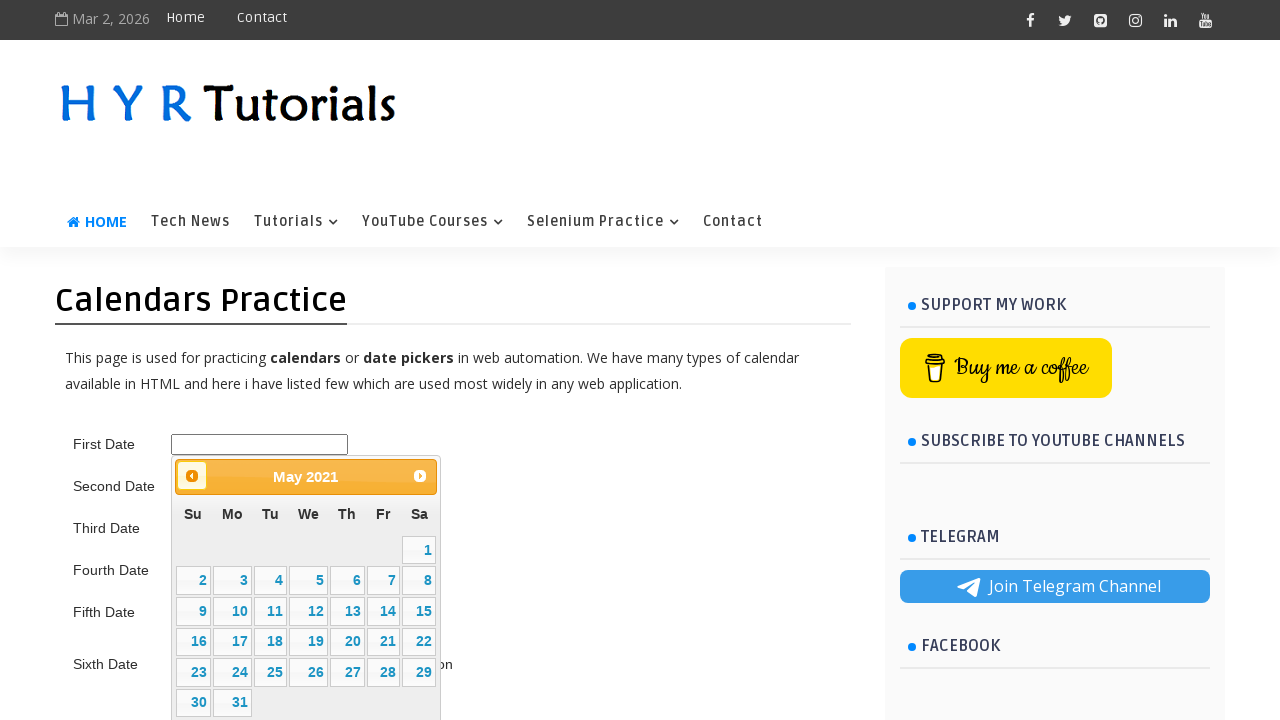

Waited for calendar animation
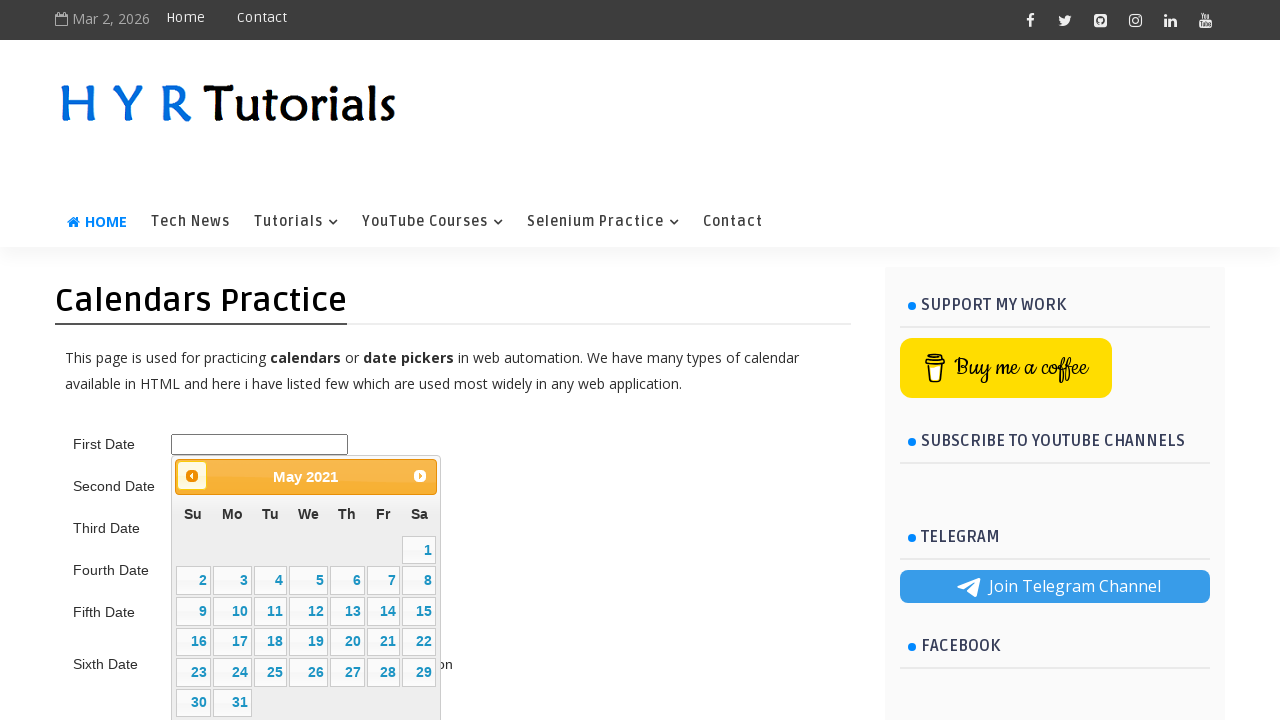

Clicked previous button to navigate backward in calendar (currently at 5/2021) at (192, 476) on .ui-datepicker-prev
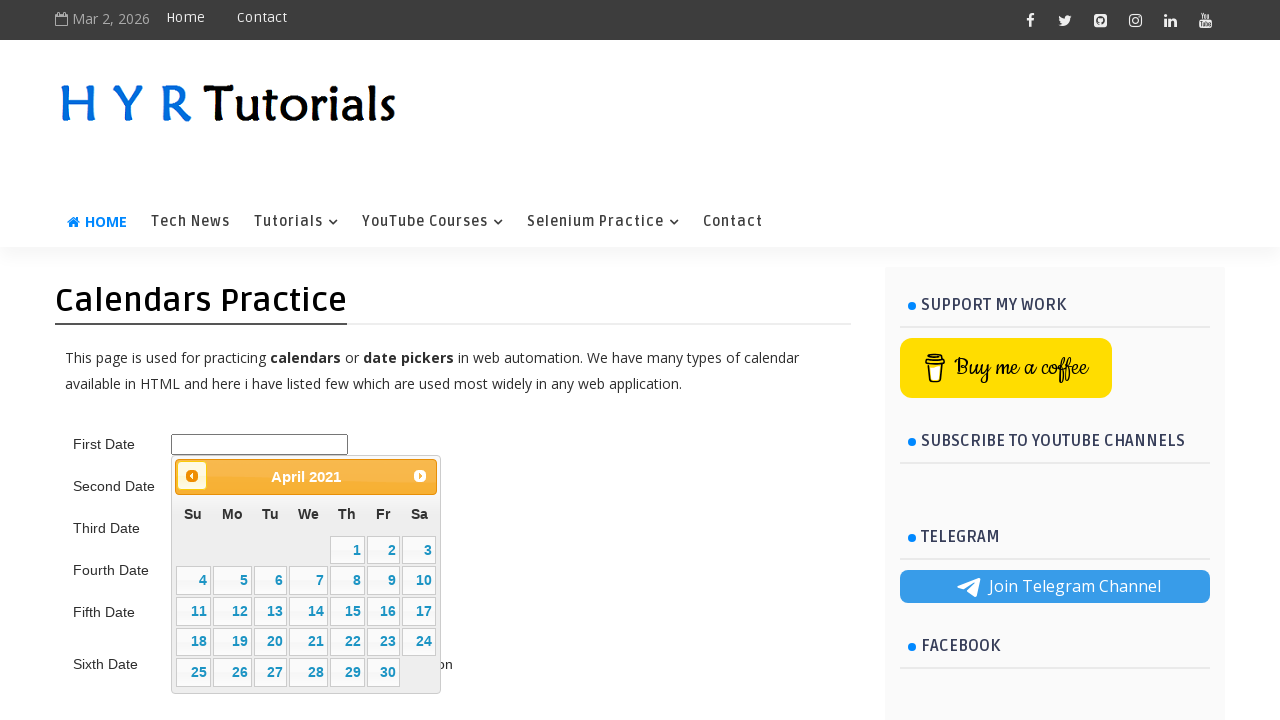

Waited for calendar animation
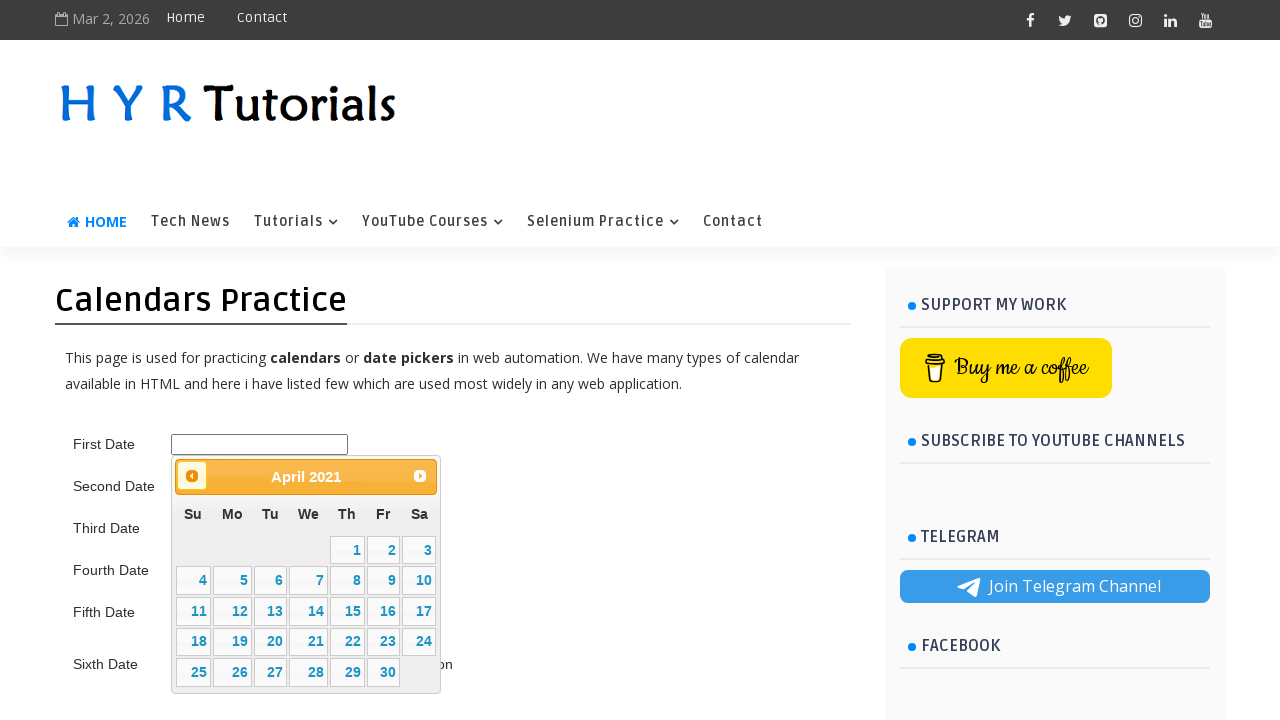

Clicked previous button to navigate backward in calendar (currently at 4/2021) at (192, 476) on .ui-datepicker-prev
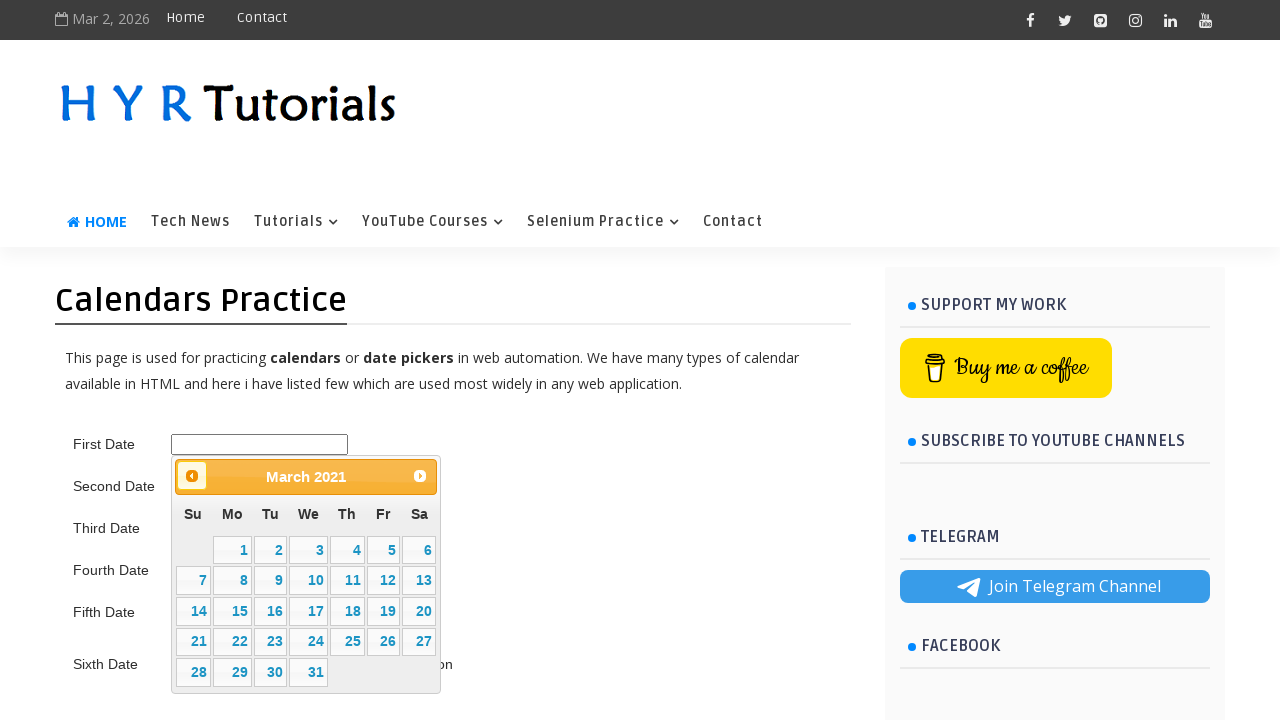

Waited for calendar animation
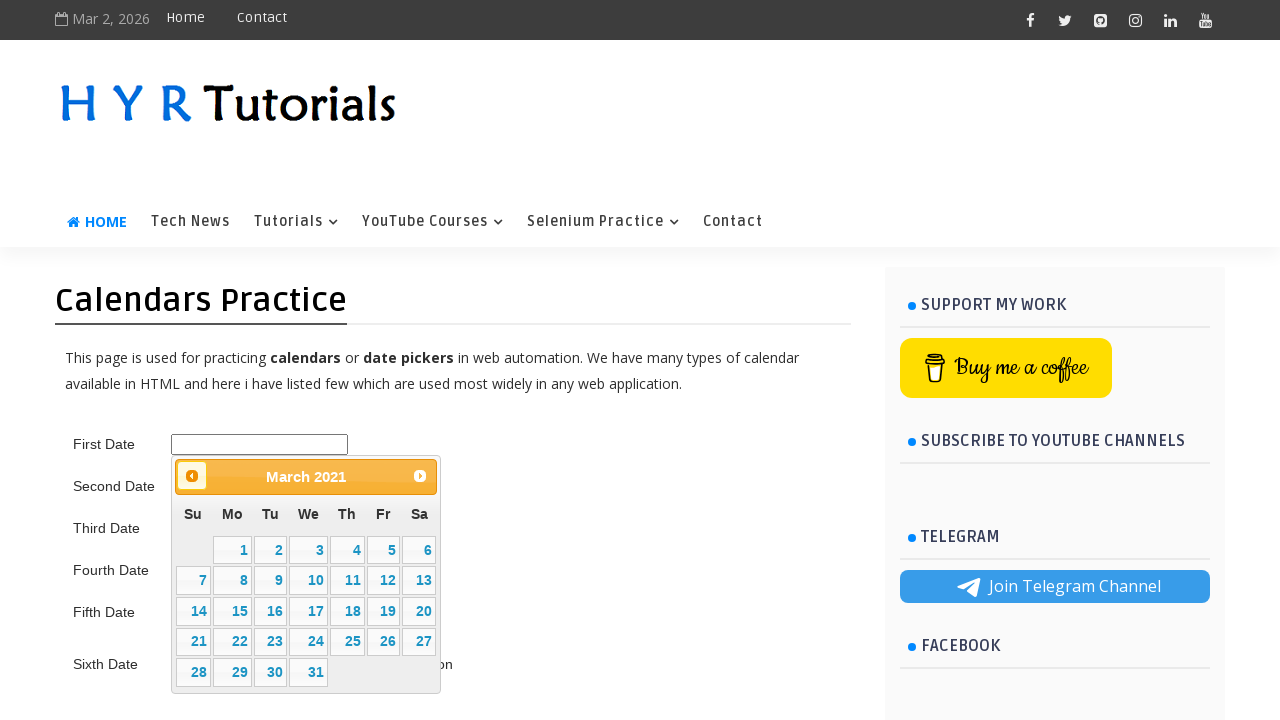

Clicked previous button to navigate backward in calendar (currently at 3/2021) at (192, 476) on .ui-datepicker-prev
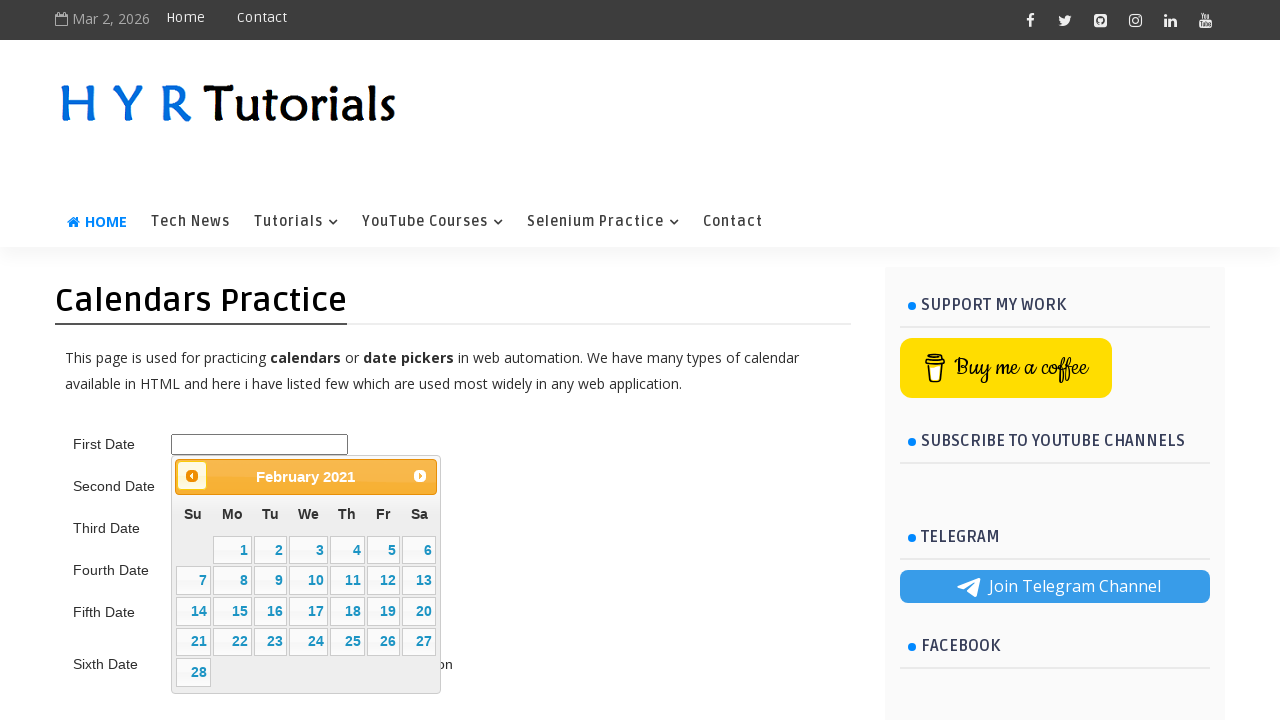

Waited for calendar animation
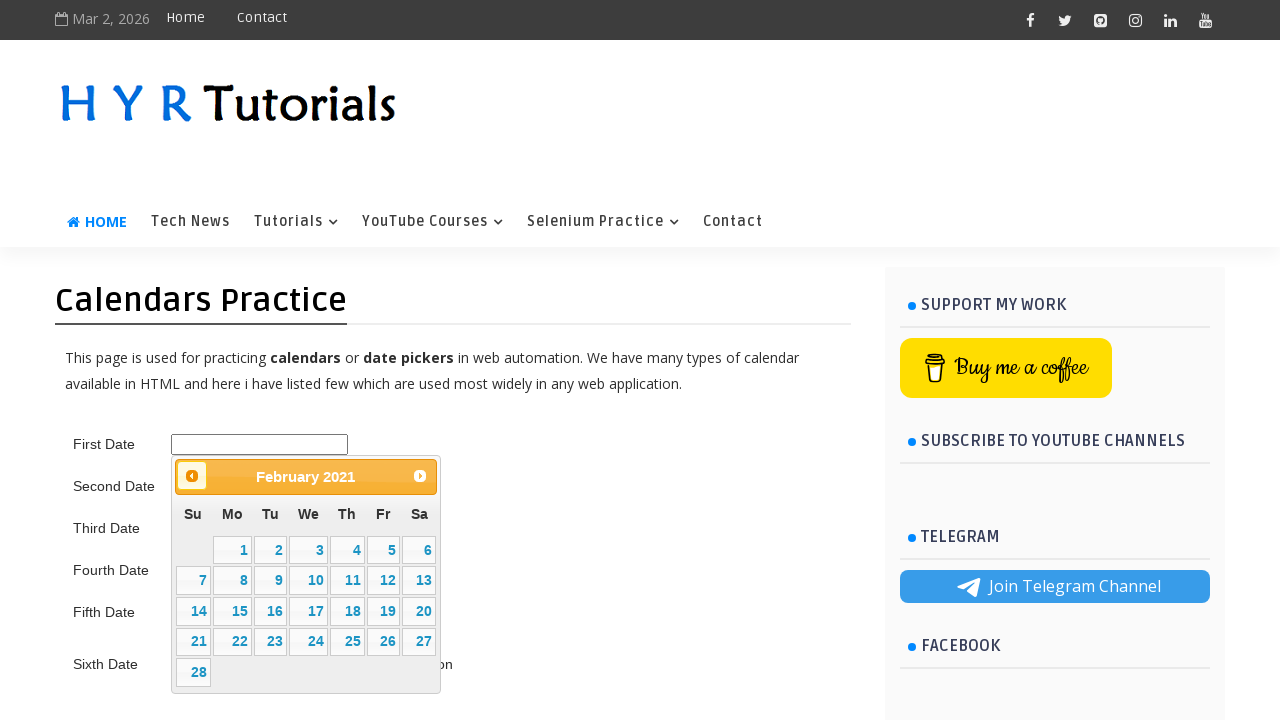

Clicked previous button to navigate backward in calendar (currently at 2/2021) at (192, 476) on .ui-datepicker-prev
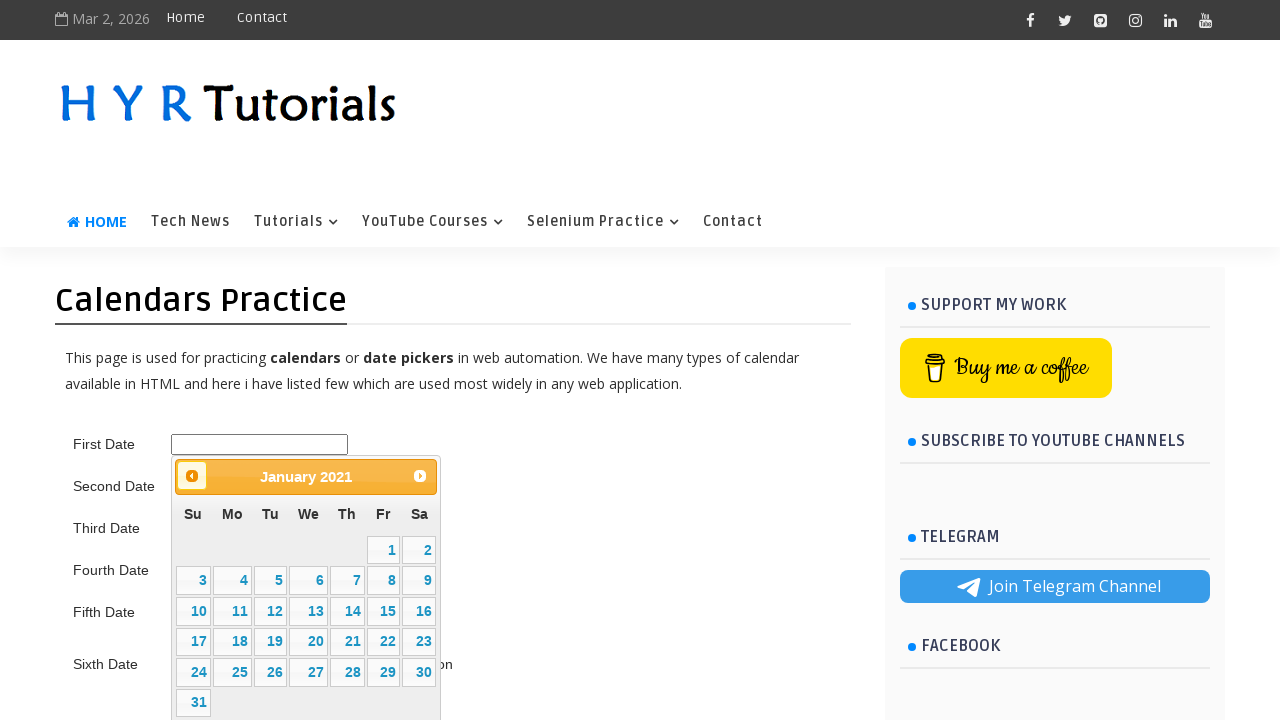

Waited for calendar animation
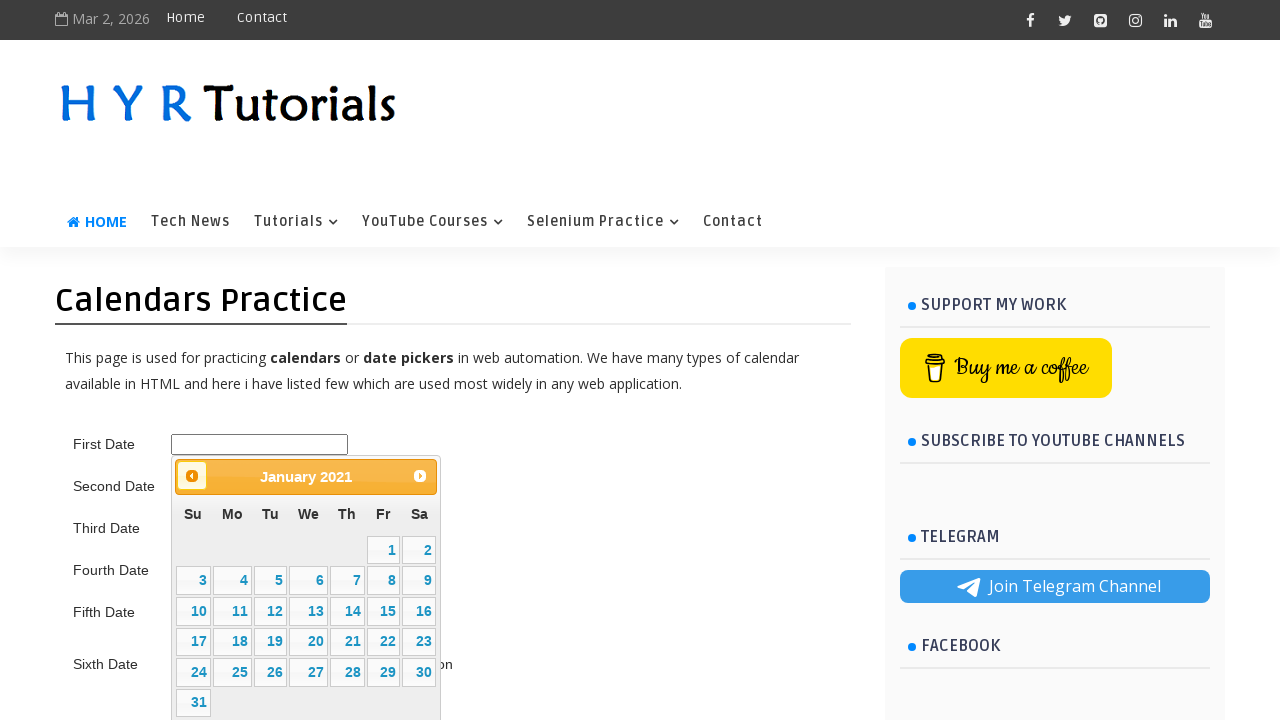

Clicked previous button to navigate backward in calendar (currently at 1/2021) at (192, 476) on .ui-datepicker-prev
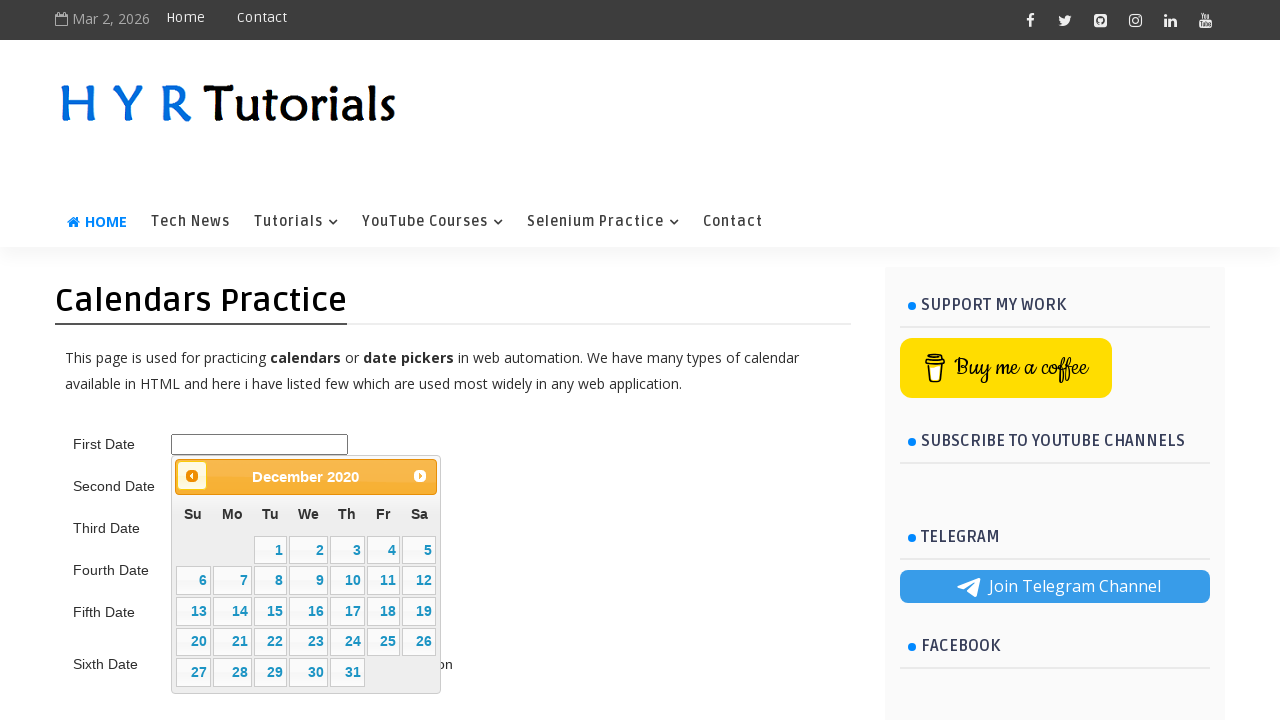

Waited for calendar animation
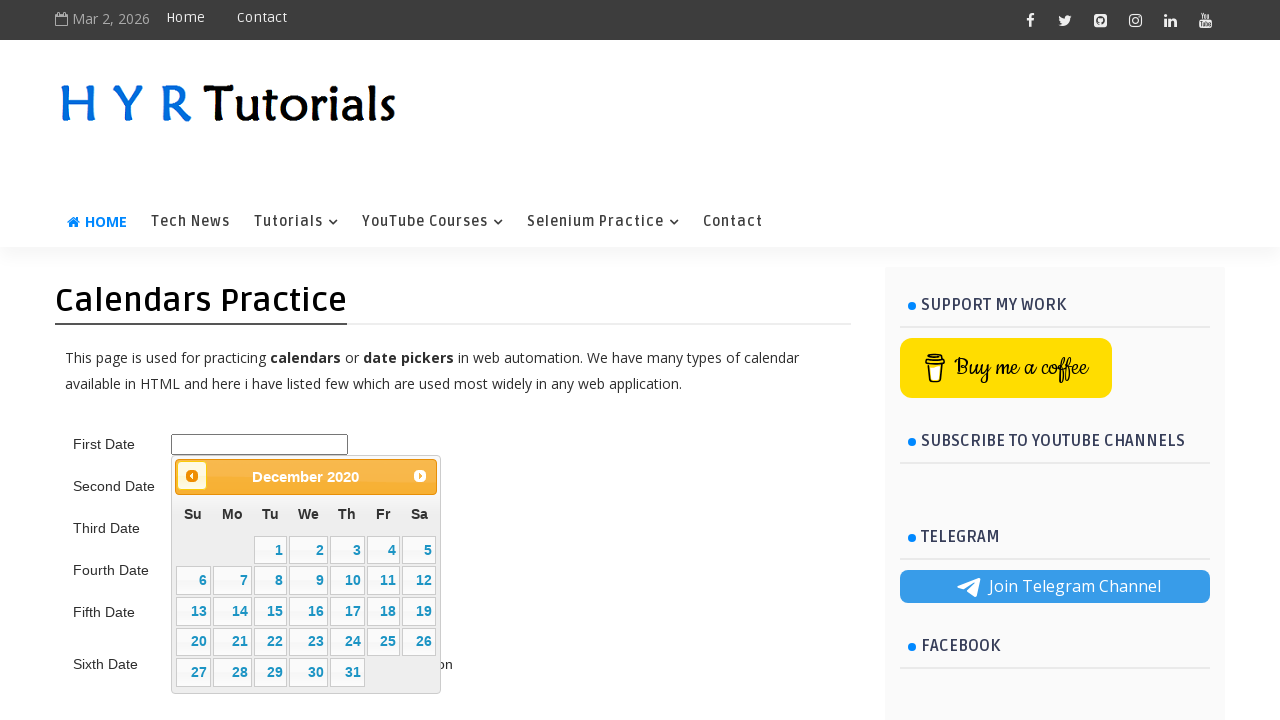

Clicked previous button to navigate backward in calendar (currently at 12/2020) at (192, 476) on .ui-datepicker-prev
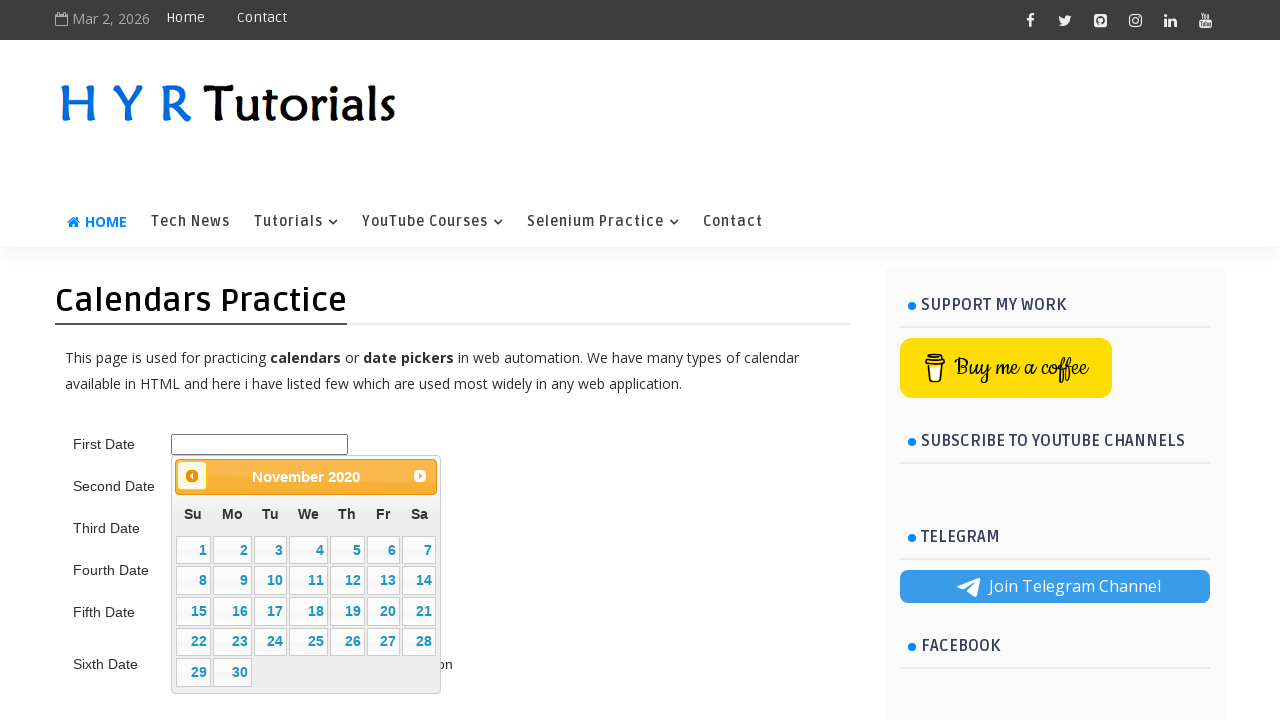

Waited for calendar animation
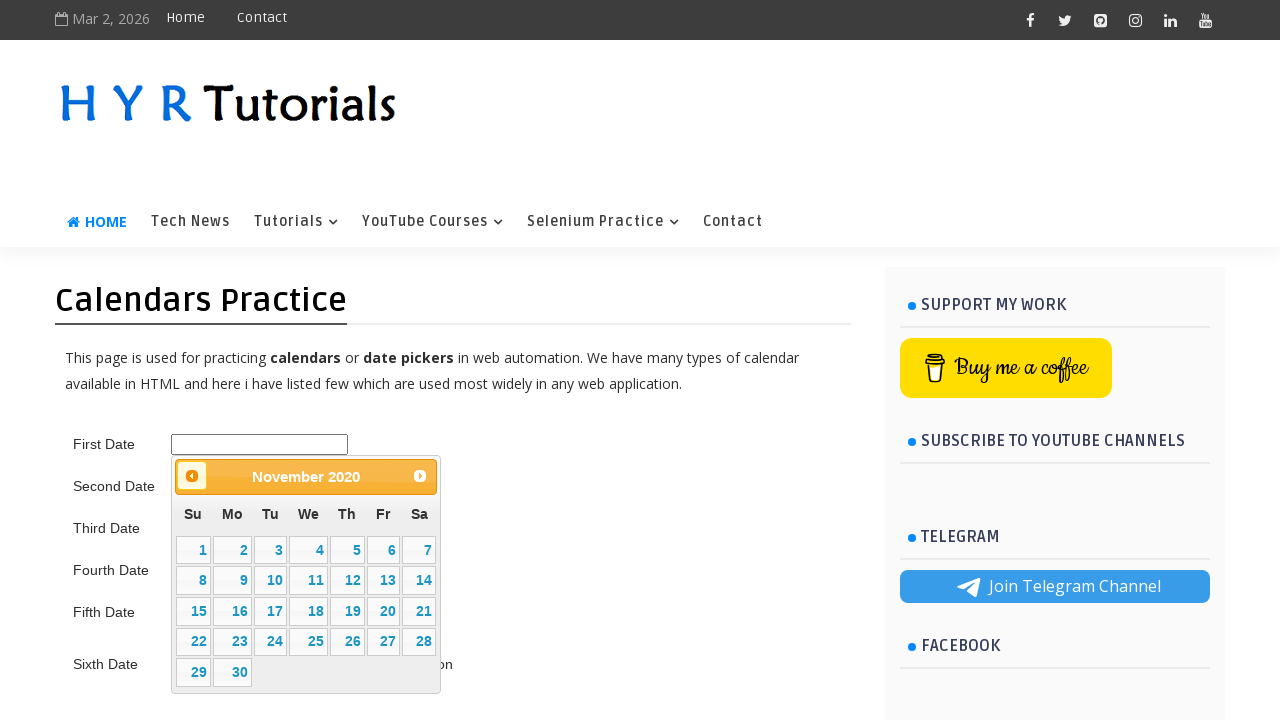

Clicked previous button to navigate backward in calendar (currently at 11/2020) at (192, 476) on .ui-datepicker-prev
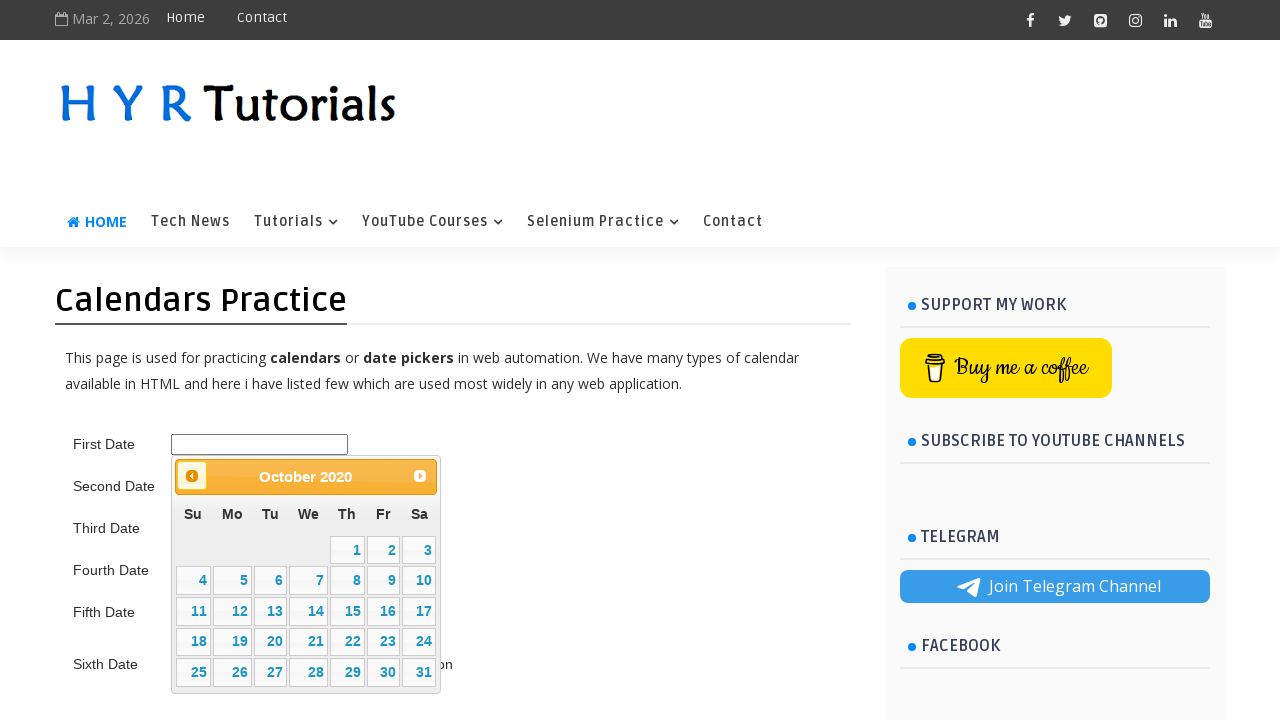

Waited for calendar animation
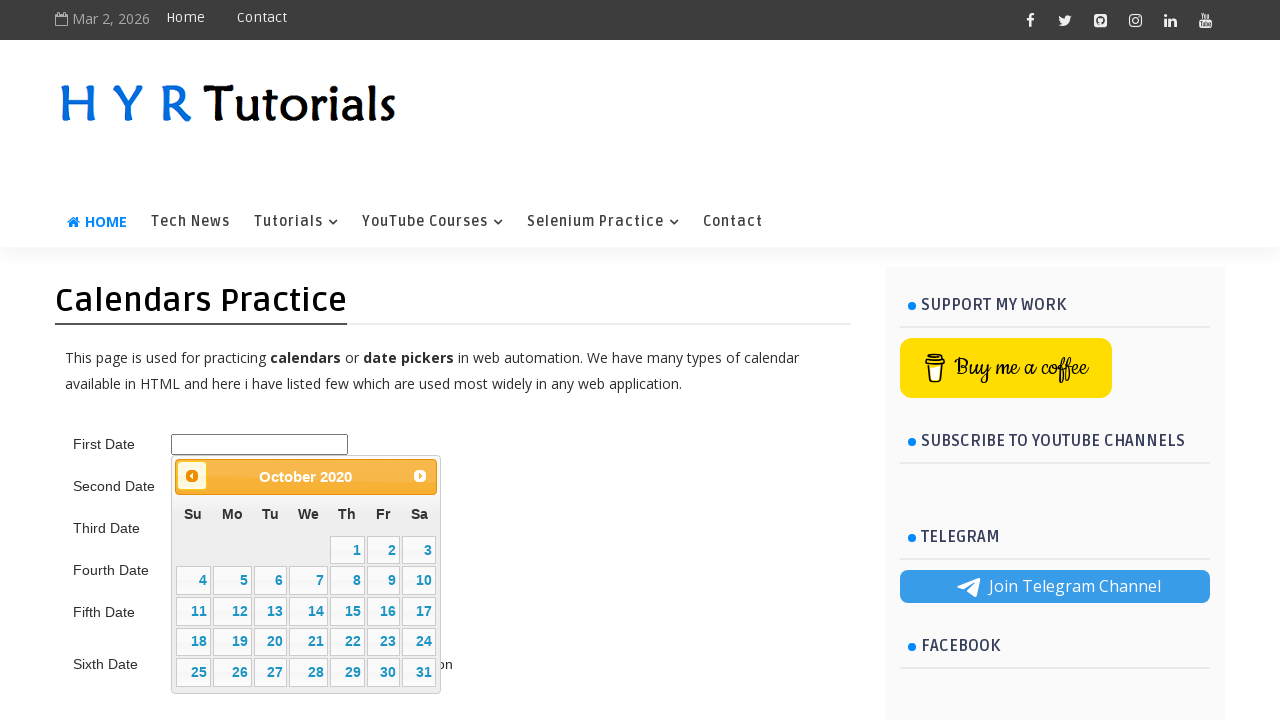

Clicked previous button to navigate backward in calendar (currently at 10/2020) at (192, 476) on .ui-datepicker-prev
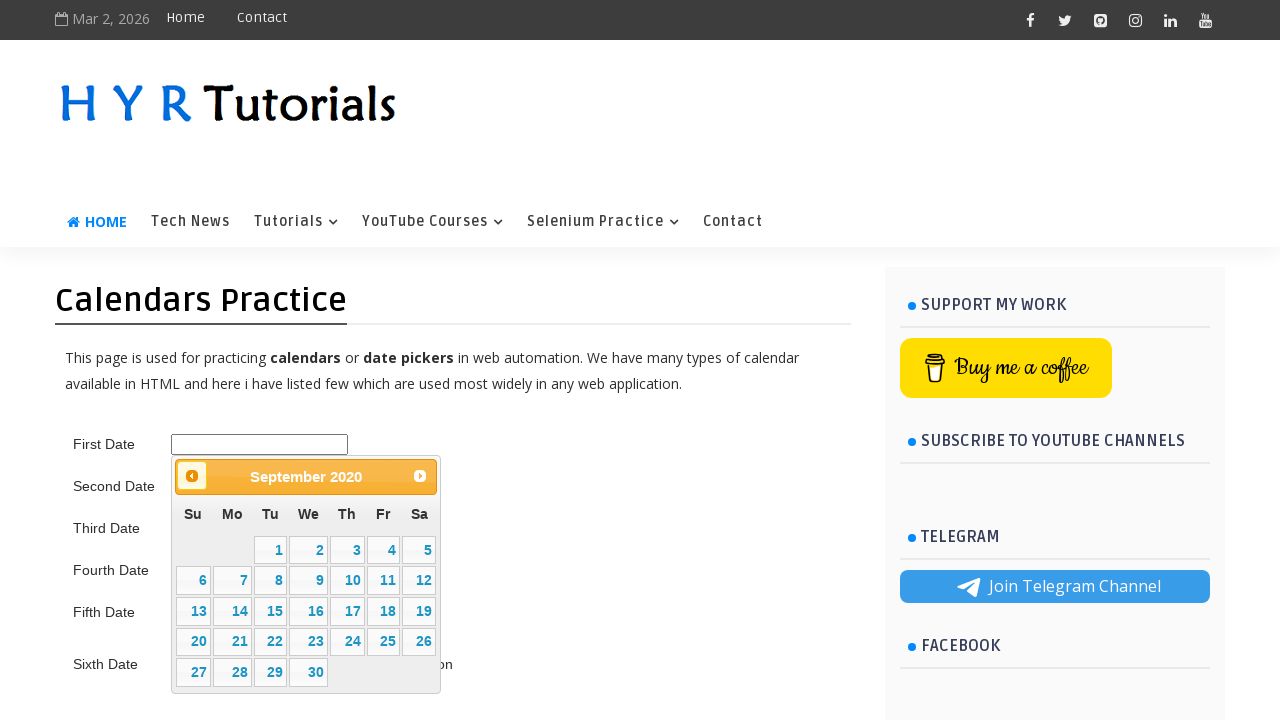

Waited for calendar animation
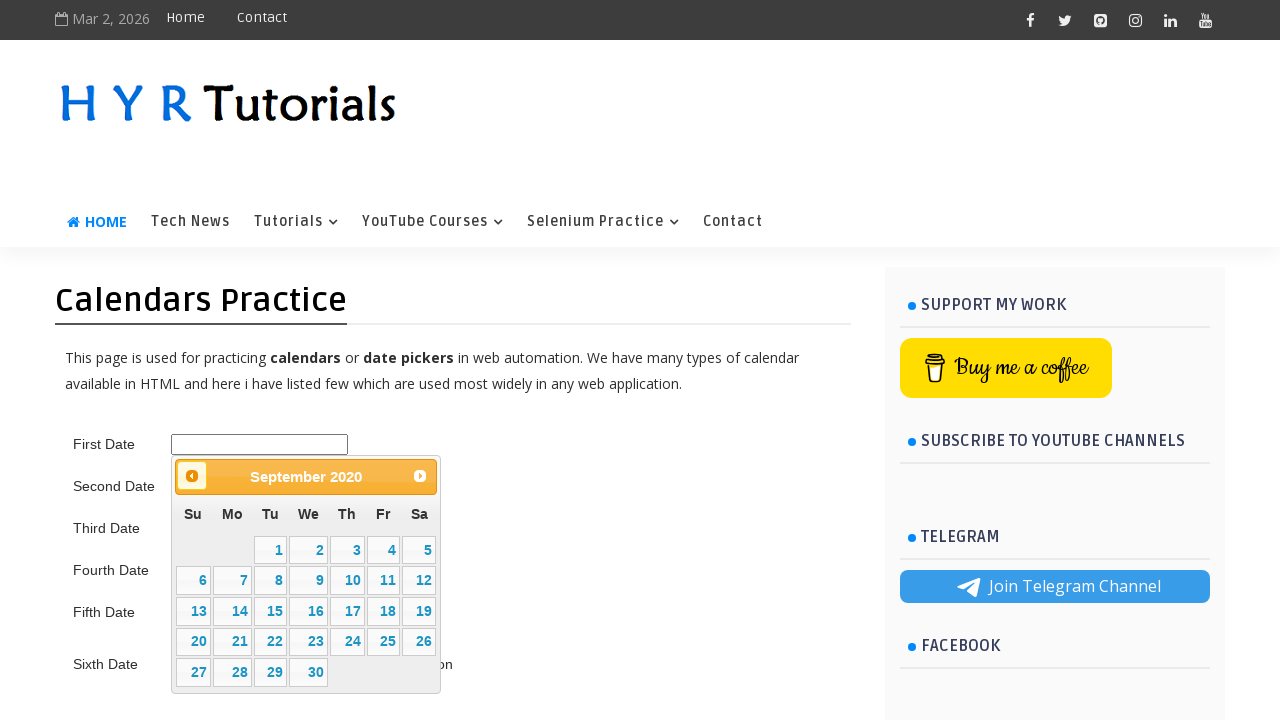

Clicked previous button to navigate backward in calendar (currently at 9/2020) at (192, 476) on .ui-datepicker-prev
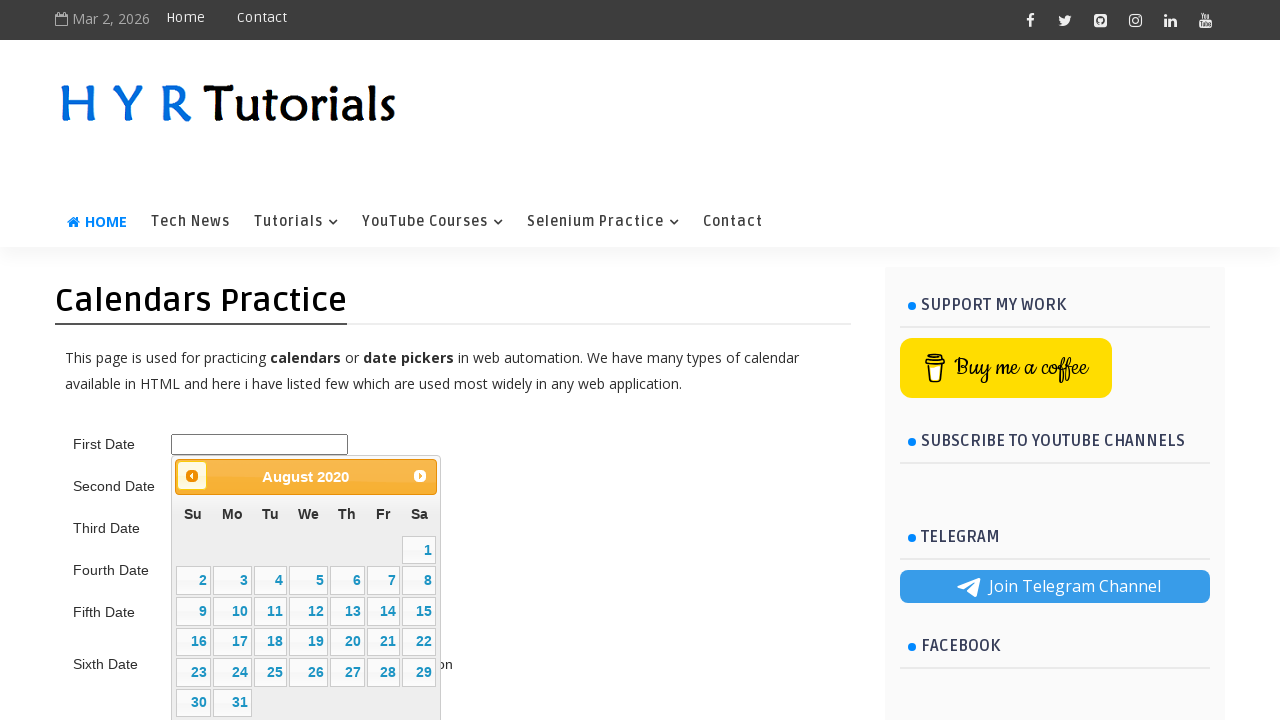

Waited for calendar animation
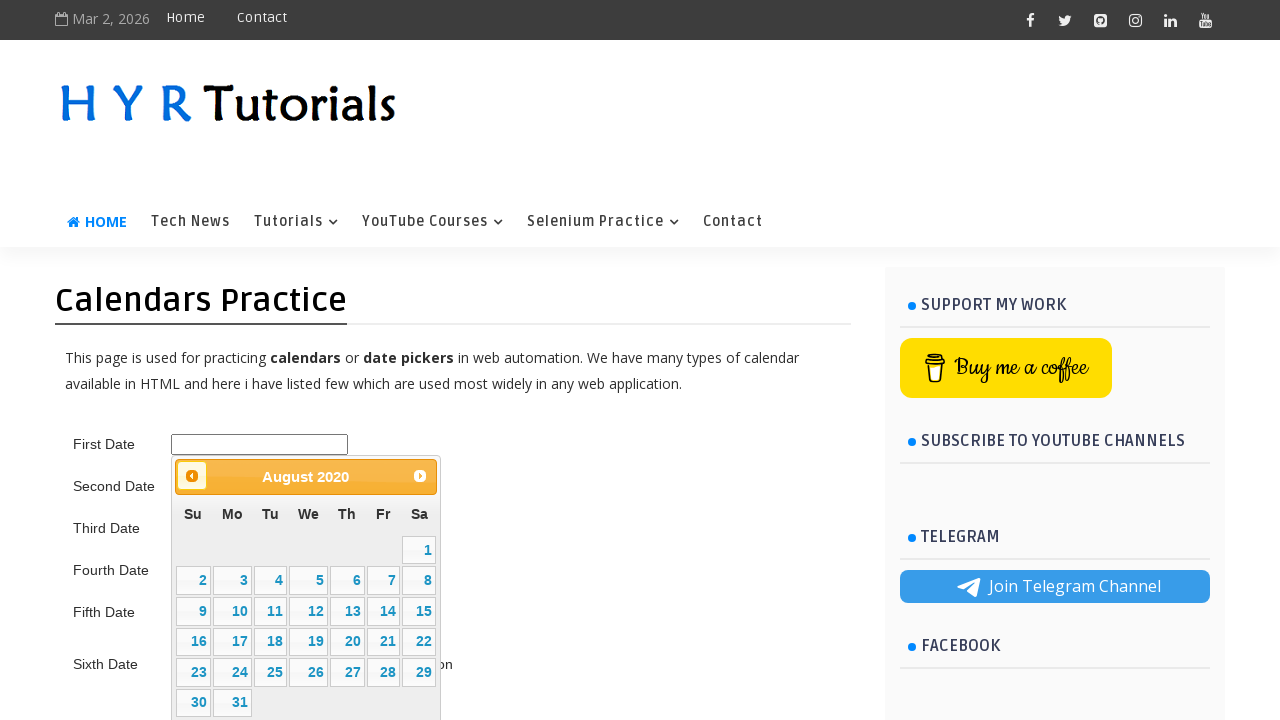

Clicked previous button to navigate backward in calendar (currently at 8/2020) at (192, 476) on .ui-datepicker-prev
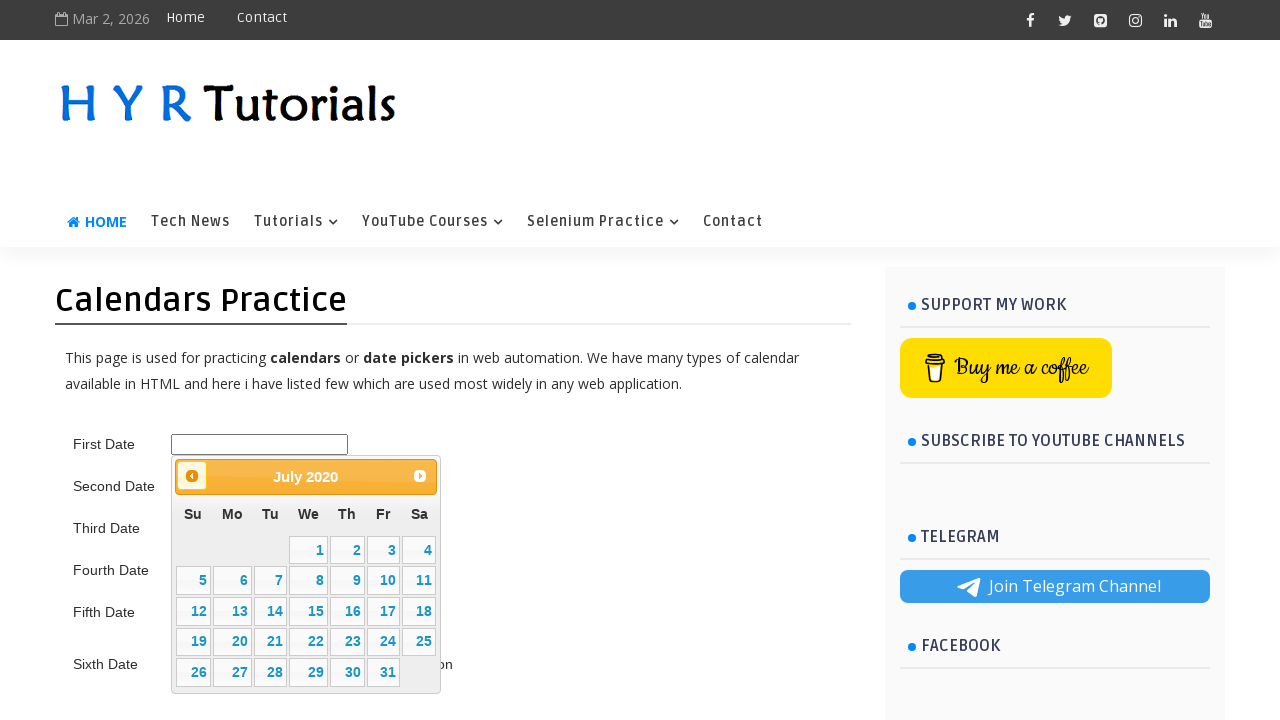

Waited for calendar animation
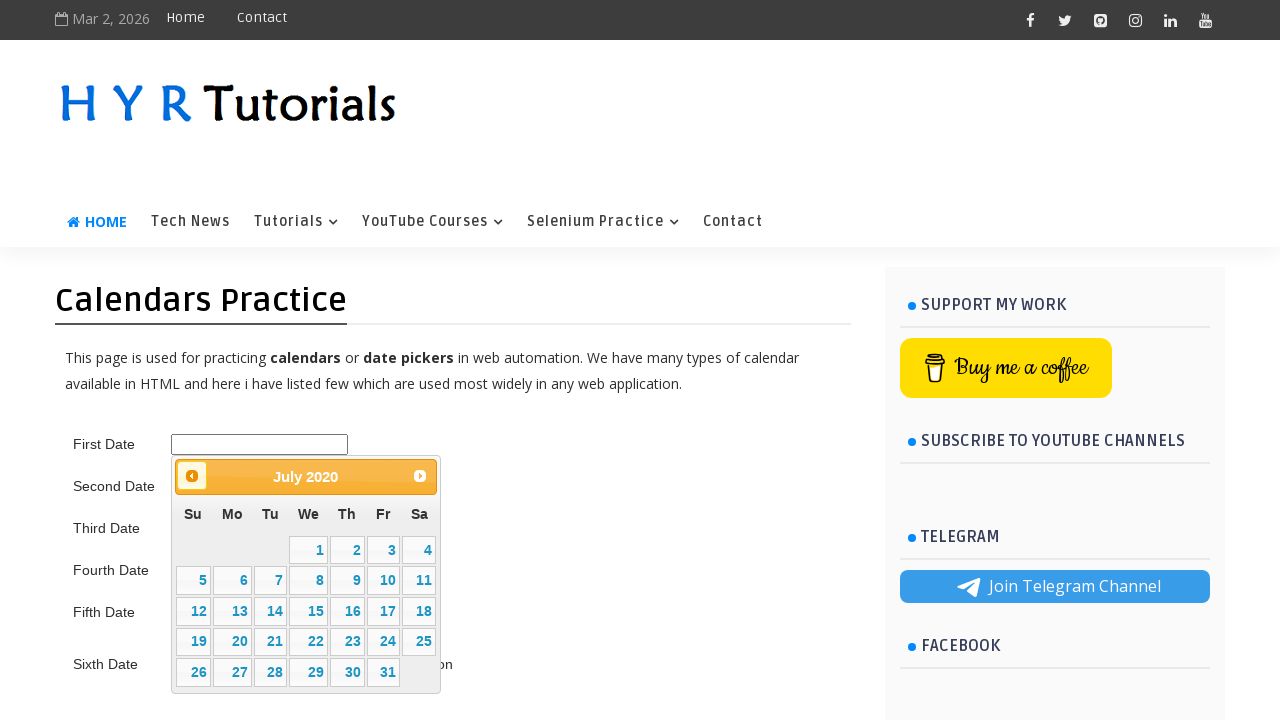

Clicked previous button to navigate backward in calendar (currently at 7/2020) at (192, 476) on .ui-datepicker-prev
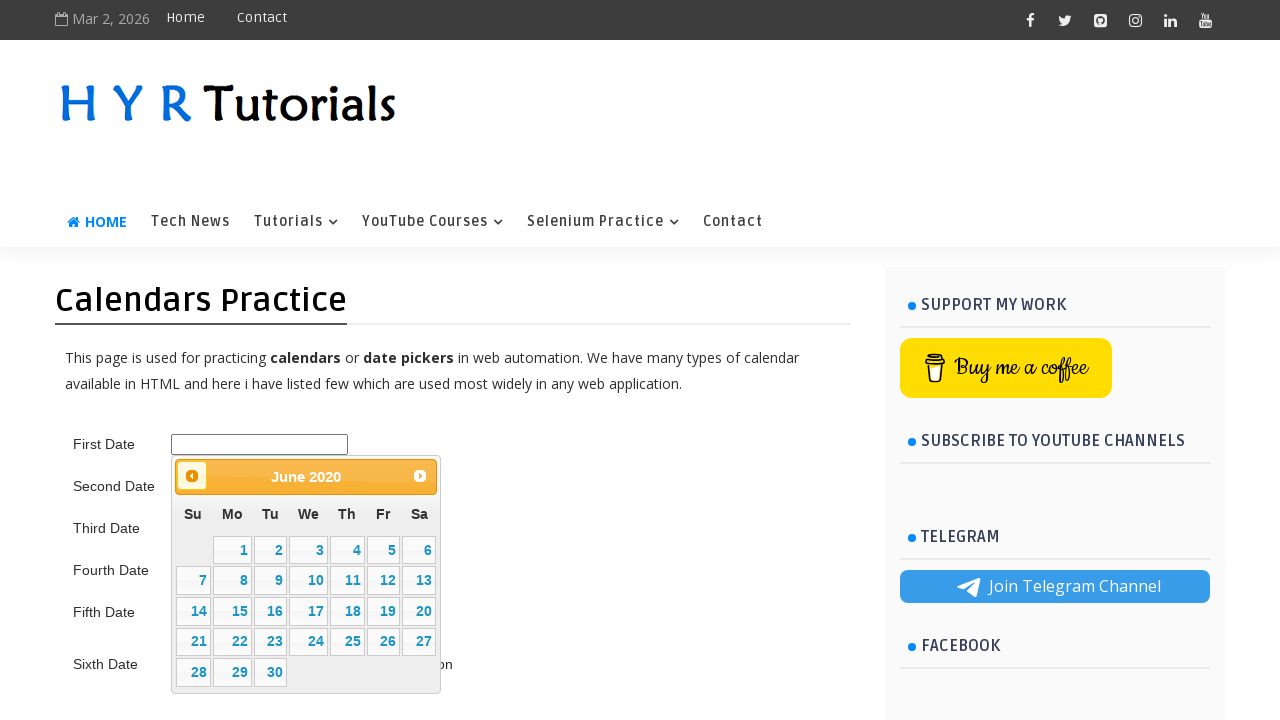

Waited for calendar animation
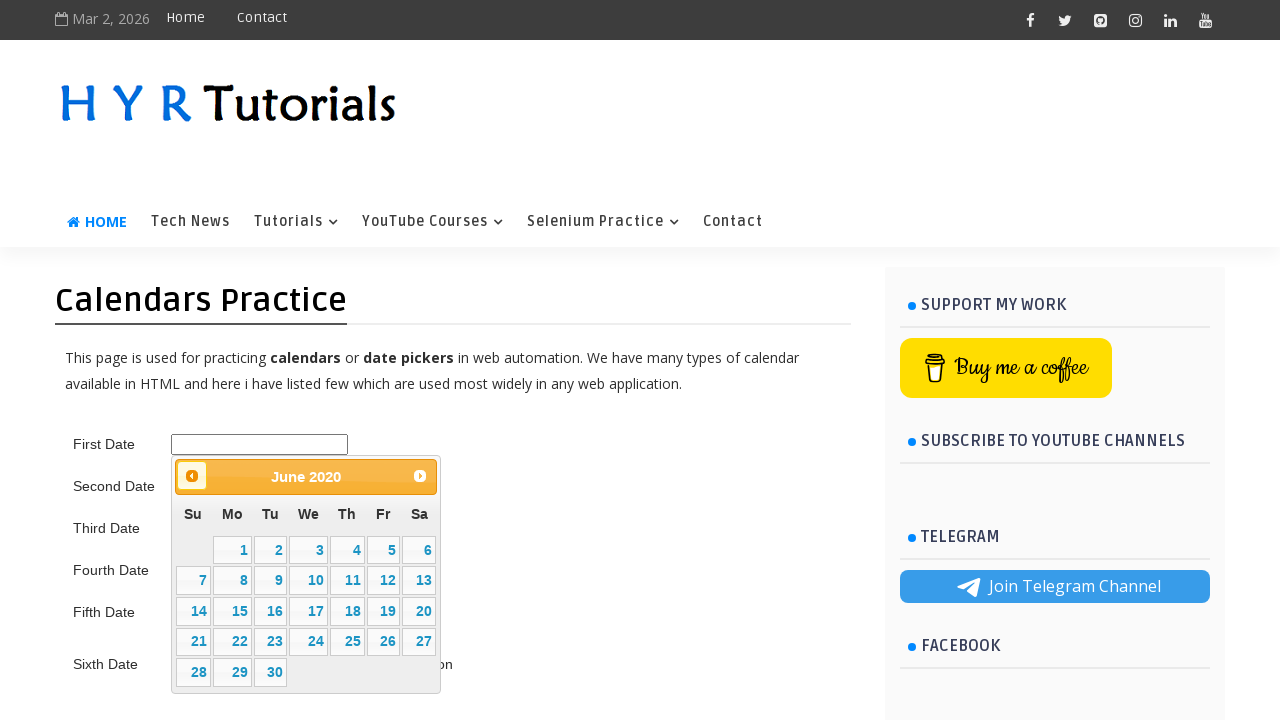

Clicked previous button to navigate backward in calendar (currently at 6/2020) at (192, 476) on .ui-datepicker-prev
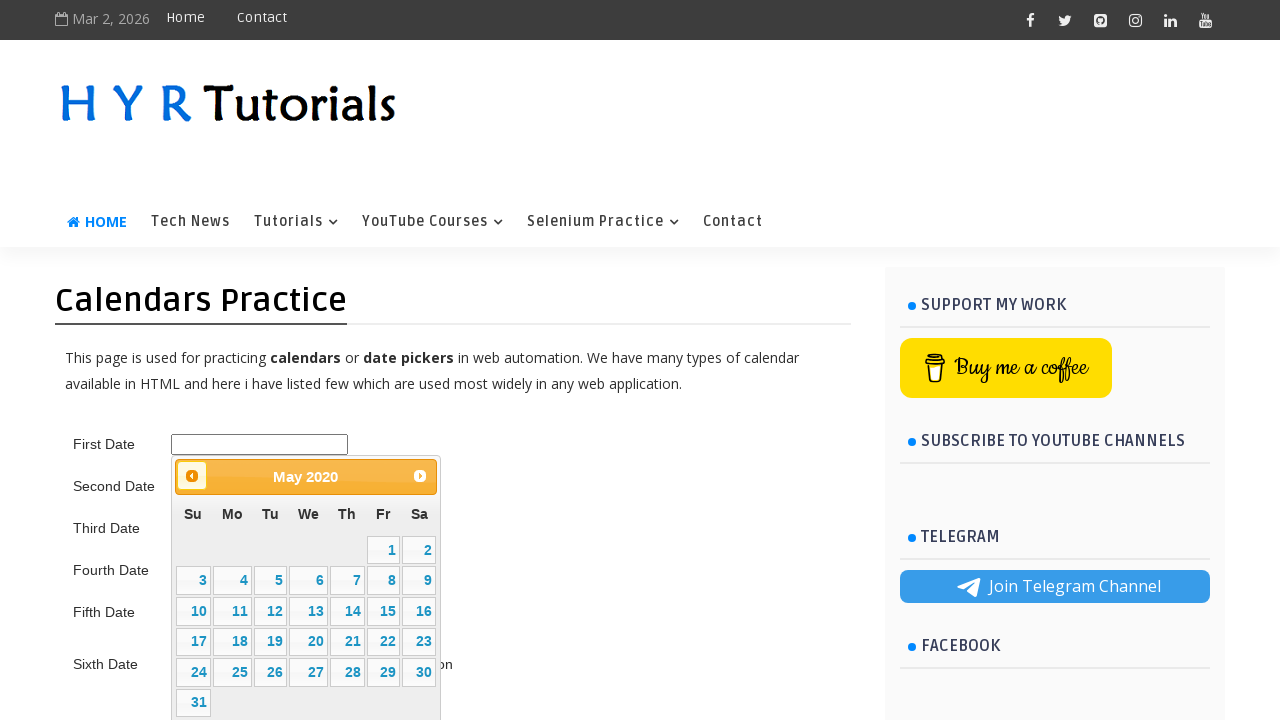

Waited for calendar animation
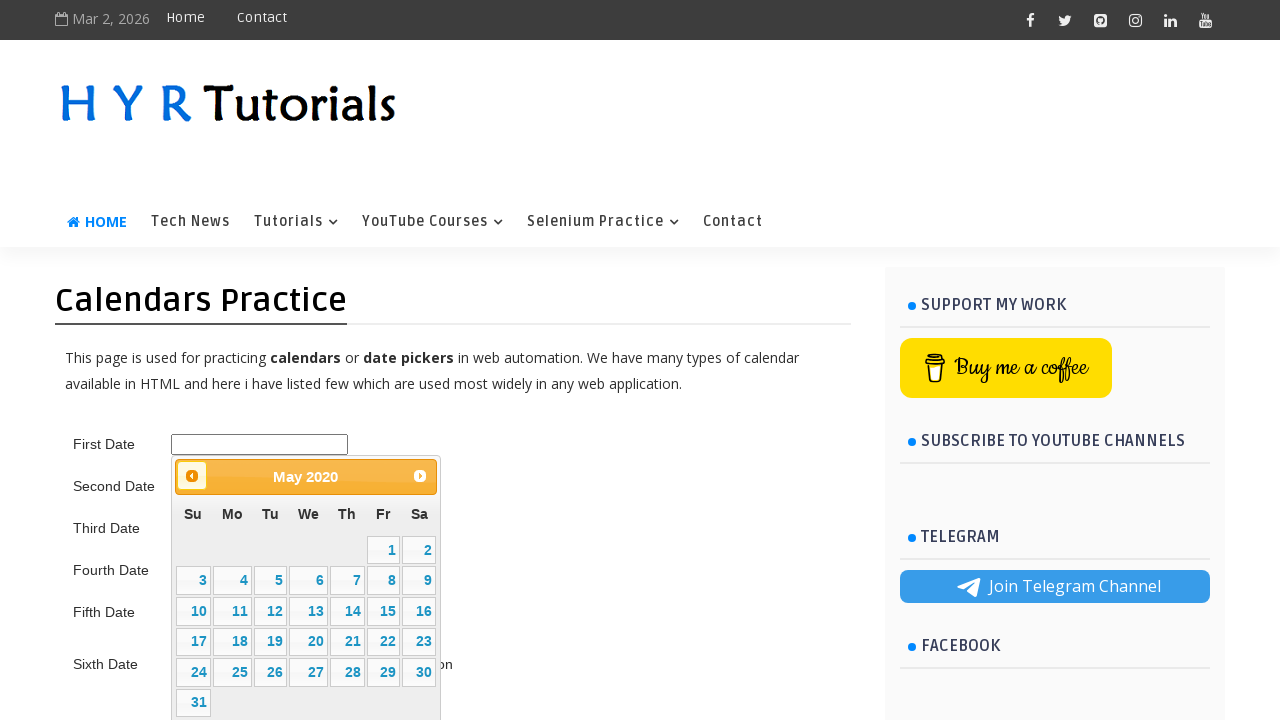

Clicked previous button to navigate backward in calendar (currently at 5/2020) at (192, 476) on .ui-datepicker-prev
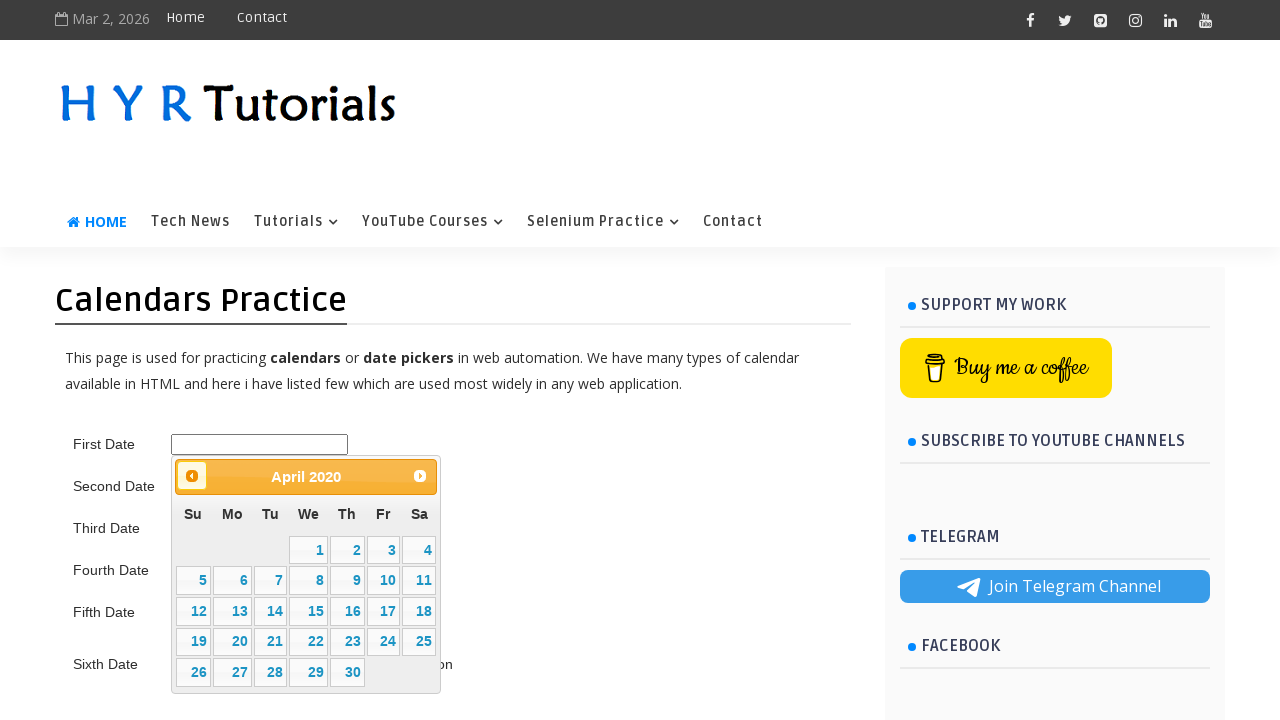

Waited for calendar animation
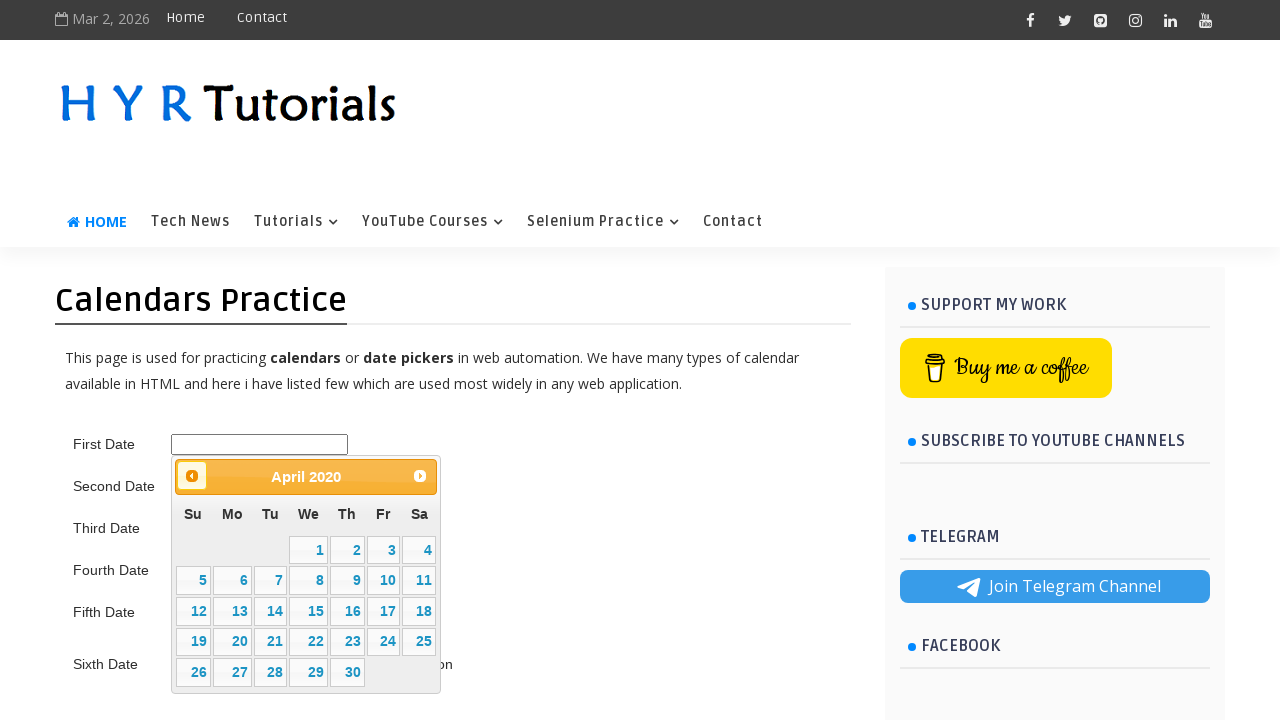

Clicked previous button to navigate backward in calendar (currently at 4/2020) at (192, 476) on .ui-datepicker-prev
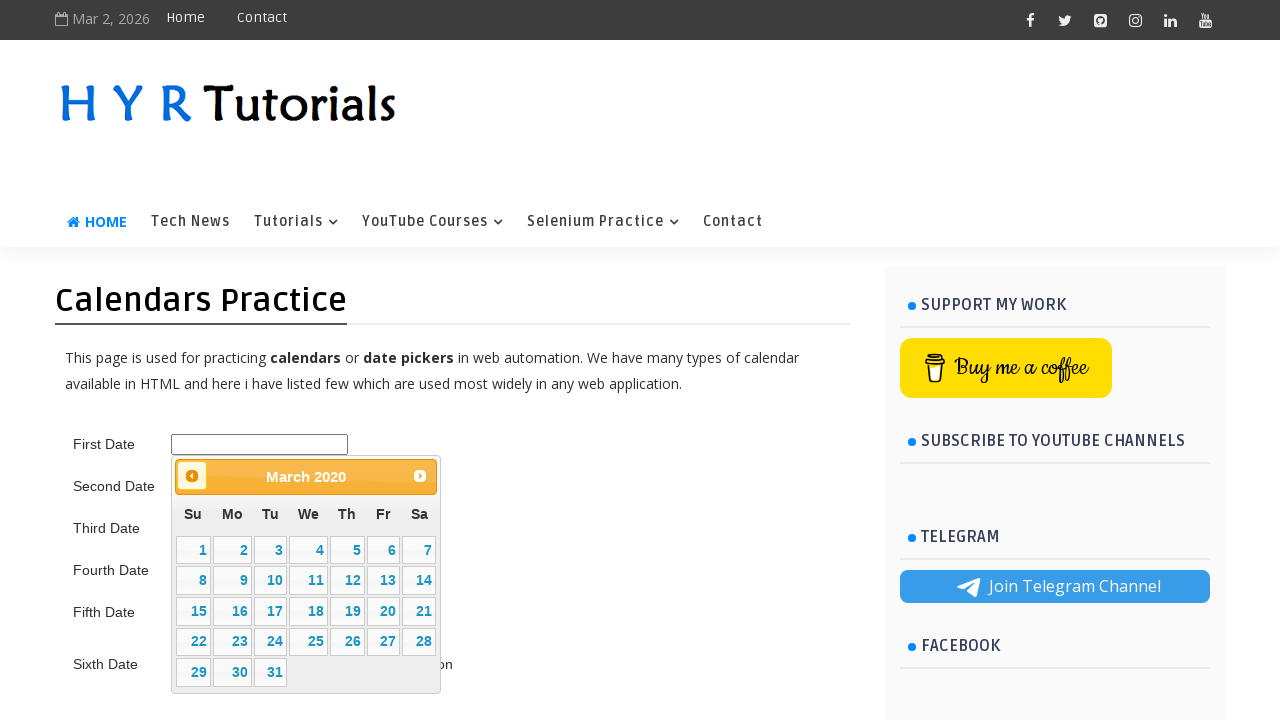

Waited for calendar animation
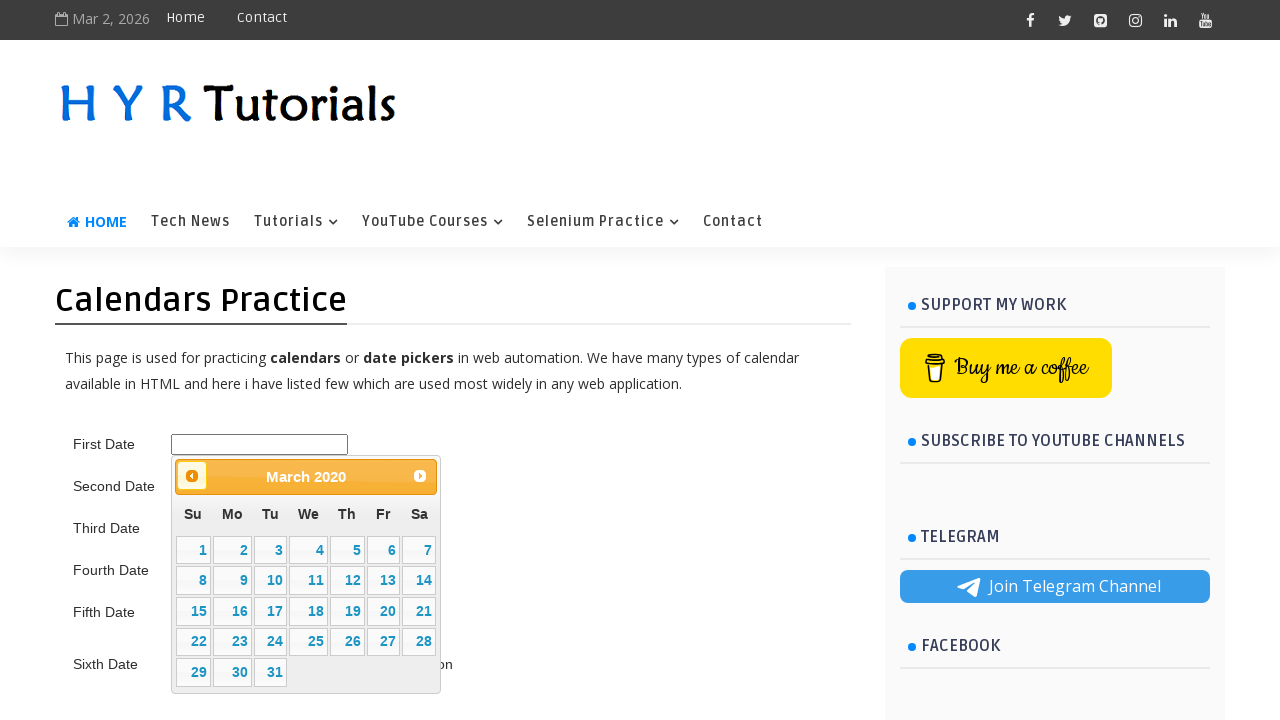

Clicked previous button to navigate backward in calendar (currently at 3/2020) at (192, 476) on .ui-datepicker-prev
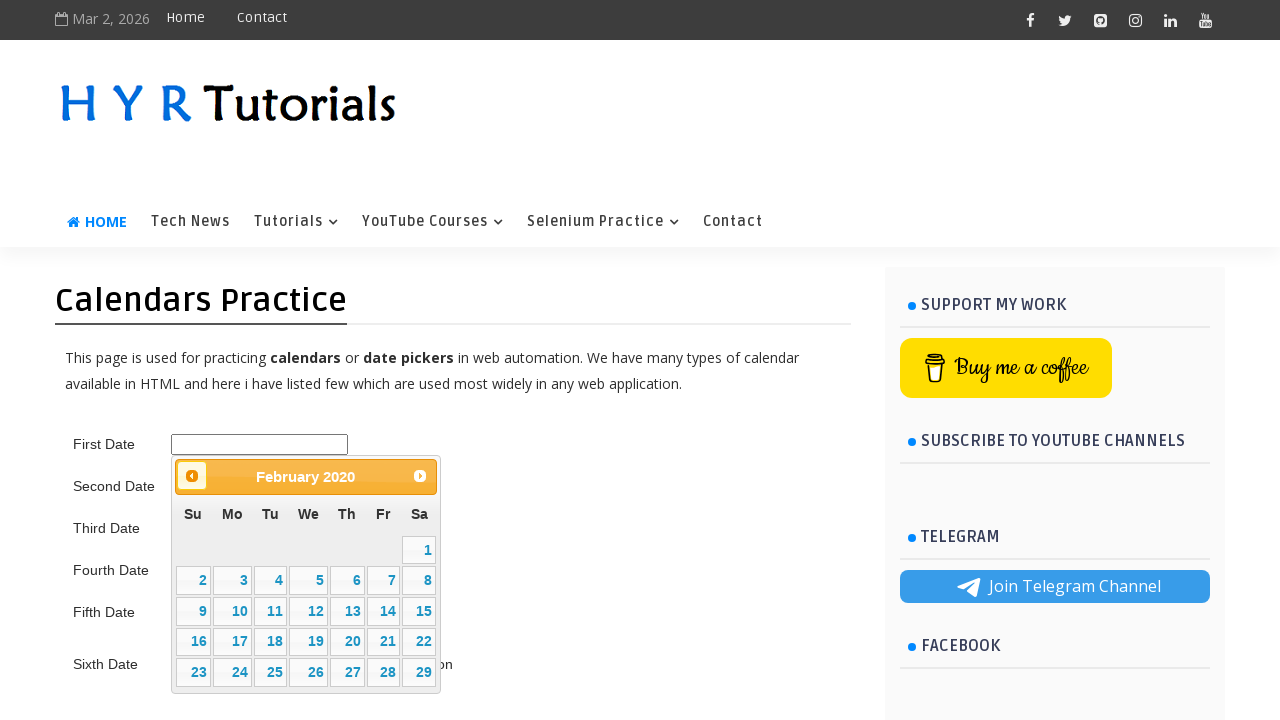

Waited for calendar animation
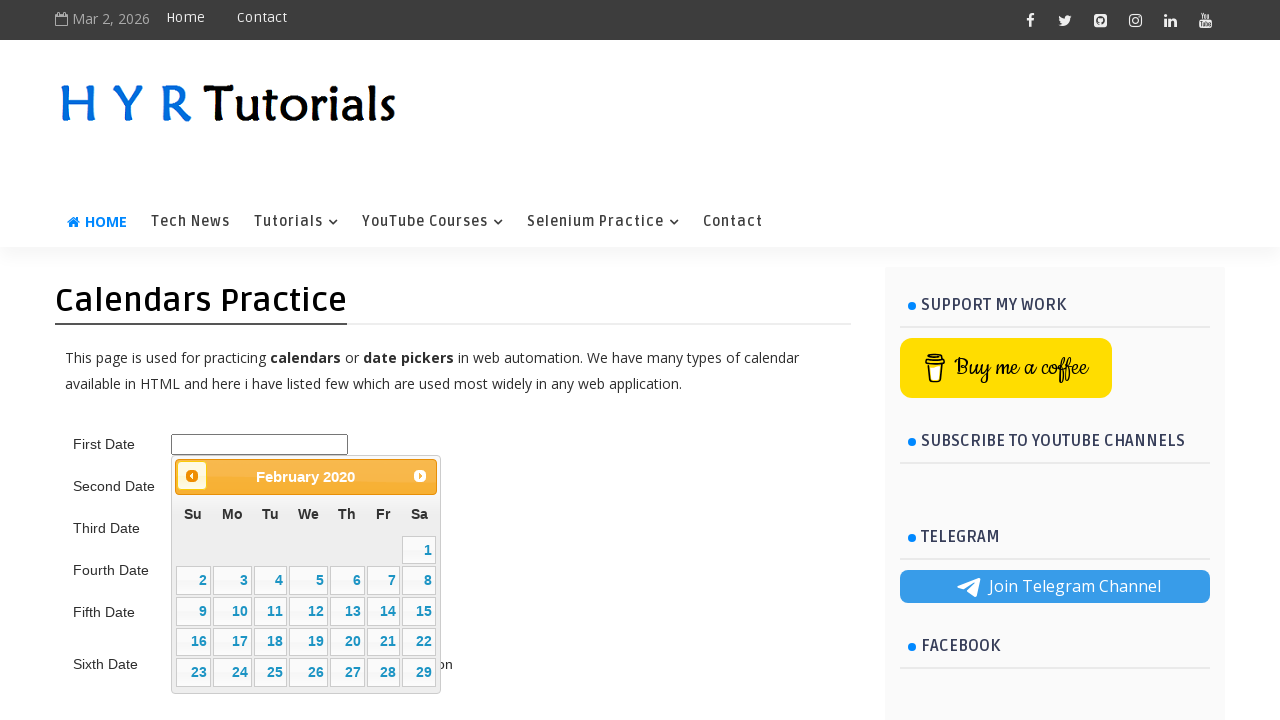

Clicked previous button to navigate backward in calendar (currently at 2/2020) at (192, 476) on .ui-datepicker-prev
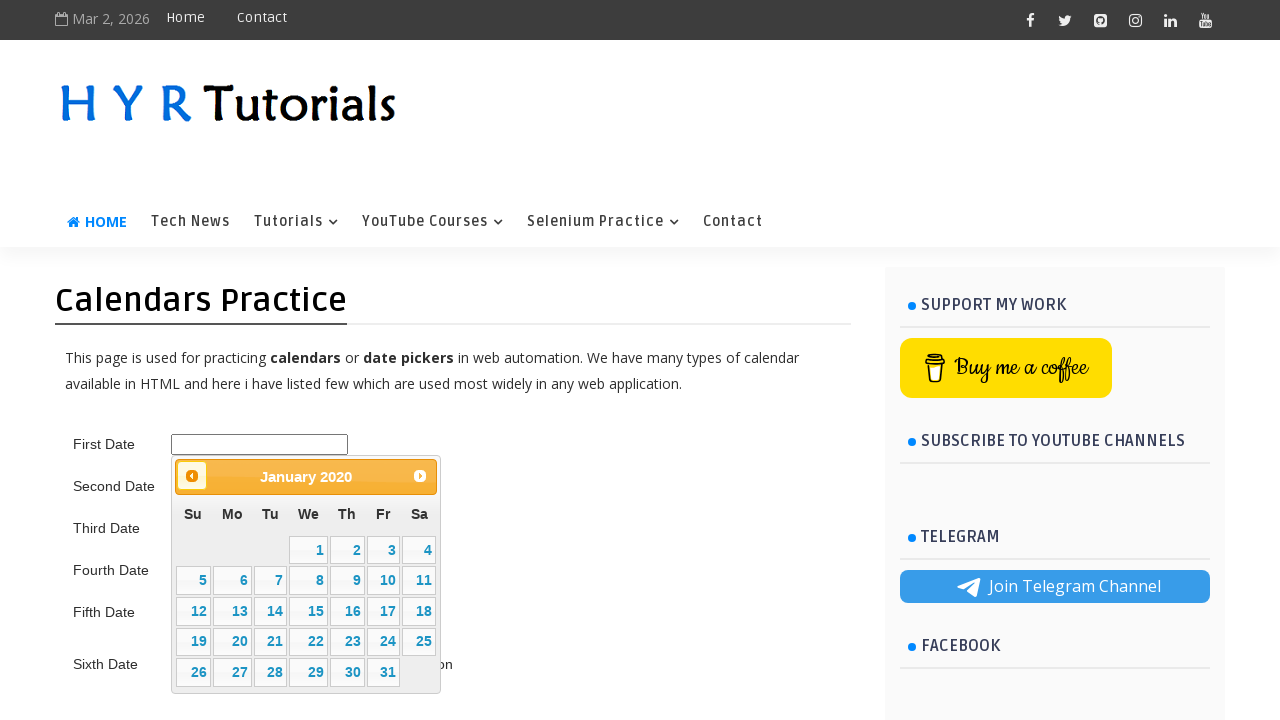

Waited for calendar animation
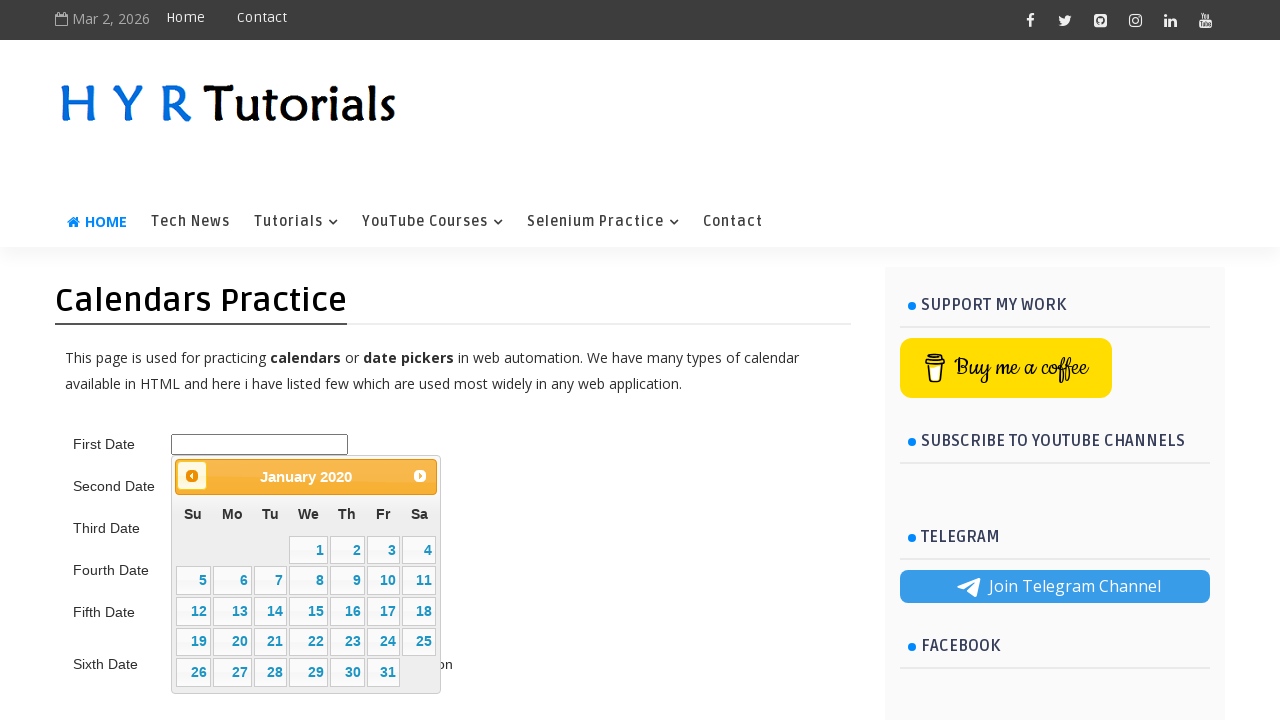

Clicked previous button to navigate backward in calendar (currently at 1/2020) at (192, 476) on .ui-datepicker-prev
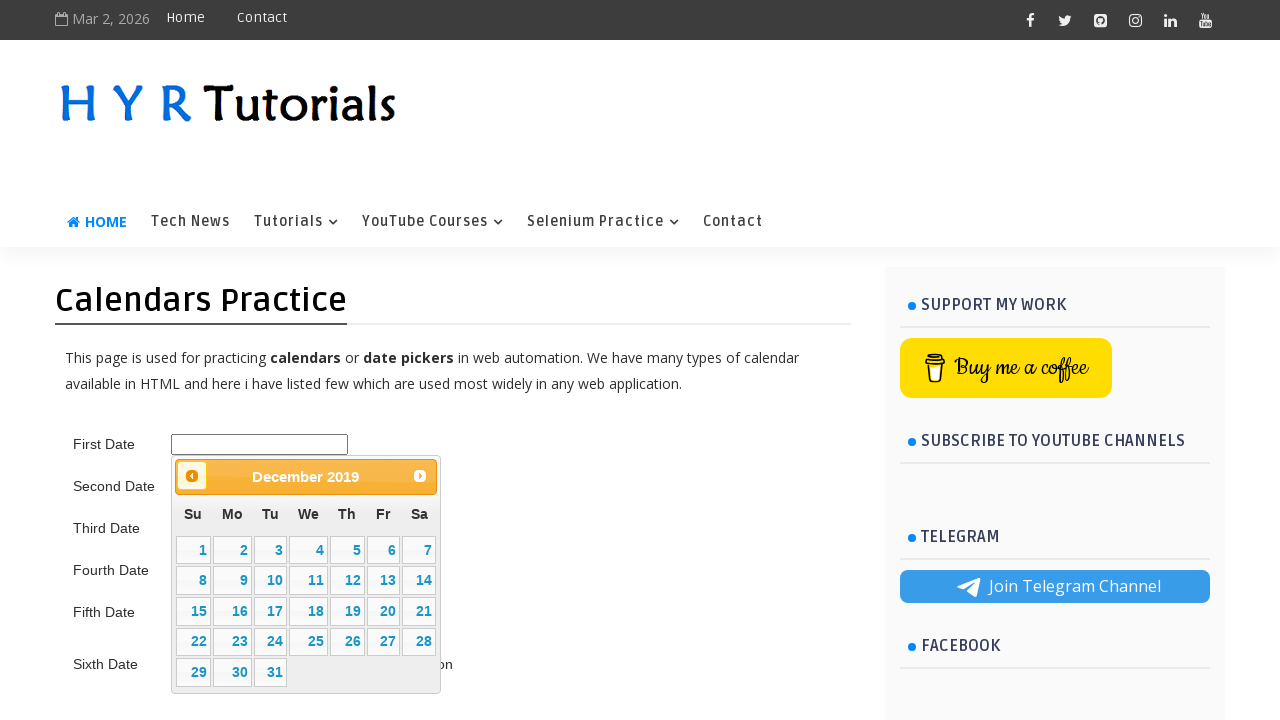

Waited for calendar animation
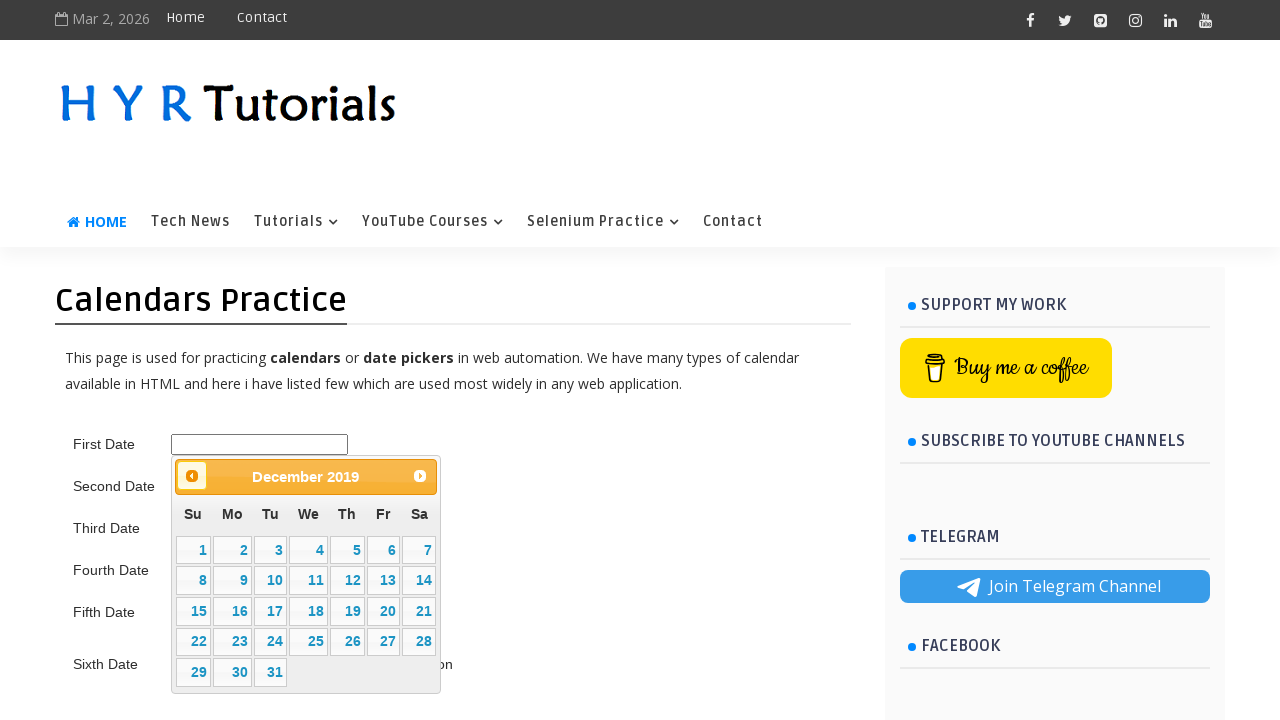

Clicked previous button to navigate backward in calendar (currently at 12/2019) at (192, 476) on .ui-datepicker-prev
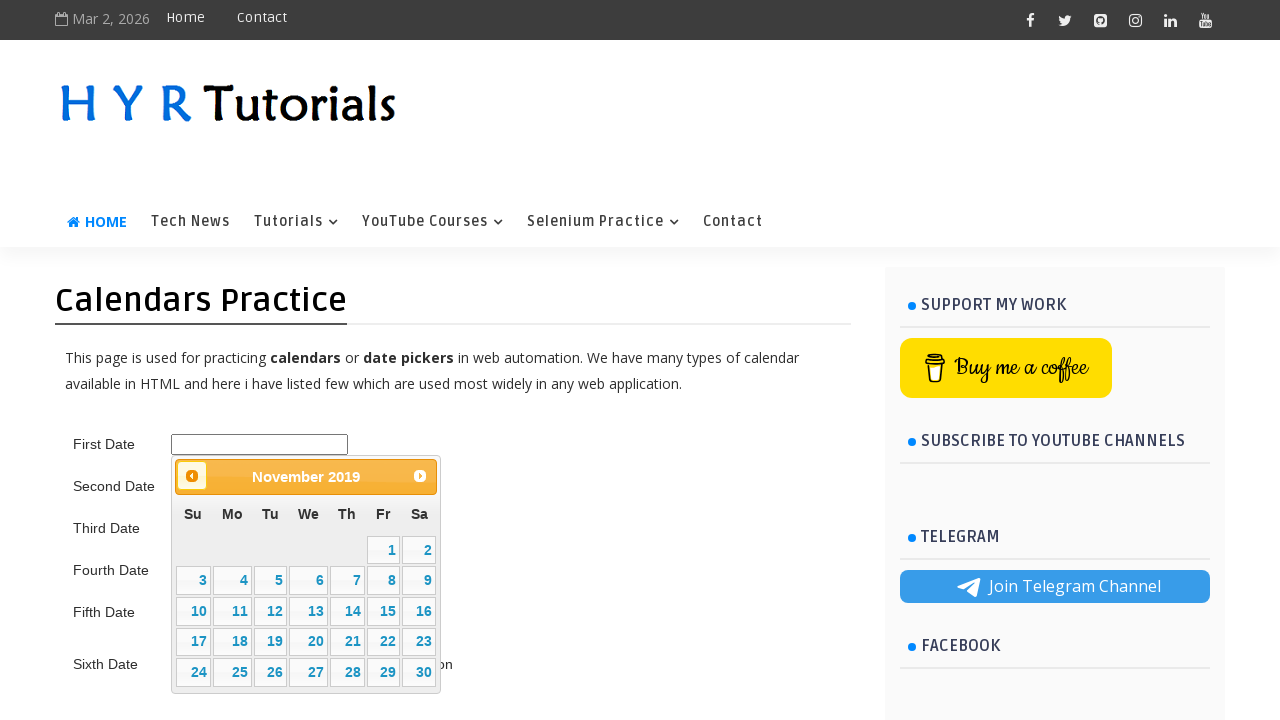

Waited for calendar animation
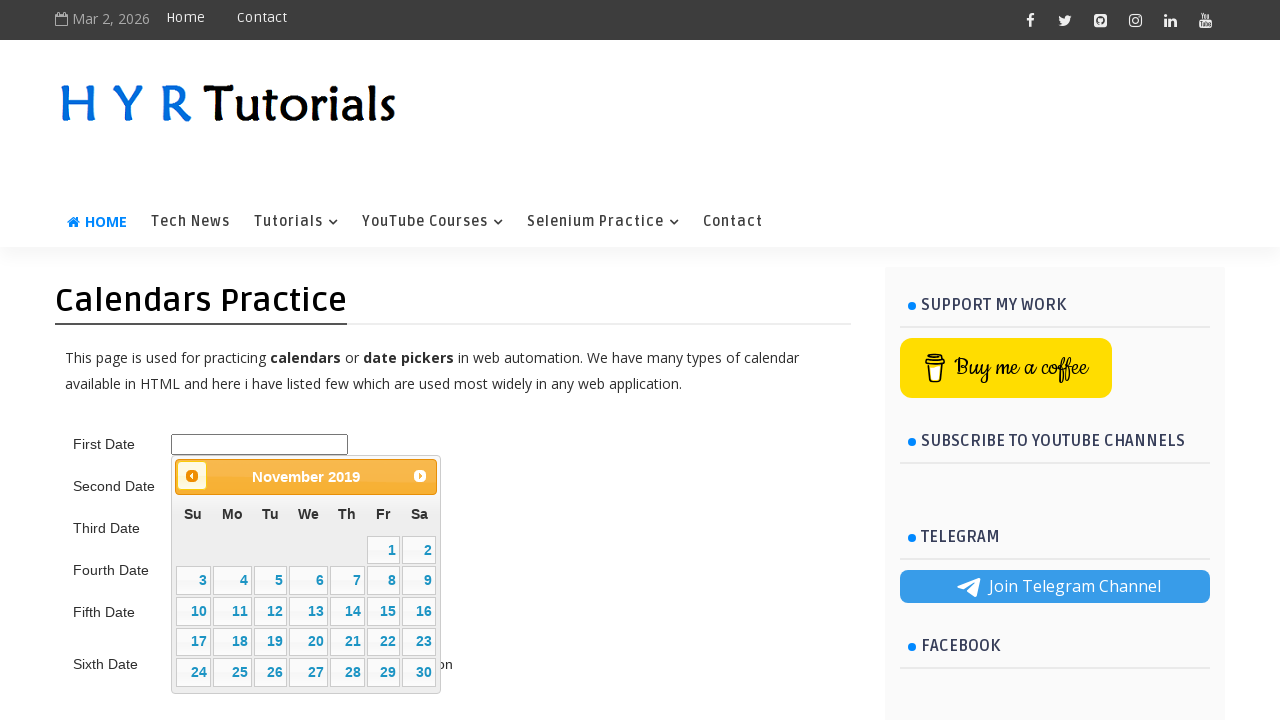

Clicked previous button to navigate backward in calendar (currently at 11/2019) at (192, 476) on .ui-datepicker-prev
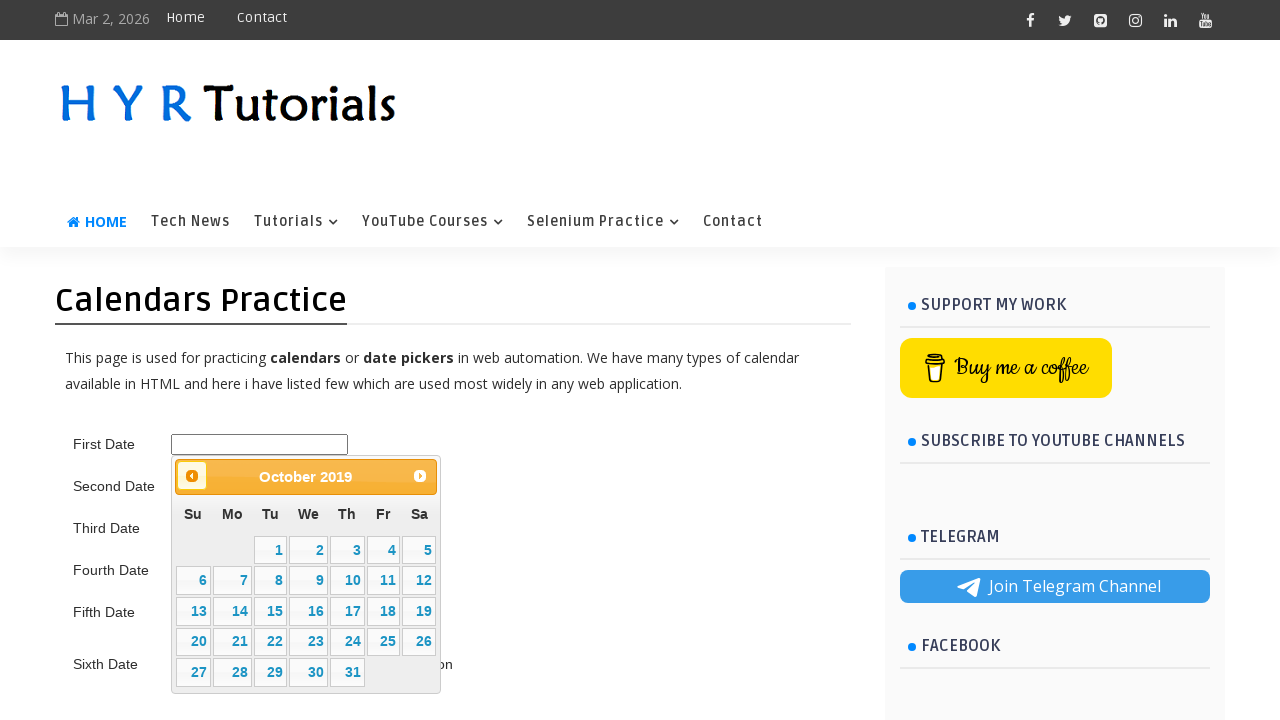

Waited for calendar animation
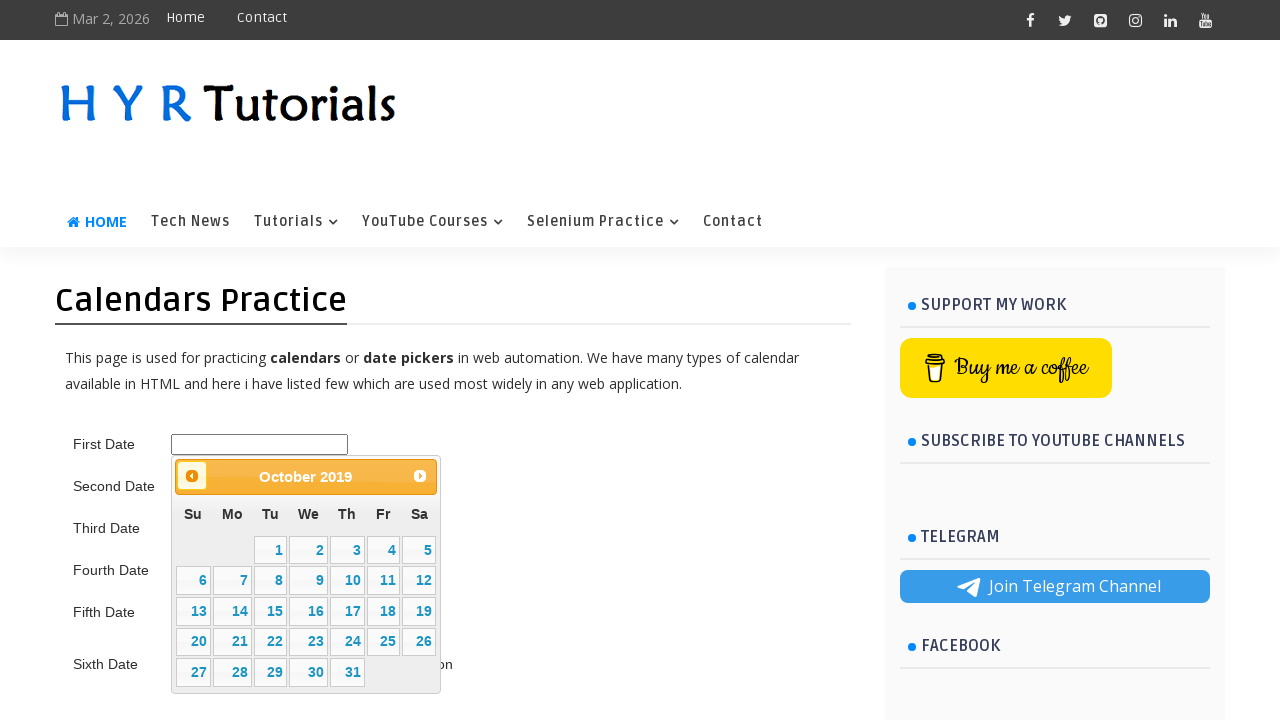

Clicked previous button to navigate backward in calendar (currently at 10/2019) at (192, 476) on .ui-datepicker-prev
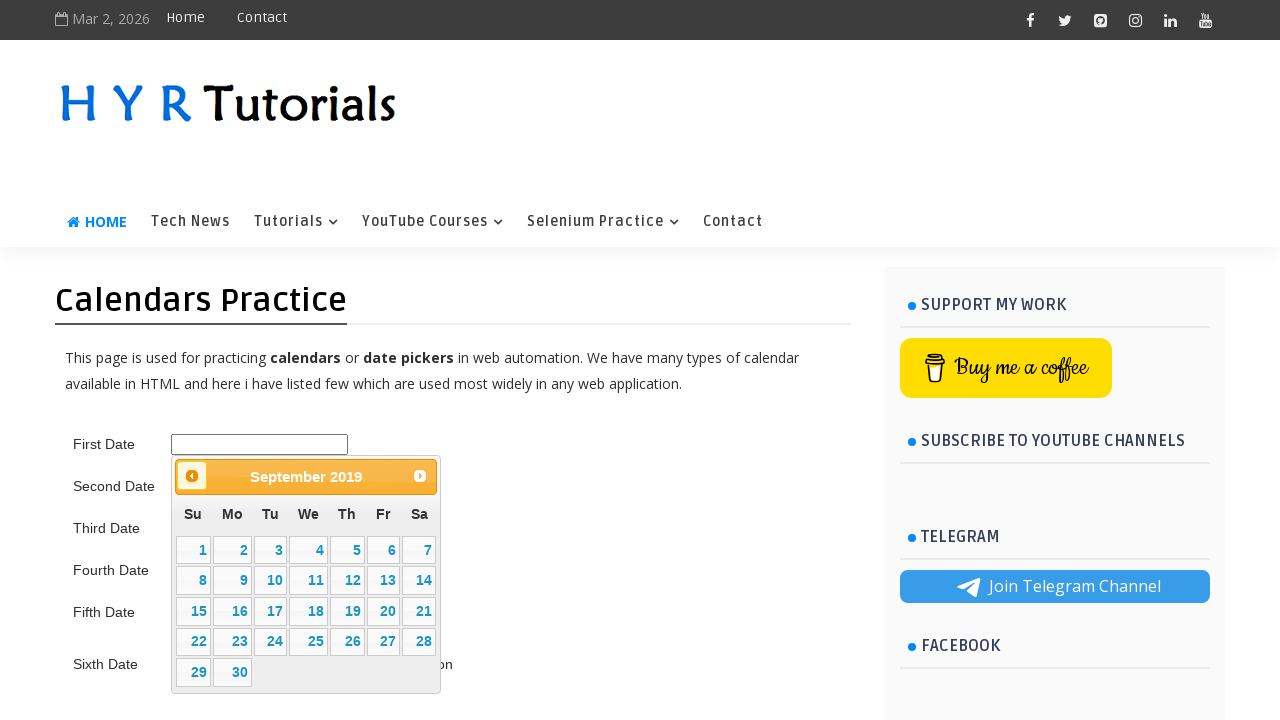

Waited for calendar animation
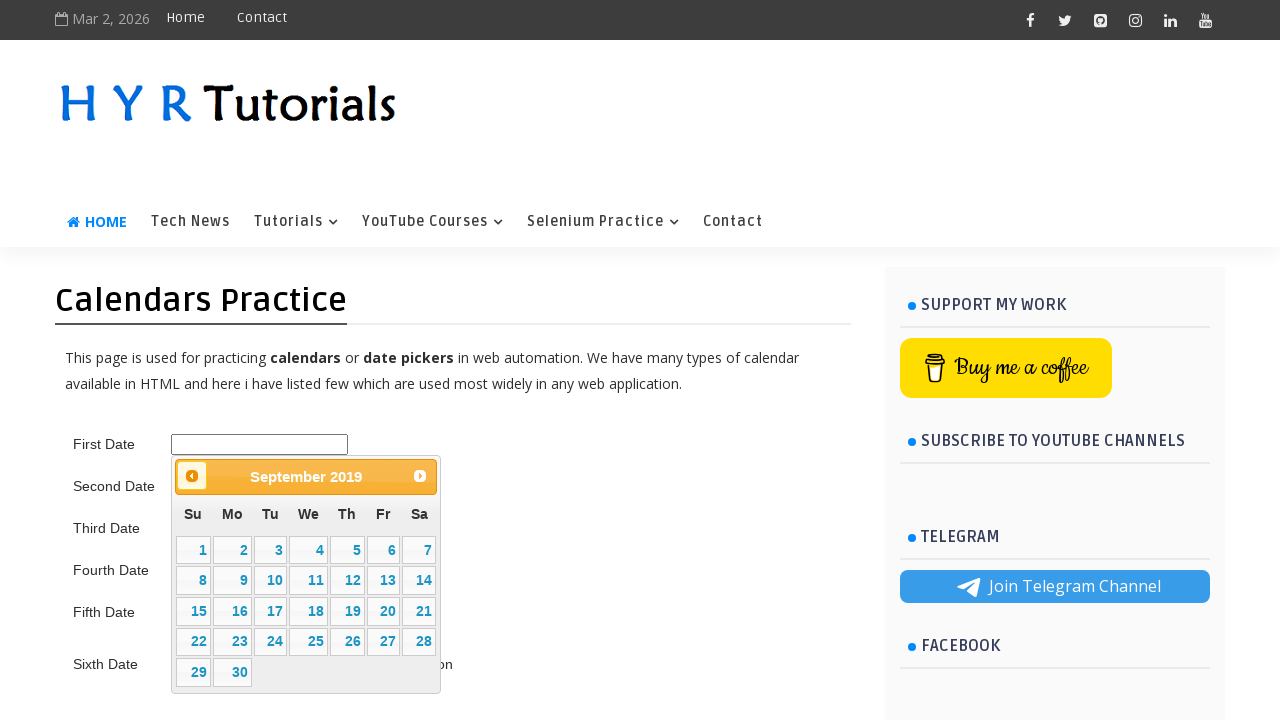

Clicked previous button to navigate backward in calendar (currently at 9/2019) at (192, 476) on .ui-datepicker-prev
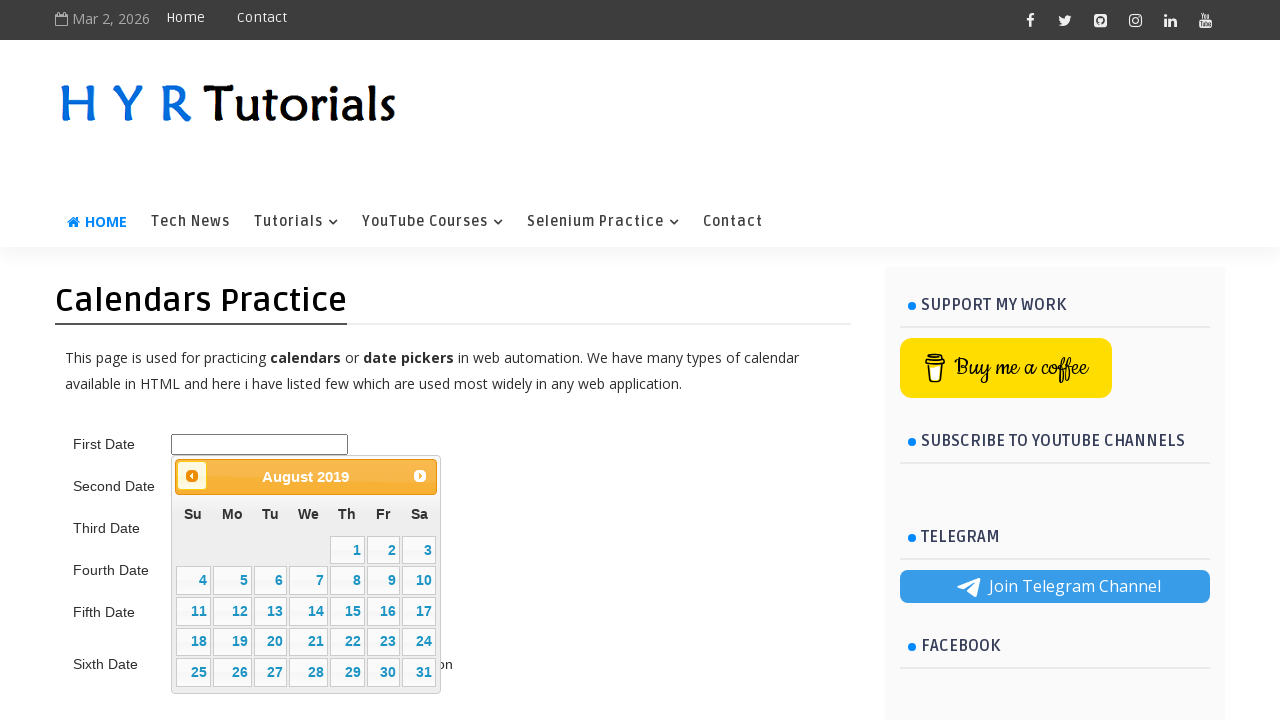

Waited for calendar animation
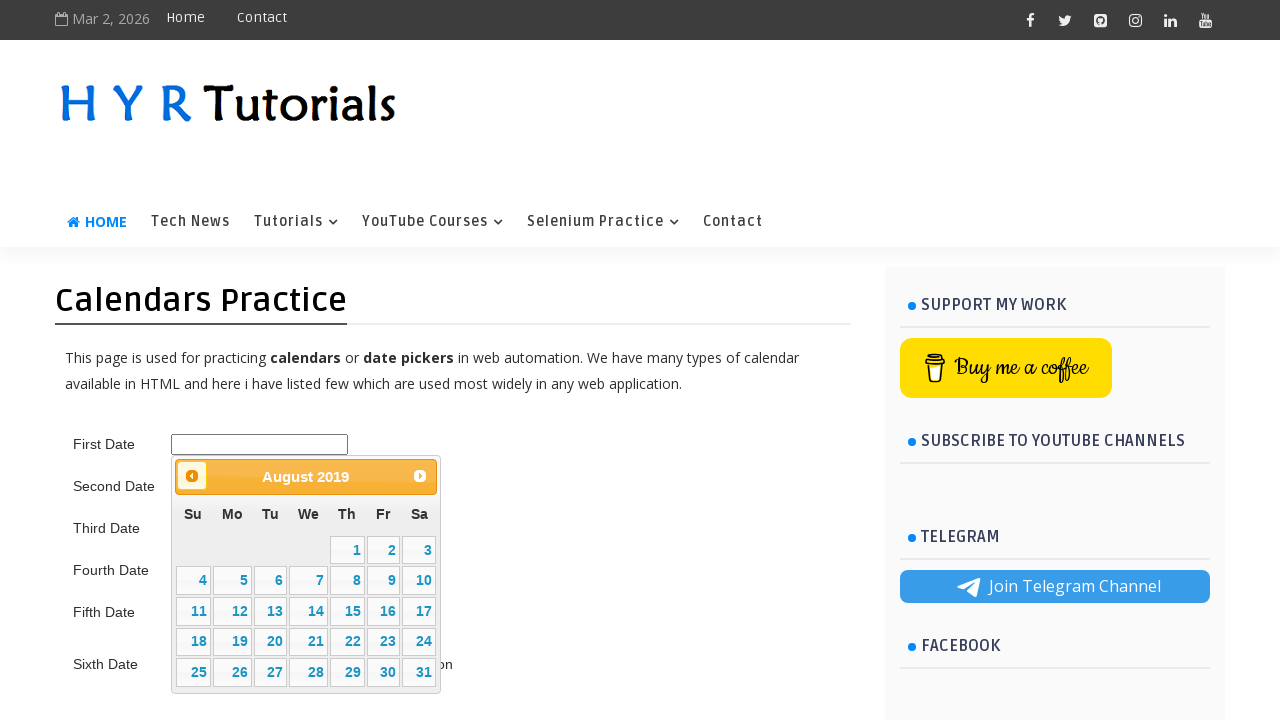

Clicked previous button to navigate backward in calendar (currently at 8/2019) at (192, 476) on .ui-datepicker-prev
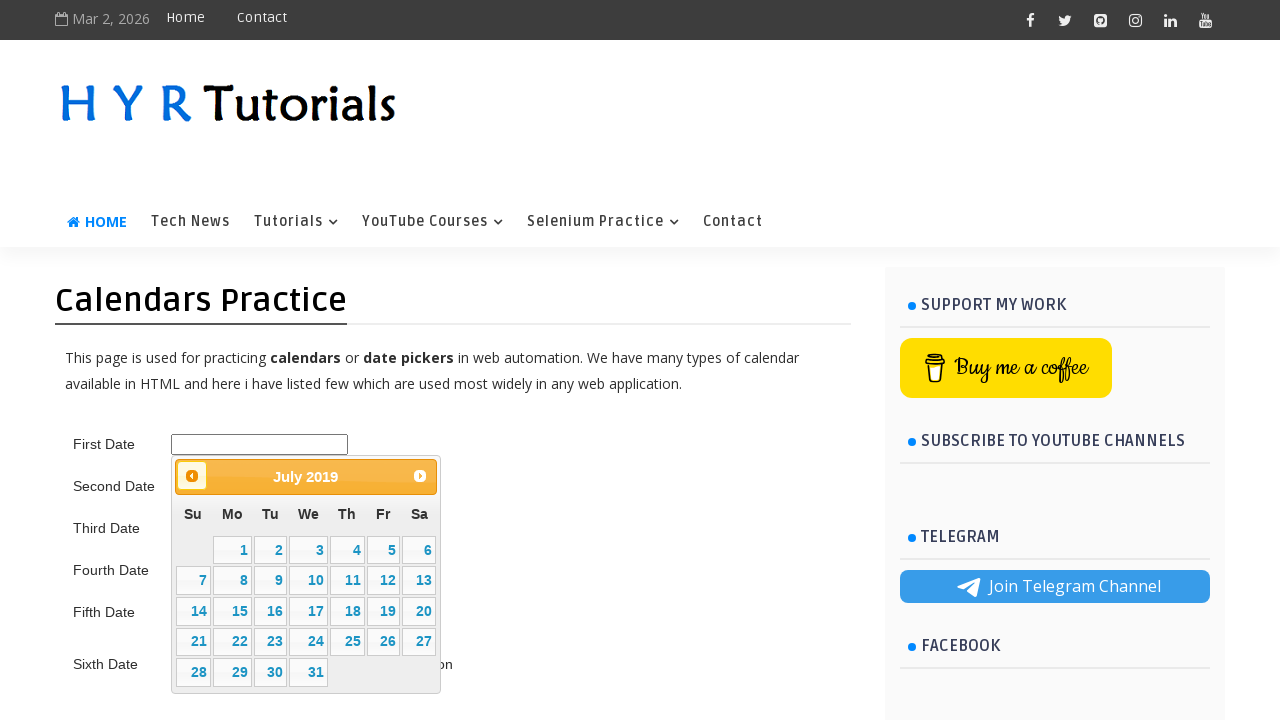

Waited for calendar animation
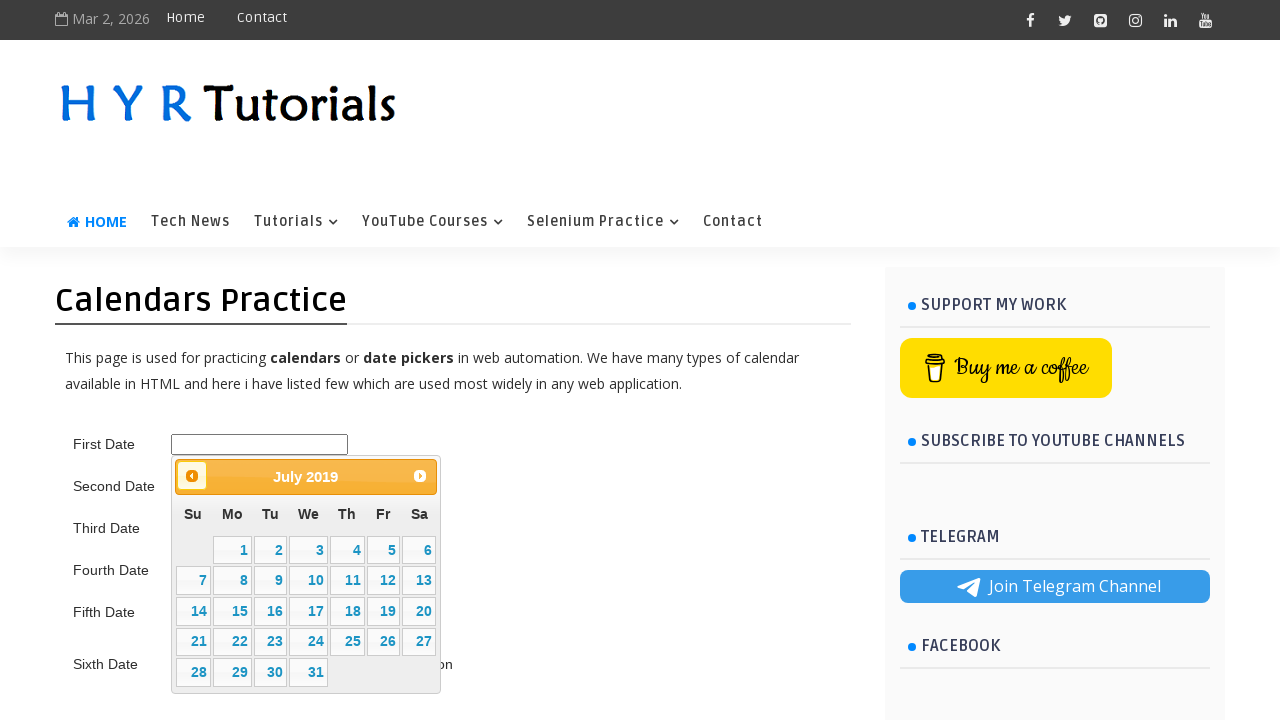

Clicked previous button to navigate backward in calendar (currently at 7/2019) at (192, 476) on .ui-datepicker-prev
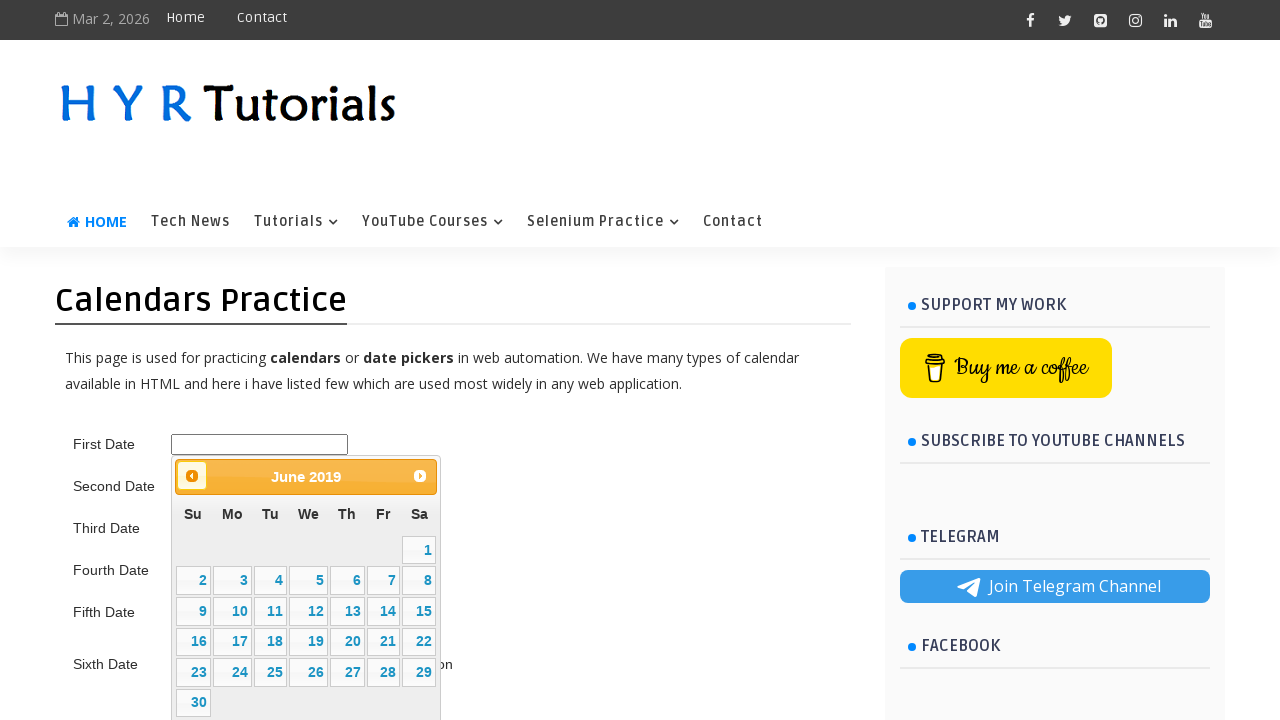

Waited for calendar animation
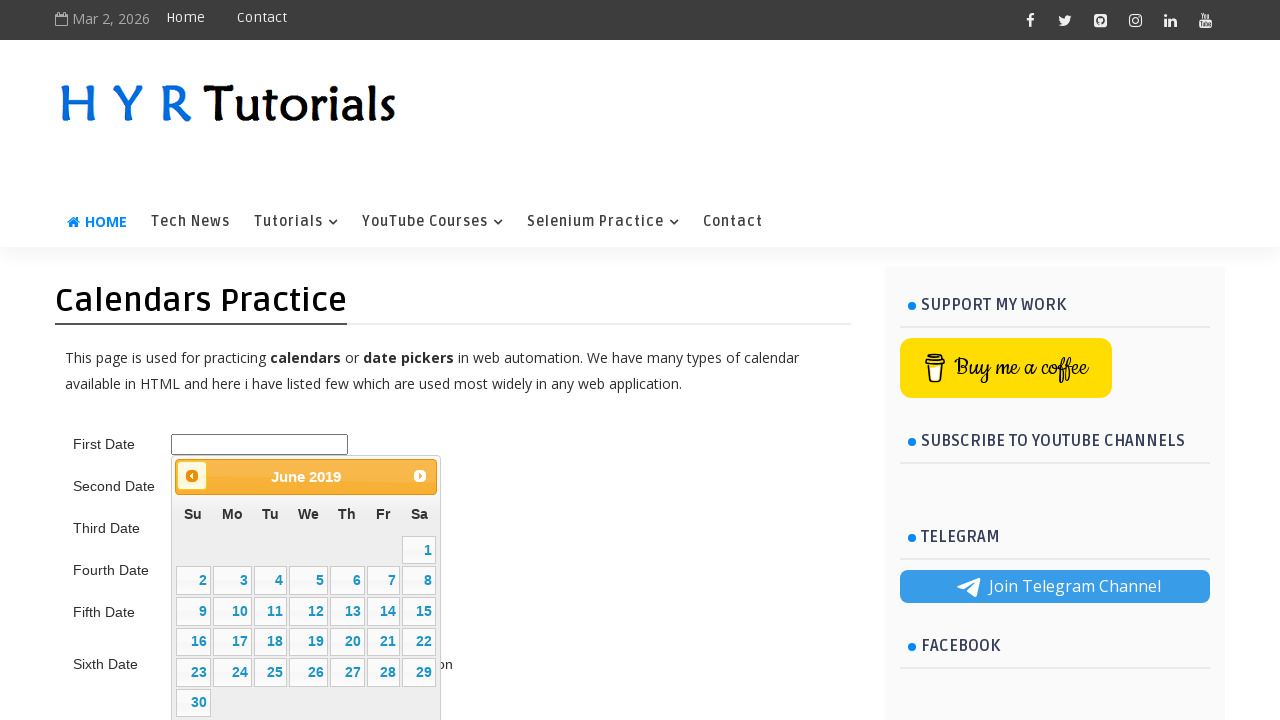

Clicked previous button to navigate backward in calendar (currently at 6/2019) at (192, 476) on .ui-datepicker-prev
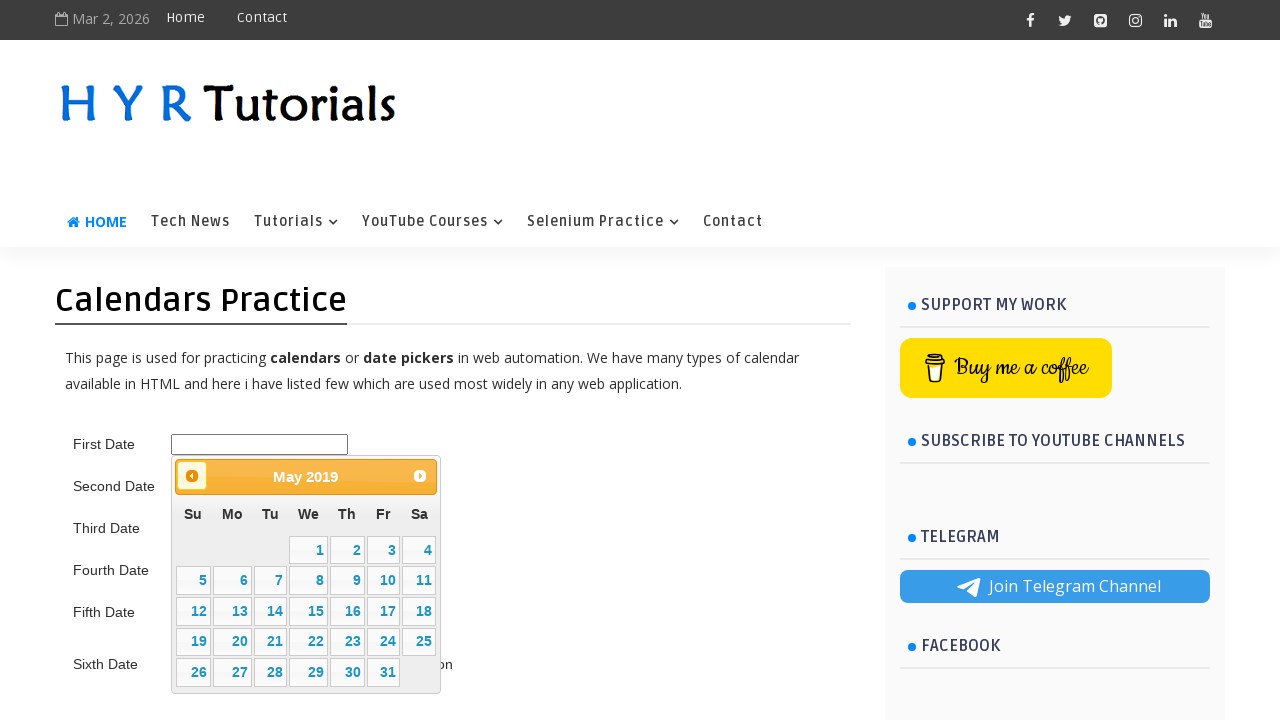

Waited for calendar animation
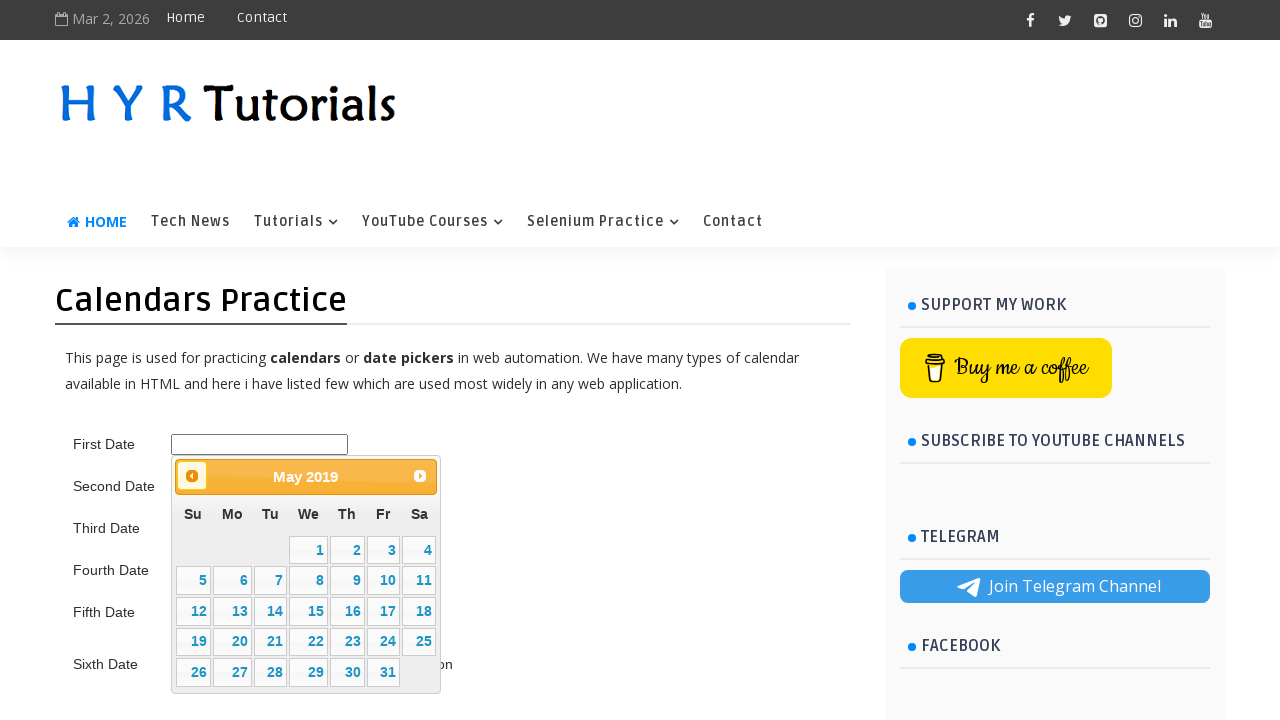

Clicked previous button to navigate backward in calendar (currently at 5/2019) at (192, 476) on .ui-datepicker-prev
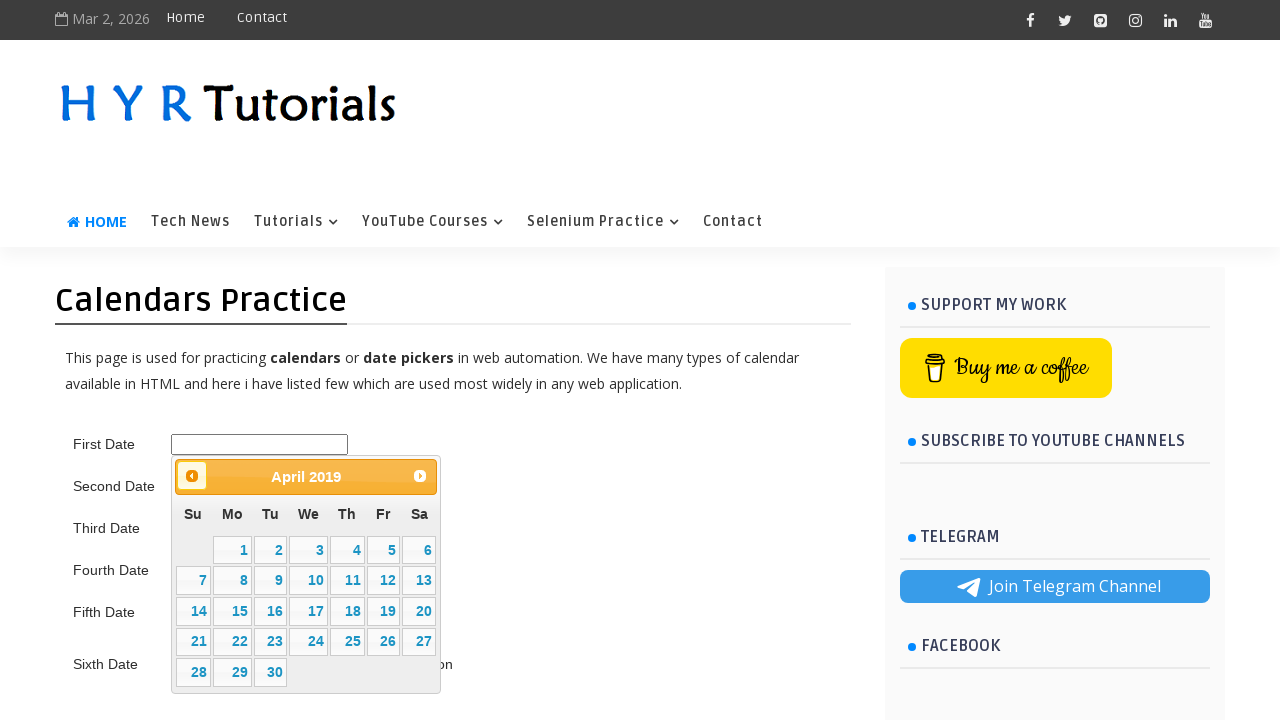

Waited for calendar animation
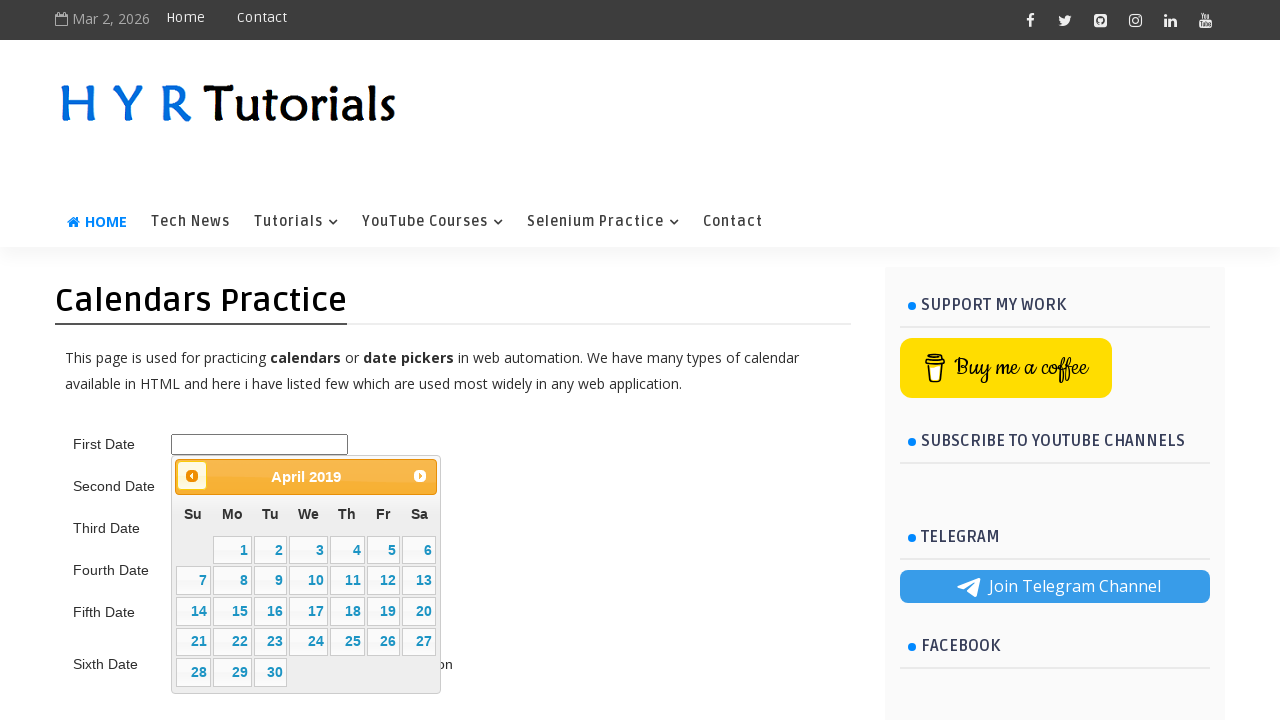

Clicked previous button to navigate backward in calendar (currently at 4/2019) at (192, 476) on .ui-datepicker-prev
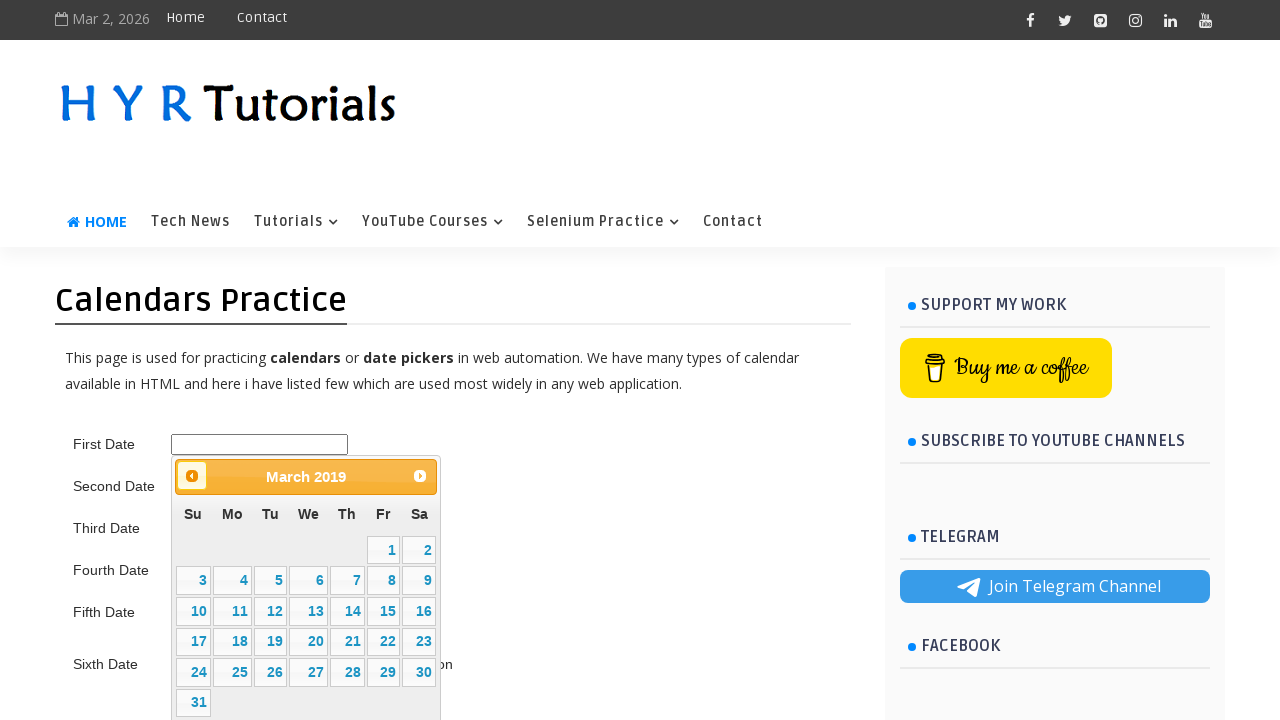

Waited for calendar animation
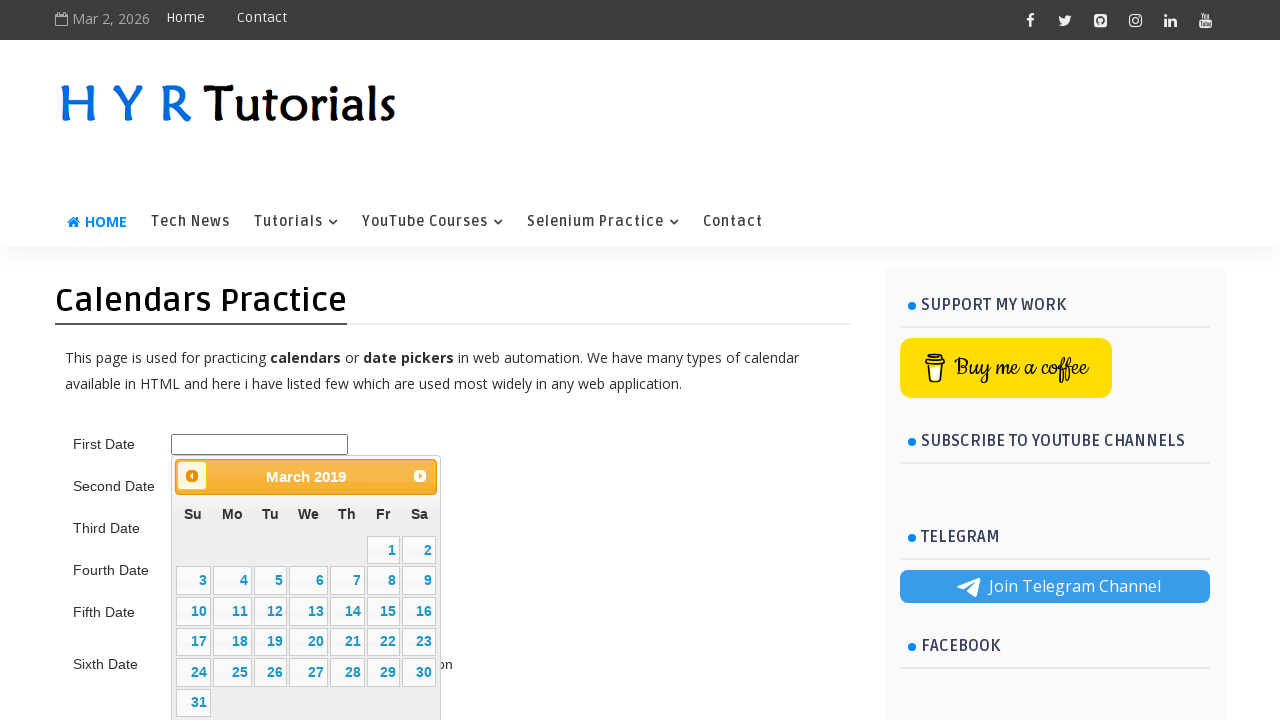

Clicked previous button to navigate backward in calendar (currently at 3/2019) at (192, 476) on .ui-datepicker-prev
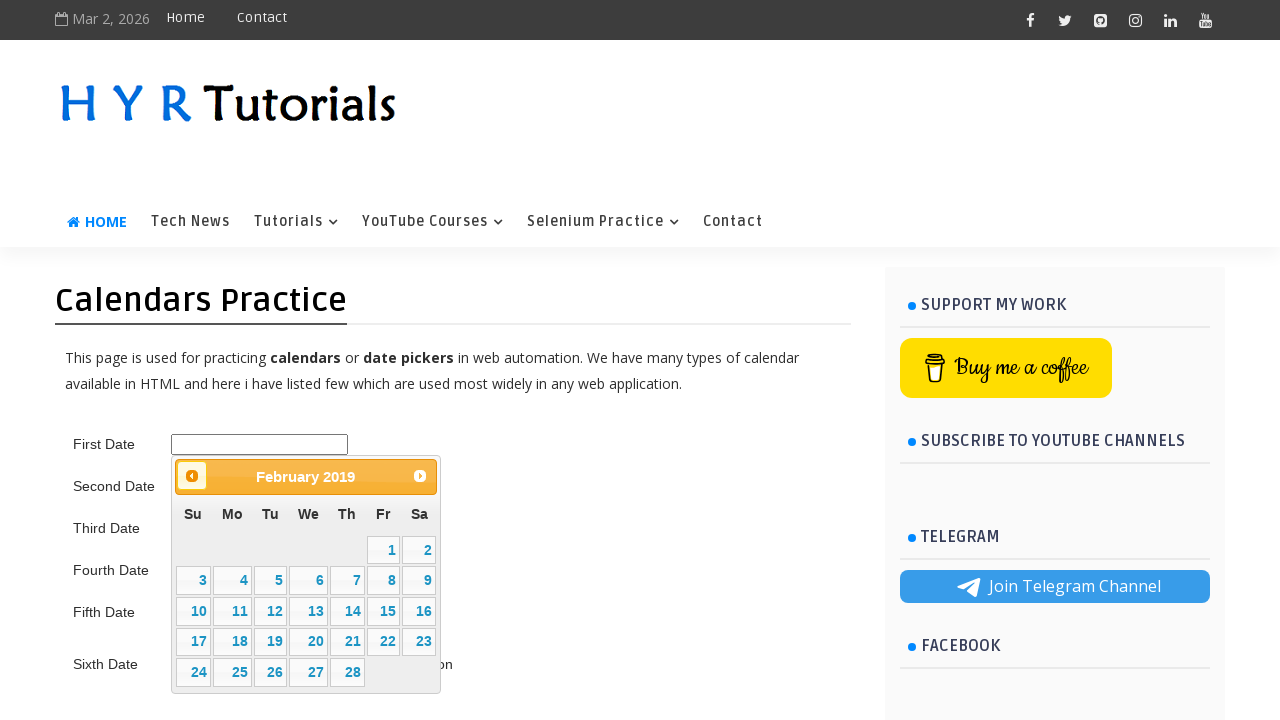

Waited for calendar animation
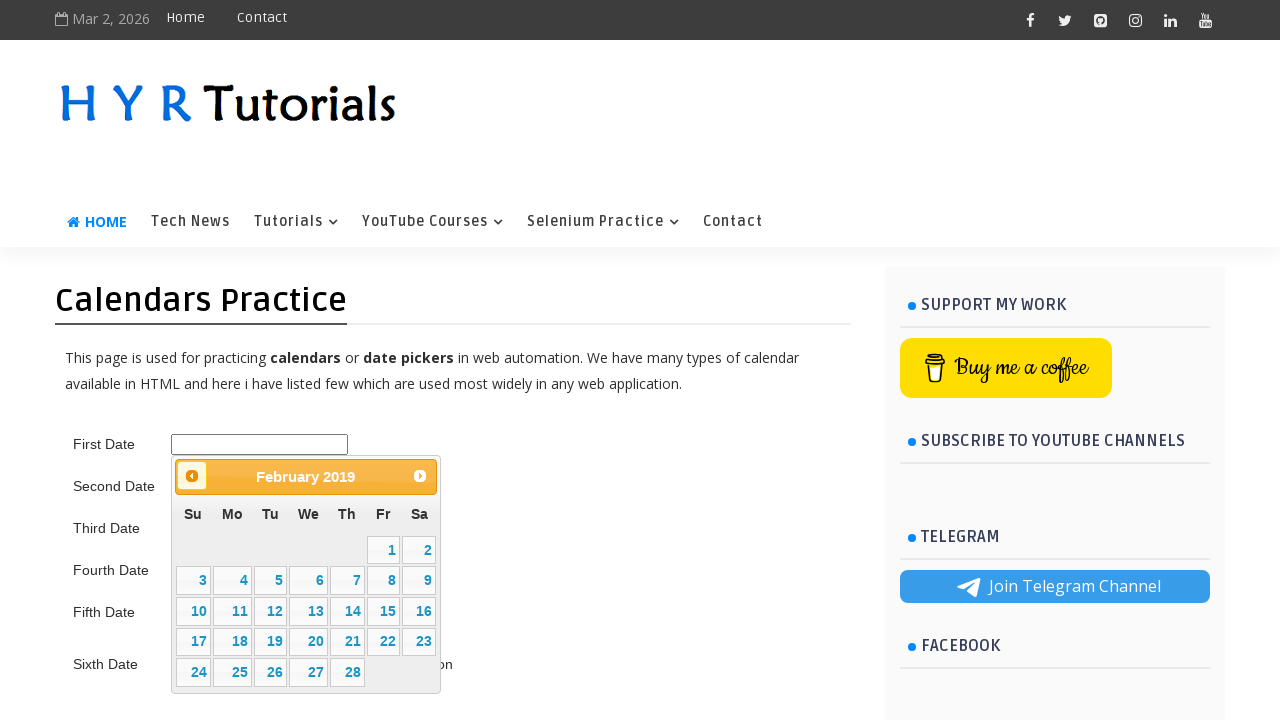

Clicked previous button to navigate backward in calendar (currently at 2/2019) at (192, 476) on .ui-datepicker-prev
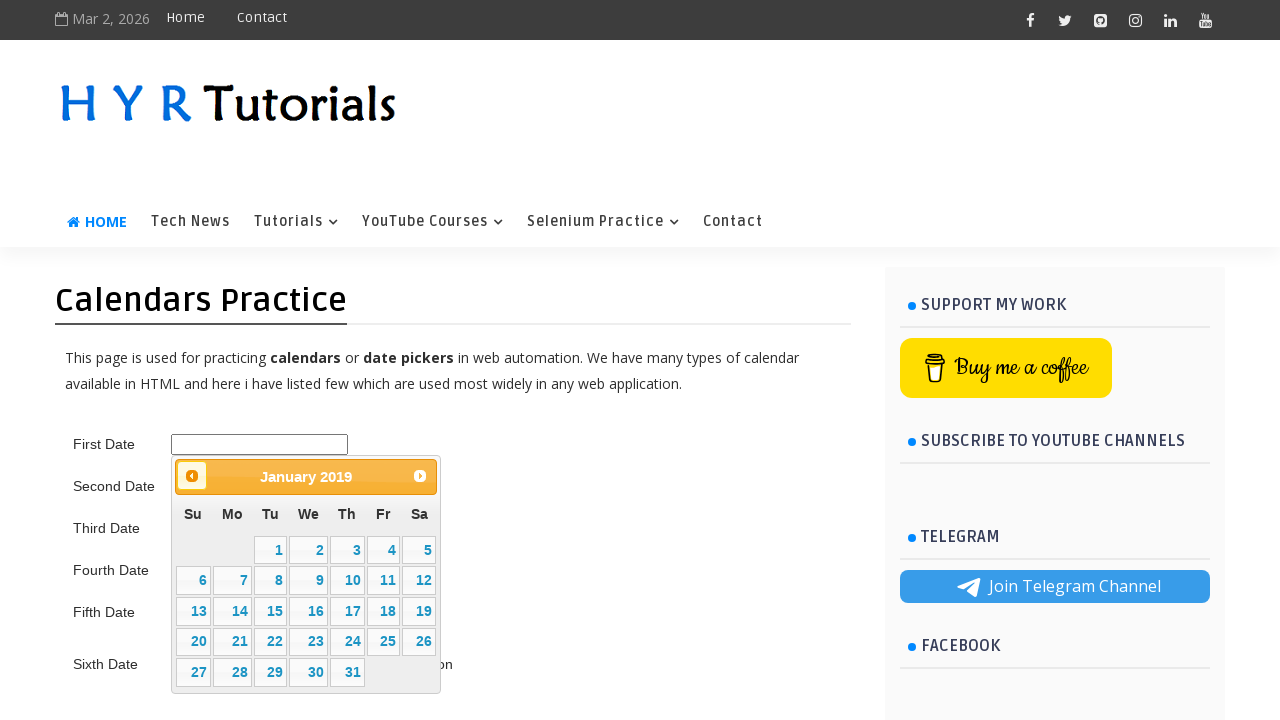

Waited for calendar animation
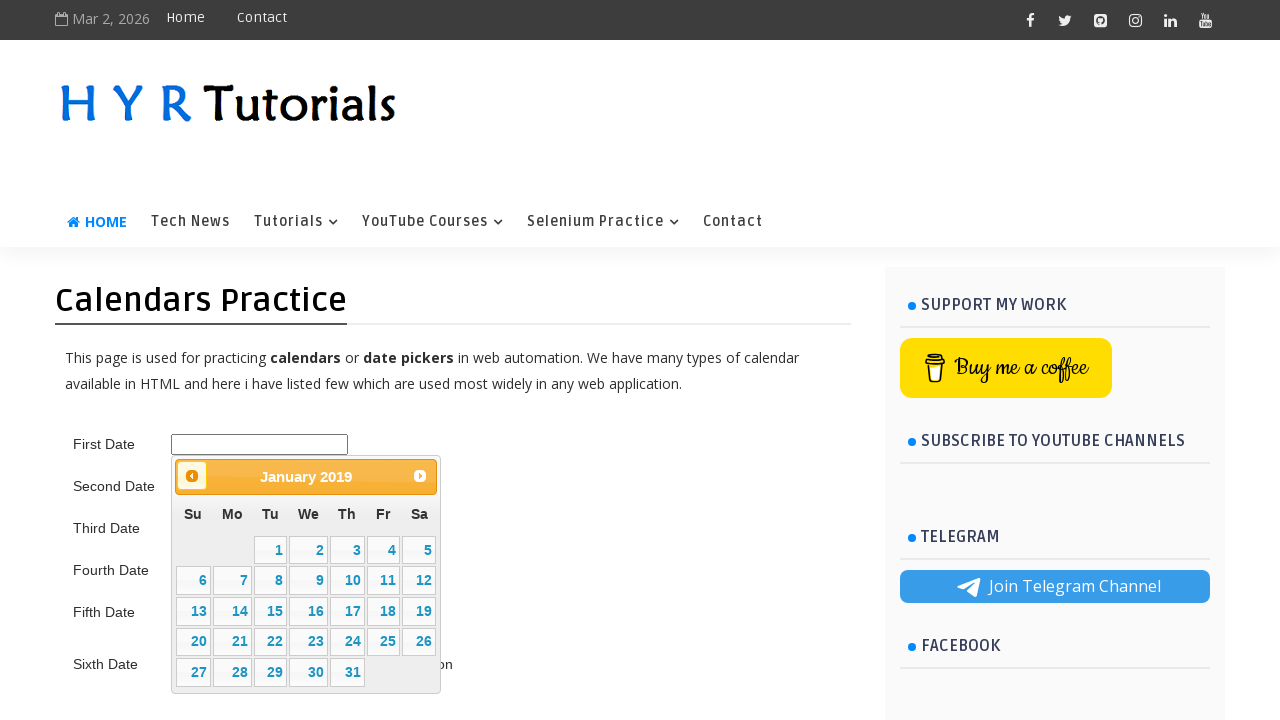

Clicked previous button to navigate backward in calendar (currently at 1/2019) at (192, 476) on .ui-datepicker-prev
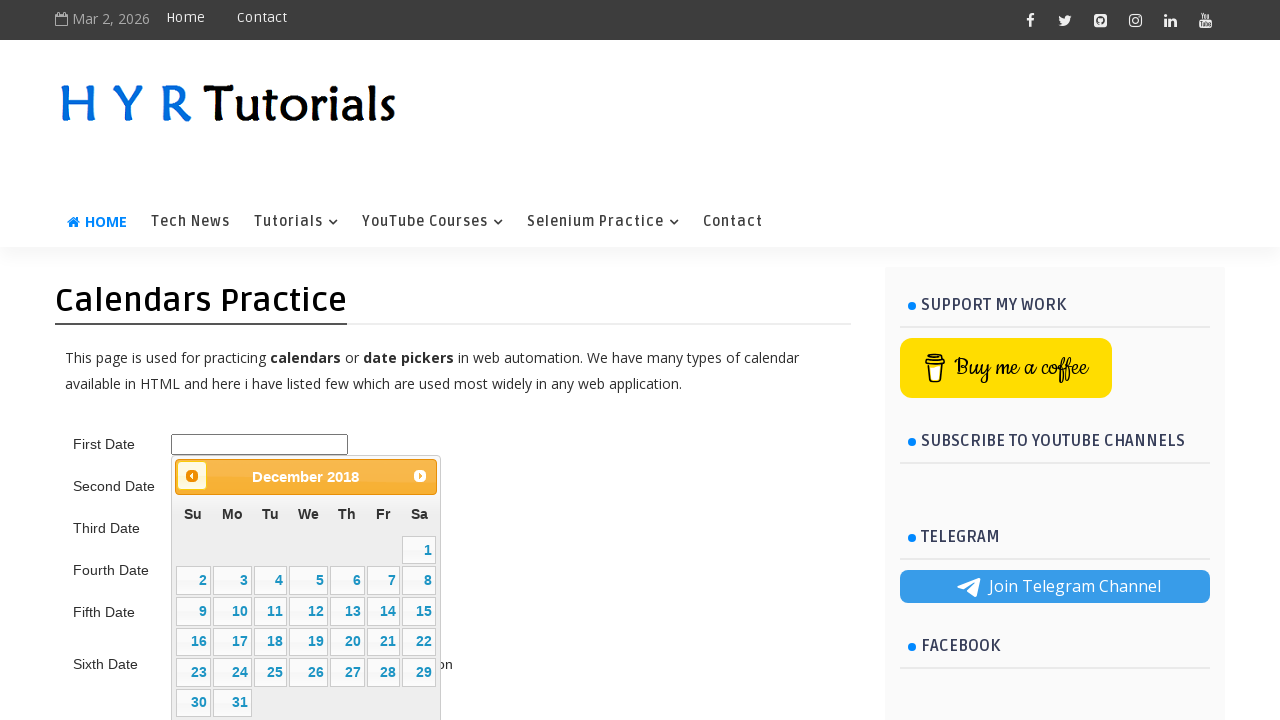

Waited for calendar animation
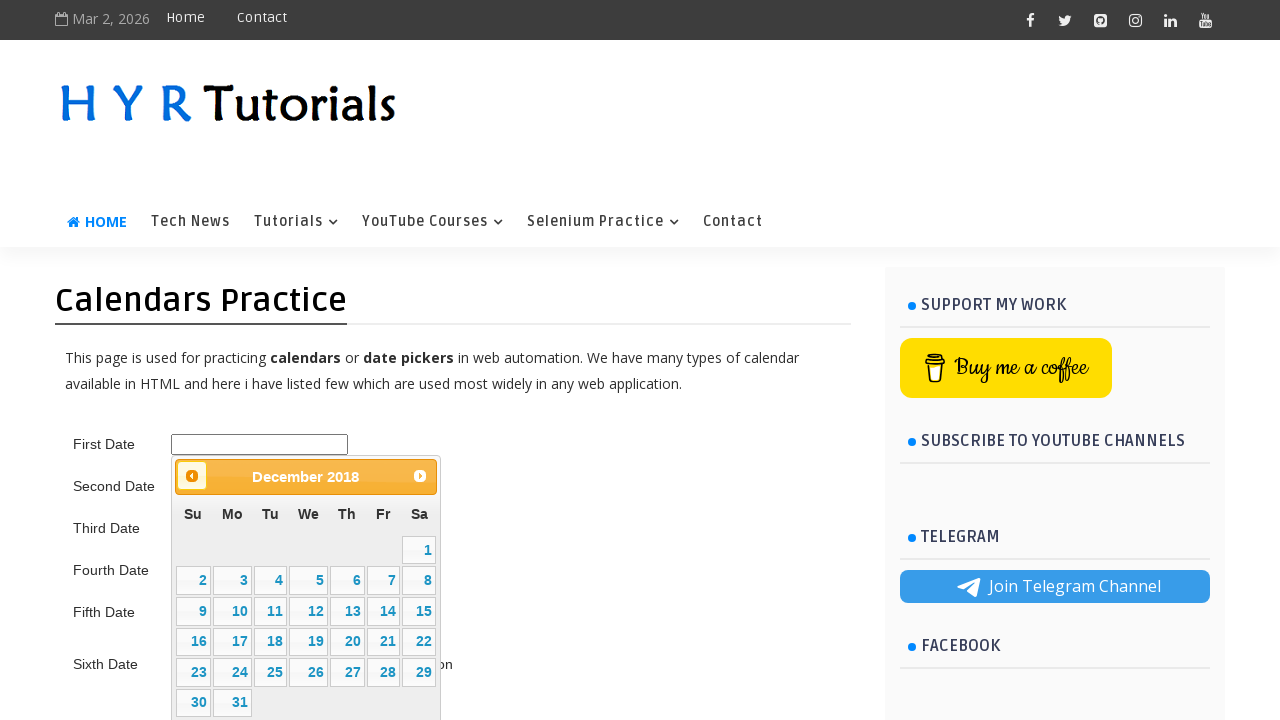

Clicked previous button to navigate backward in calendar (currently at 12/2018) at (192, 476) on .ui-datepicker-prev
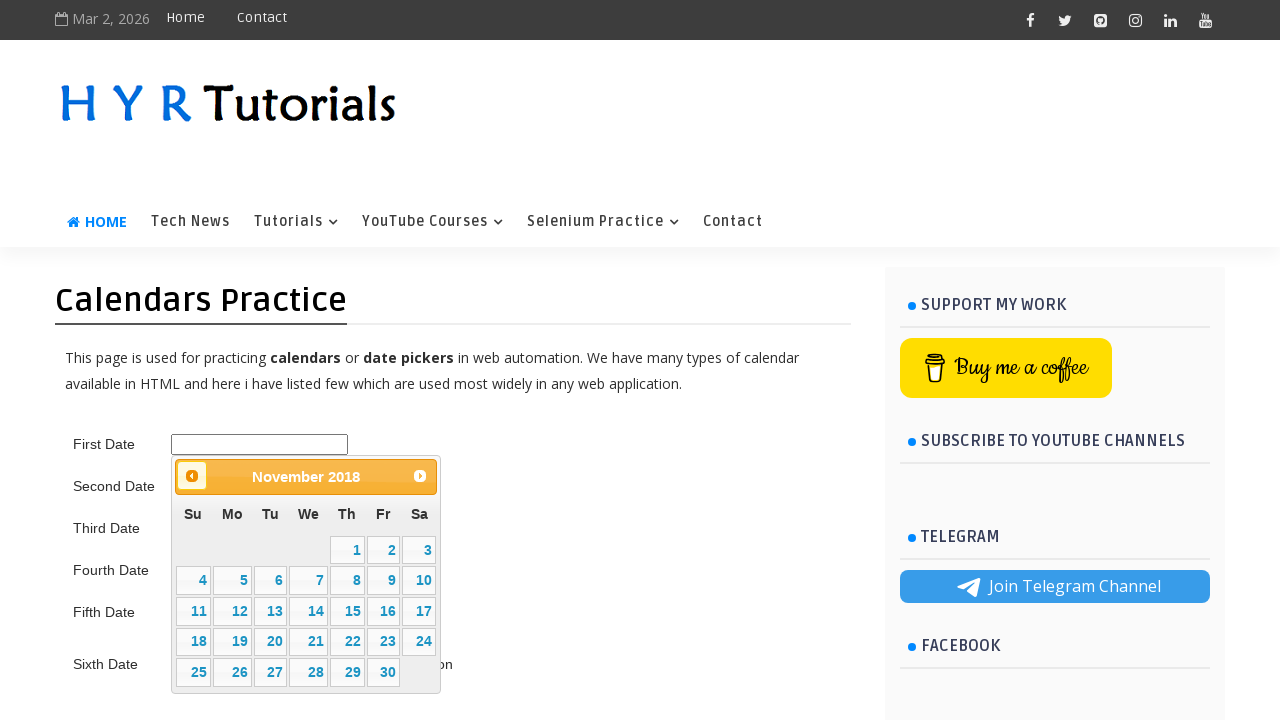

Waited for calendar animation
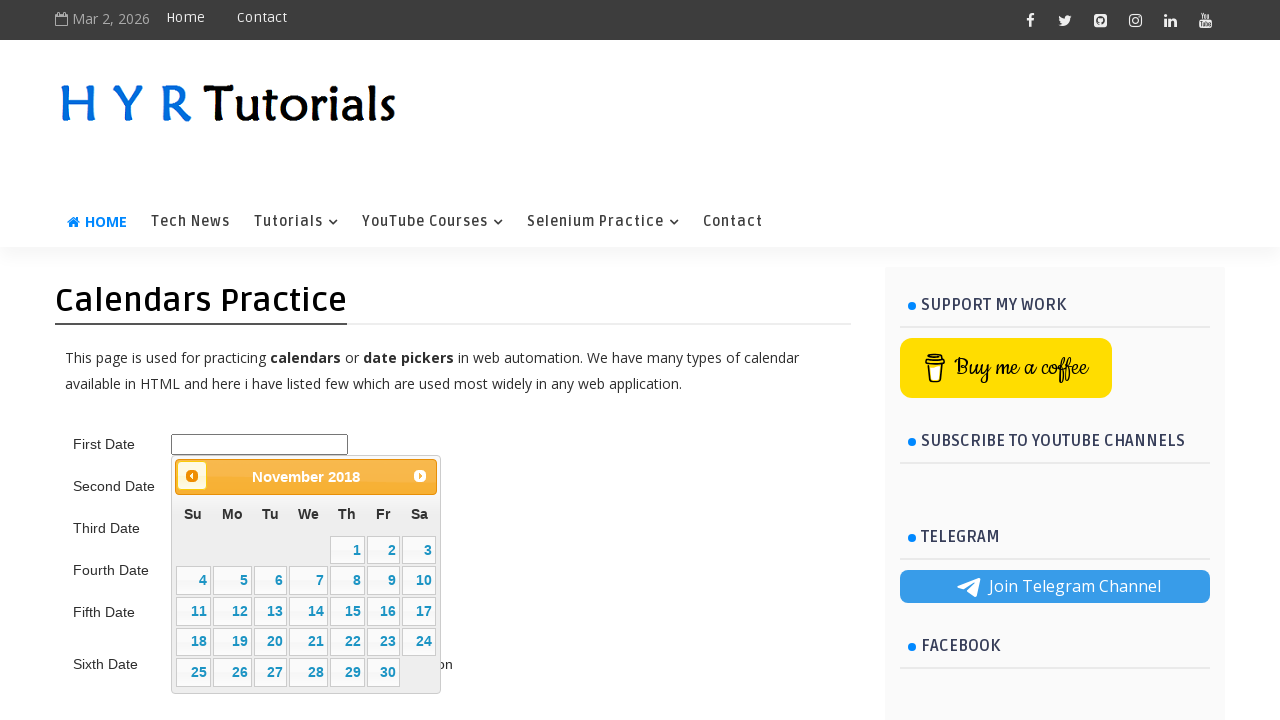

Clicked previous button to navigate backward in calendar (currently at 11/2018) at (192, 476) on .ui-datepicker-prev
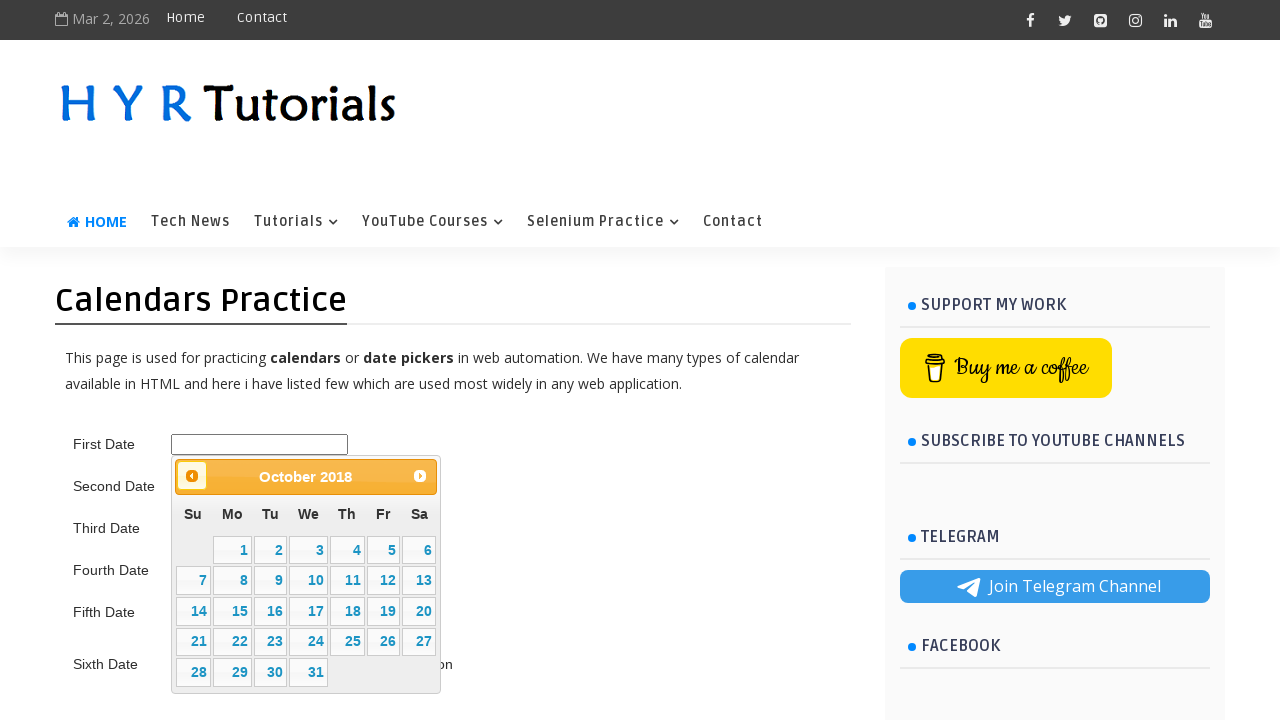

Waited for calendar animation
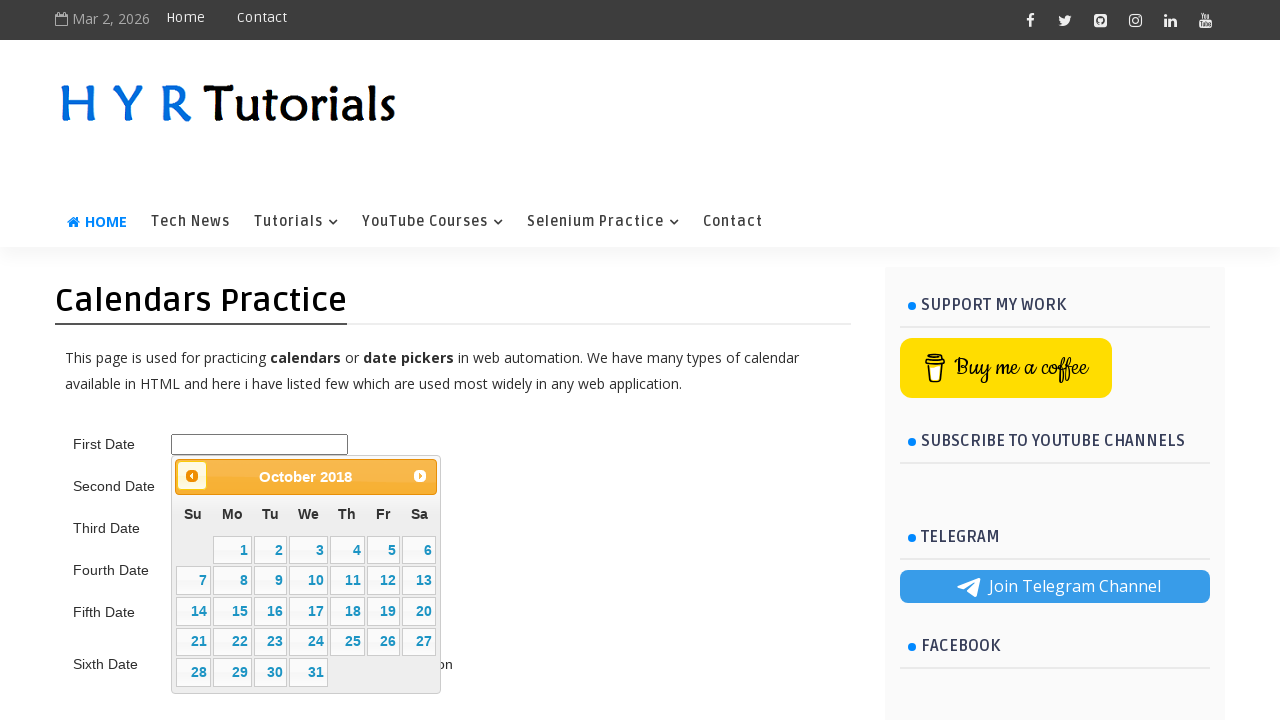

Clicked previous button to navigate backward in calendar (currently at 10/2018) at (192, 476) on .ui-datepicker-prev
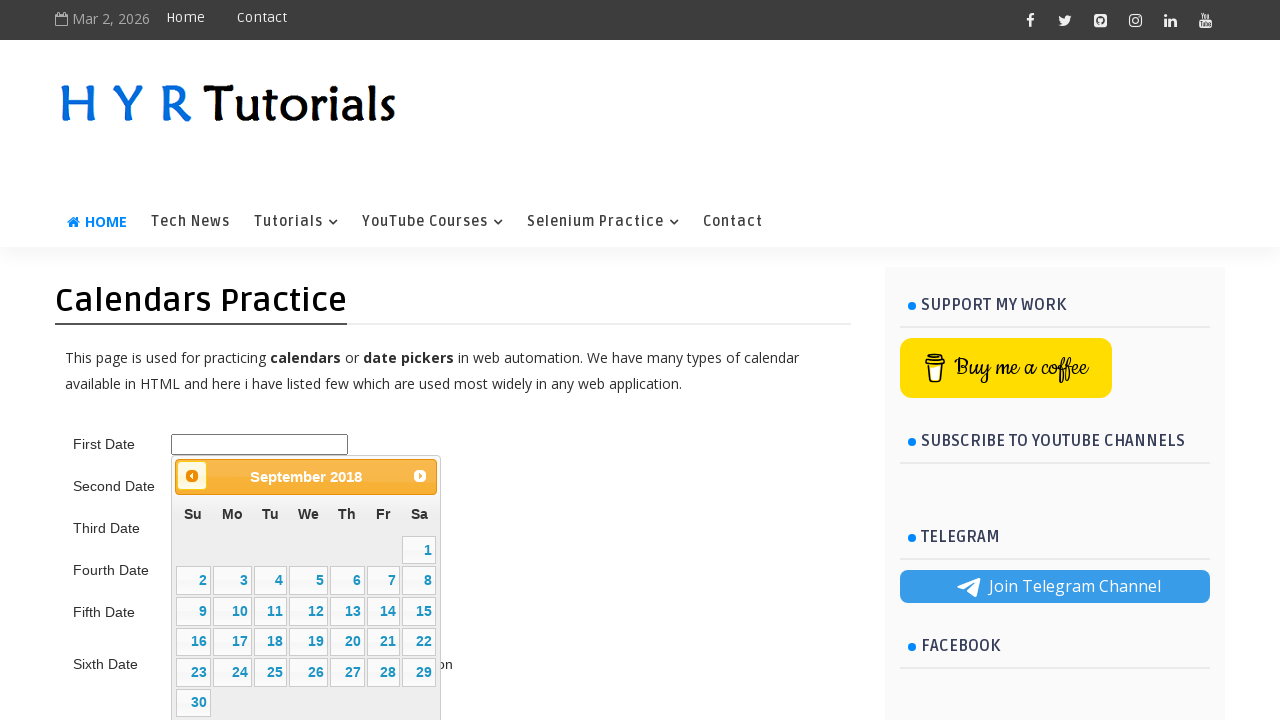

Waited for calendar animation
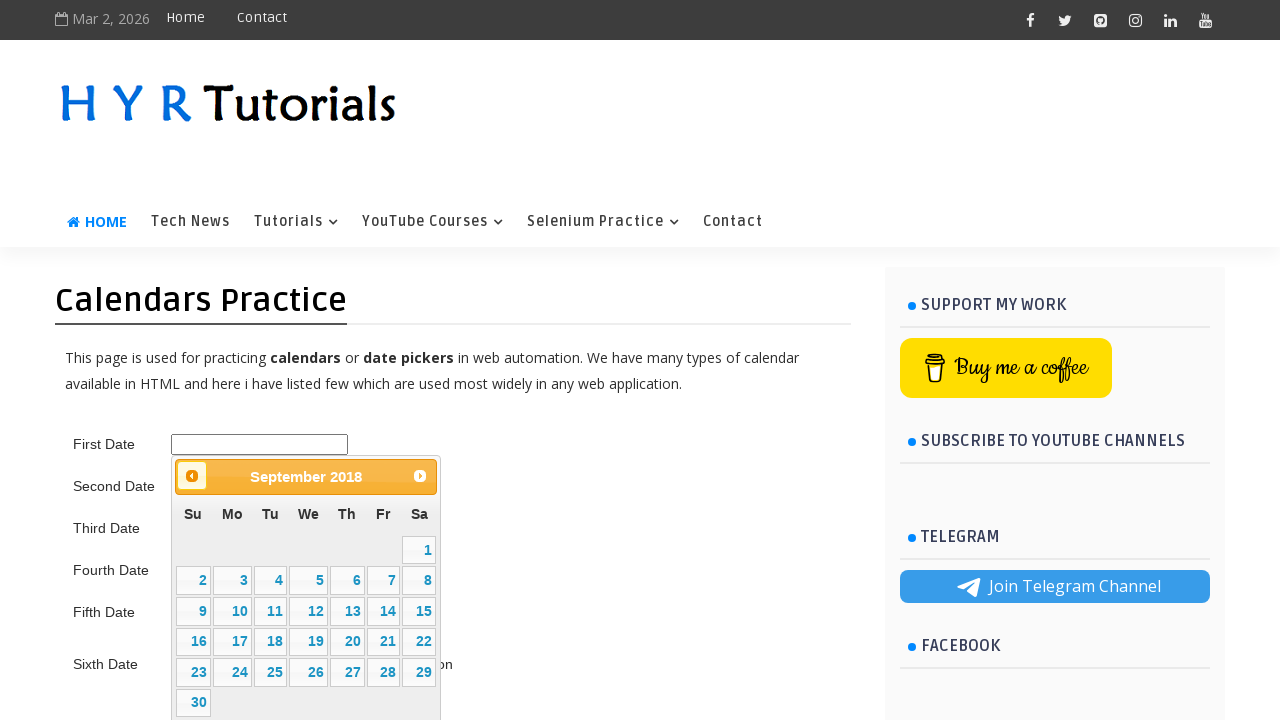

Clicked previous button to navigate backward in calendar (currently at 9/2018) at (192, 476) on .ui-datepicker-prev
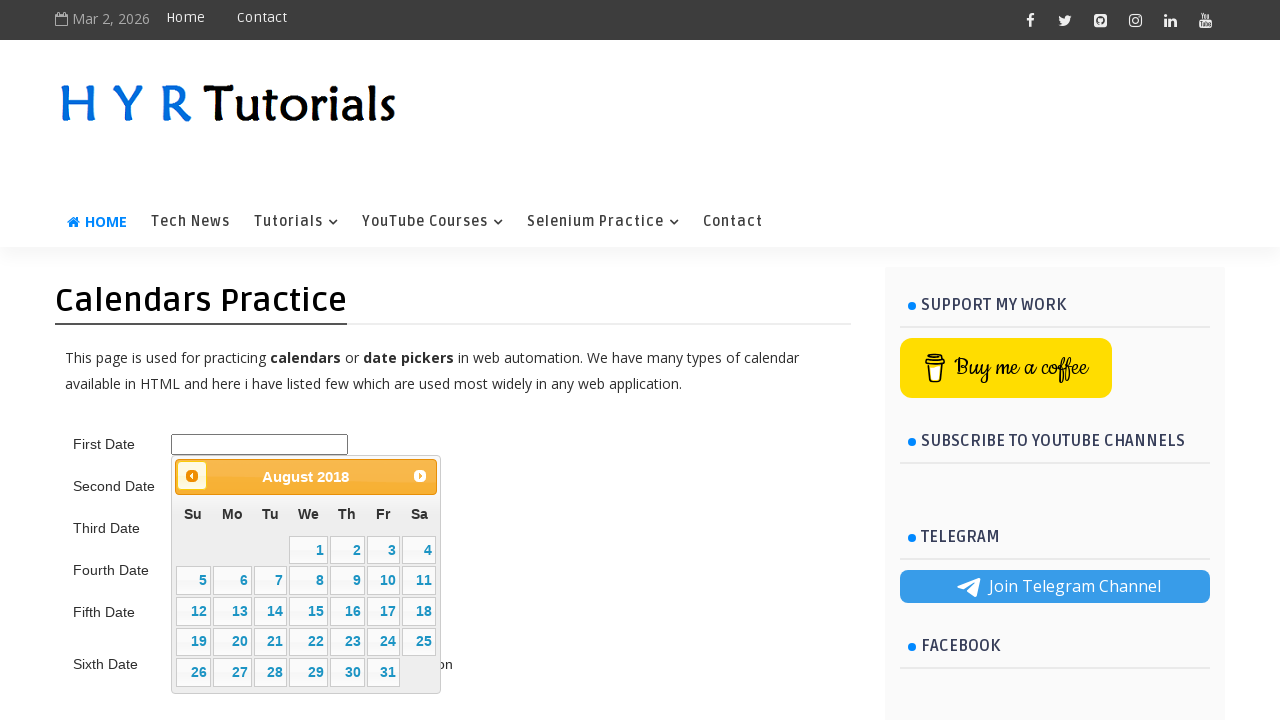

Waited for calendar animation
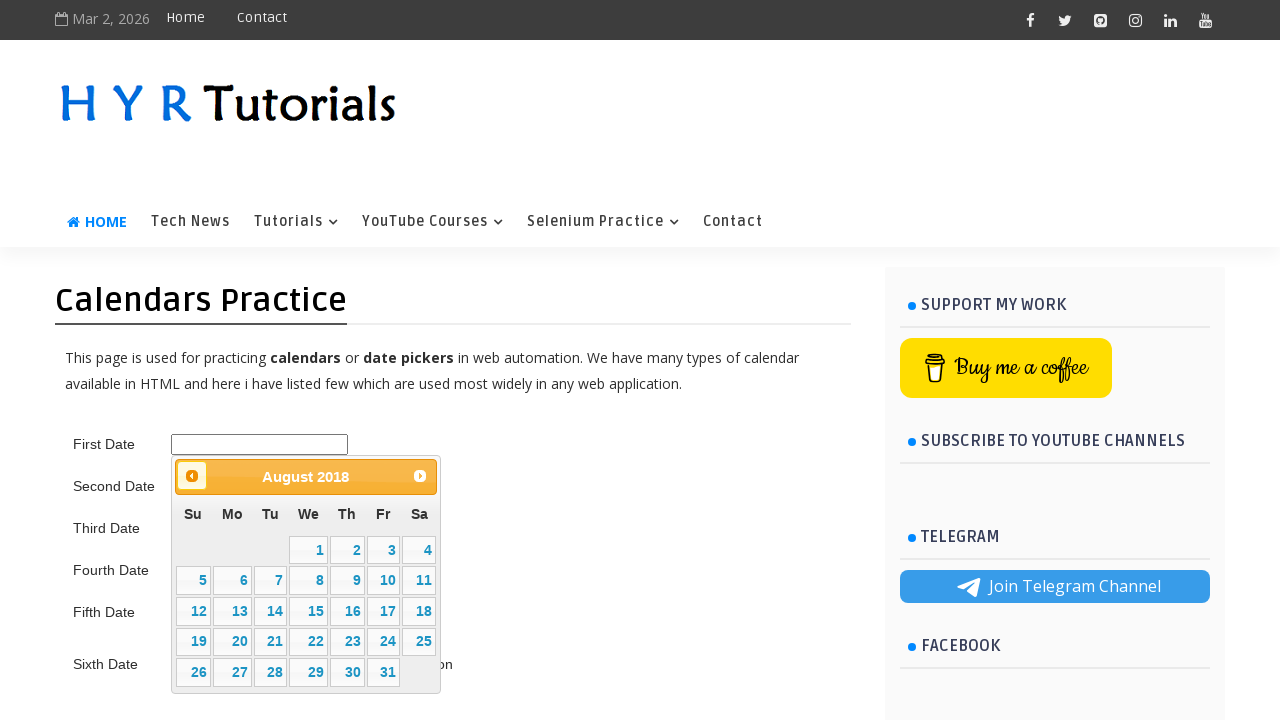

Clicked previous button to navigate backward in calendar (currently at 8/2018) at (192, 476) on .ui-datepicker-prev
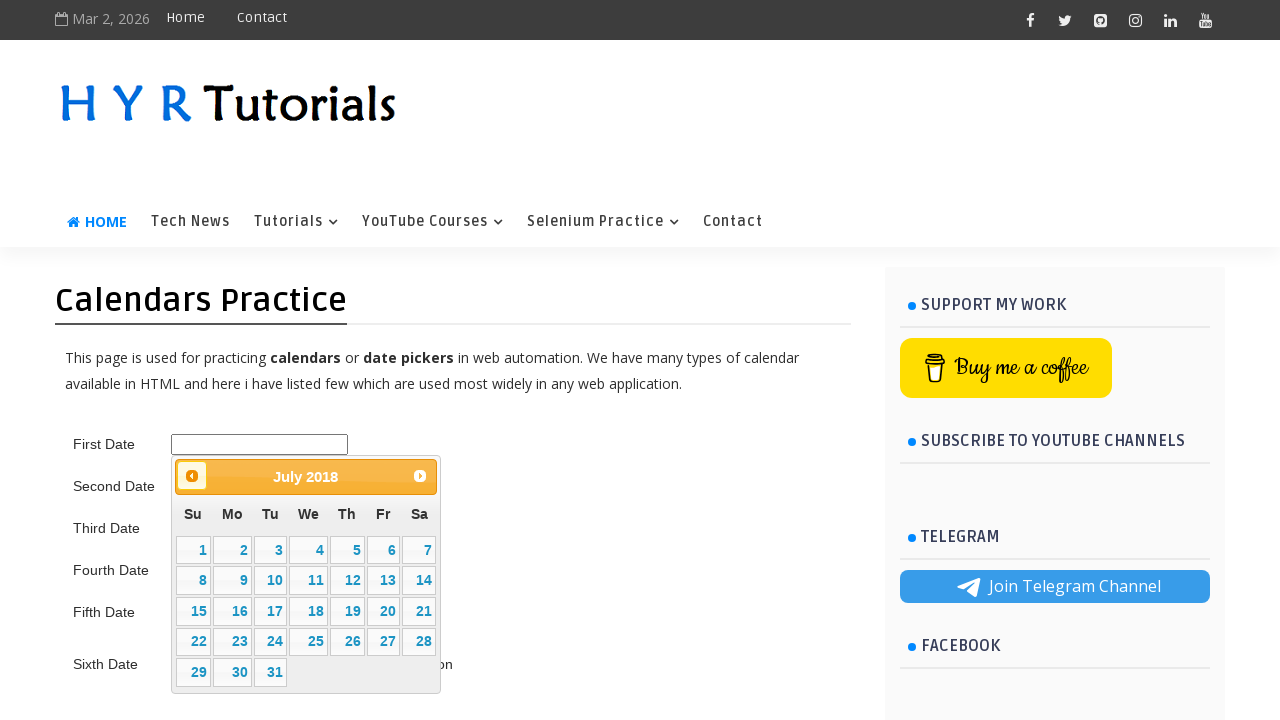

Waited for calendar animation
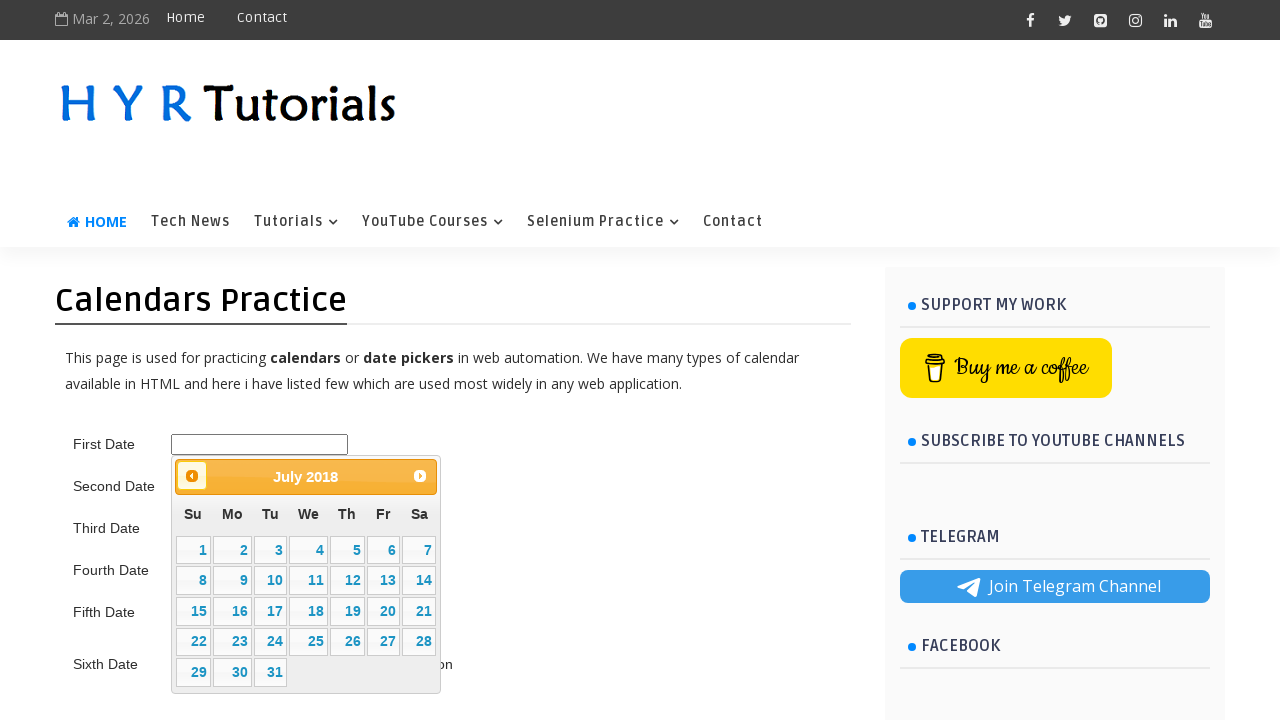

Clicked previous button to navigate backward in calendar (currently at 7/2018) at (192, 476) on .ui-datepicker-prev
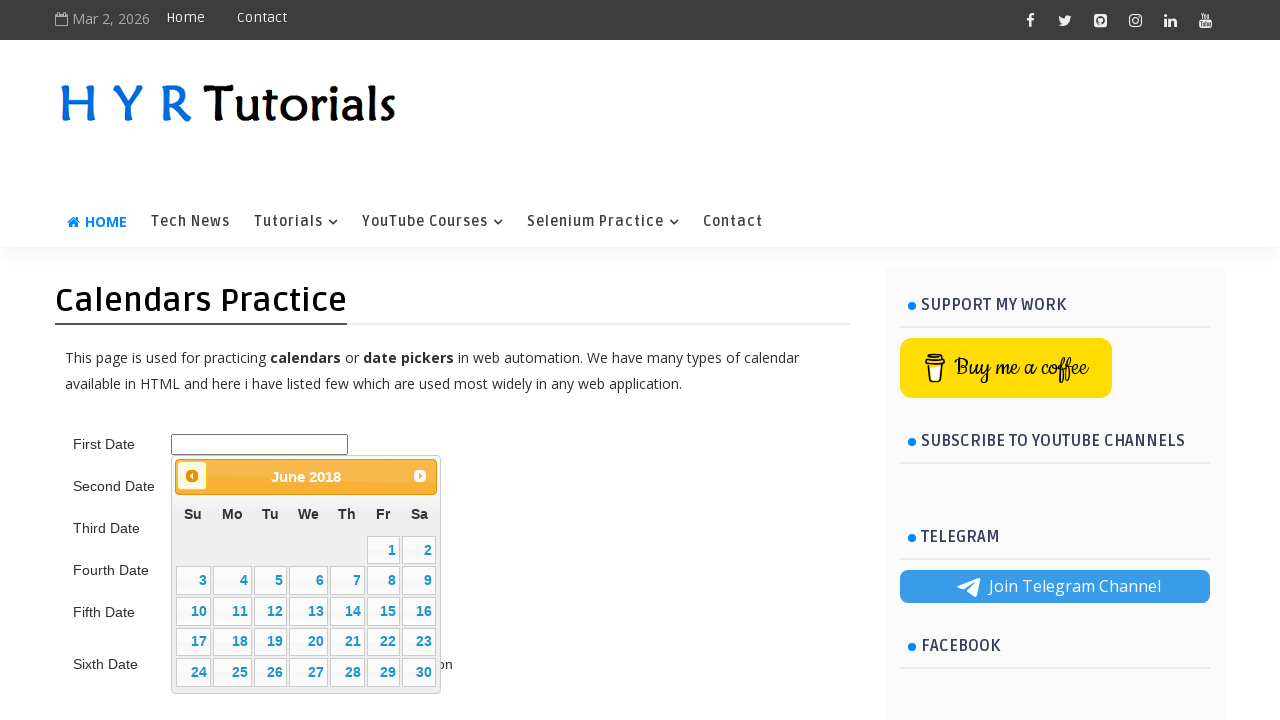

Waited for calendar animation
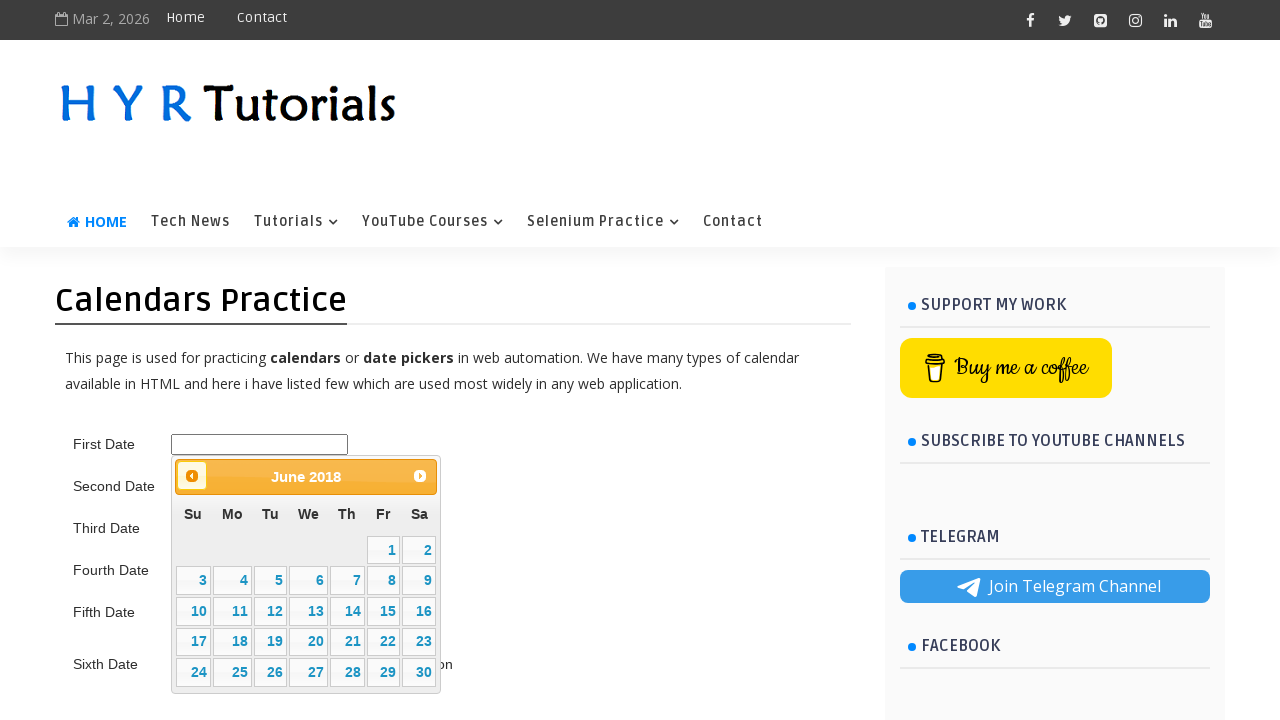

Clicked previous button to navigate backward in calendar (currently at 6/2018) at (192, 476) on .ui-datepicker-prev
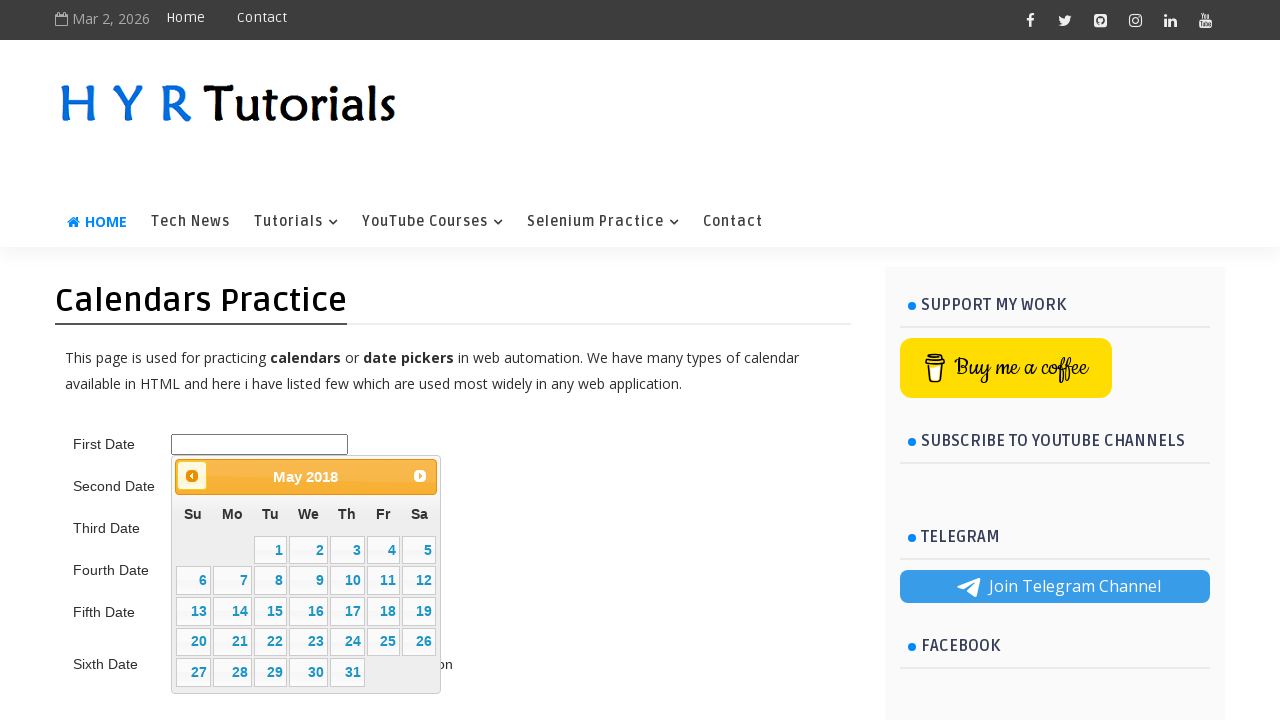

Waited for calendar animation
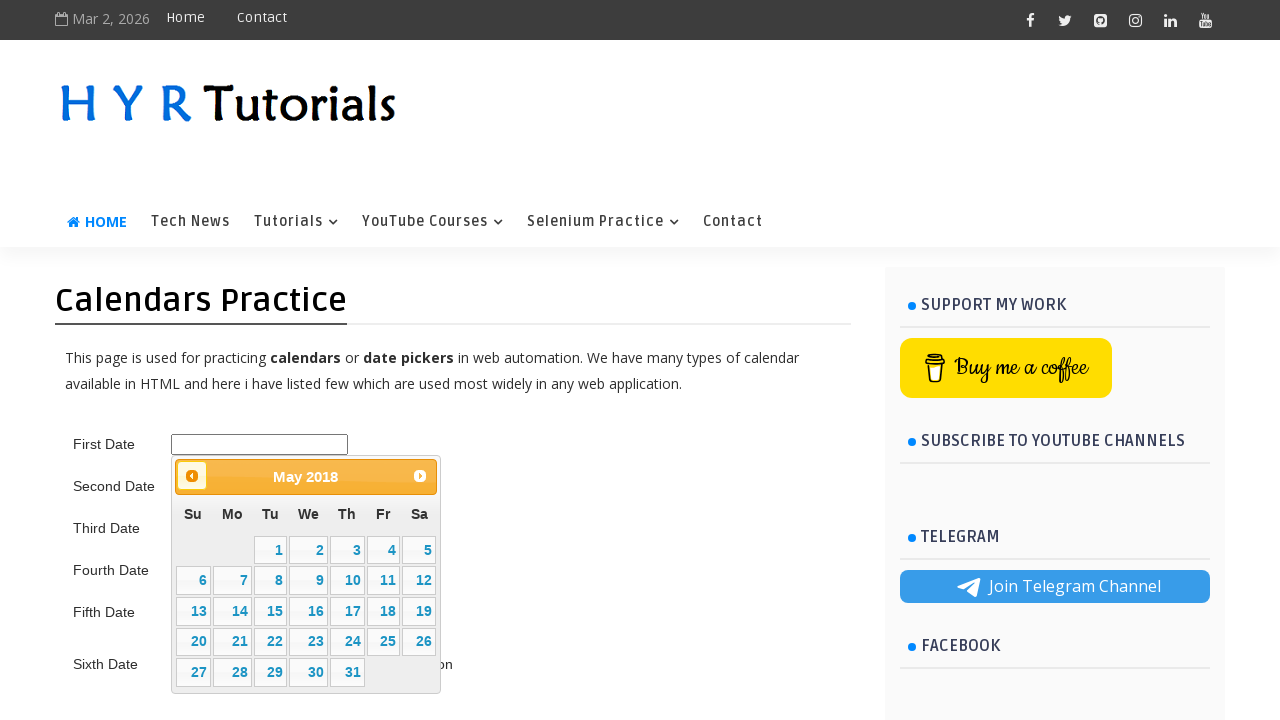

Clicked previous button to navigate backward in calendar (currently at 5/2018) at (192, 476) on .ui-datepicker-prev
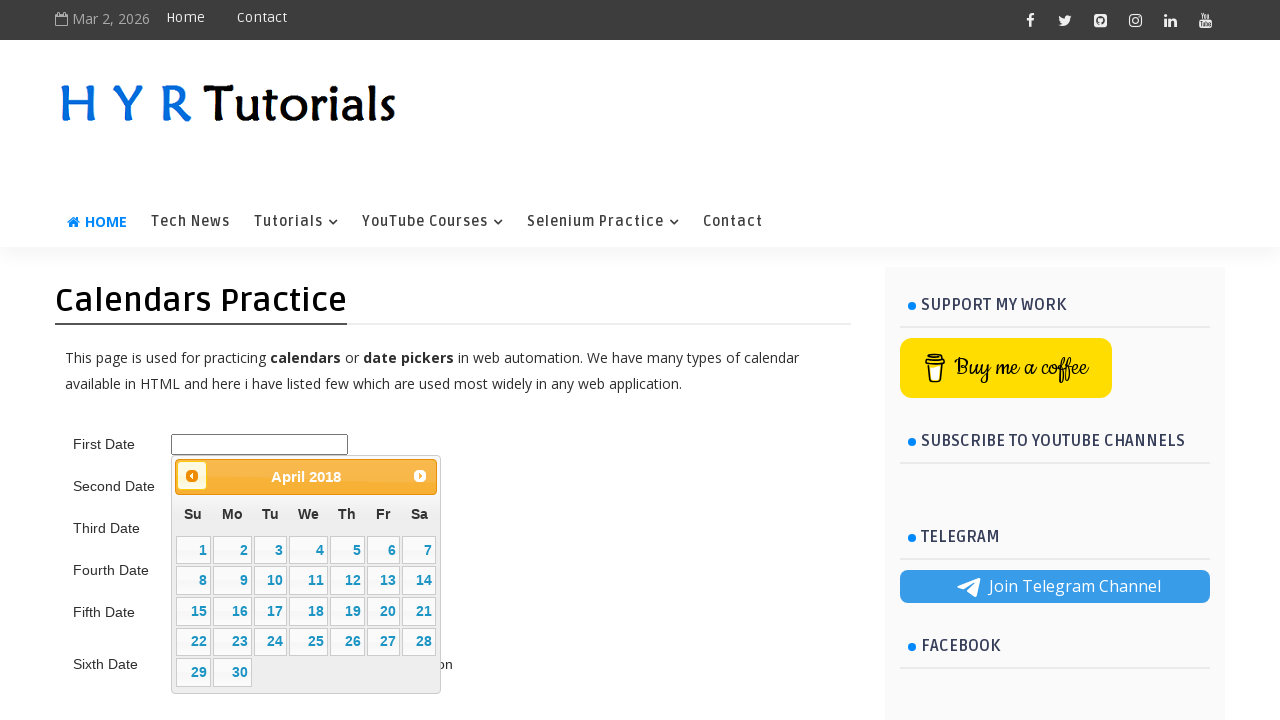

Waited for calendar animation
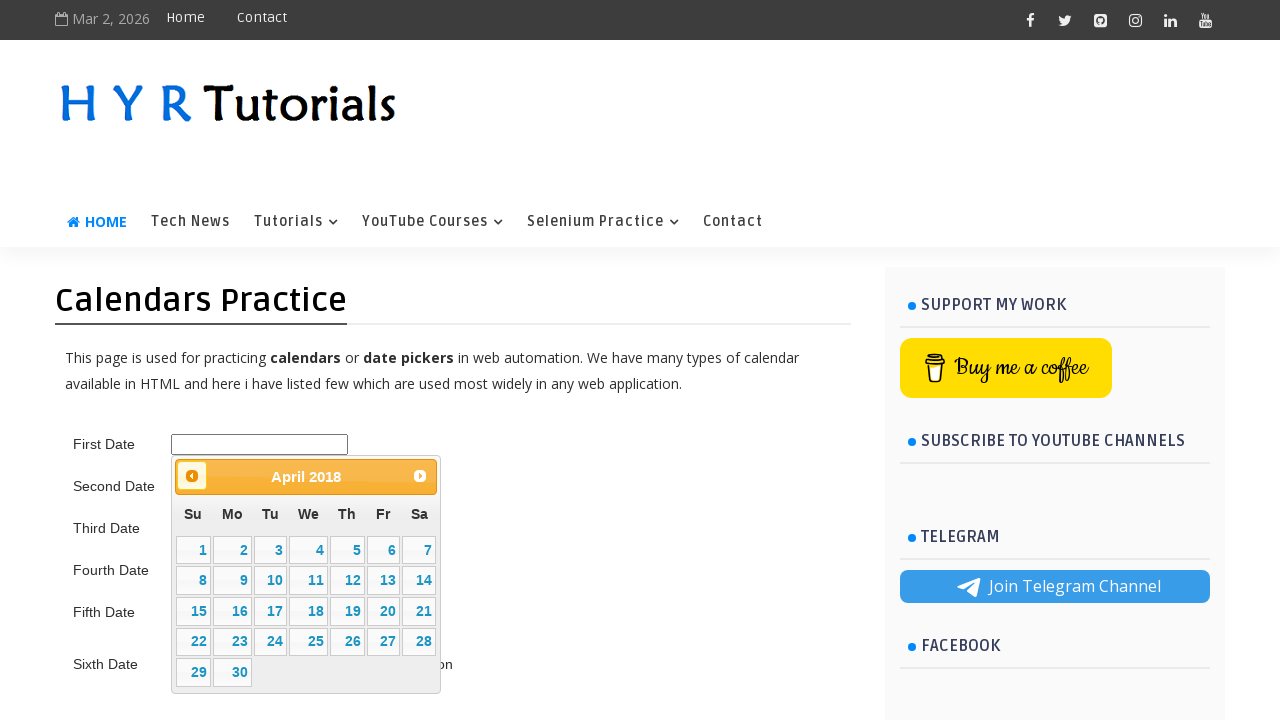

Clicked previous button to navigate backward in calendar (currently at 4/2018) at (192, 476) on .ui-datepicker-prev
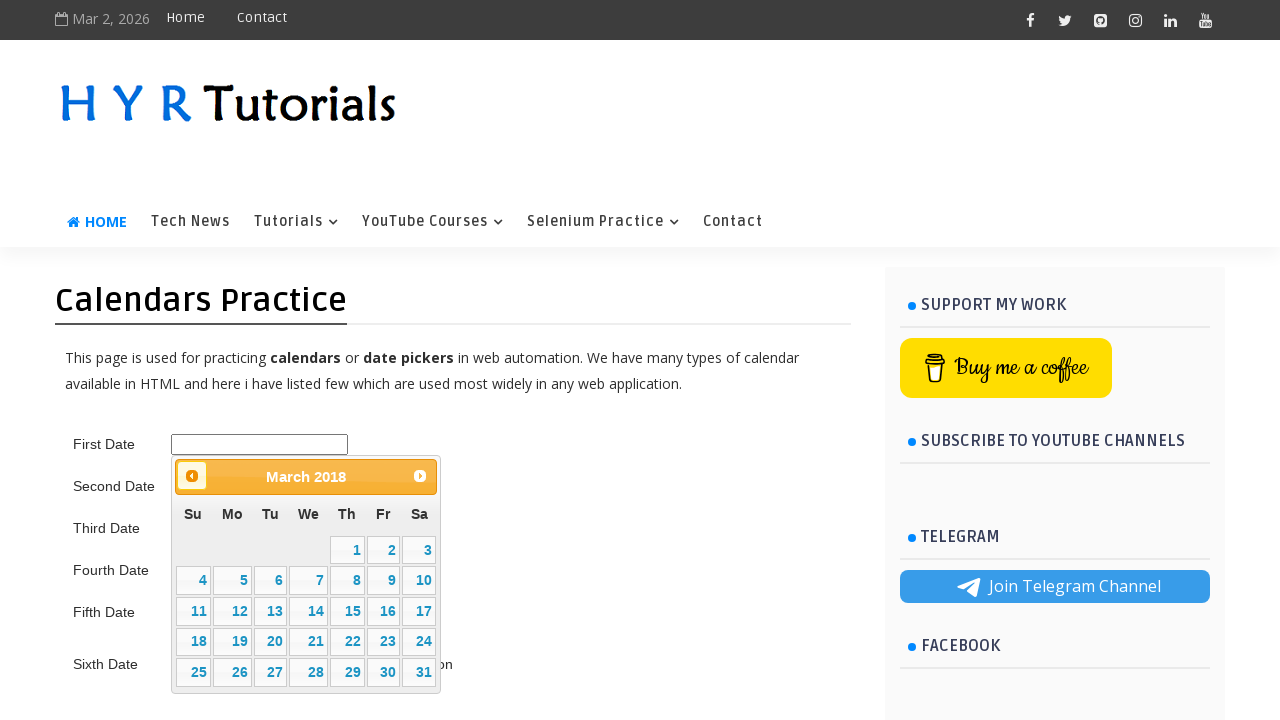

Waited for calendar animation
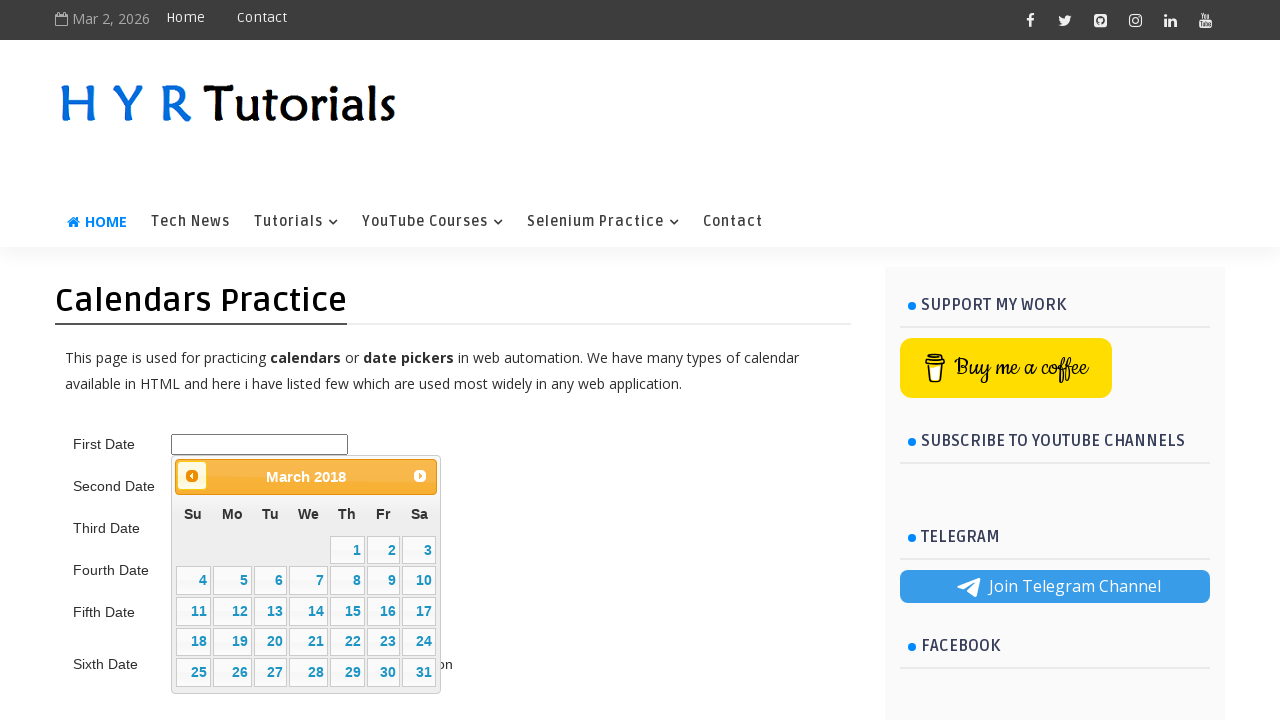

Clicked previous button to navigate backward in calendar (currently at 3/2018) at (192, 476) on .ui-datepicker-prev
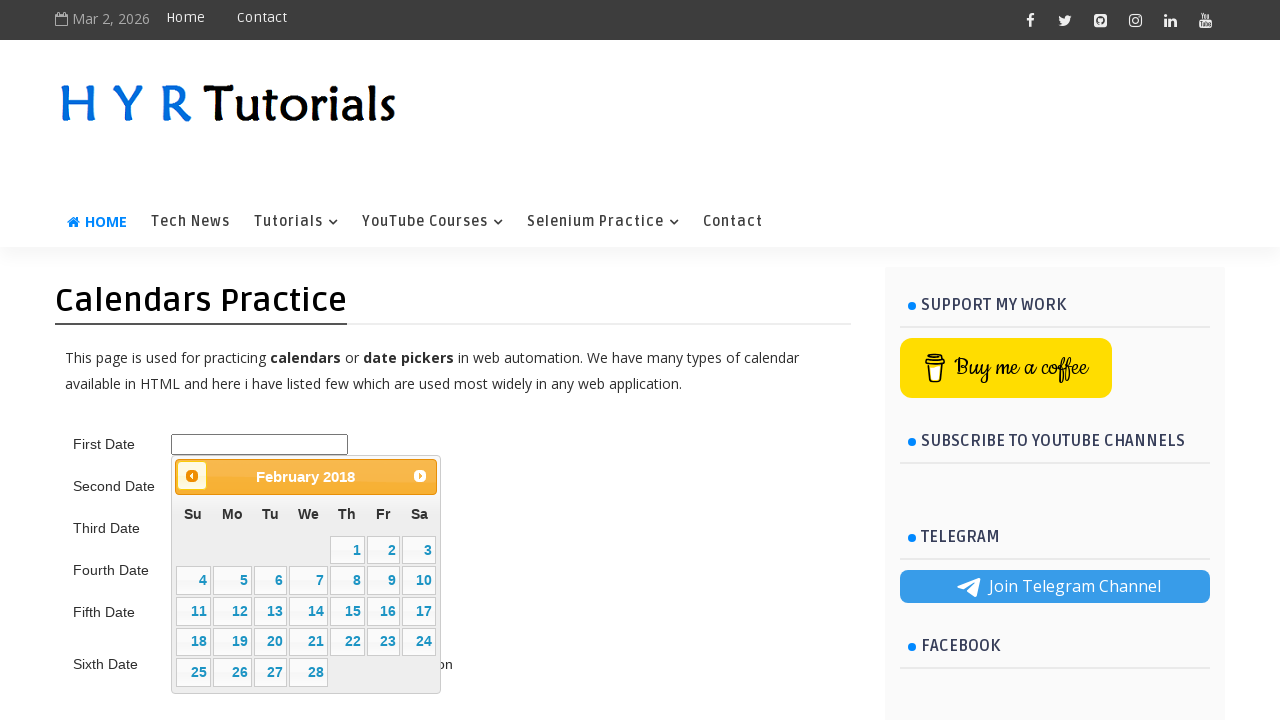

Waited for calendar animation
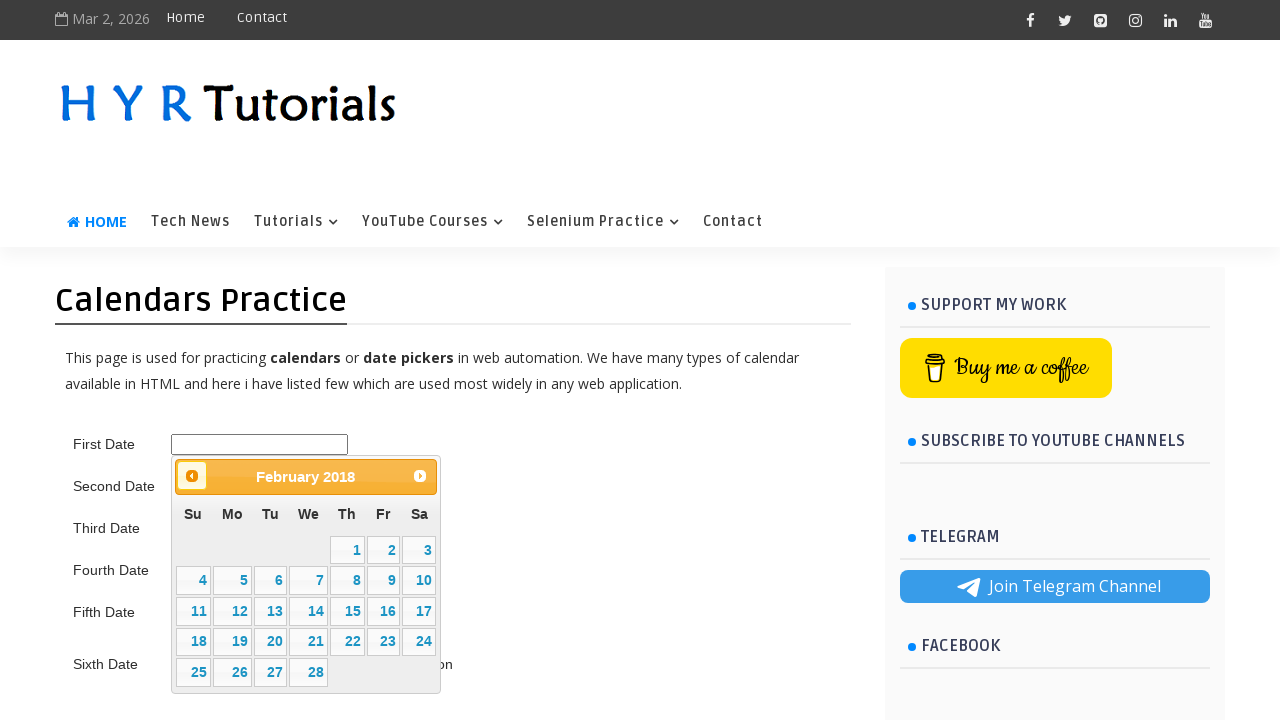

Clicked previous button to navigate backward in calendar (currently at 2/2018) at (192, 476) on .ui-datepicker-prev
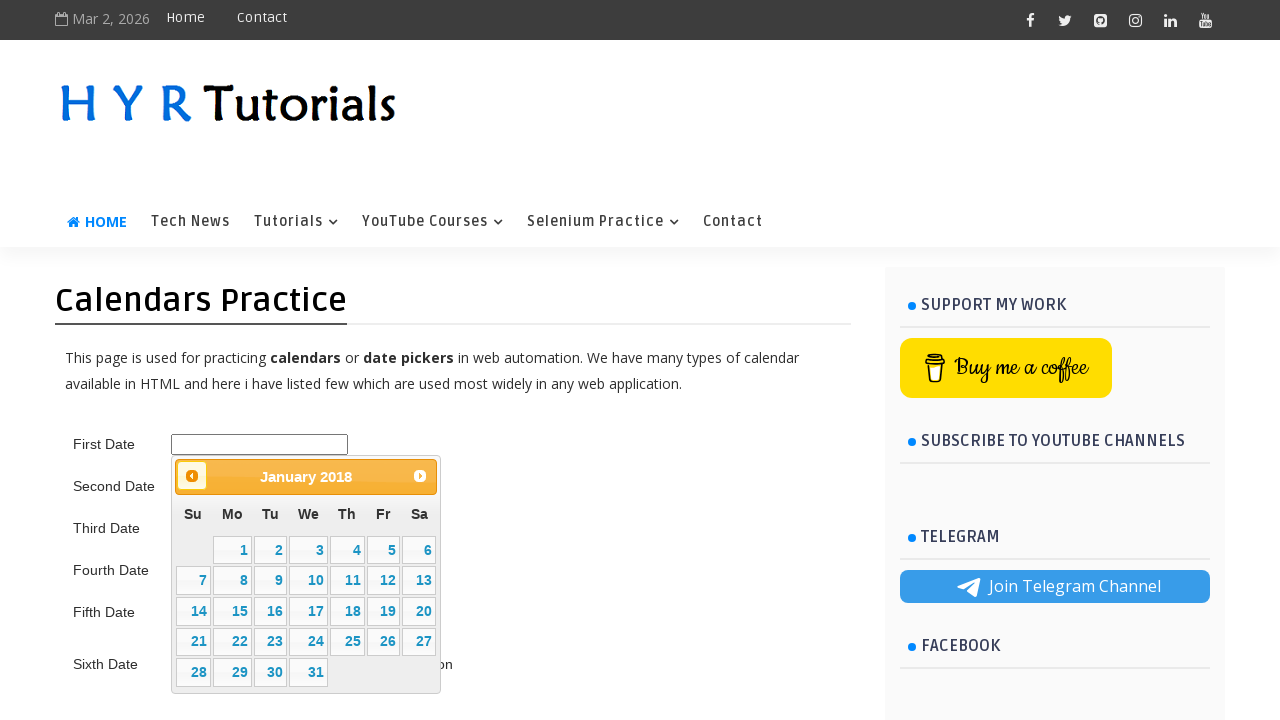

Waited for calendar animation
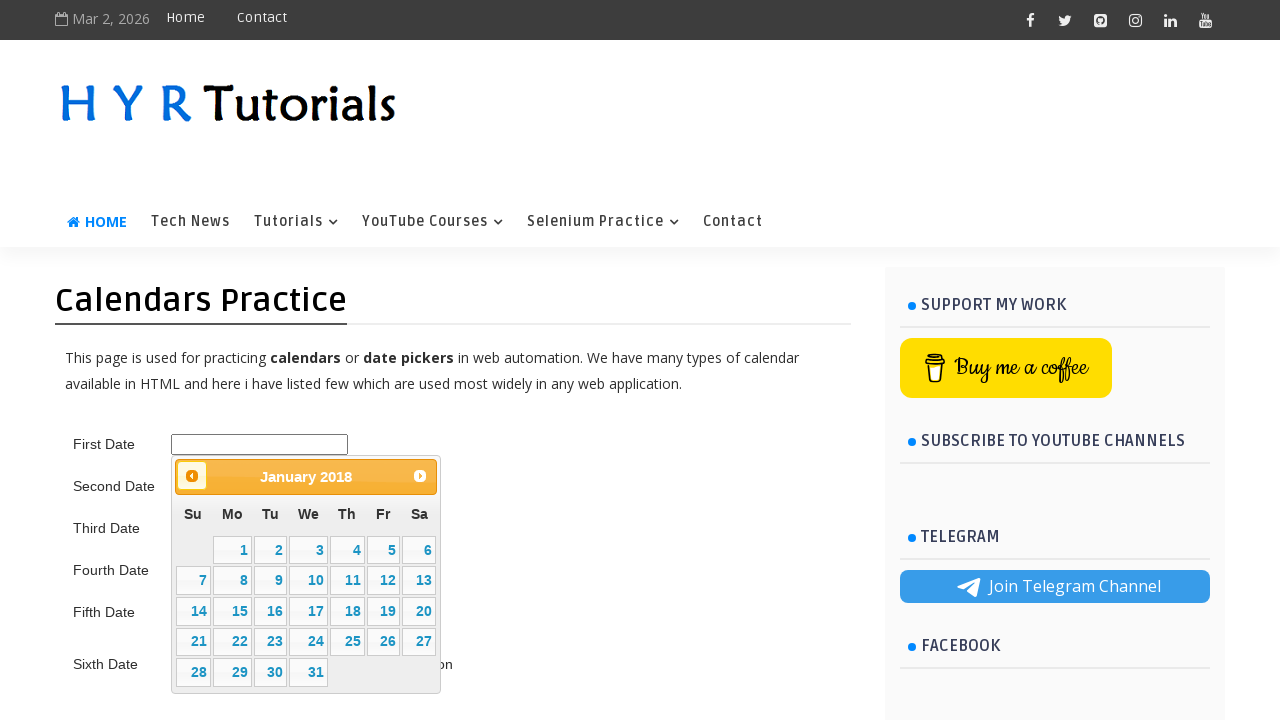

Clicked previous button to navigate backward in calendar (currently at 1/2018) at (192, 476) on .ui-datepicker-prev
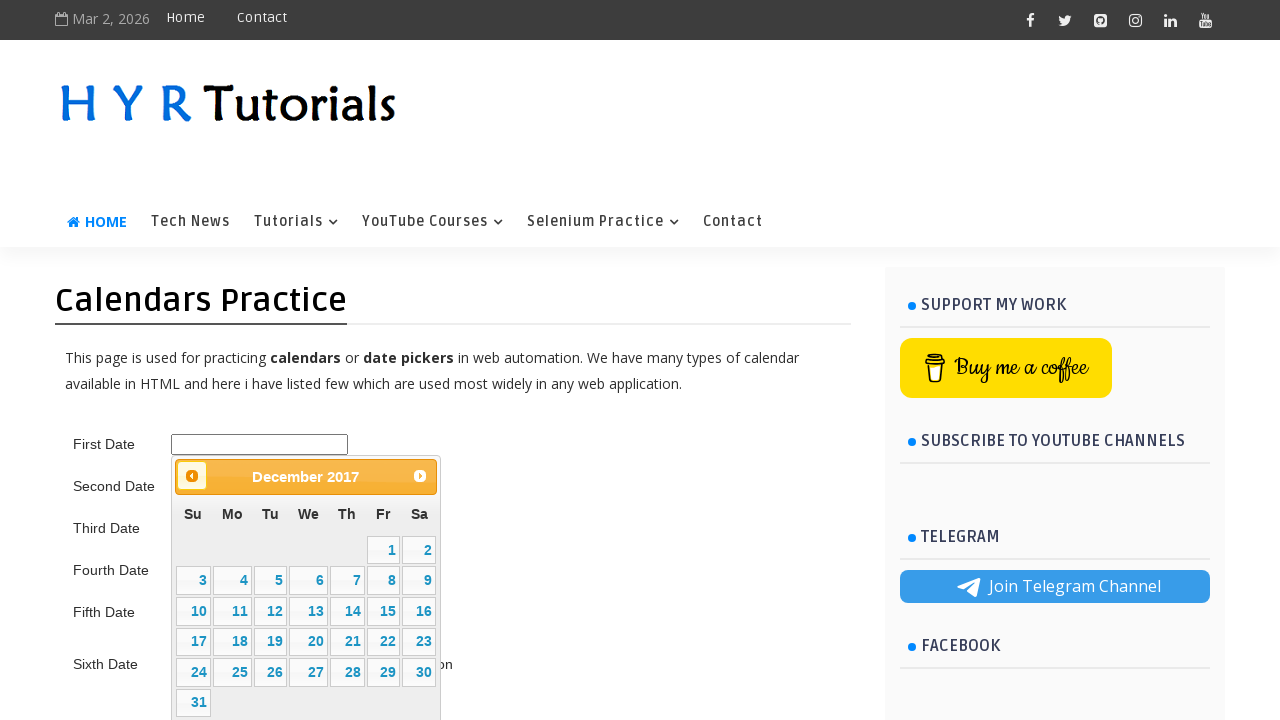

Waited for calendar animation
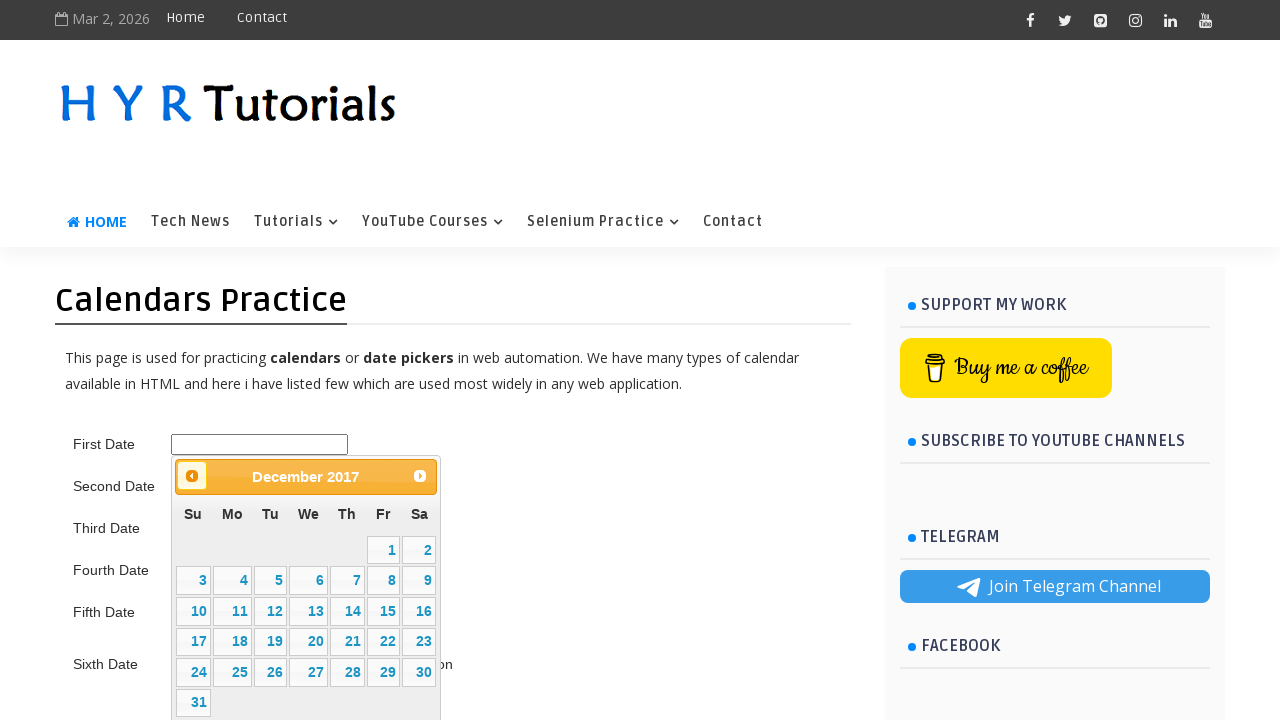

Clicked previous button to navigate backward in calendar (currently at 12/2017) at (192, 476) on .ui-datepicker-prev
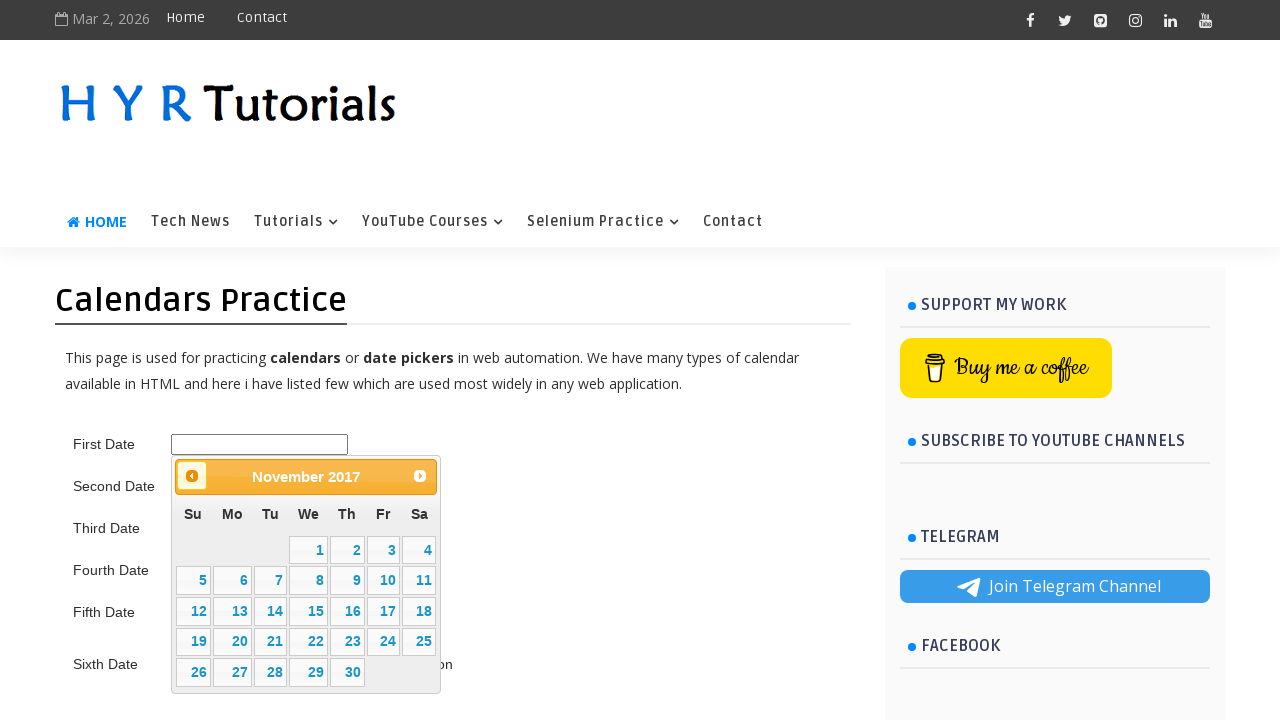

Waited for calendar animation
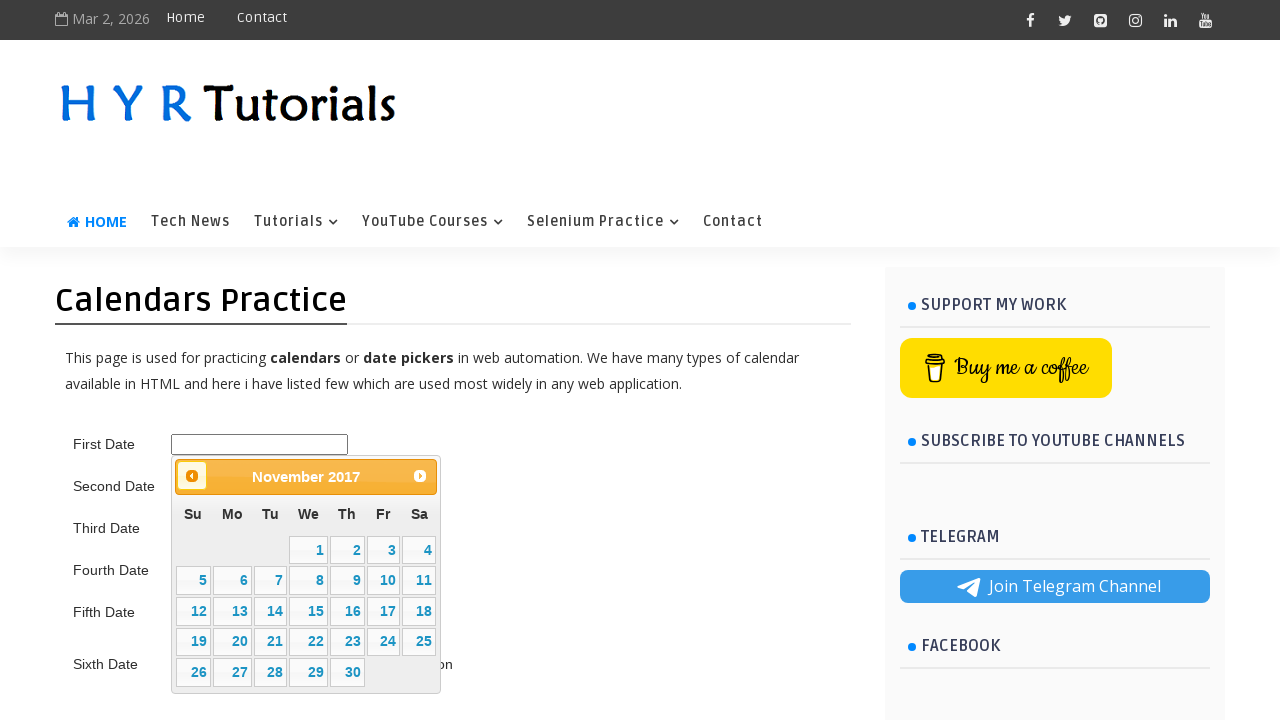

Clicked previous button to navigate backward in calendar (currently at 11/2017) at (192, 476) on .ui-datepicker-prev
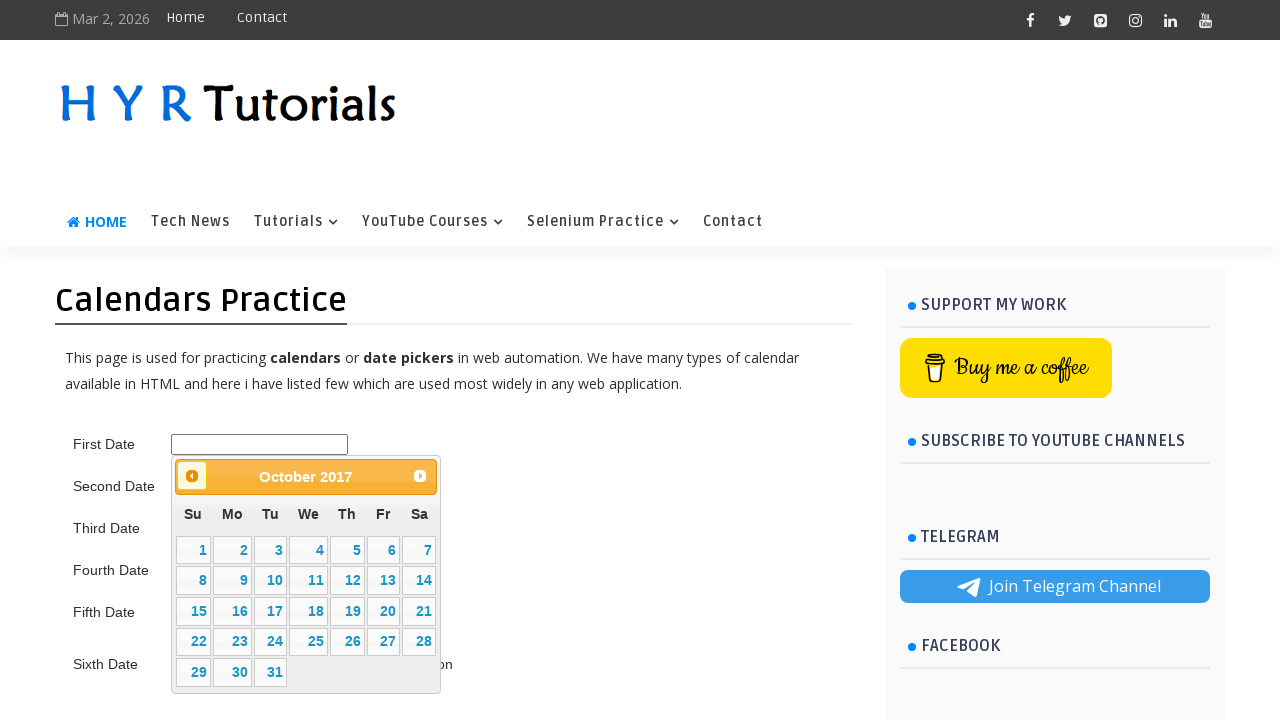

Waited for calendar animation
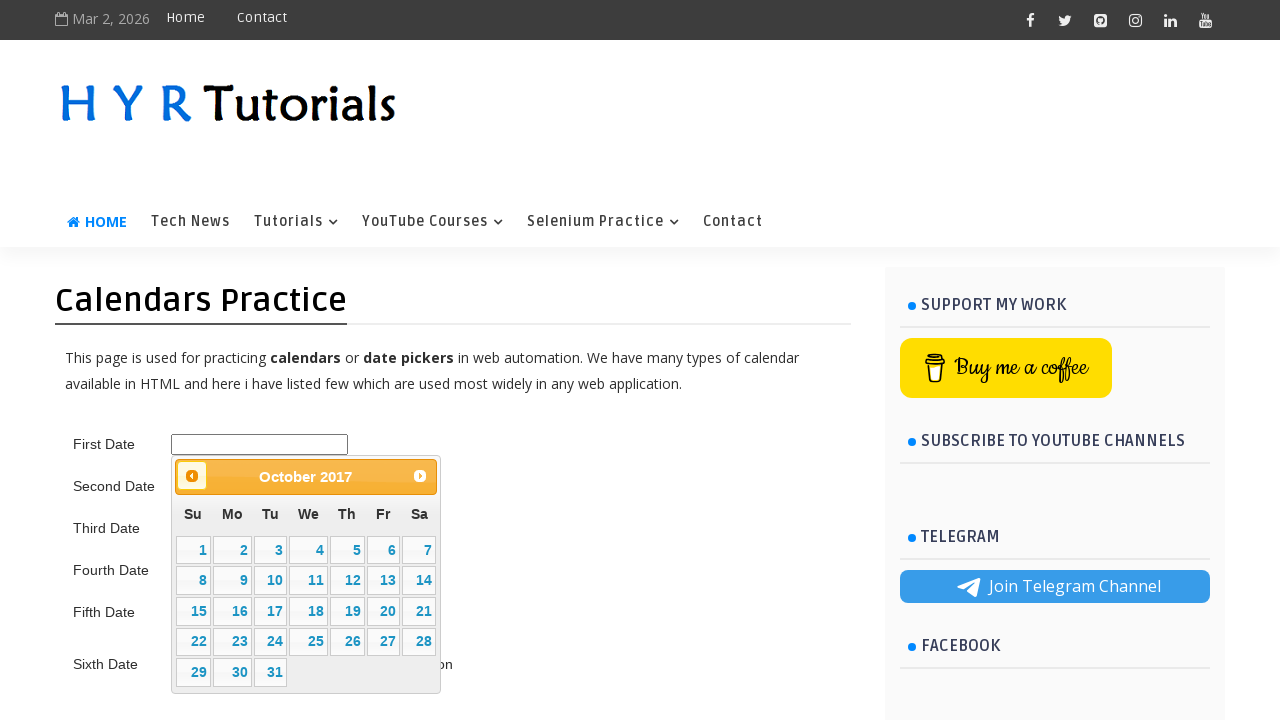

Clicked previous button to navigate backward in calendar (currently at 10/2017) at (192, 476) on .ui-datepicker-prev
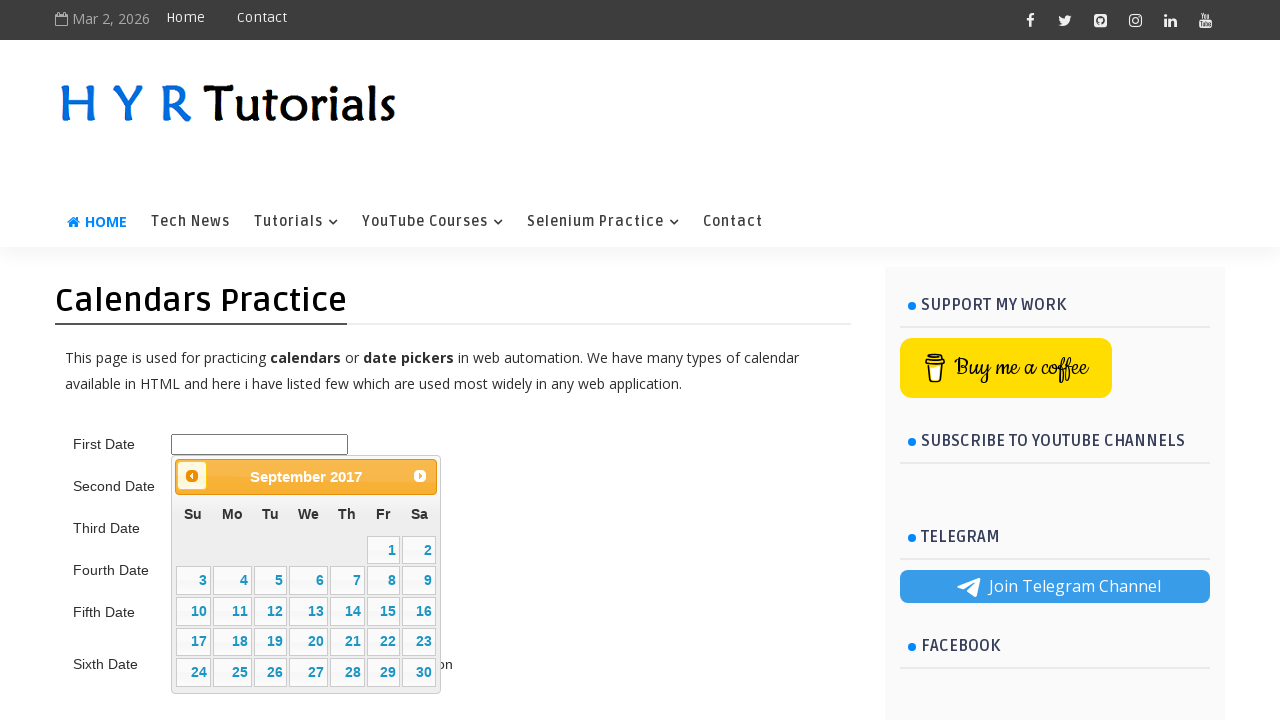

Waited for calendar animation
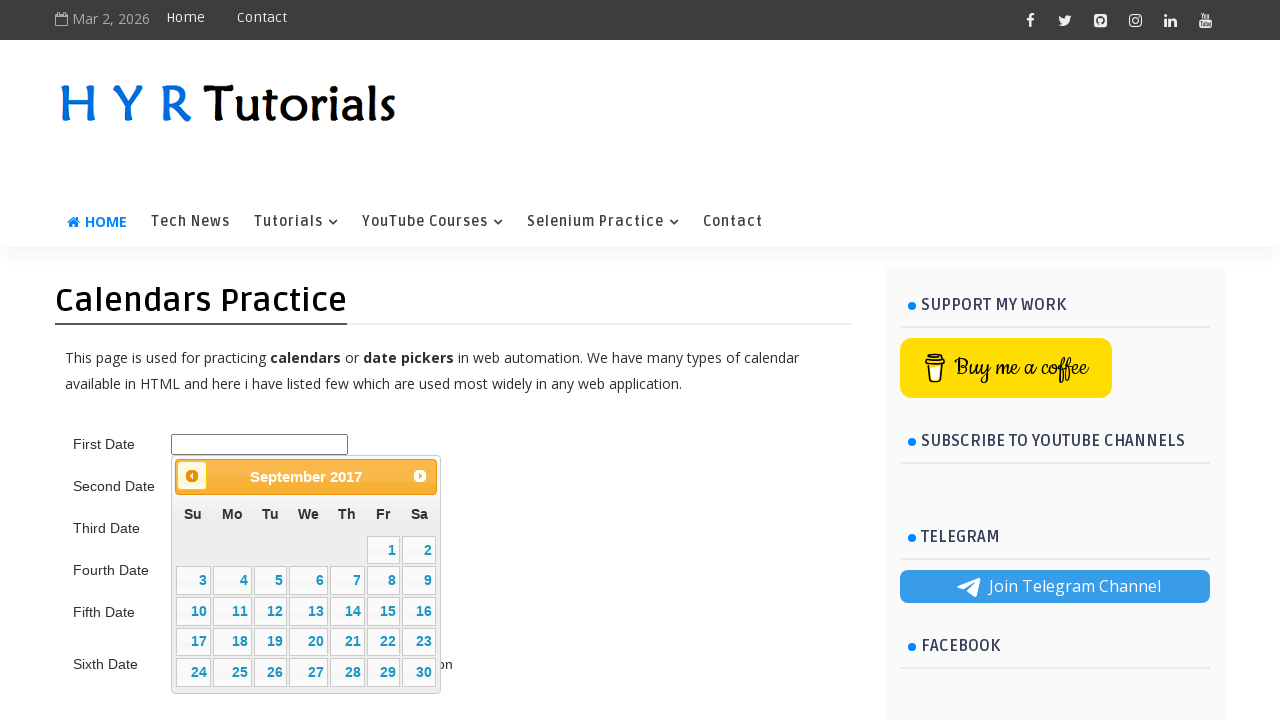

Clicked previous button to navigate backward in calendar (currently at 9/2017) at (192, 476) on .ui-datepicker-prev
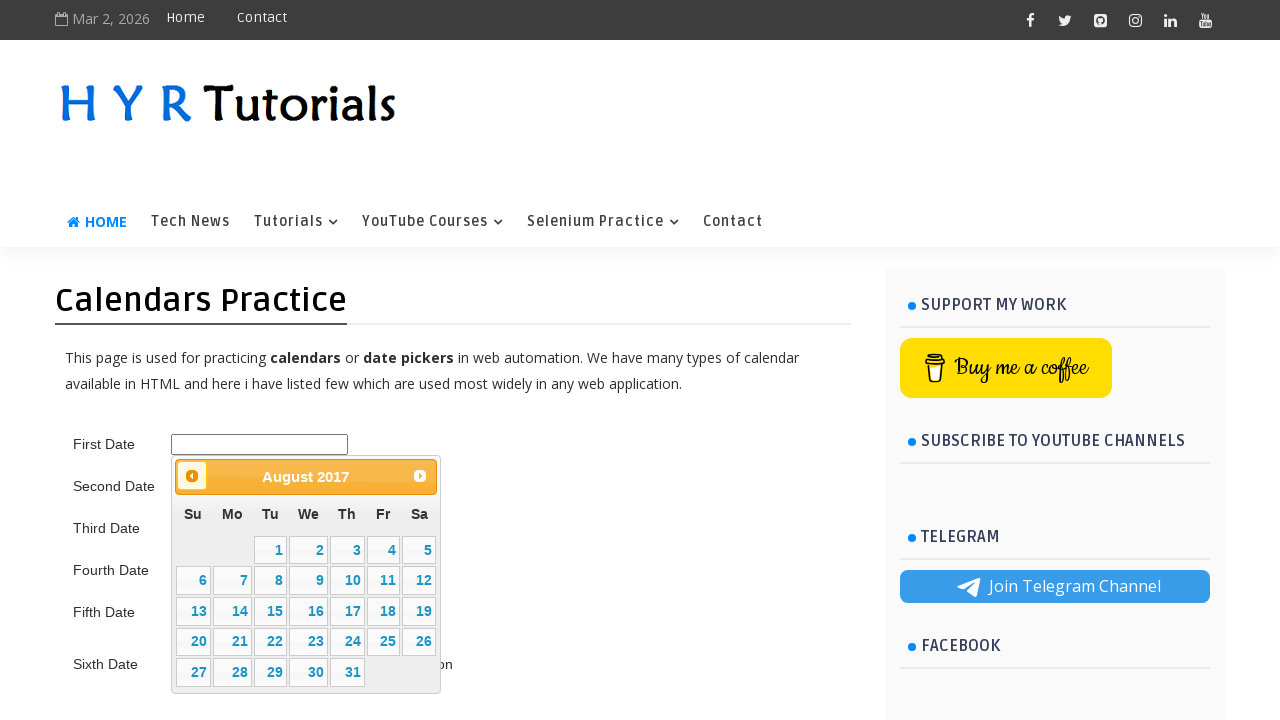

Waited for calendar animation
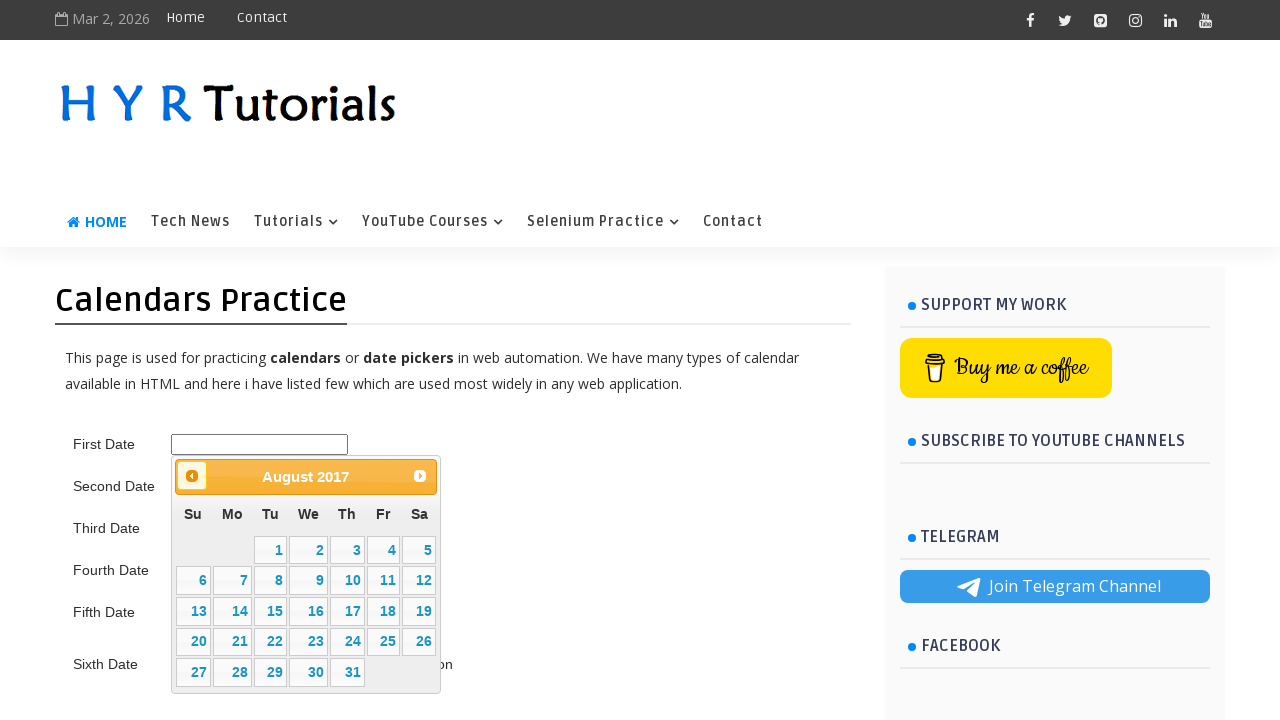

Clicked previous button to navigate backward in calendar (currently at 8/2017) at (192, 476) on .ui-datepicker-prev
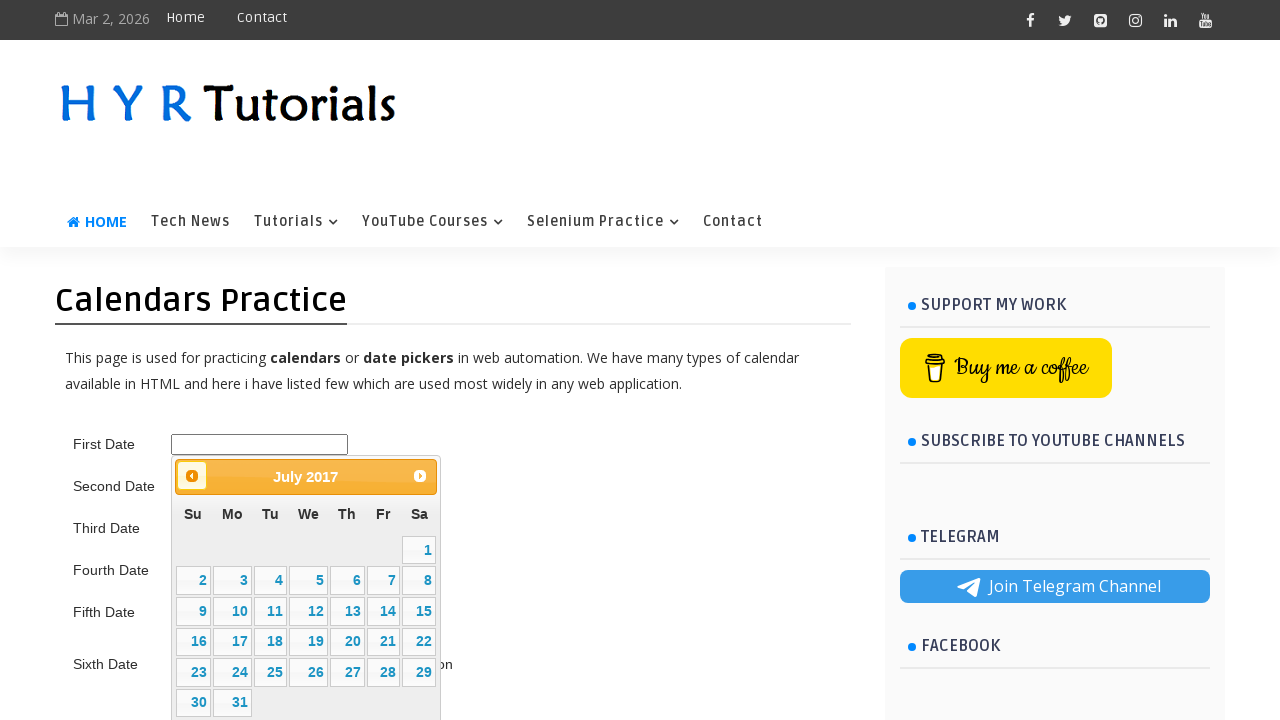

Waited for calendar animation
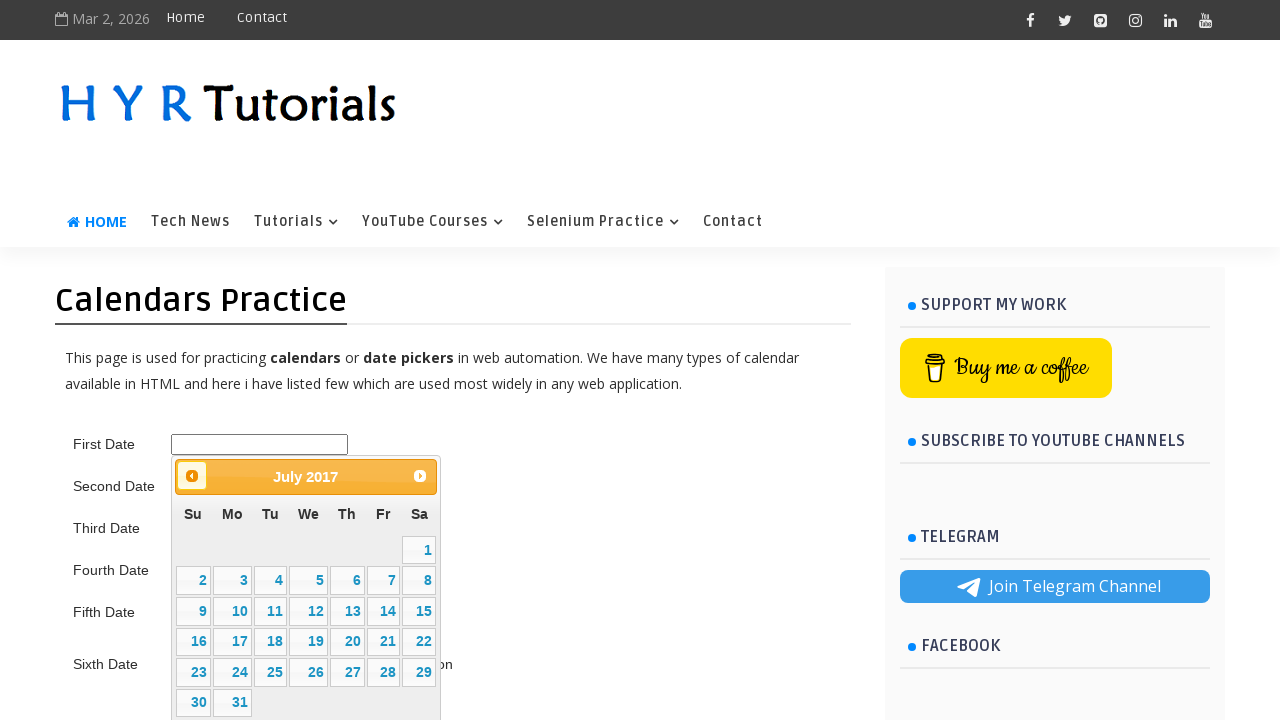

Clicked previous button to navigate backward in calendar (currently at 7/2017) at (192, 476) on .ui-datepicker-prev
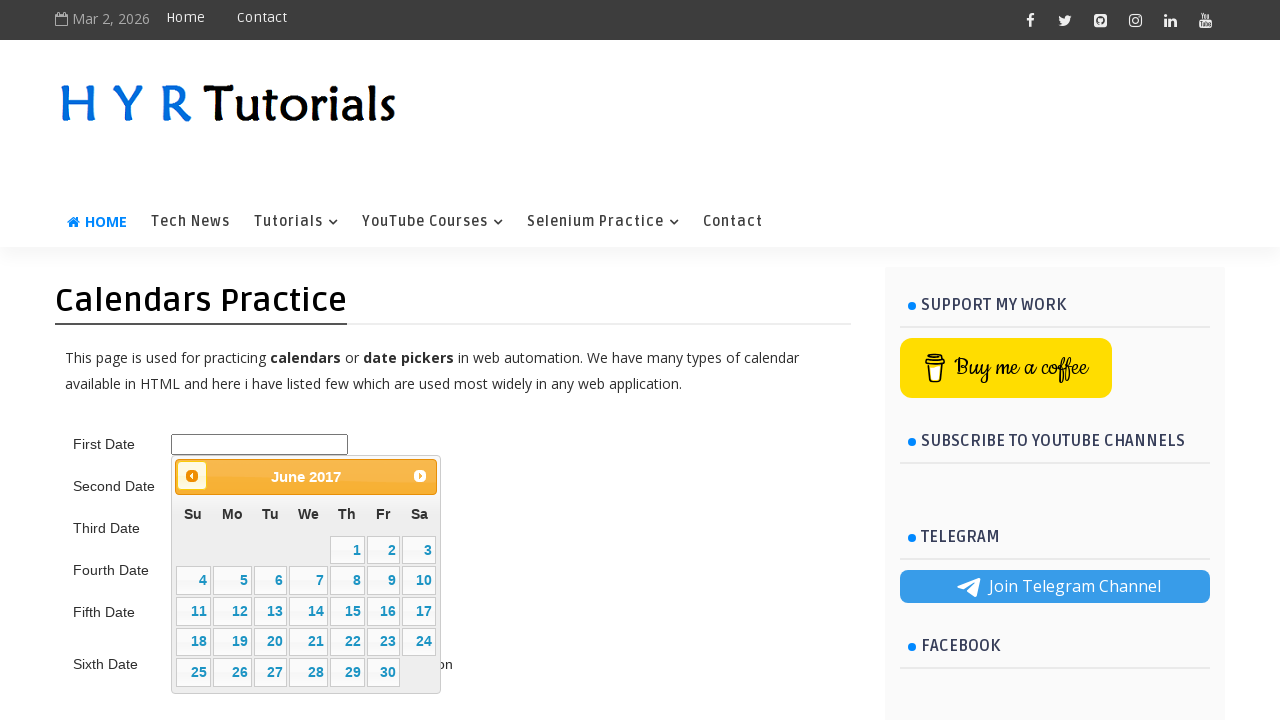

Waited for calendar animation
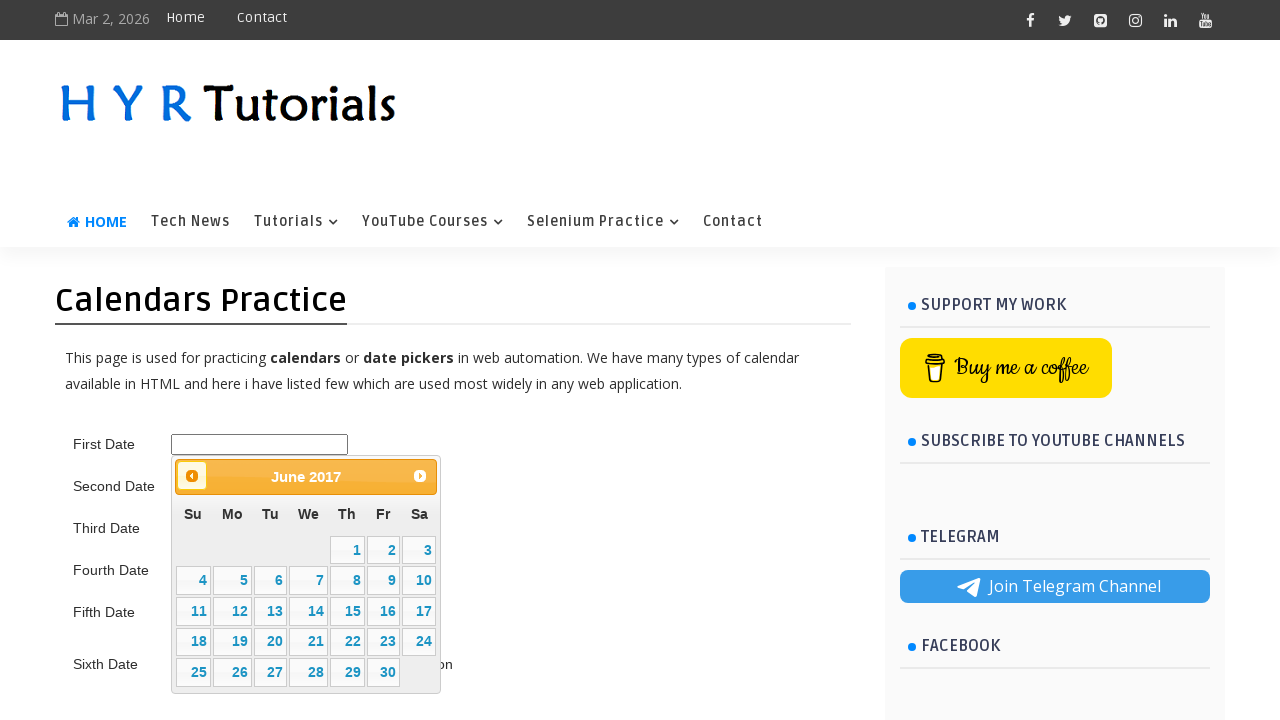

Clicked previous button to navigate backward in calendar (currently at 6/2017) at (192, 476) on .ui-datepicker-prev
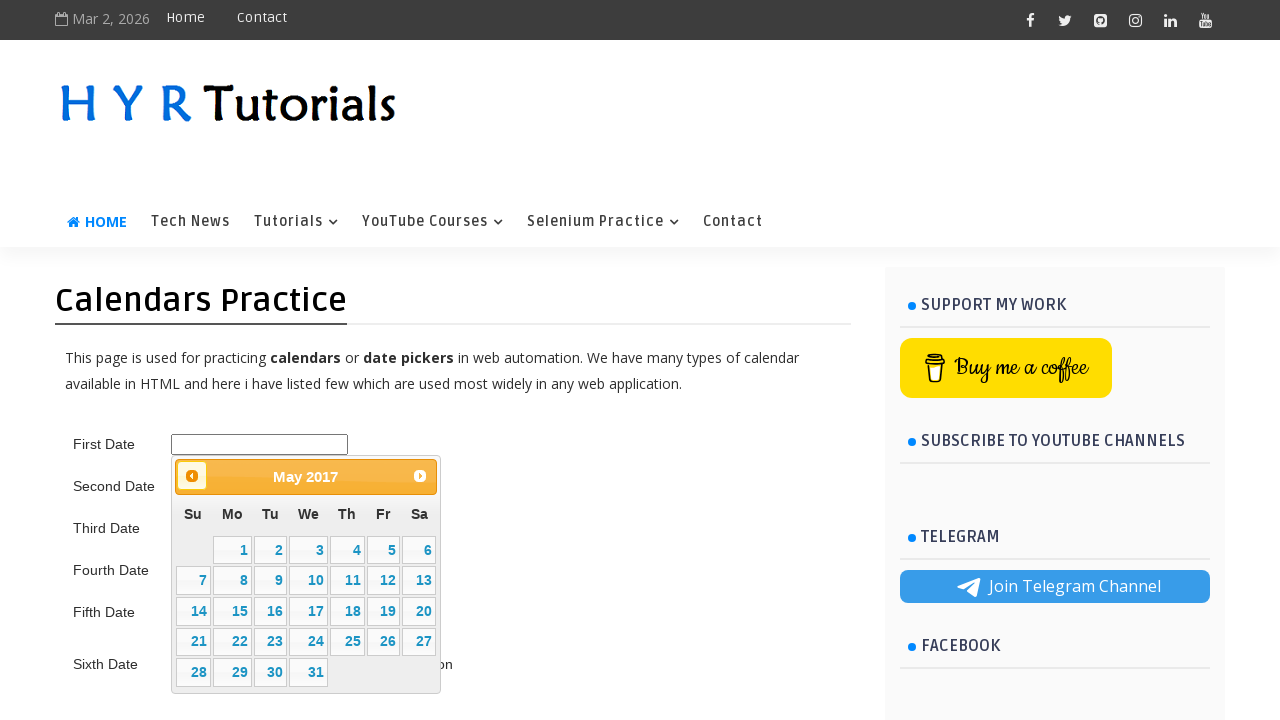

Waited for calendar animation
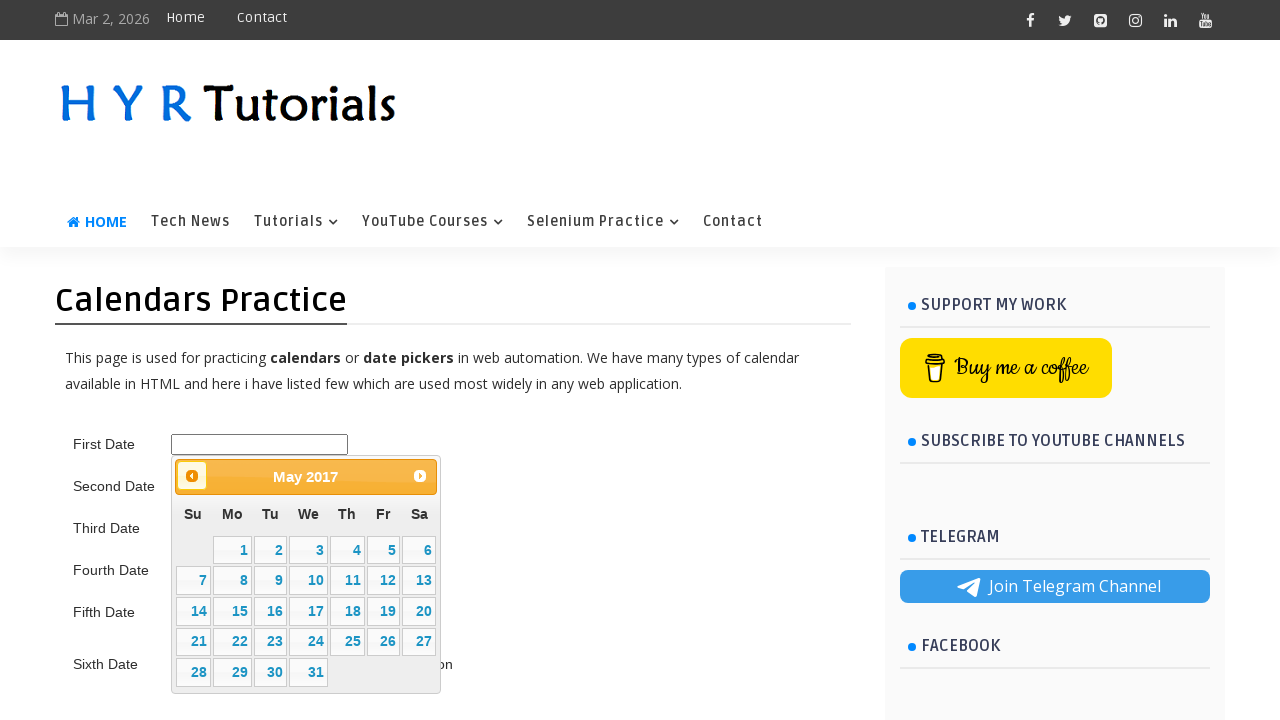

Clicked previous button to navigate backward in calendar (currently at 5/2017) at (192, 476) on .ui-datepicker-prev
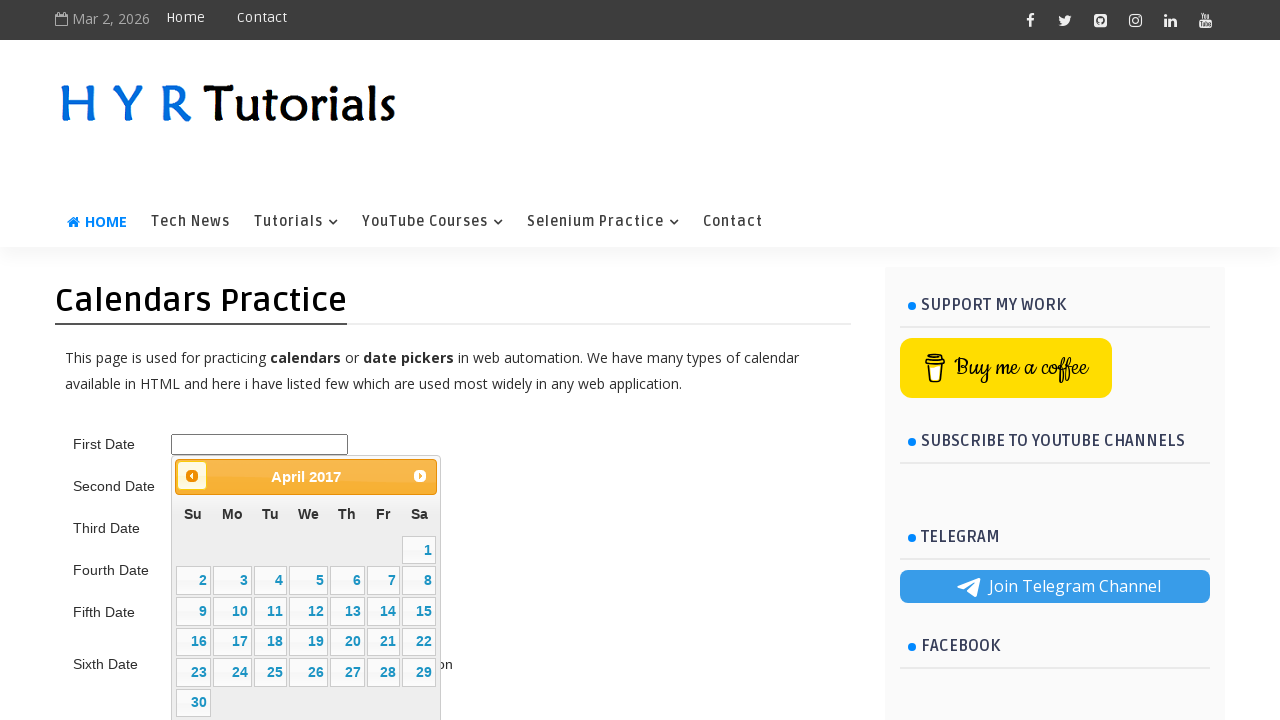

Waited for calendar animation
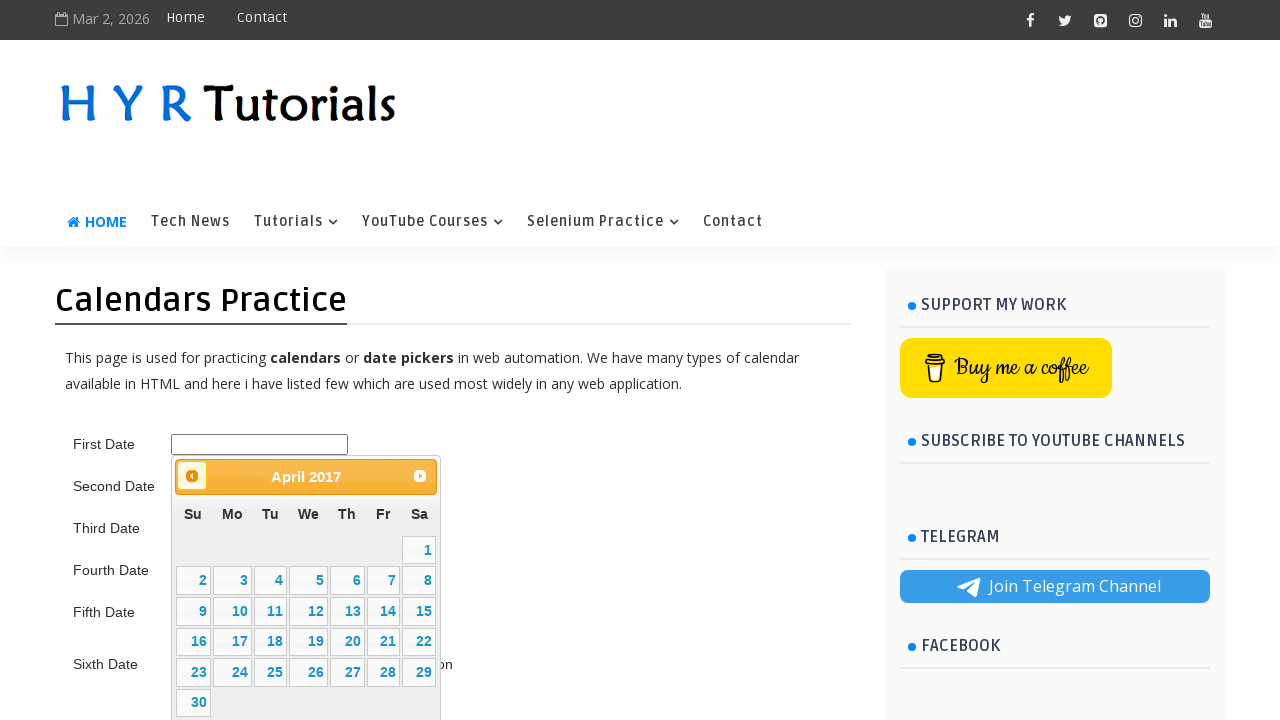

Clicked previous button to navigate backward in calendar (currently at 4/2017) at (192, 476) on .ui-datepicker-prev
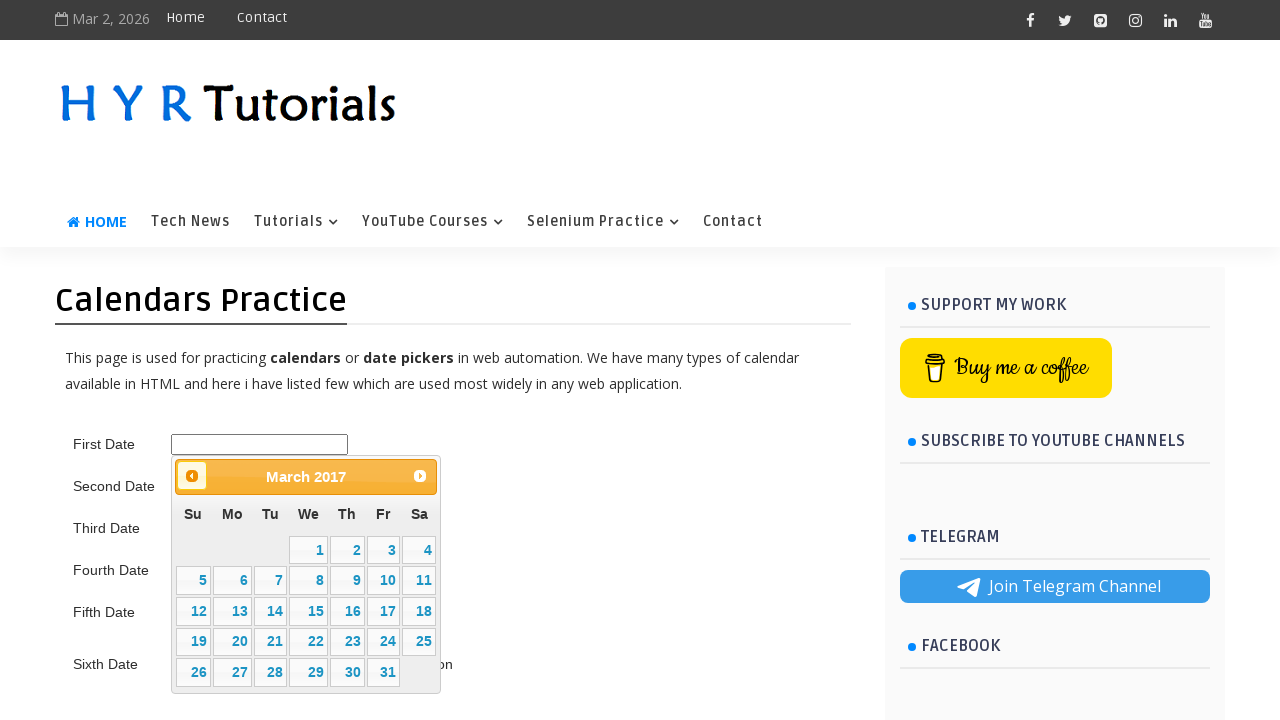

Waited for calendar animation
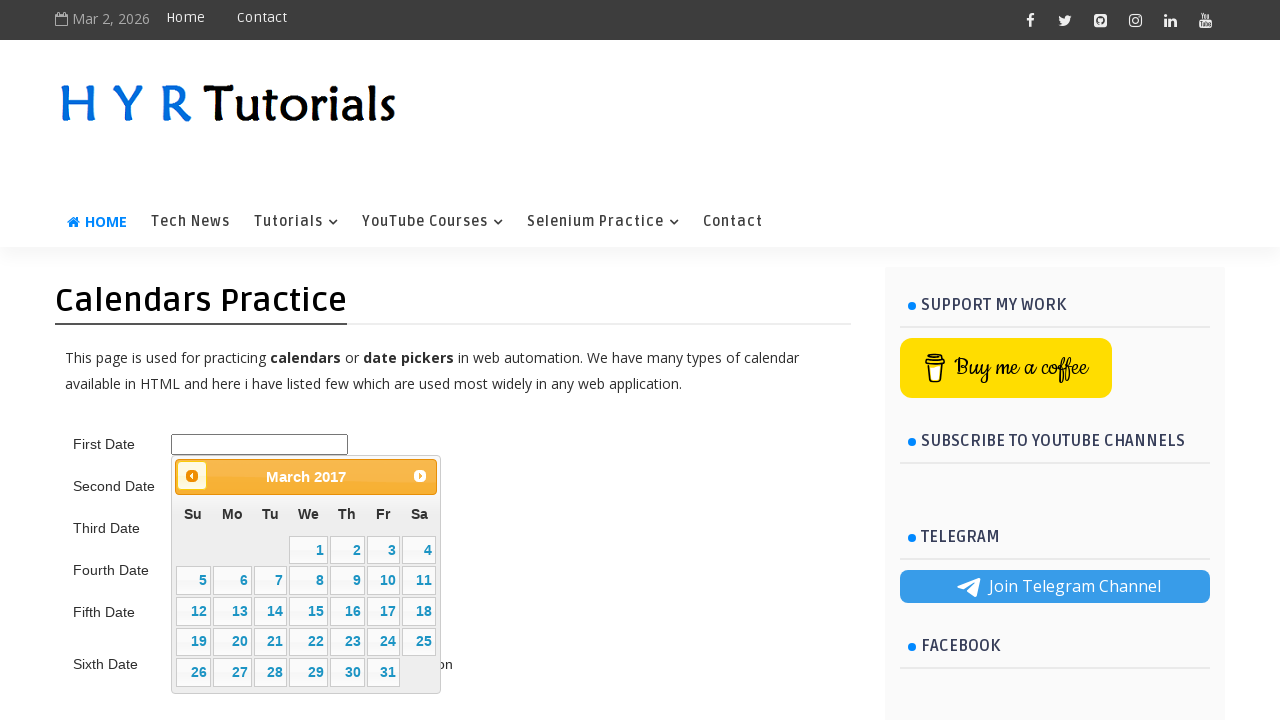

Clicked previous button to navigate backward in calendar (currently at 3/2017) at (192, 476) on .ui-datepicker-prev
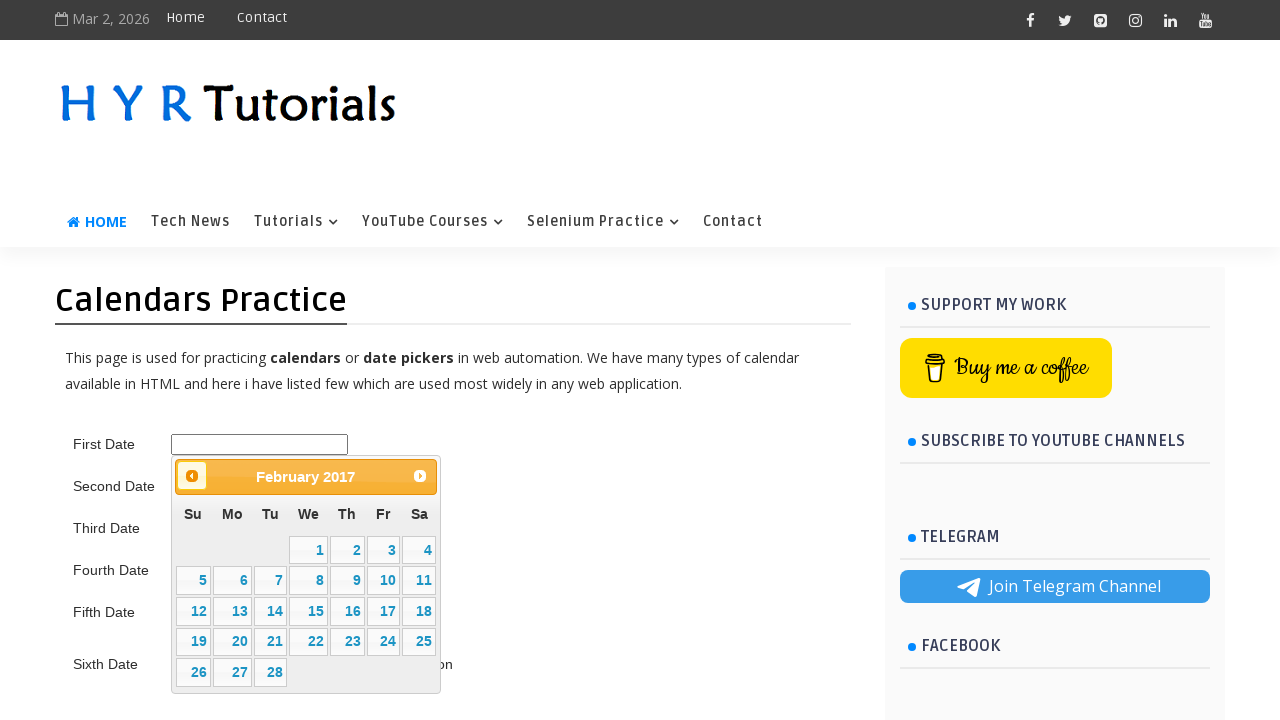

Waited for calendar animation
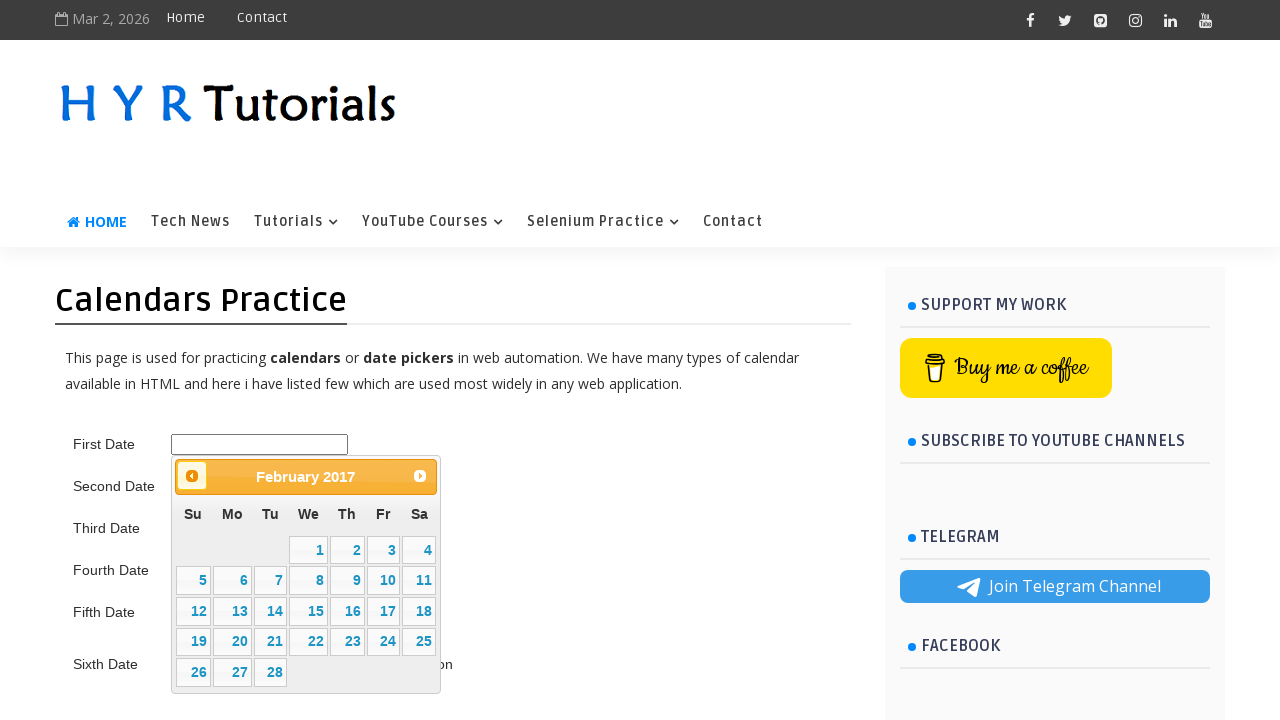

Clicked previous button to navigate backward in calendar (currently at 2/2017) at (192, 476) on .ui-datepicker-prev
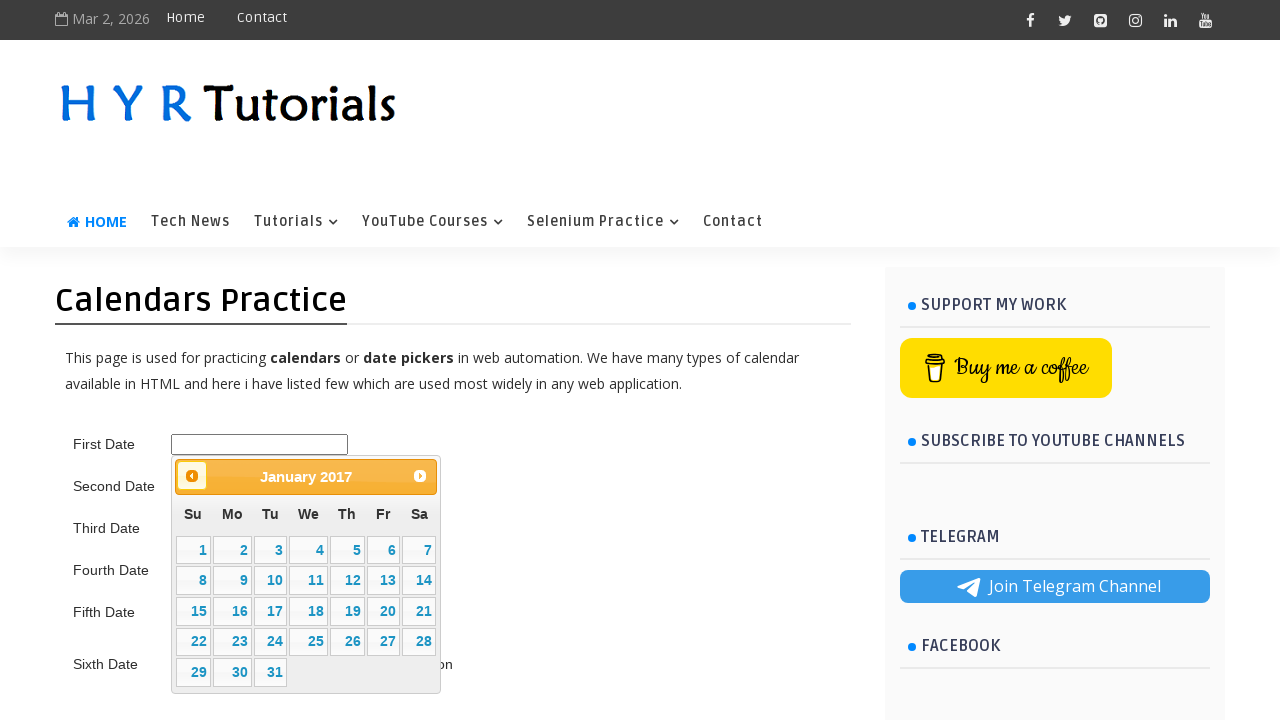

Waited for calendar animation
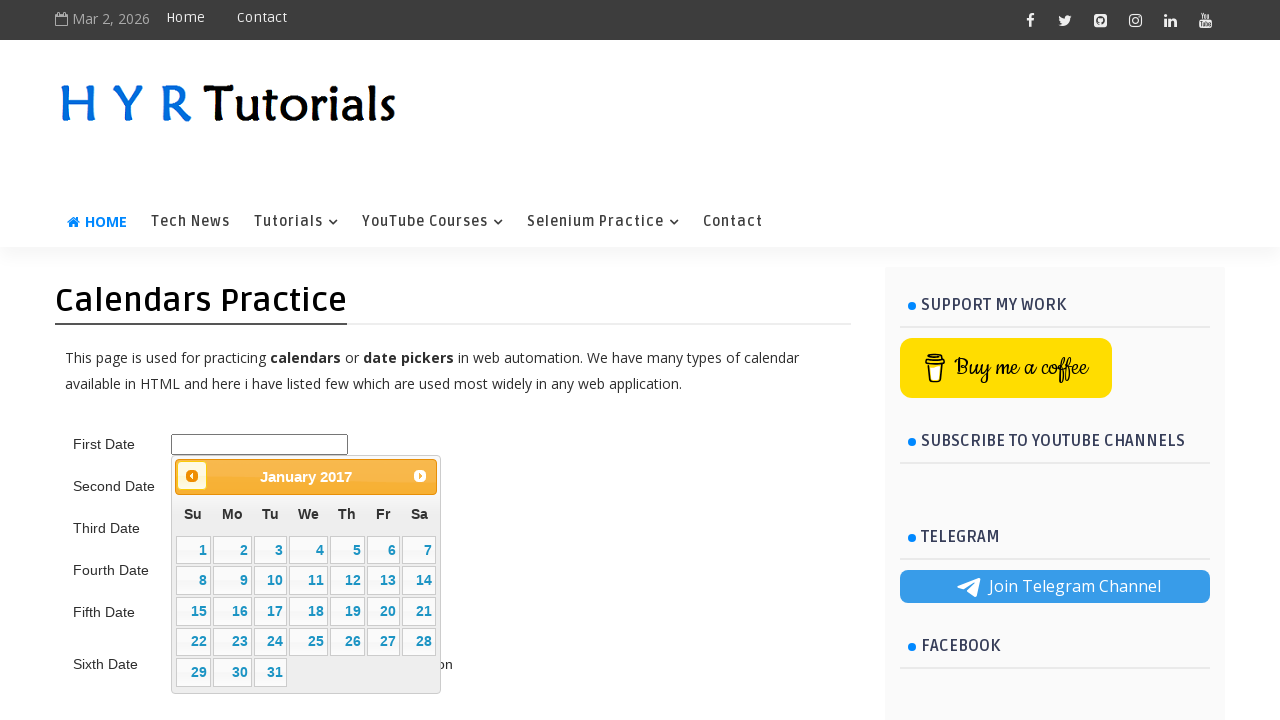

Clicked previous button to navigate backward in calendar (currently at 1/2017) at (192, 476) on .ui-datepicker-prev
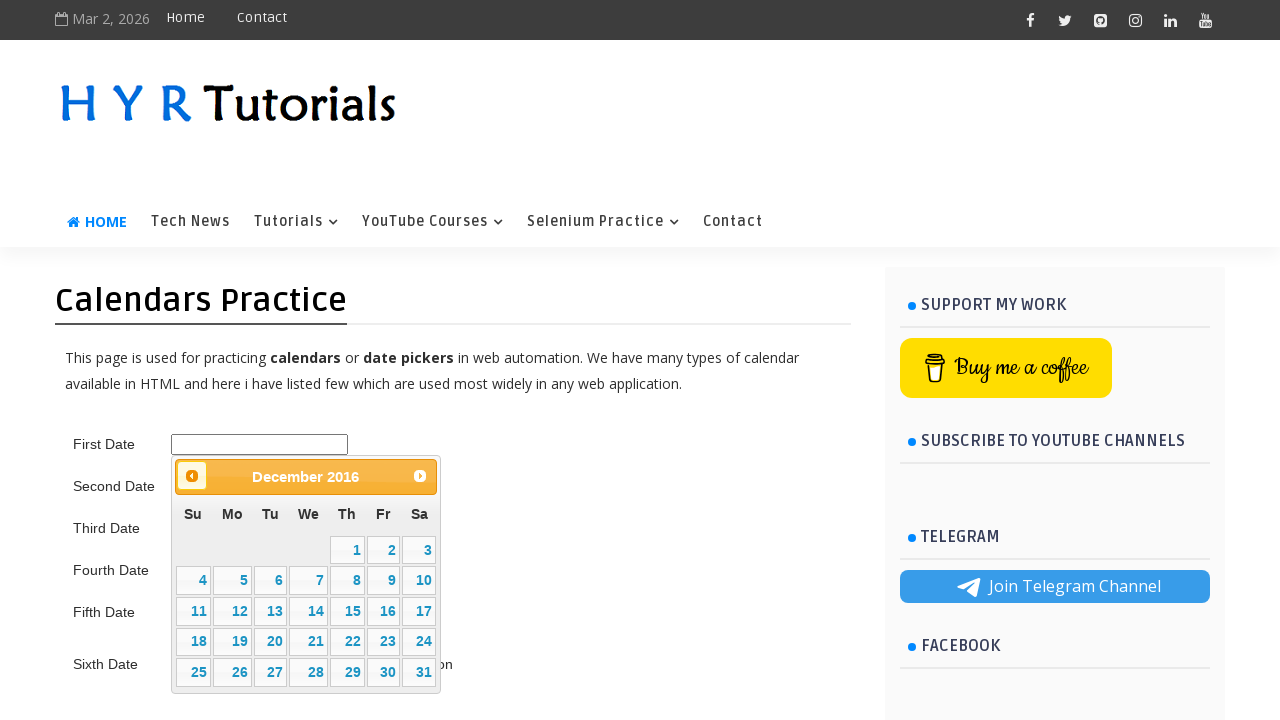

Waited for calendar animation
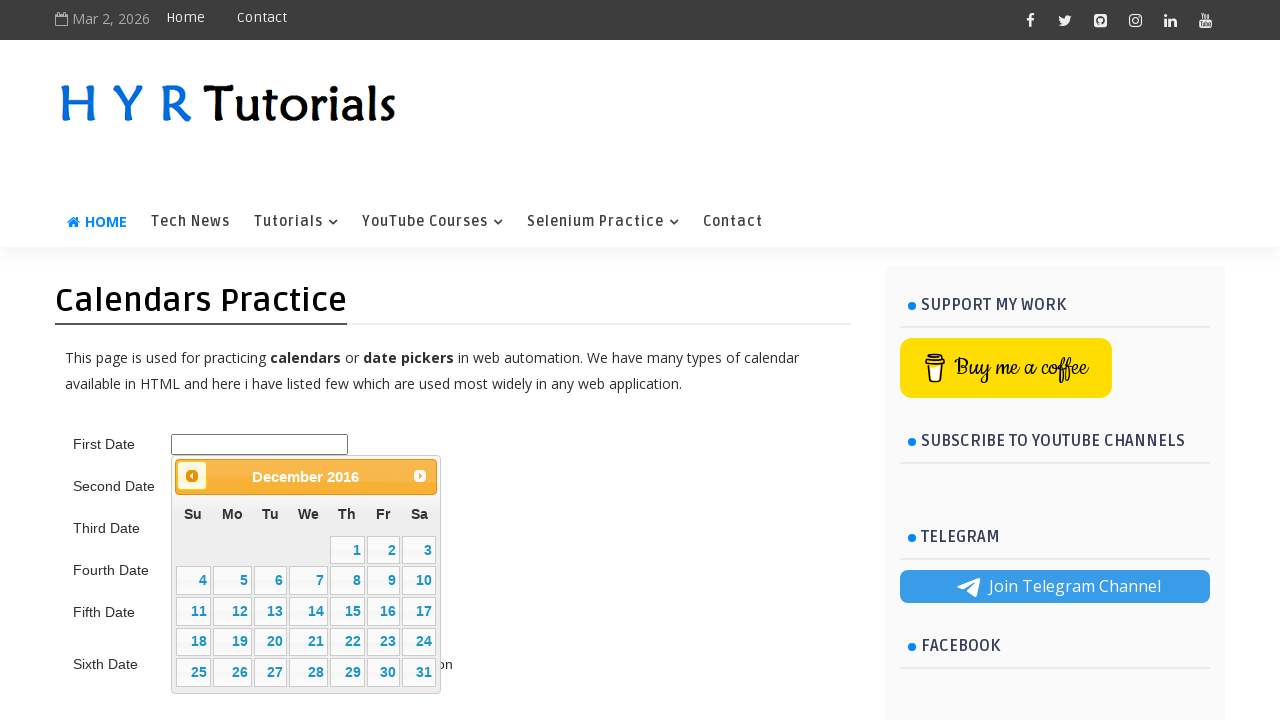

Clicked previous button to navigate backward in calendar (currently at 12/2016) at (192, 476) on .ui-datepicker-prev
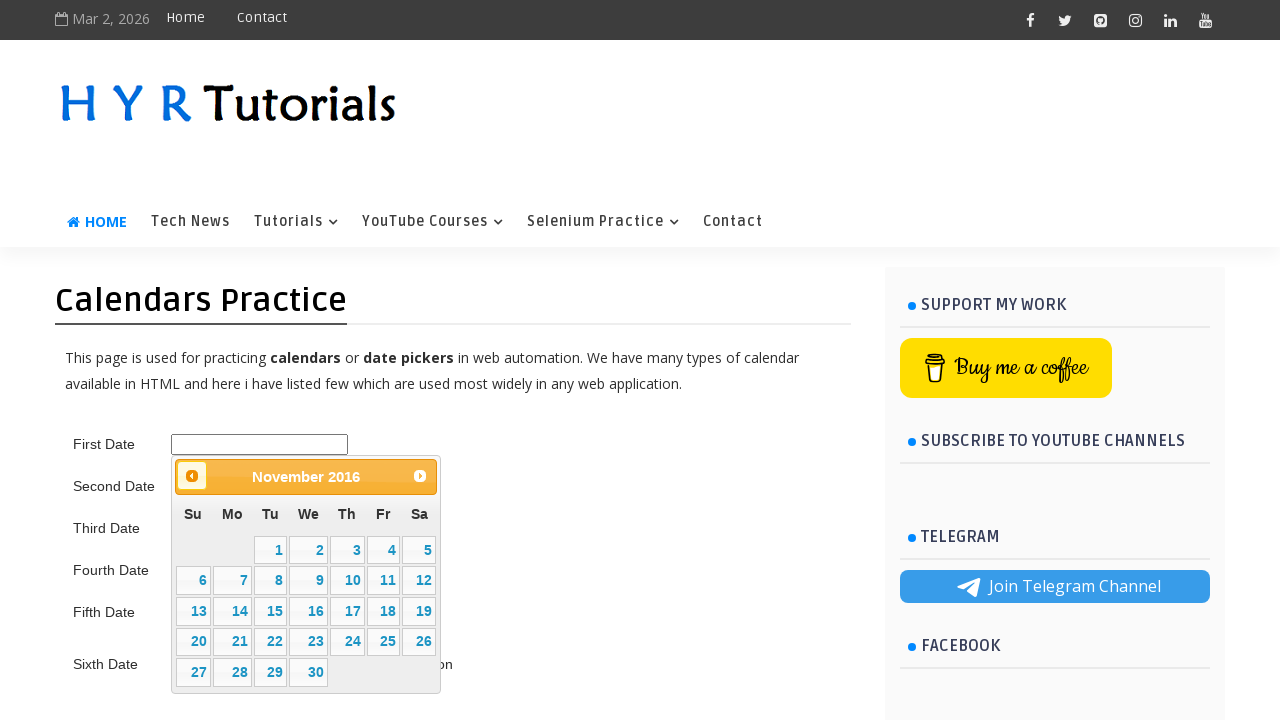

Waited for calendar animation
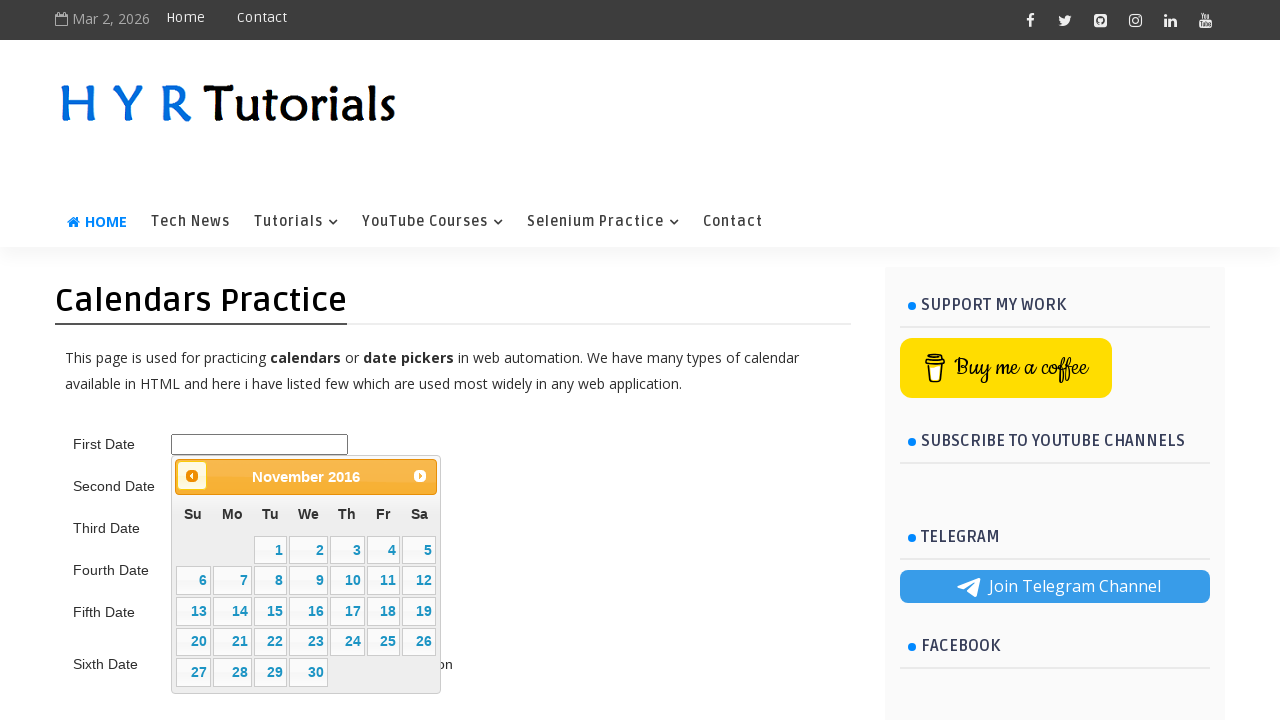

Clicked previous button to navigate backward in calendar (currently at 11/2016) at (192, 476) on .ui-datepicker-prev
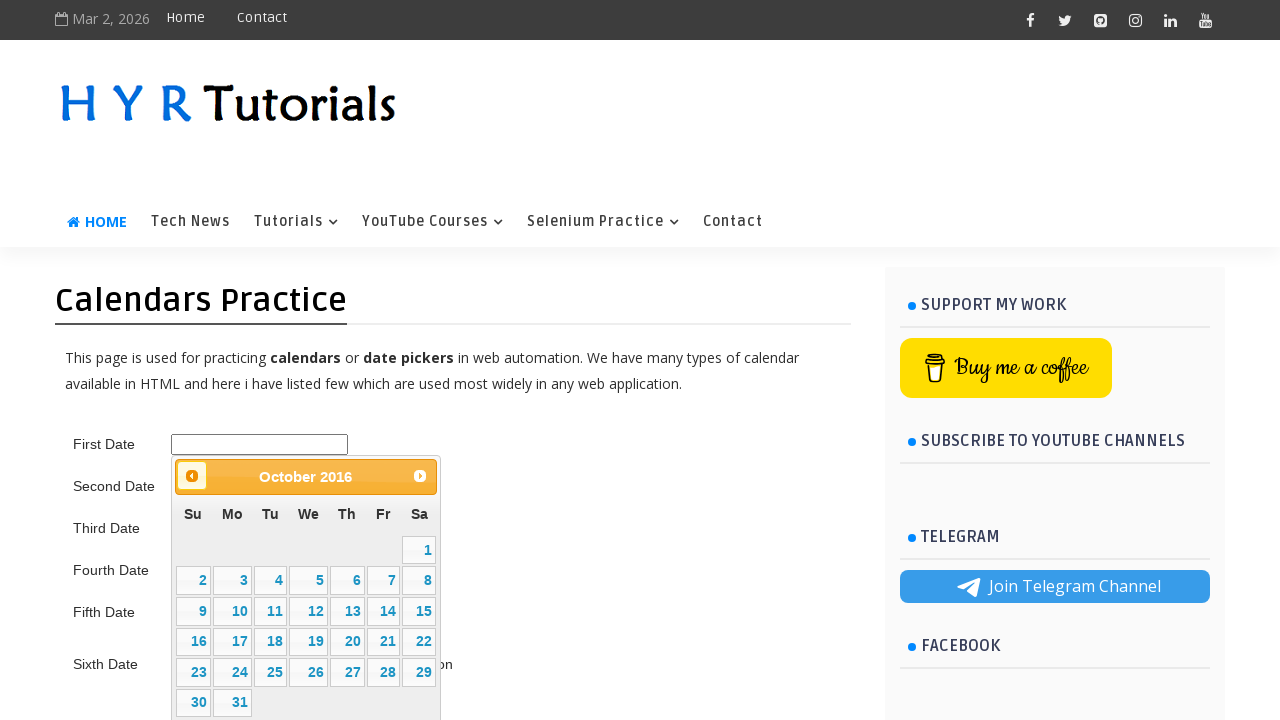

Waited for calendar animation
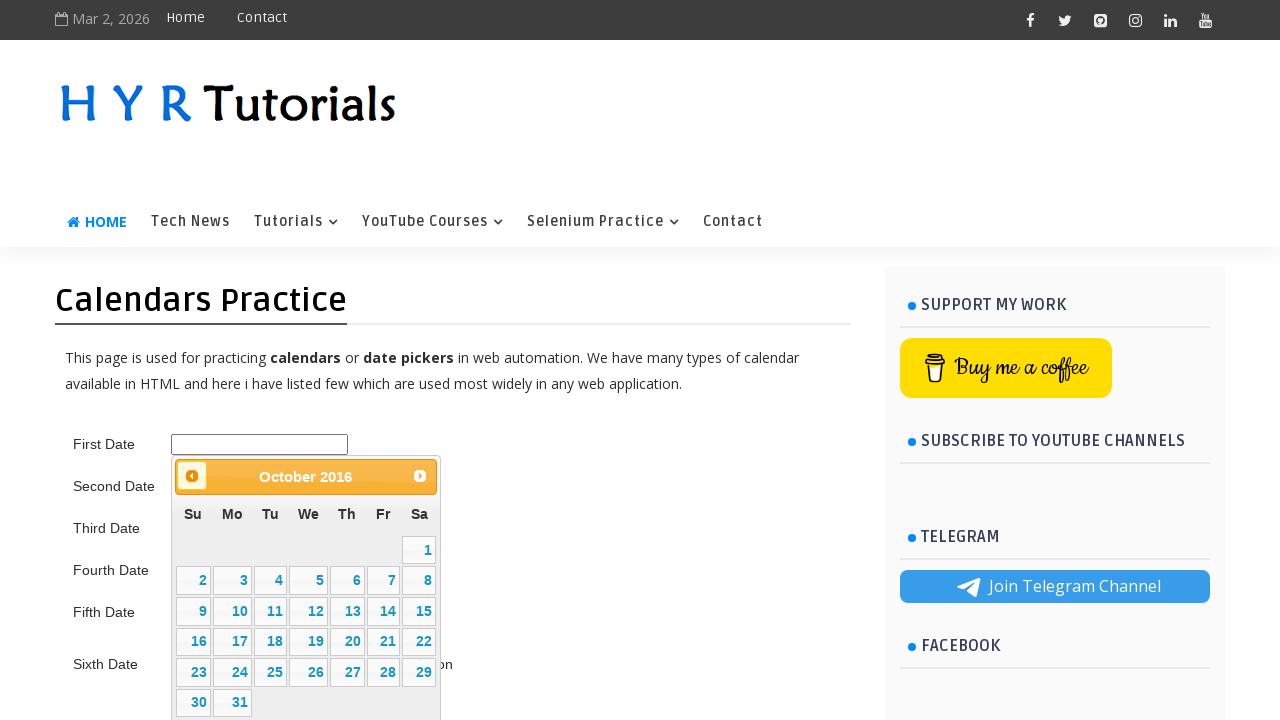

Clicked previous button to navigate backward in calendar (currently at 10/2016) at (192, 476) on .ui-datepicker-prev
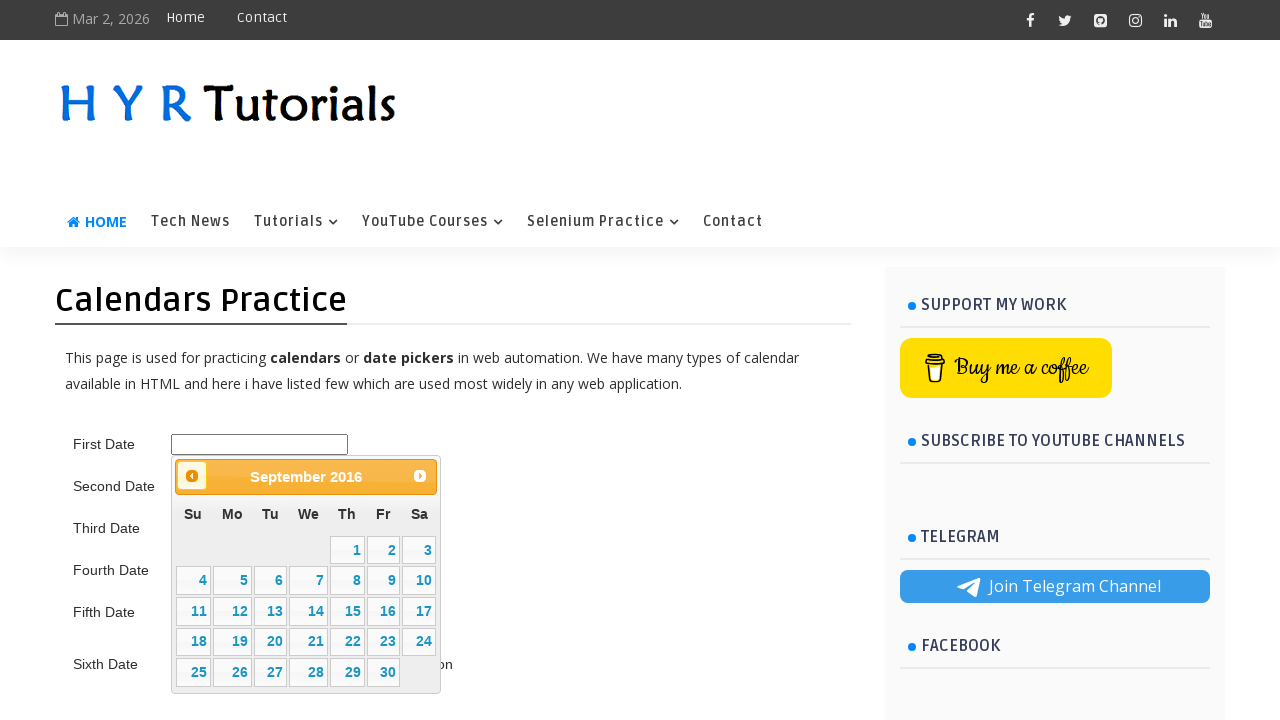

Waited for calendar animation
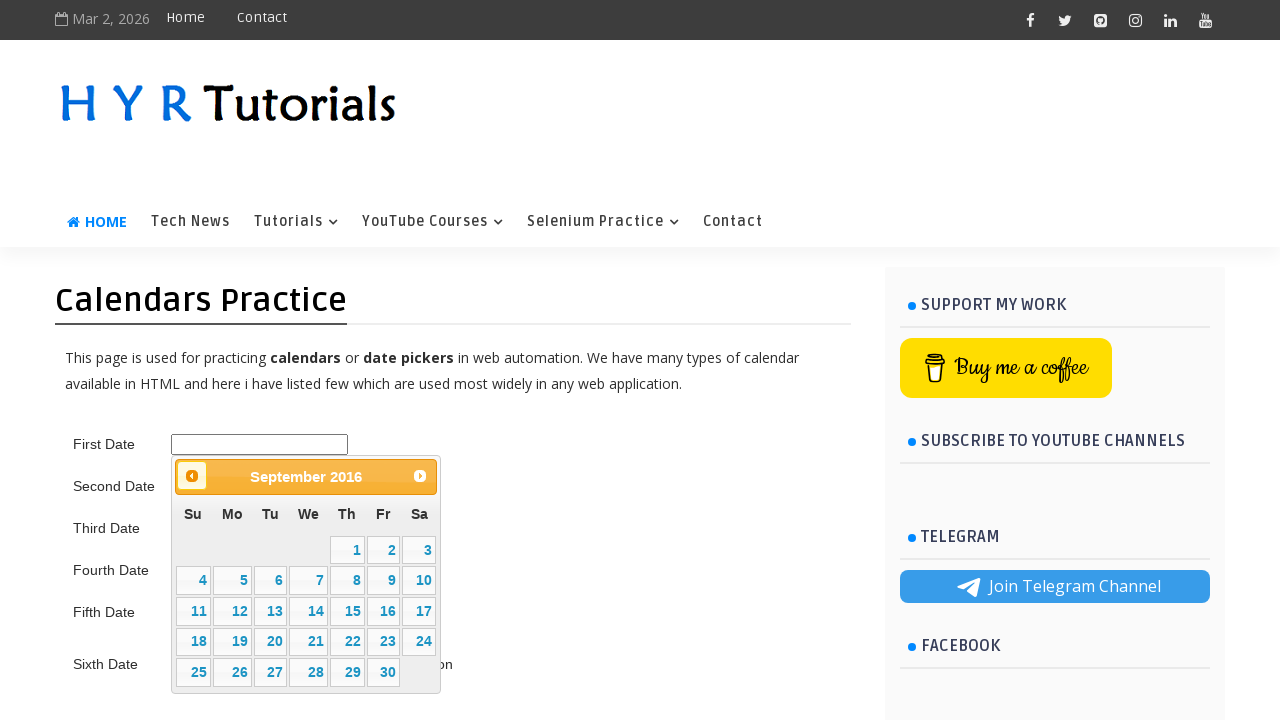

Clicked previous button to navigate backward in calendar (currently at 9/2016) at (192, 476) on .ui-datepicker-prev
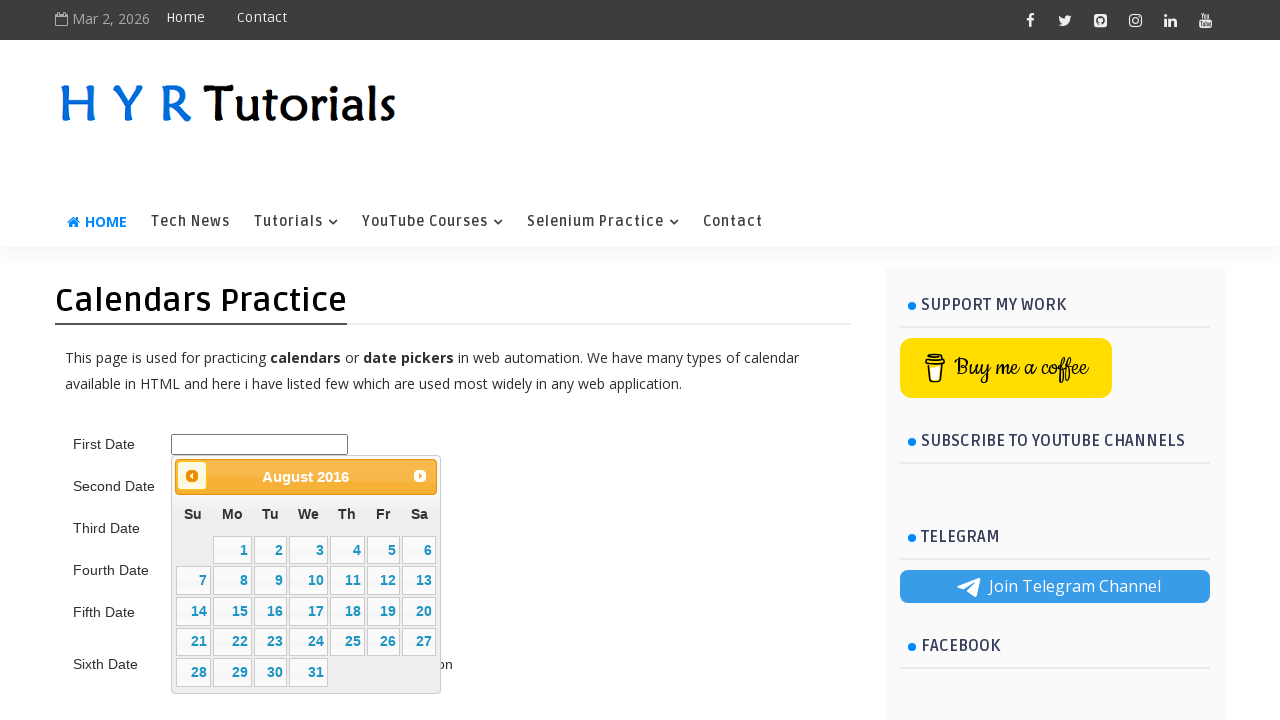

Waited for calendar animation
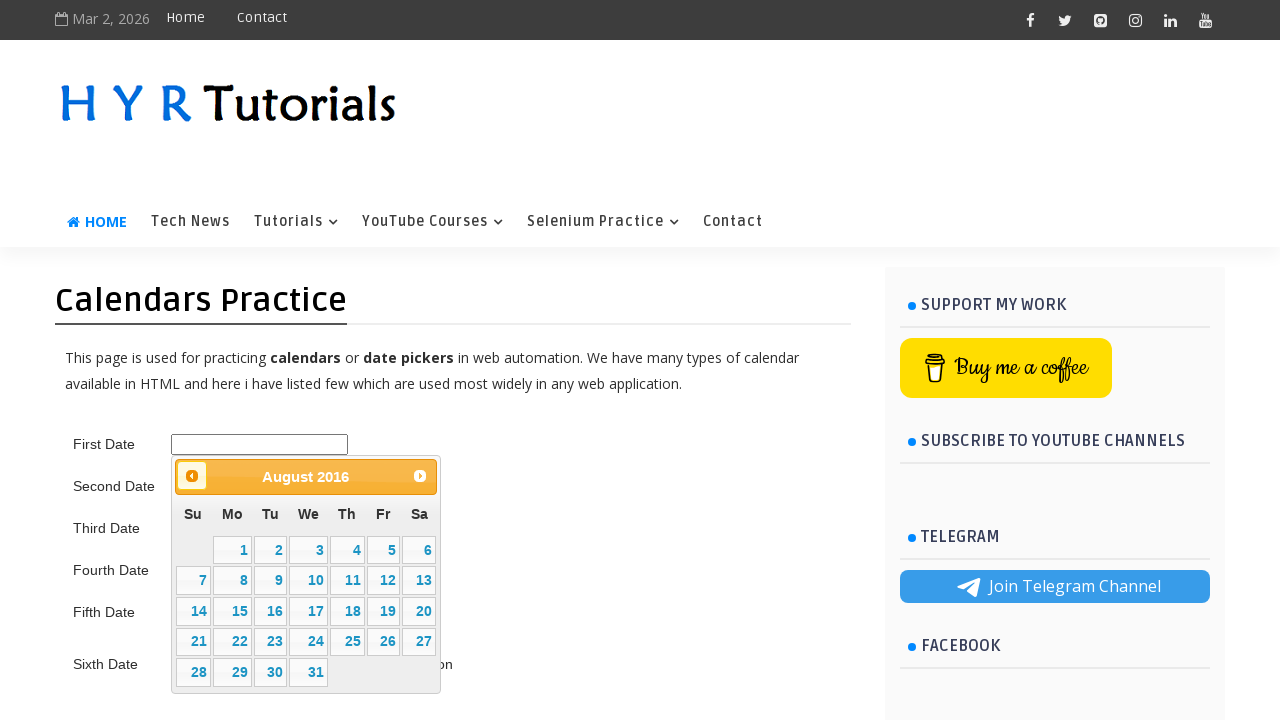

Clicked previous button to navigate backward in calendar (currently at 8/2016) at (192, 476) on .ui-datepicker-prev
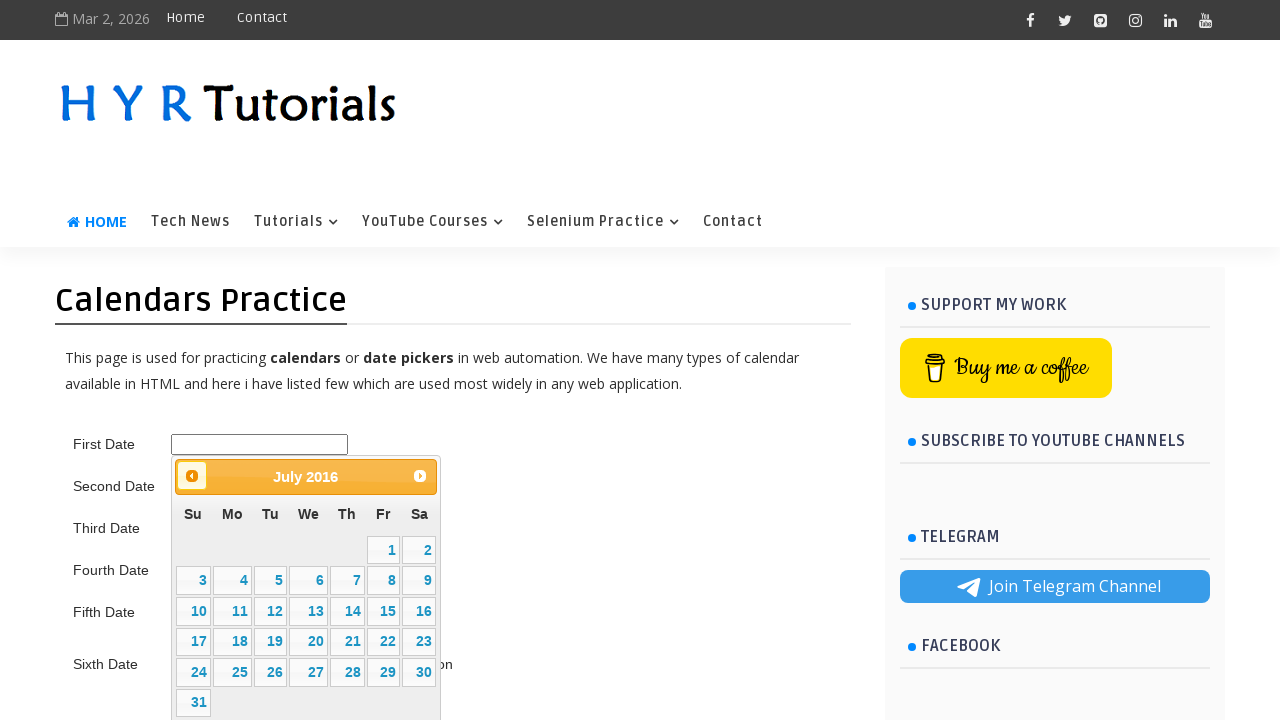

Waited for calendar animation
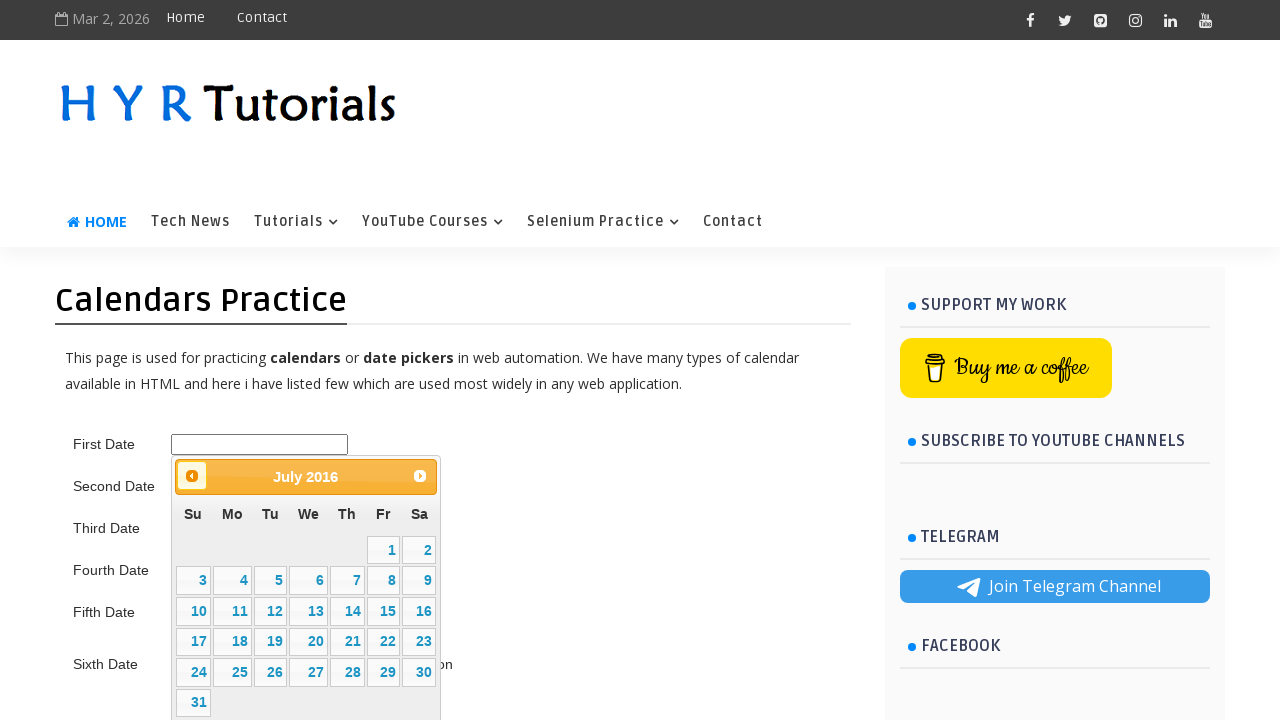

Clicked previous button to navigate backward in calendar (currently at 7/2016) at (192, 476) on .ui-datepicker-prev
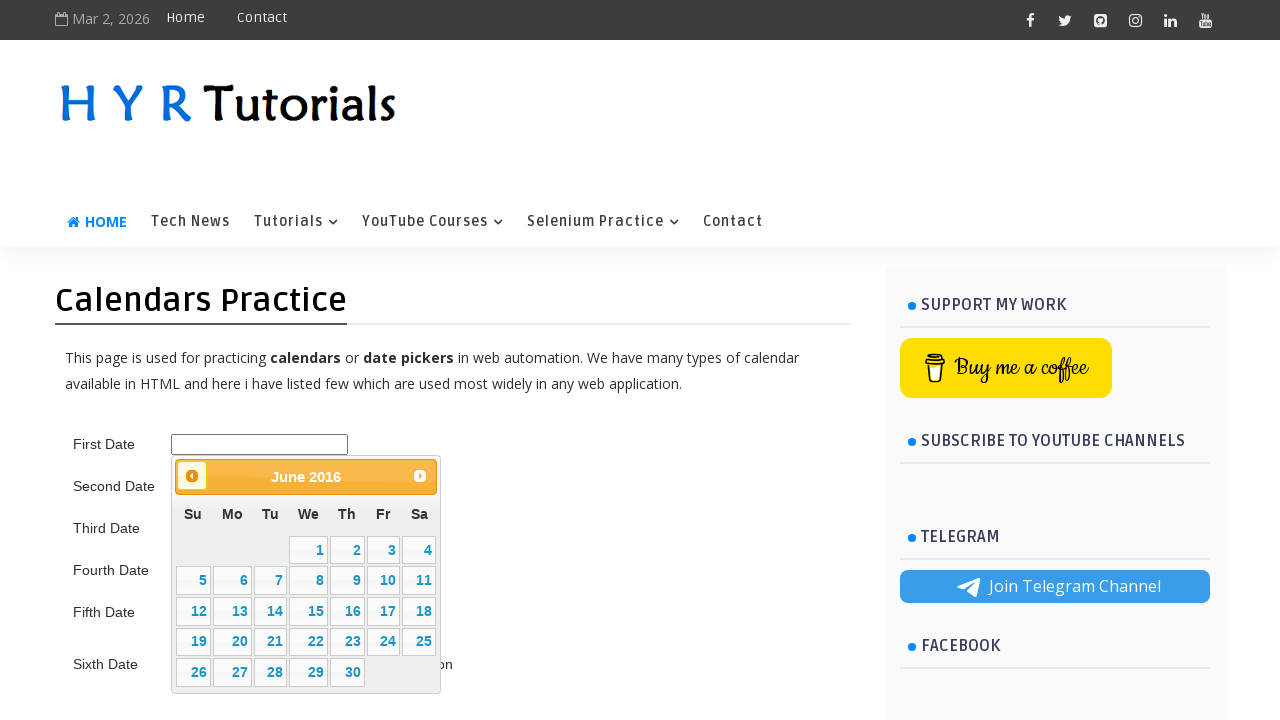

Waited for calendar animation
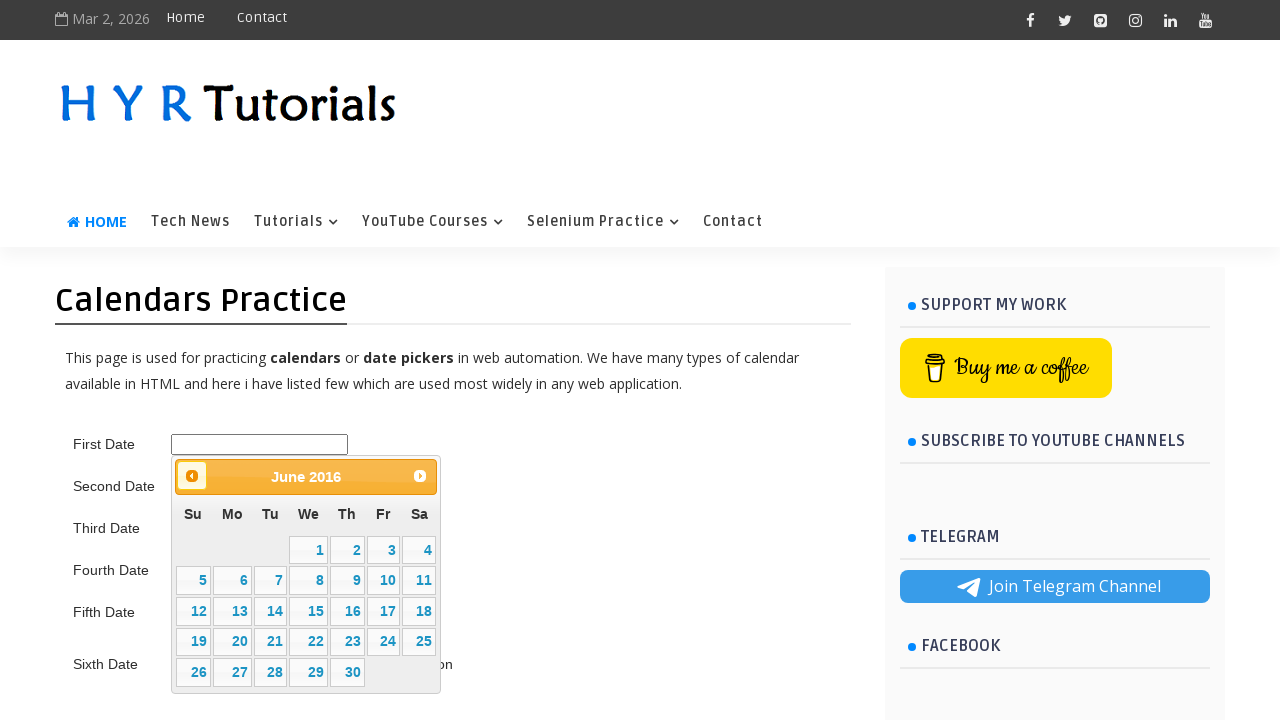

Clicked previous button to navigate backward in calendar (currently at 6/2016) at (192, 476) on .ui-datepicker-prev
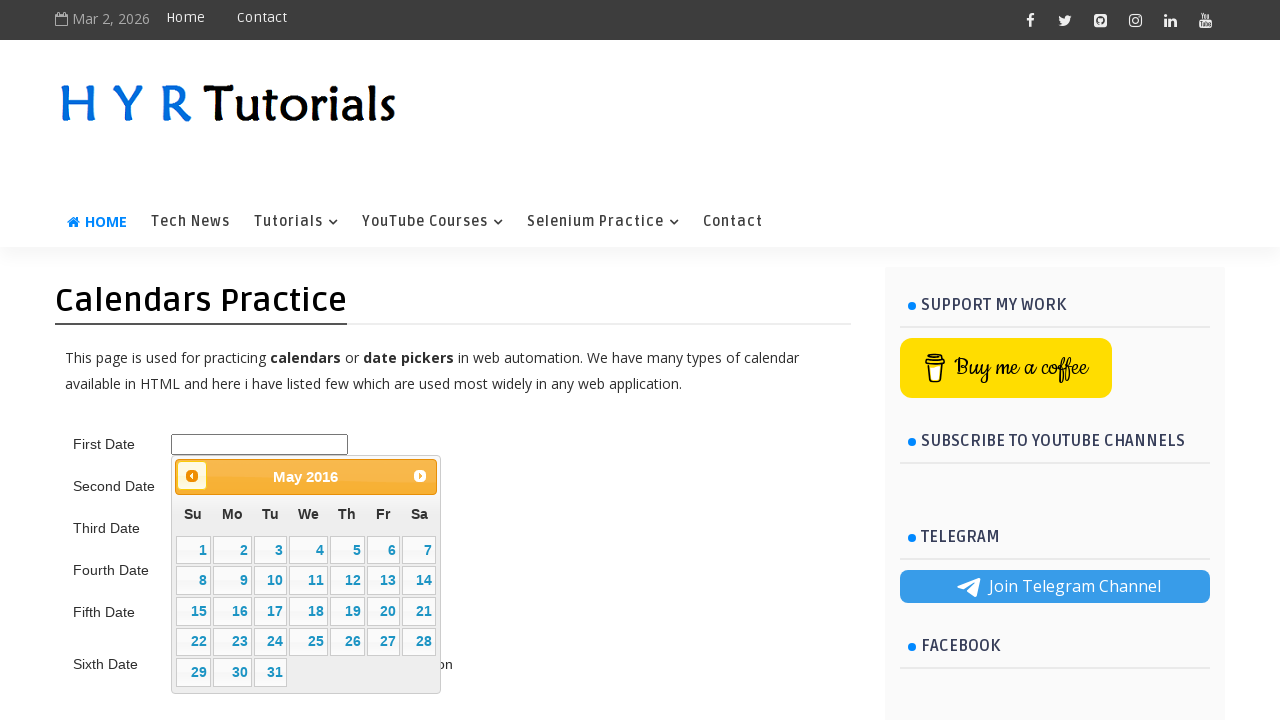

Waited for calendar animation
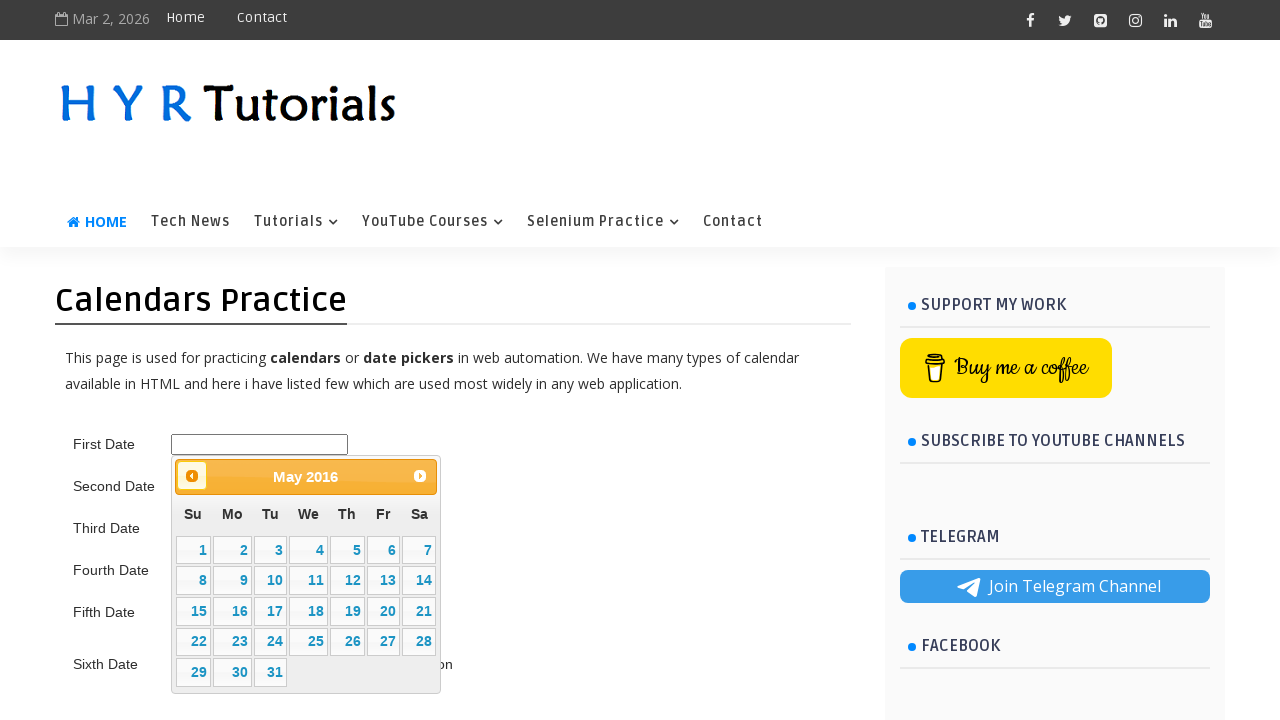

Clicked previous button to navigate backward in calendar (currently at 5/2016) at (192, 476) on .ui-datepicker-prev
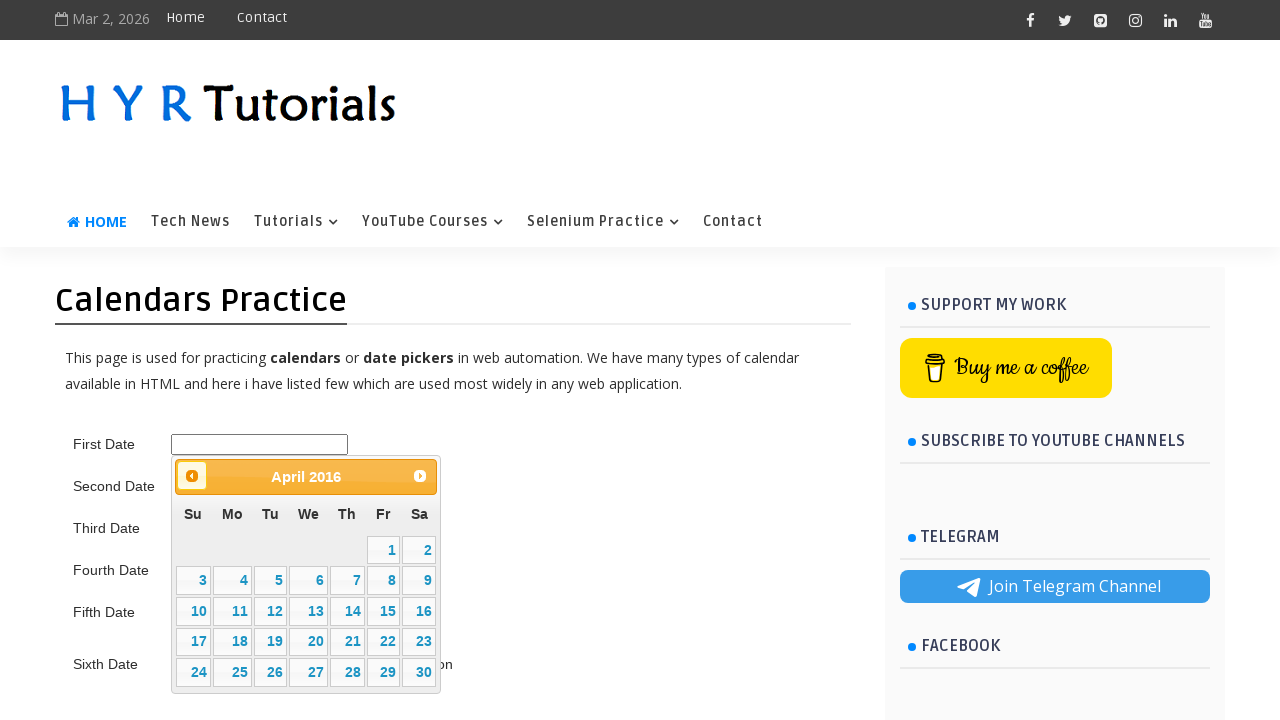

Waited for calendar animation
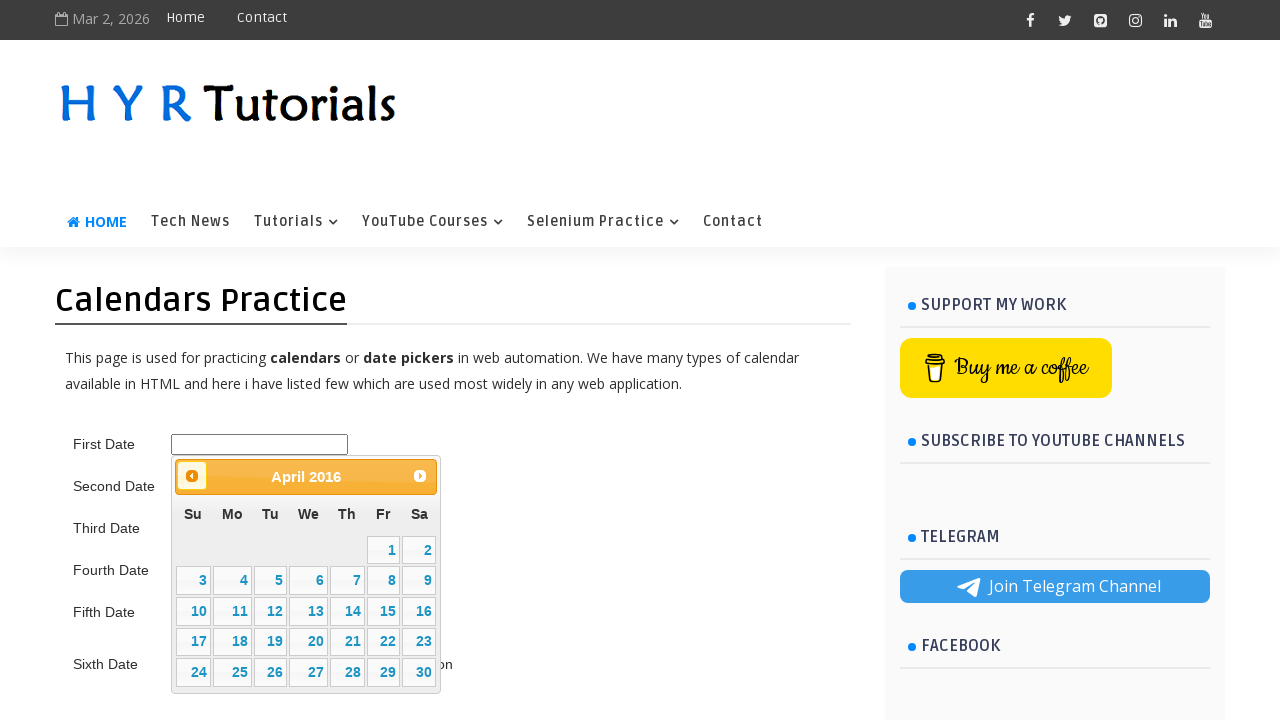

Clicked previous button to navigate backward in calendar (currently at 4/2016) at (192, 476) on .ui-datepicker-prev
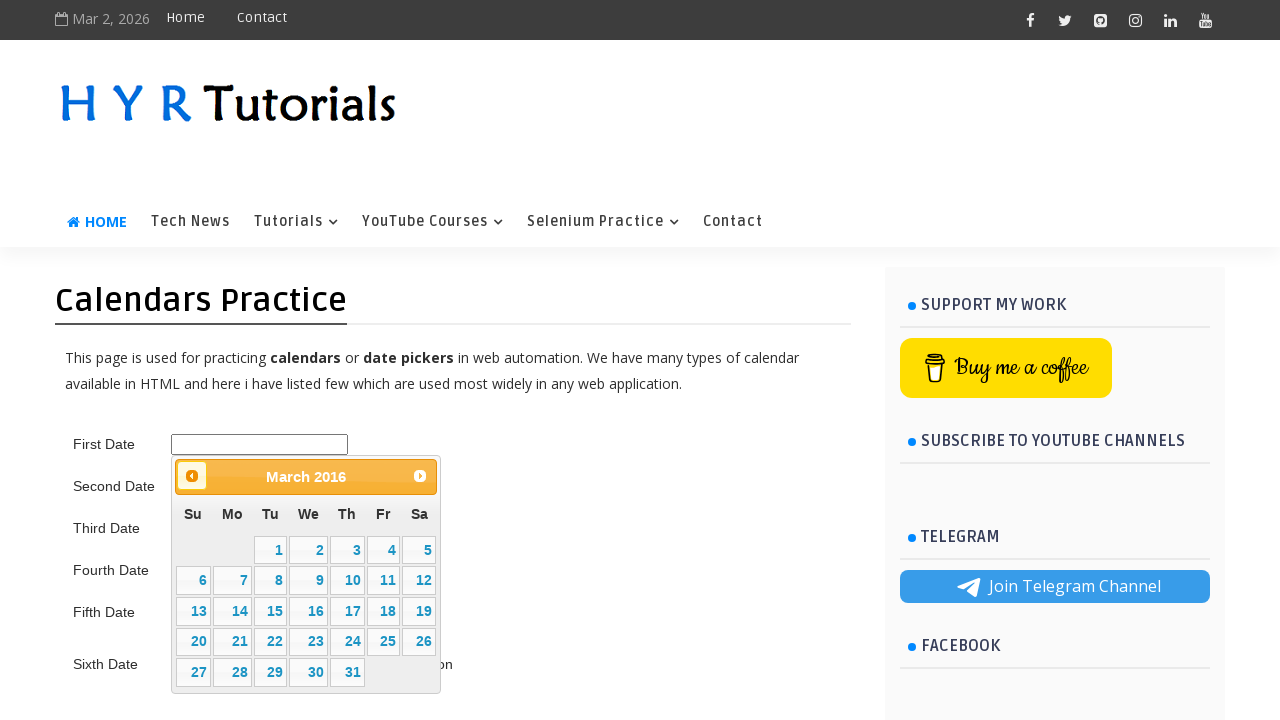

Waited for calendar animation
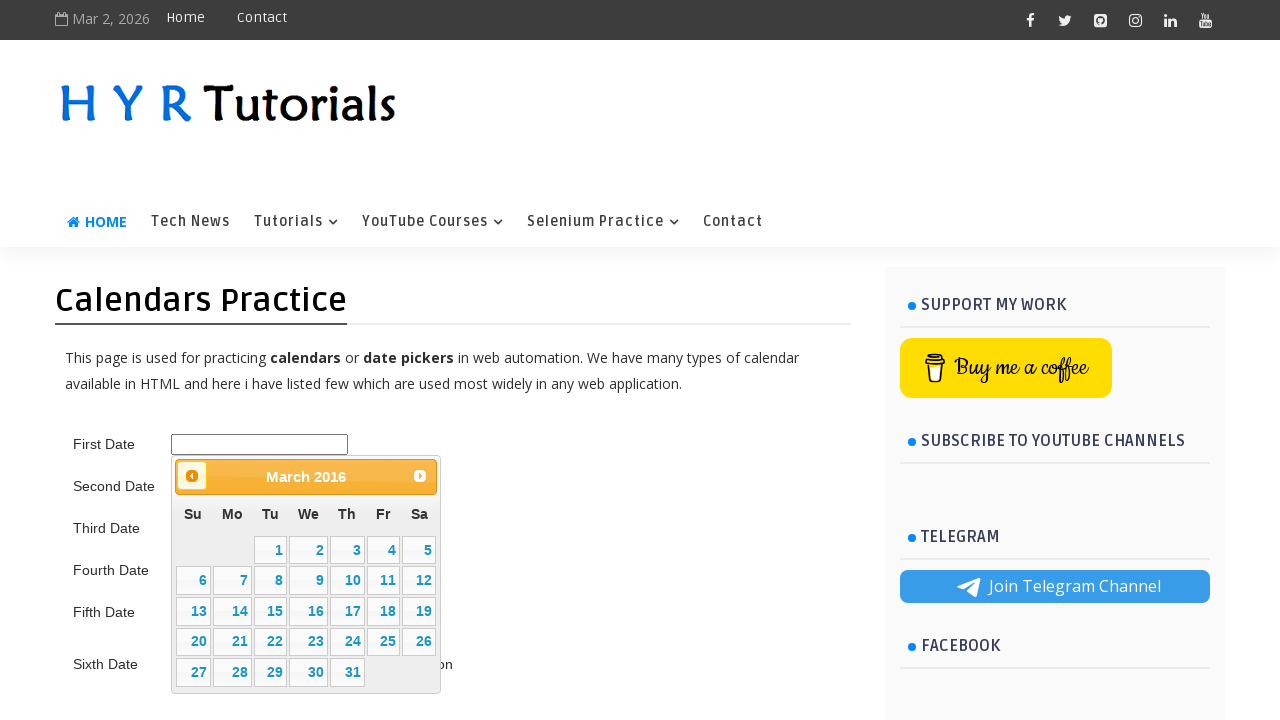

Clicked previous button to navigate backward in calendar (currently at 3/2016) at (192, 476) on .ui-datepicker-prev
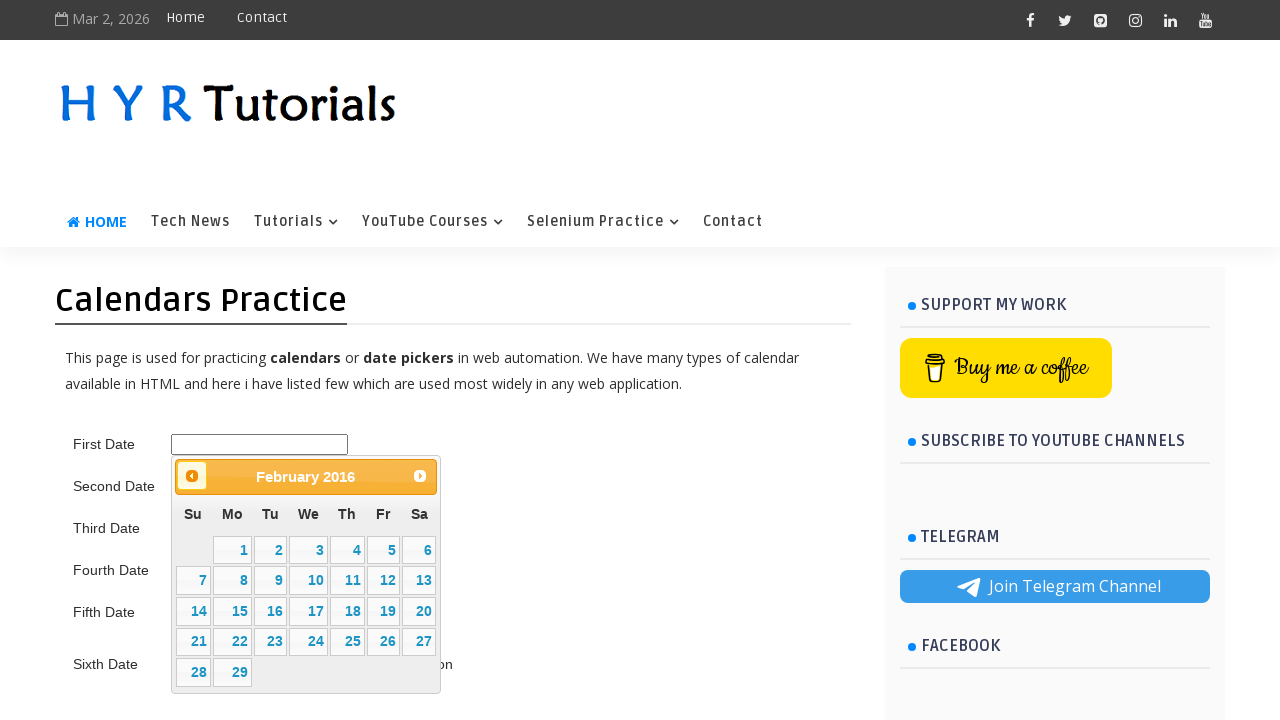

Waited for calendar animation
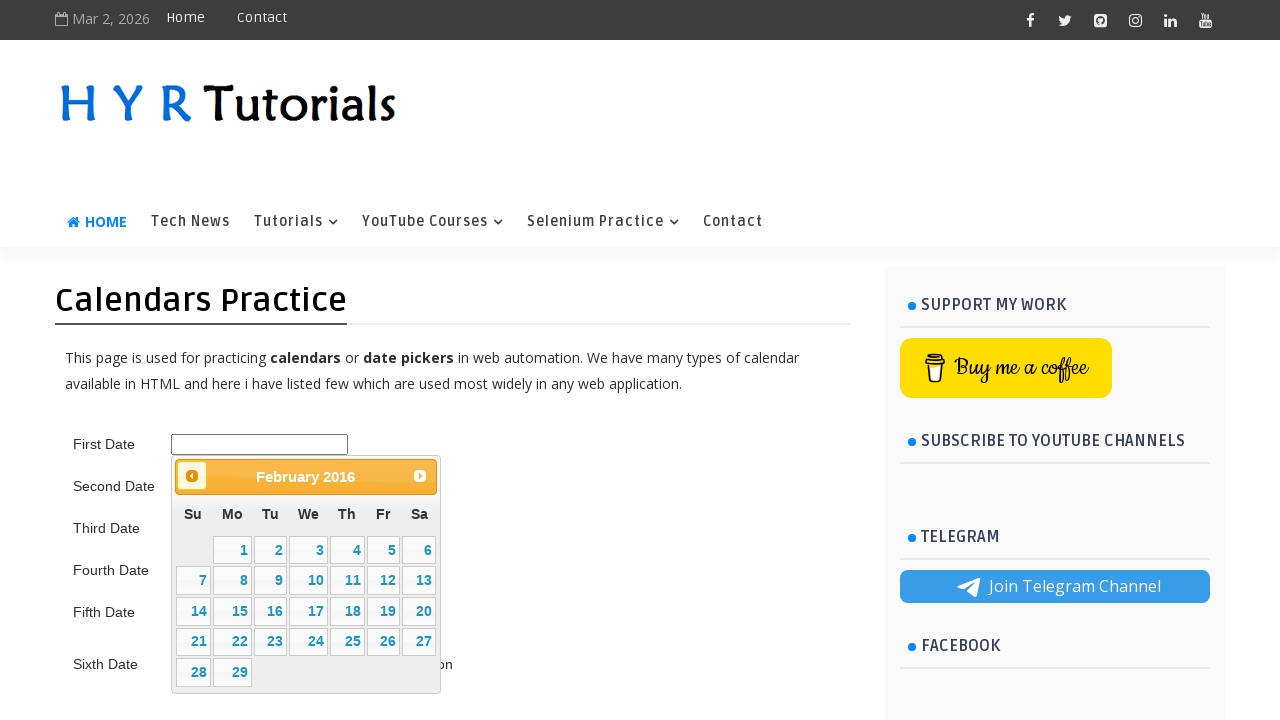

Clicked previous button to navigate backward in calendar (currently at 2/2016) at (192, 476) on .ui-datepicker-prev
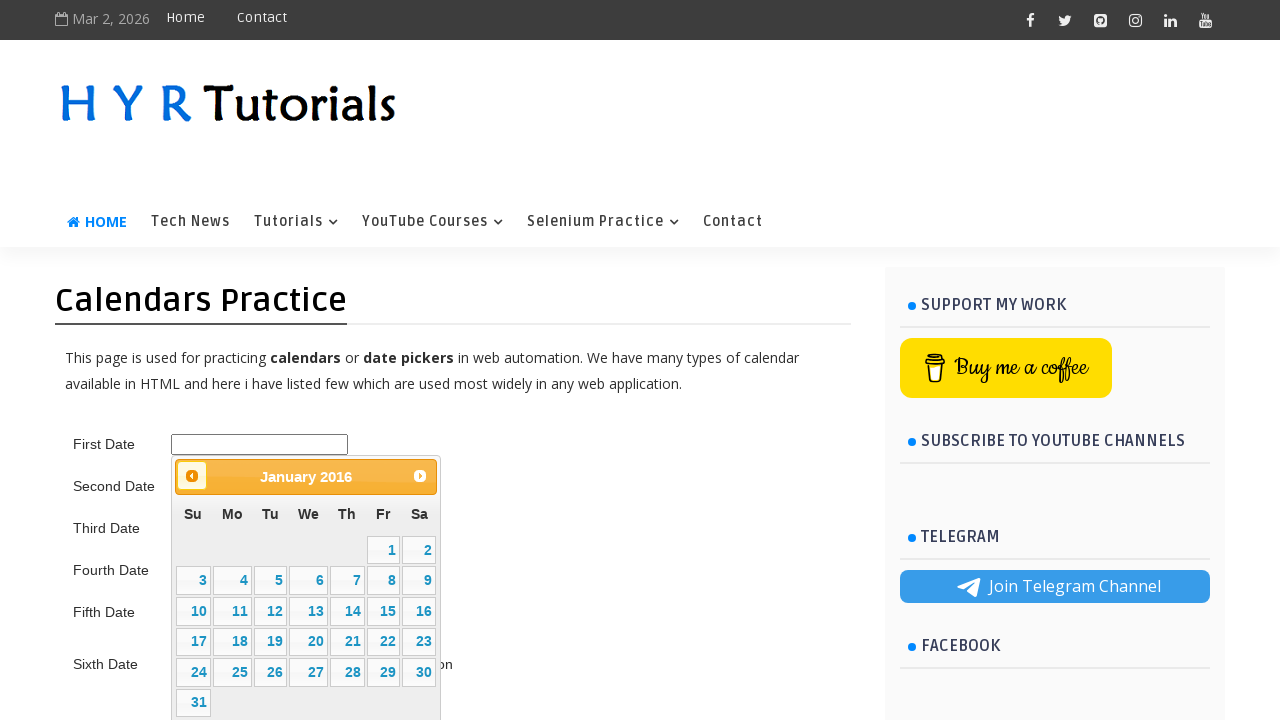

Waited for calendar animation
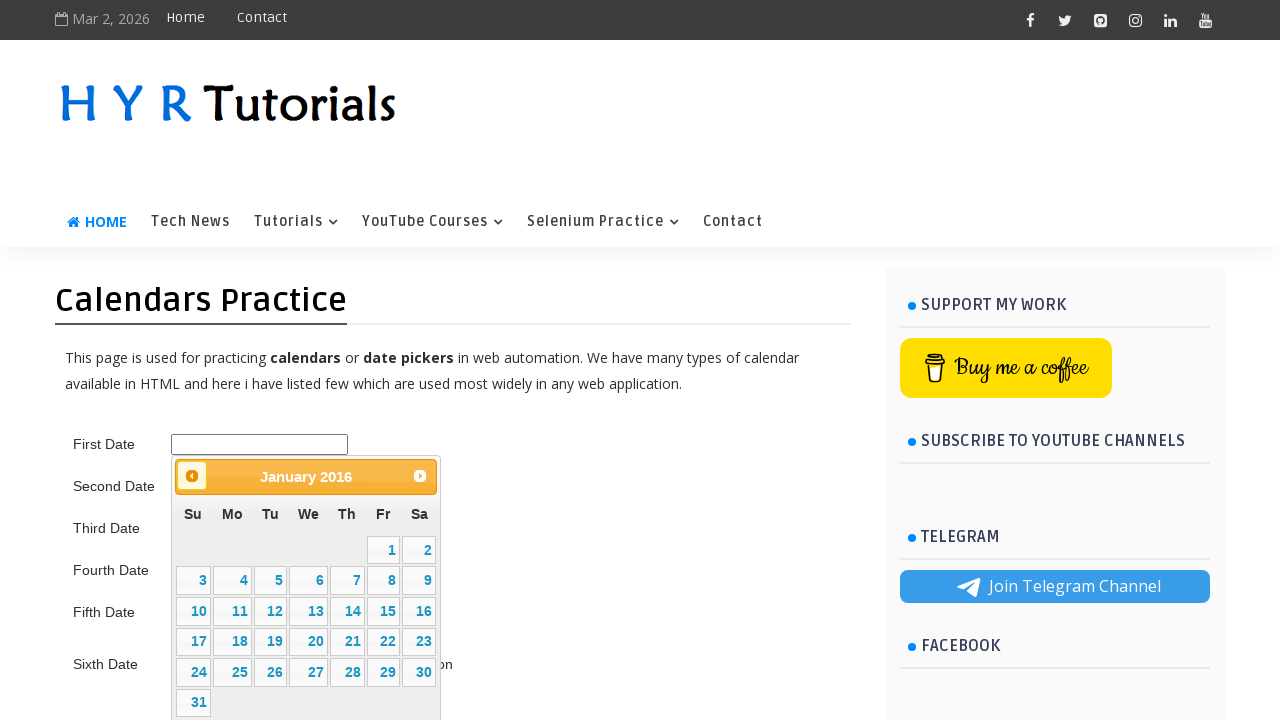

Clicked previous button to navigate backward in calendar (currently at 1/2016) at (192, 476) on .ui-datepicker-prev
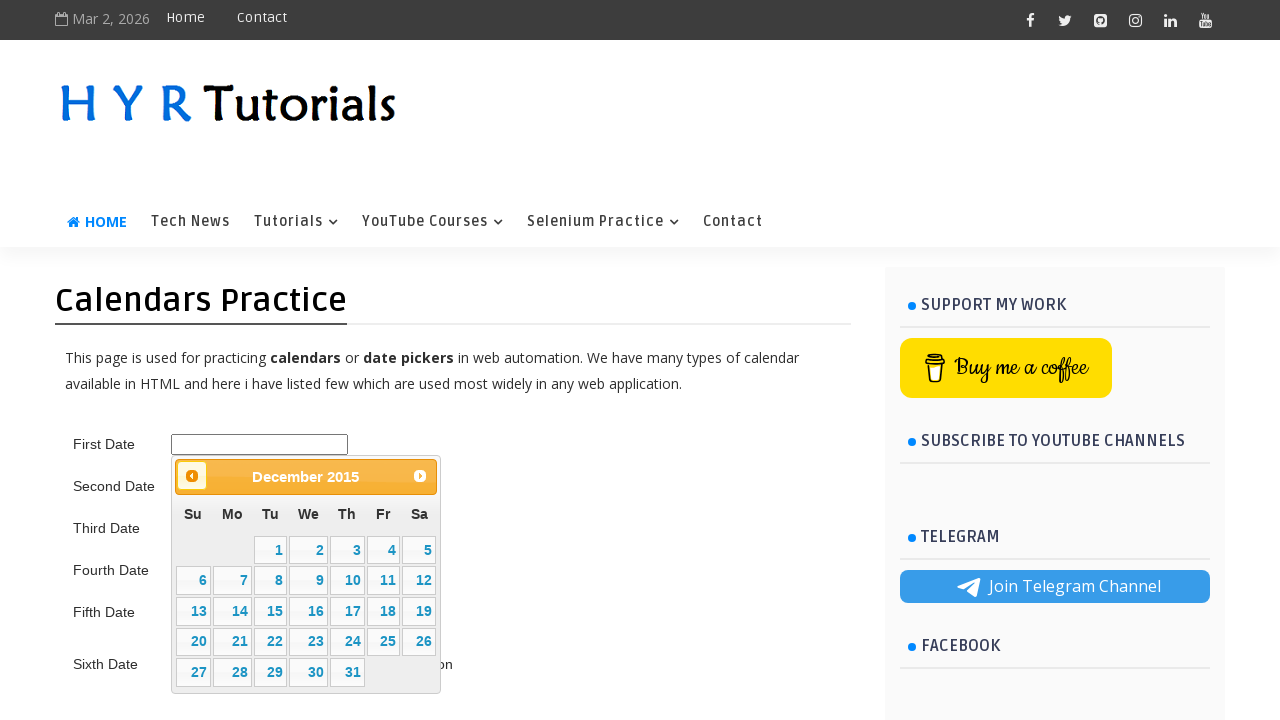

Waited for calendar animation
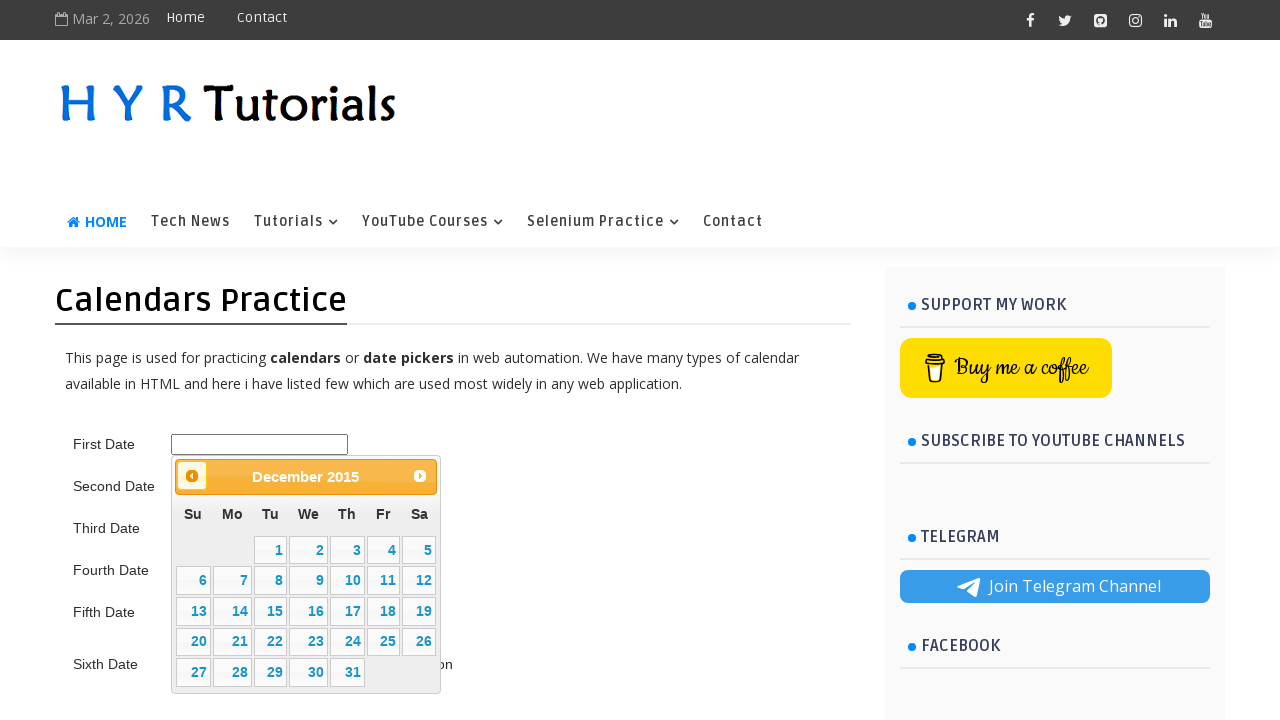

Clicked previous button to navigate backward in calendar (currently at 12/2015) at (192, 476) on .ui-datepicker-prev
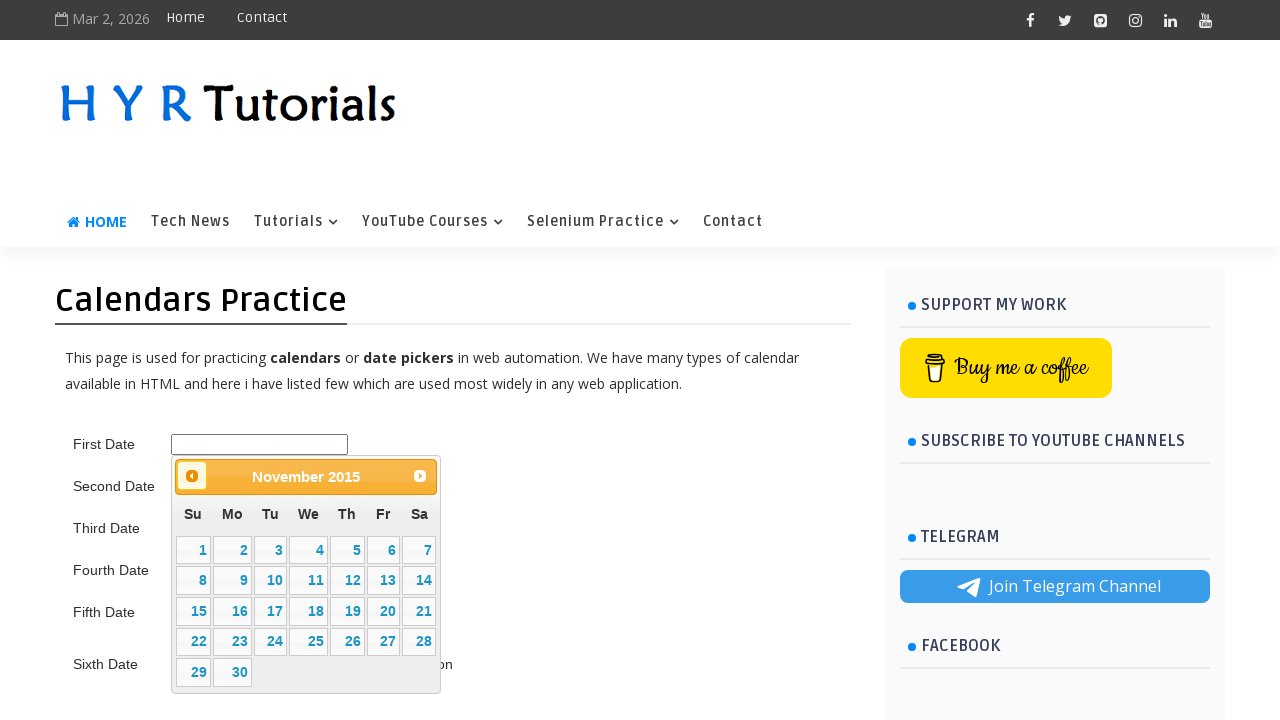

Waited for calendar animation
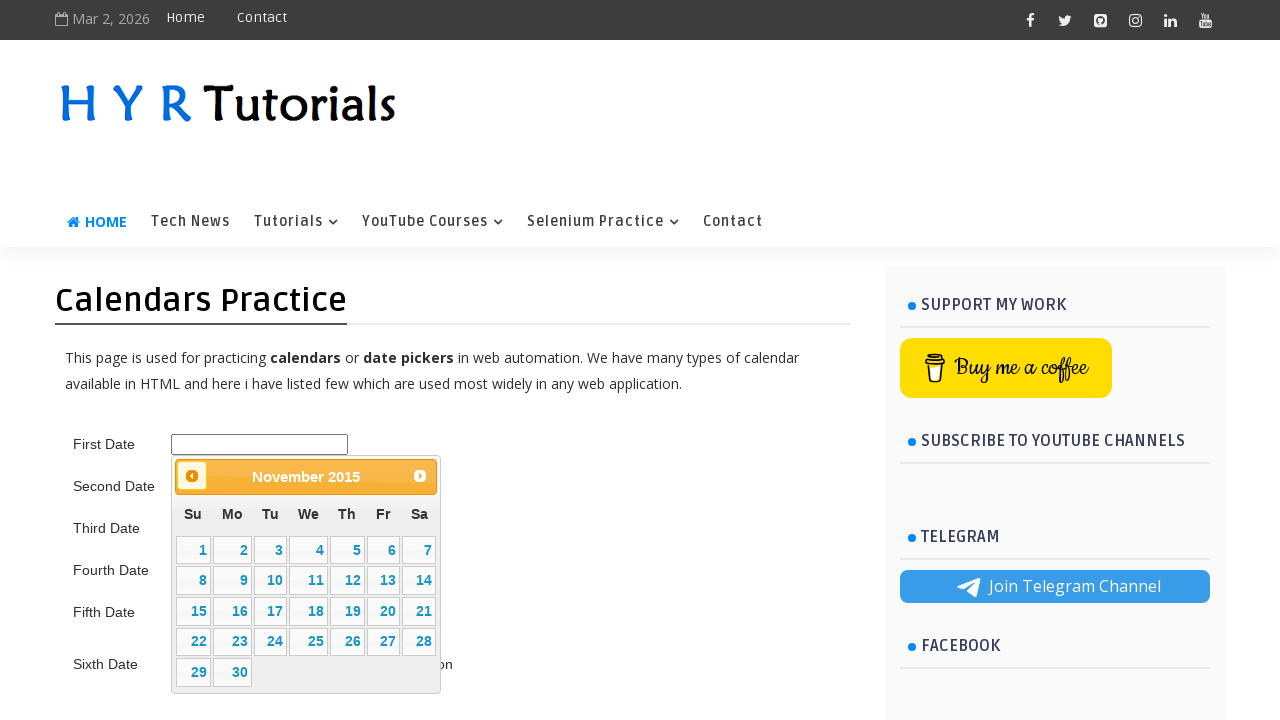

Clicked previous button to navigate backward in calendar (currently at 11/2015) at (192, 476) on .ui-datepicker-prev
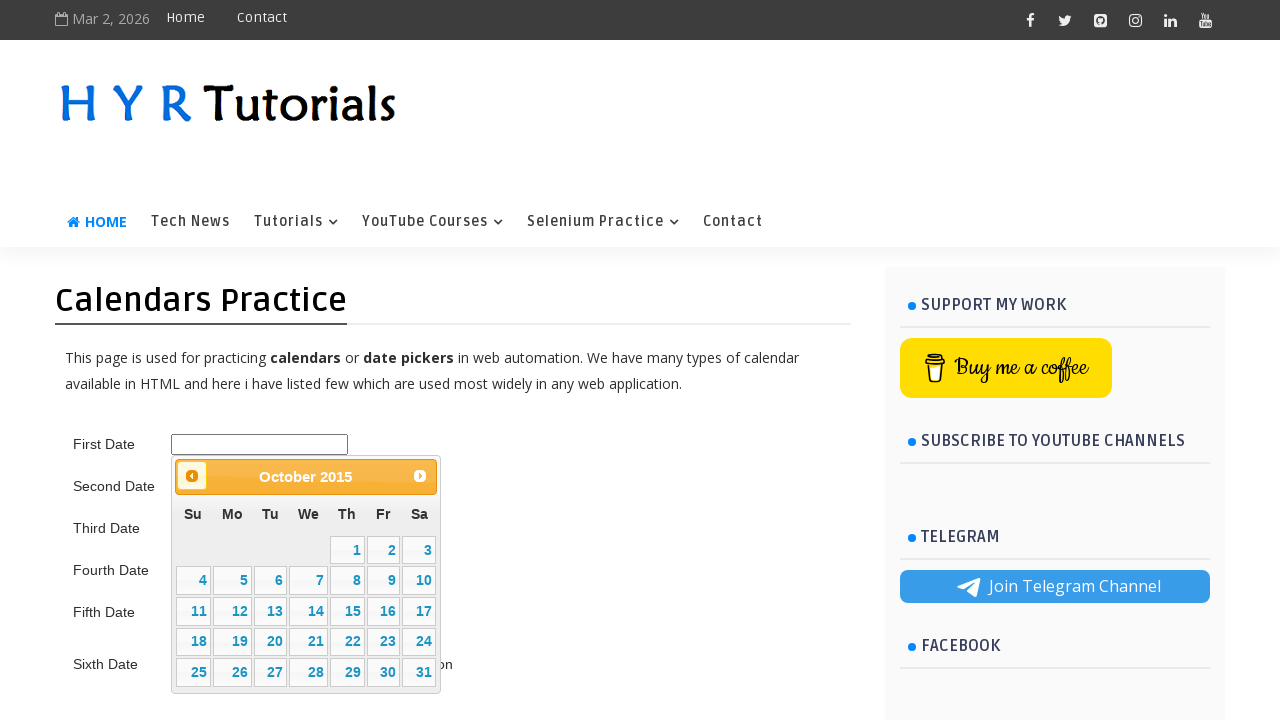

Waited for calendar animation
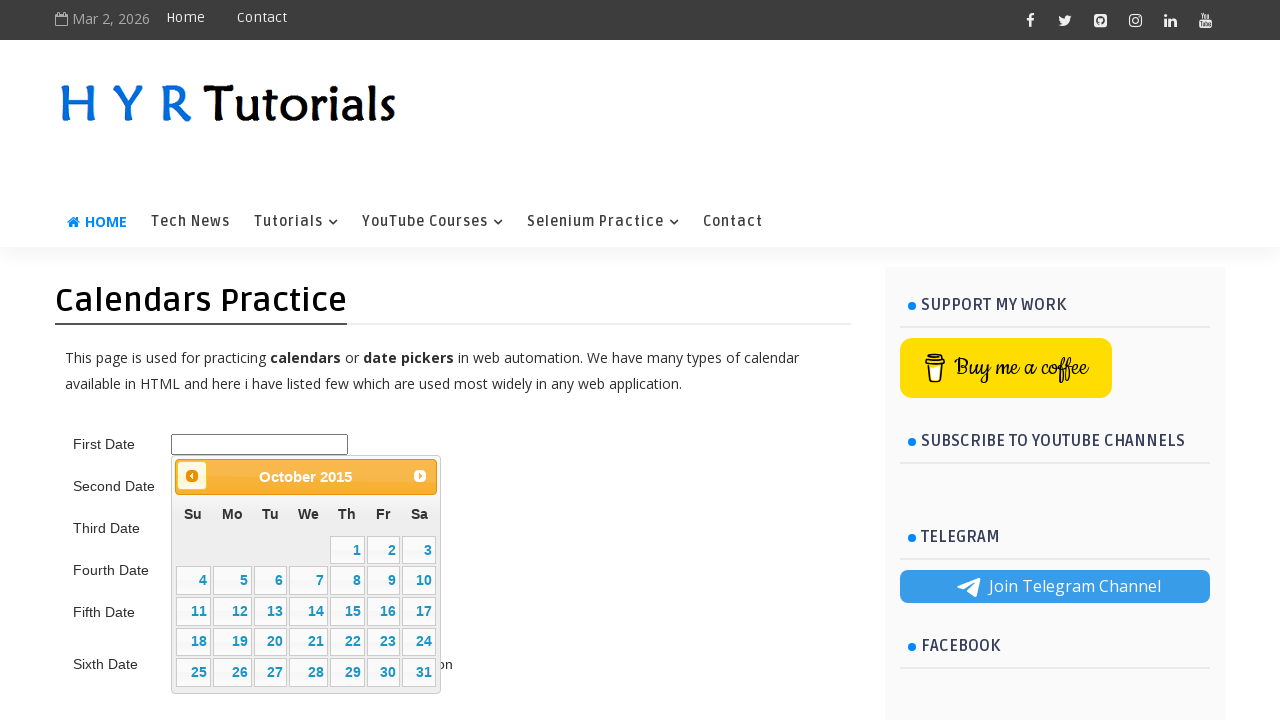

Clicked previous button to navigate backward in calendar (currently at 10/2015) at (192, 476) on .ui-datepicker-prev
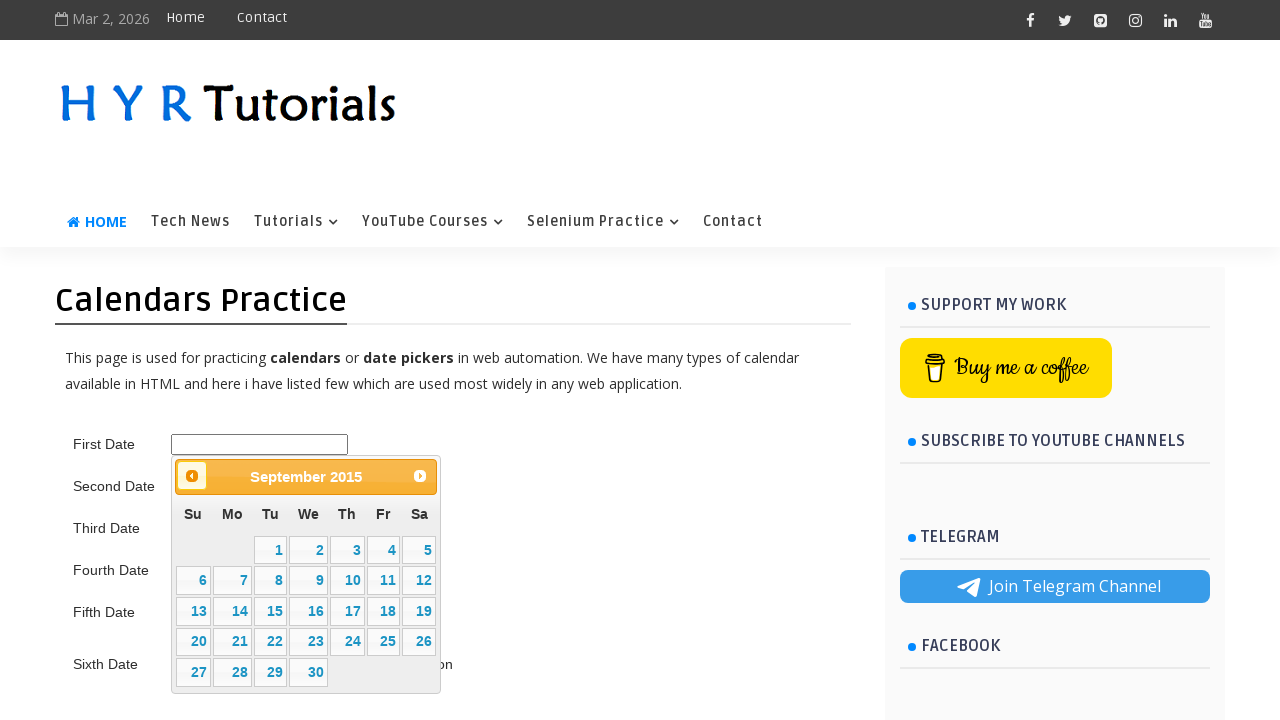

Waited for calendar animation
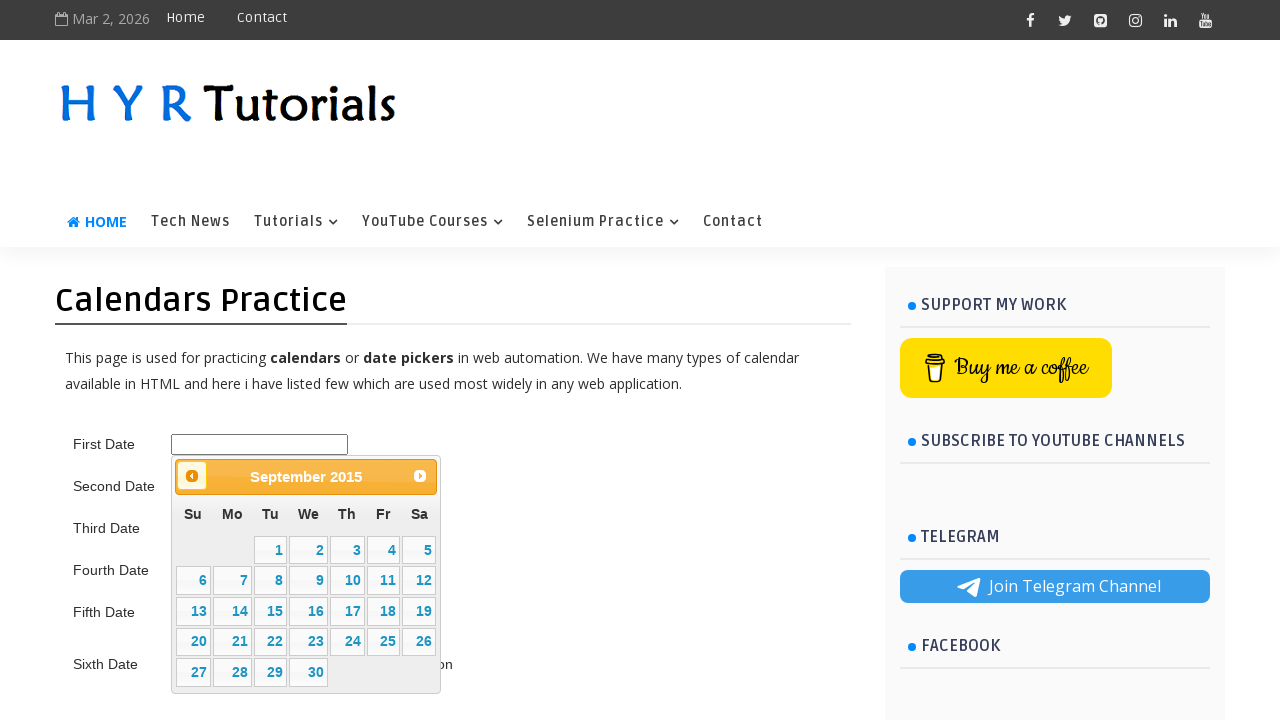

Clicked previous button to navigate backward in calendar (currently at 9/2015) at (192, 476) on .ui-datepicker-prev
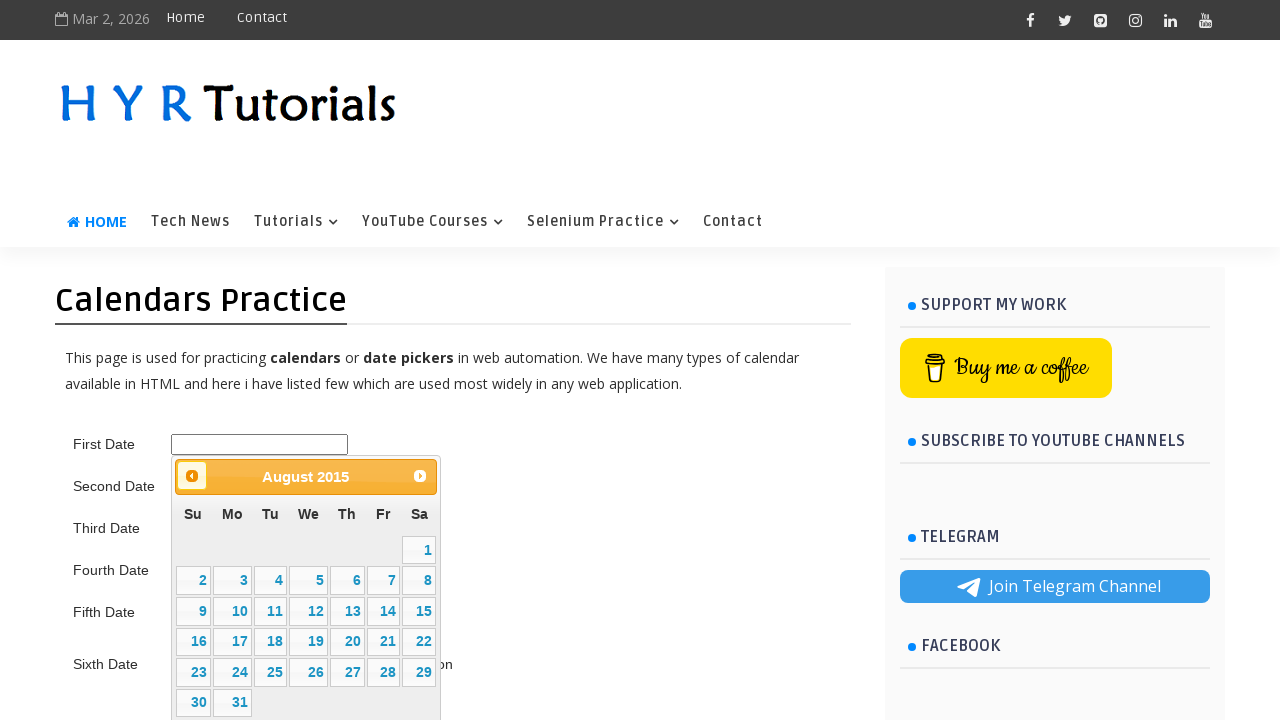

Waited for calendar animation
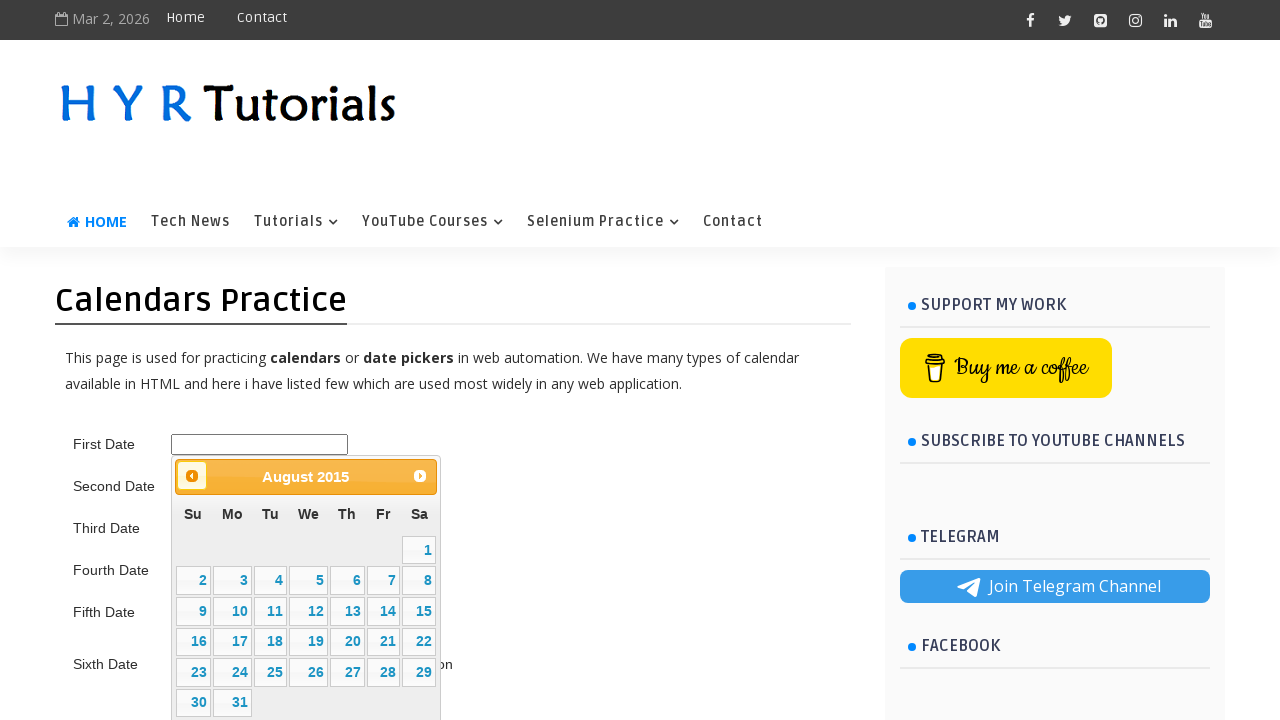

Clicked previous button to navigate backward in calendar (currently at 8/2015) at (192, 476) on .ui-datepicker-prev
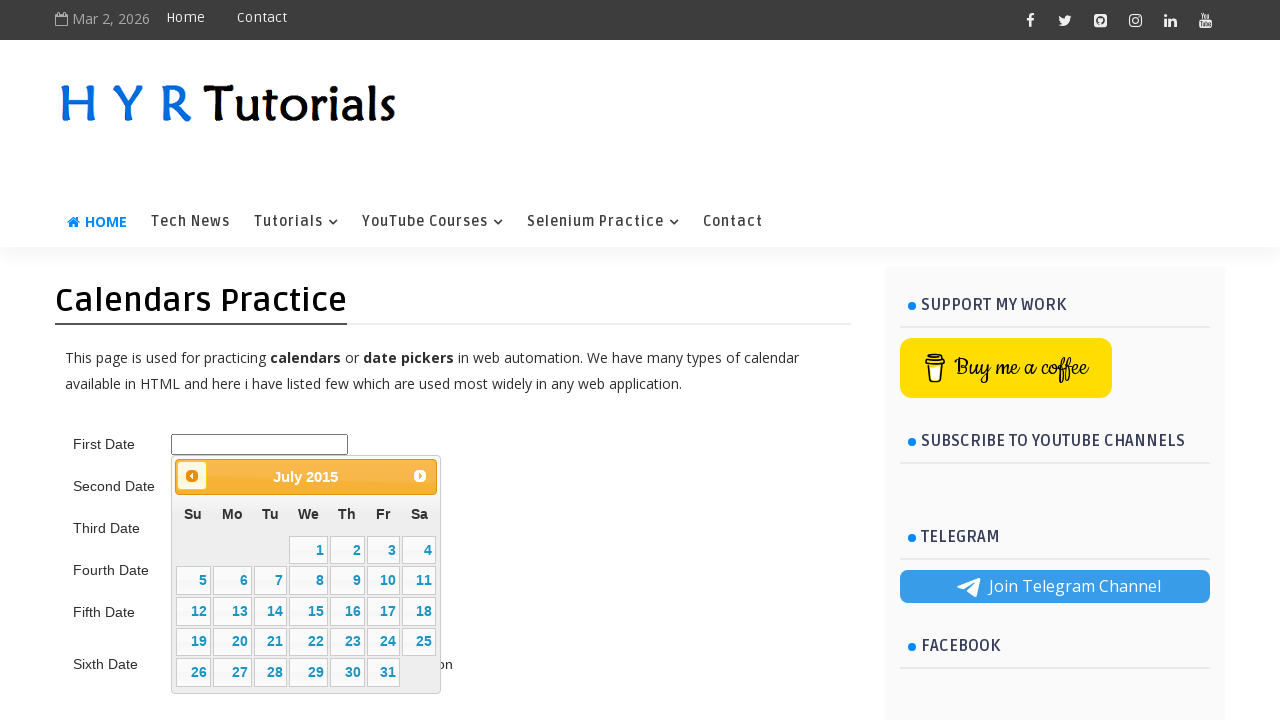

Waited for calendar animation
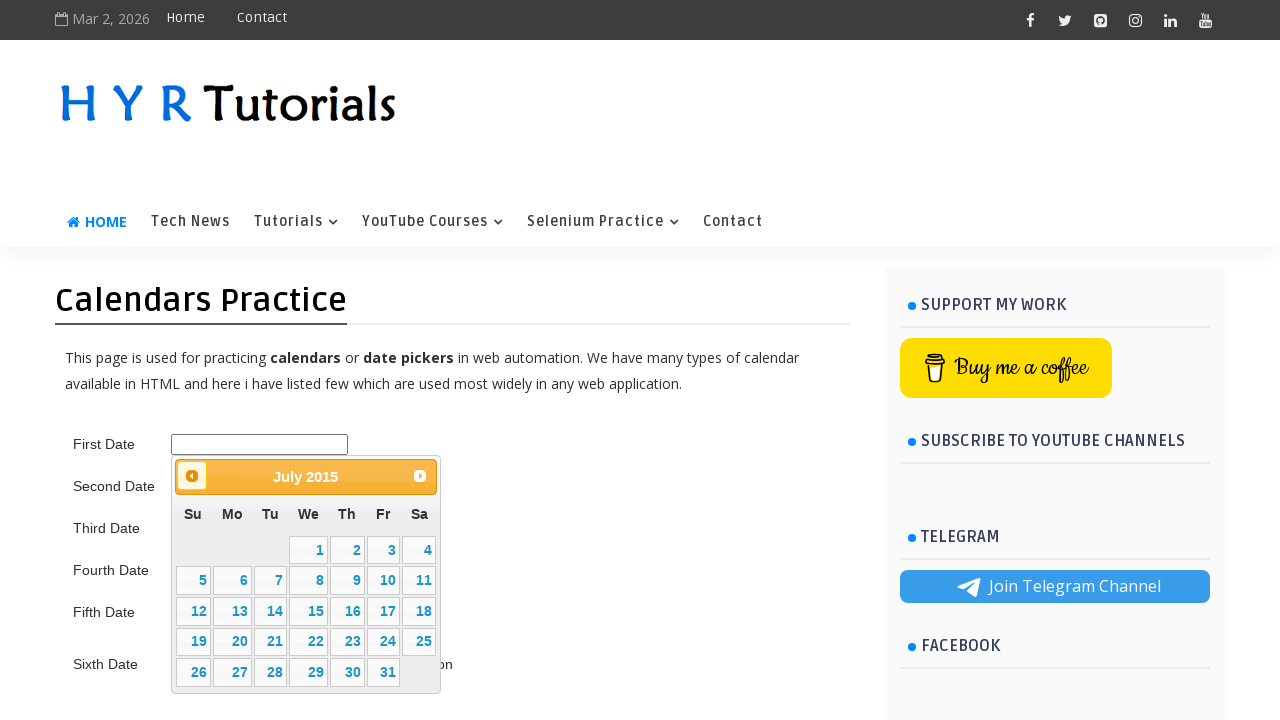

Clicked previous button to navigate backward in calendar (currently at 7/2015) at (192, 476) on .ui-datepicker-prev
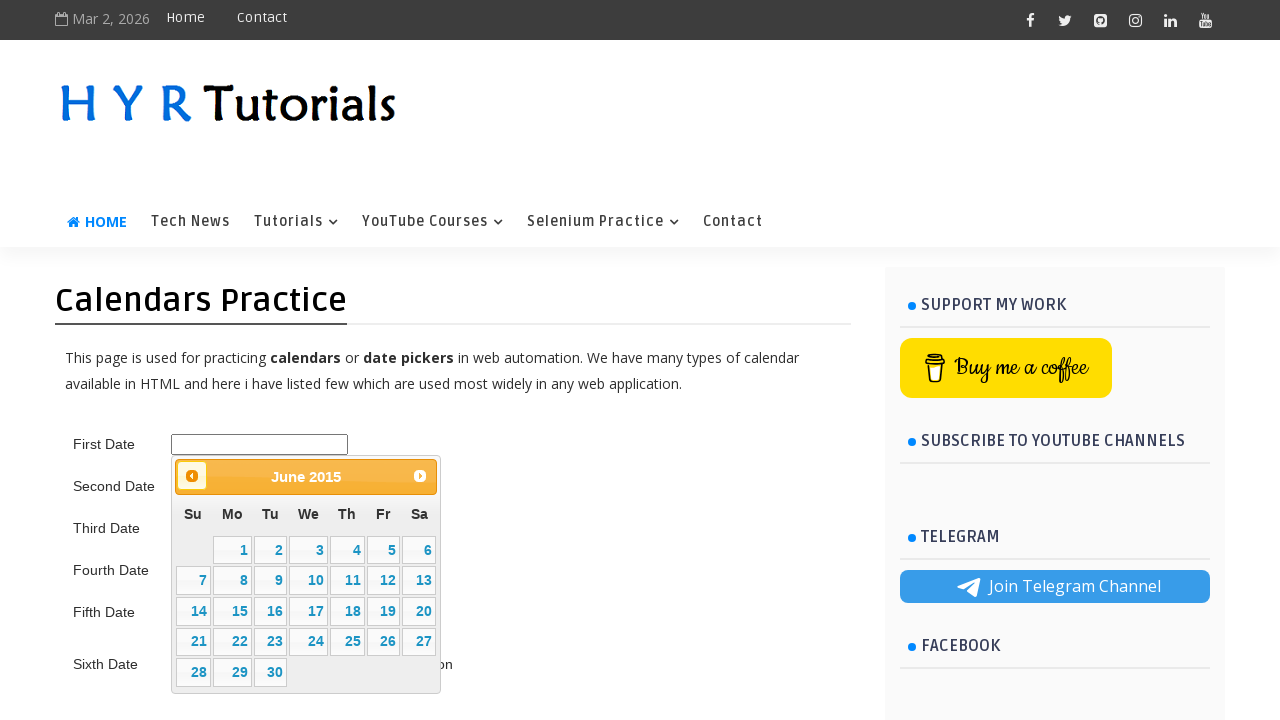

Waited for calendar animation
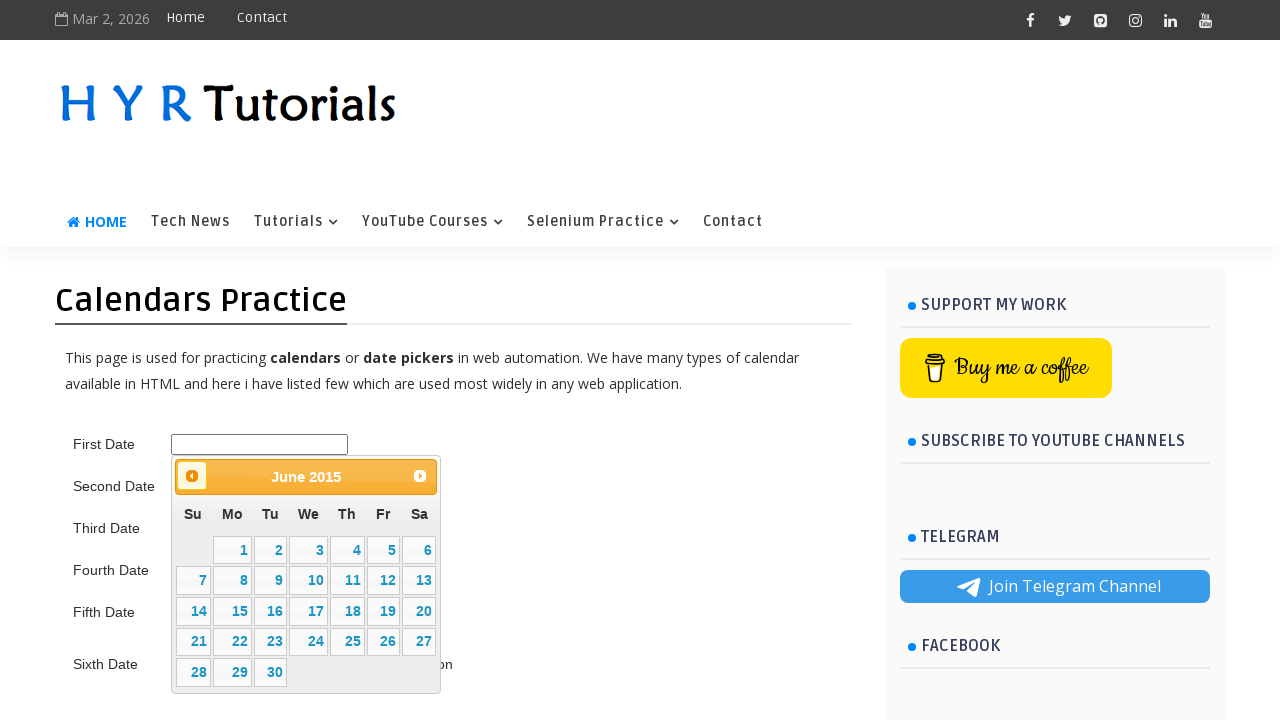

Selected day 5 from calendar at (383, 550) on //table[@class='ui-datepicker-calendar']//td[not(contains(@class,'ui-datepicker-
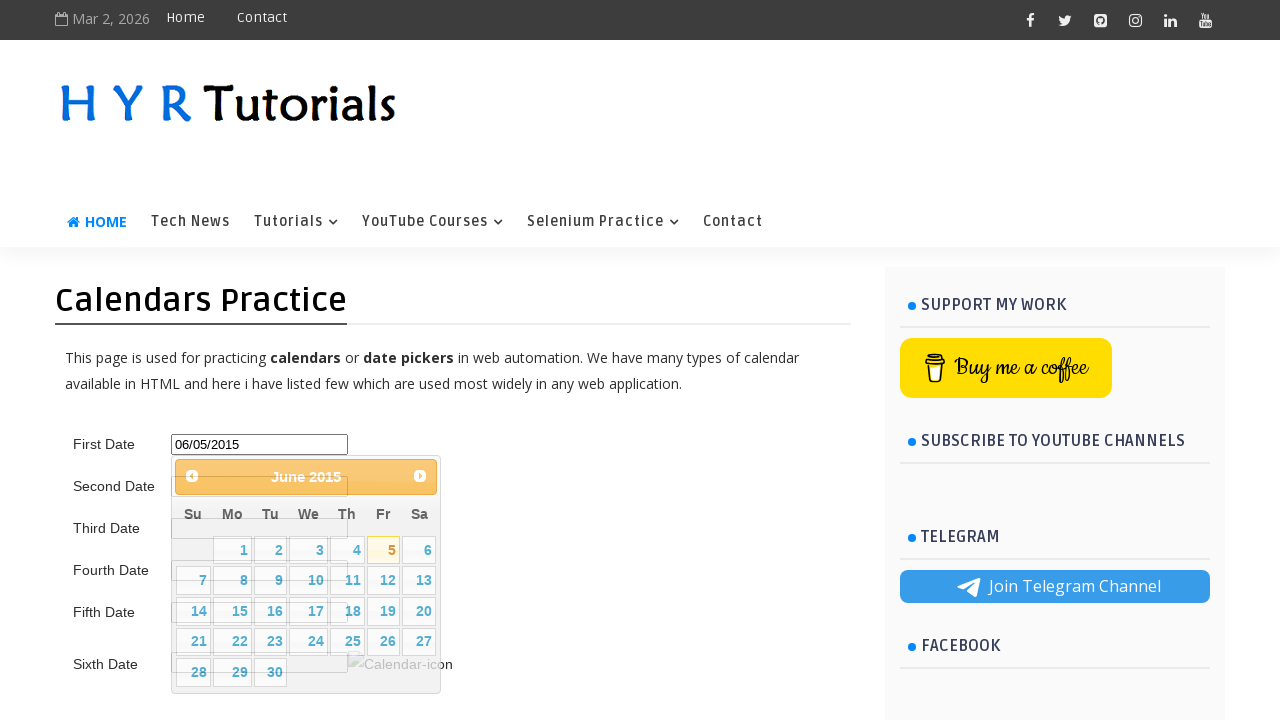

Clicked on second date picker field at (260, 486) on #second_date_picker
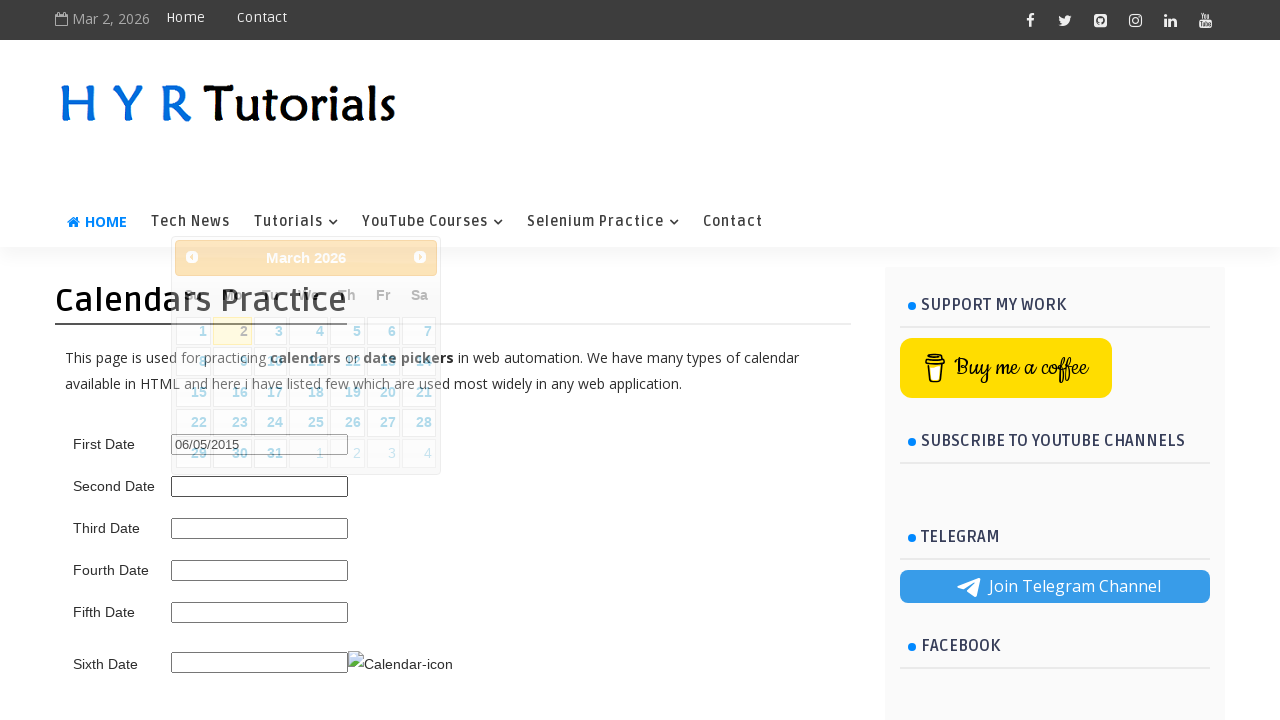

Clicked previous button to navigate backward in calendar (currently at 3/2026) at (192, 257) on .ui-datepicker-prev
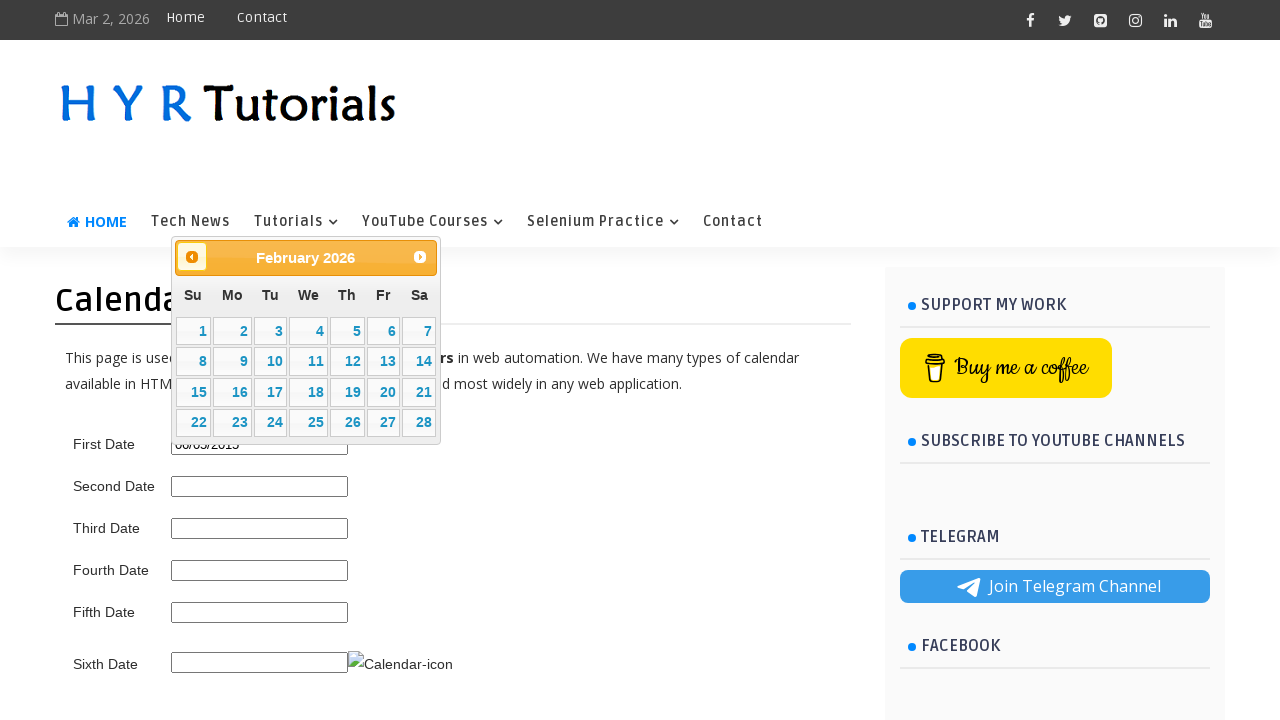

Waited for calendar animation
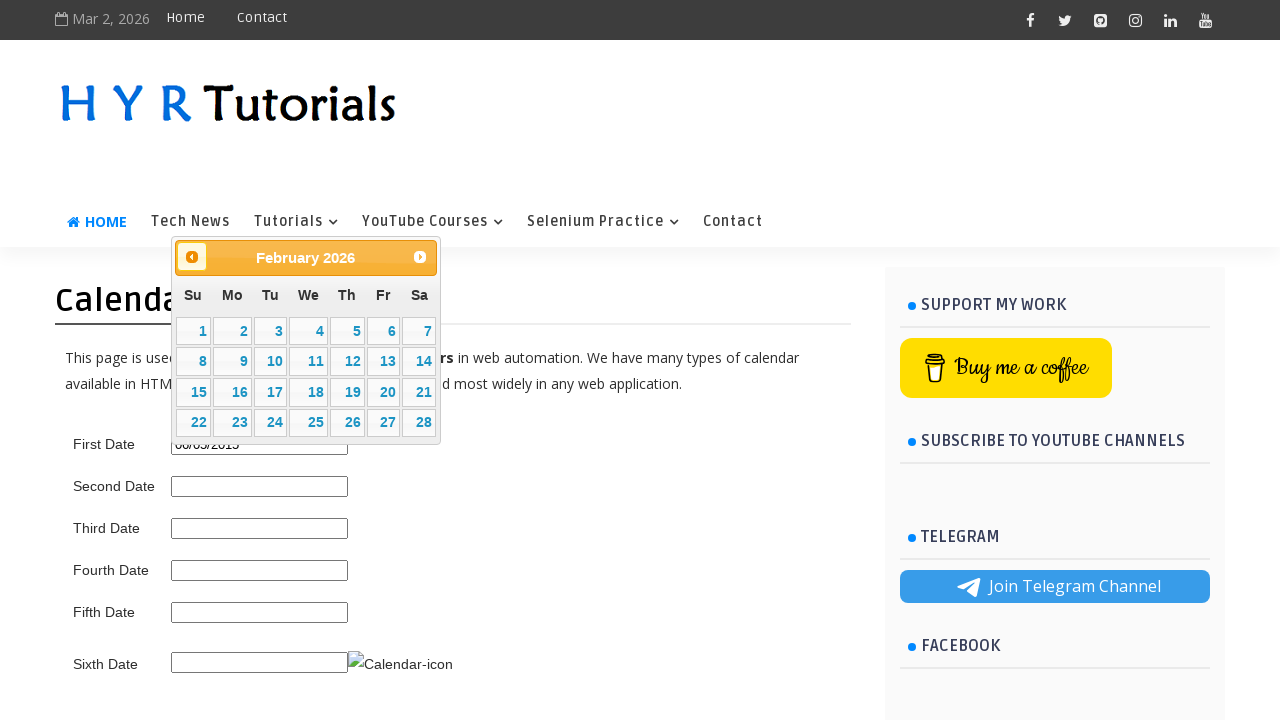

Clicked previous button to navigate backward in calendar (currently at 2/2026) at (192, 257) on .ui-datepicker-prev
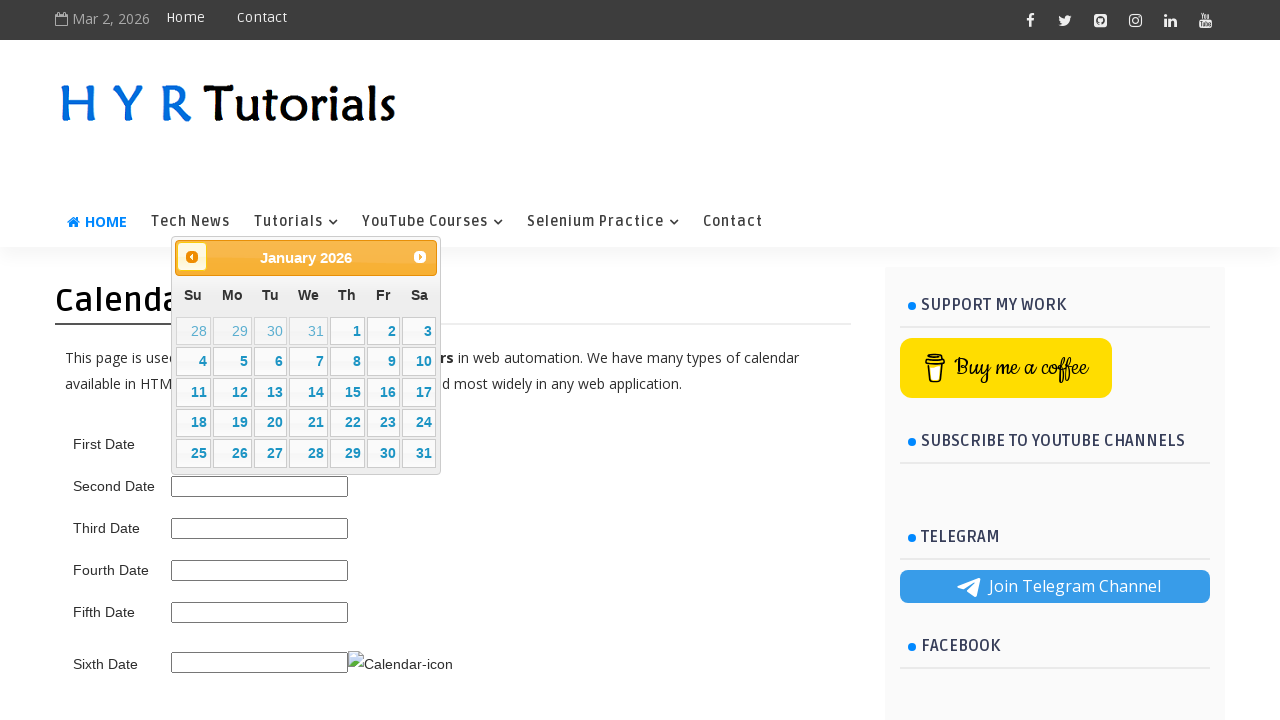

Waited for calendar animation
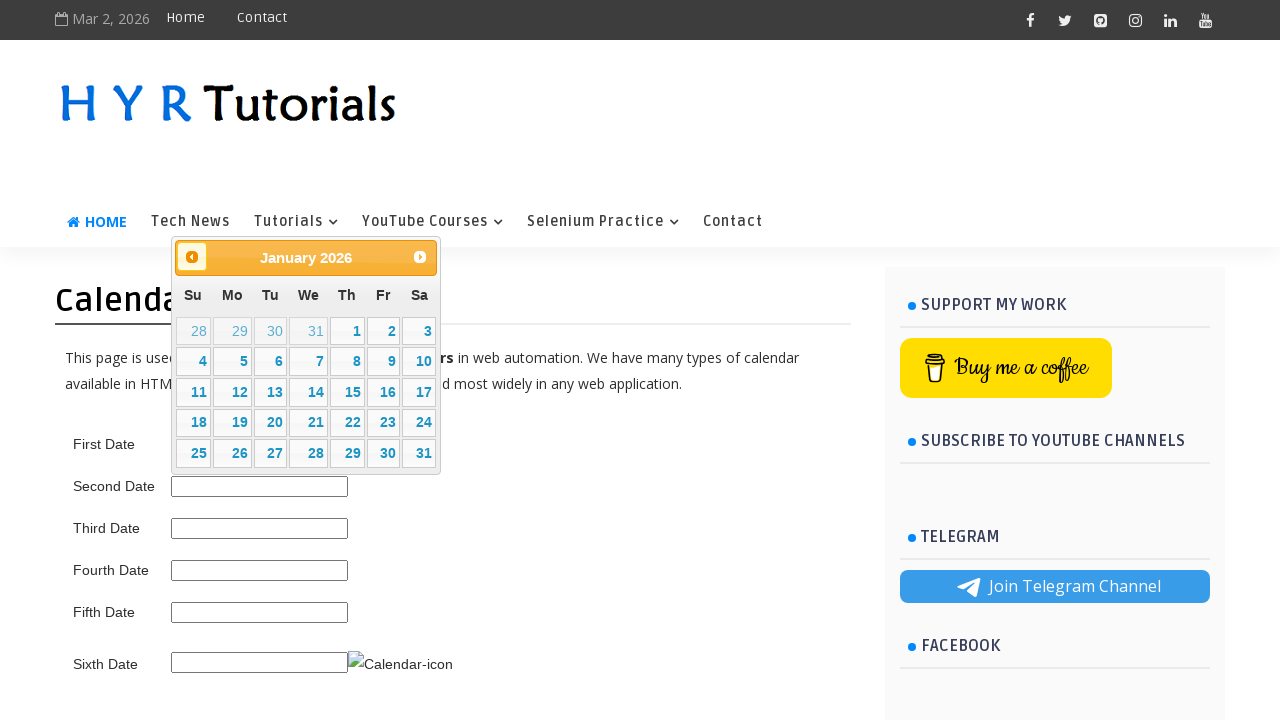

Clicked previous button to navigate backward in calendar (currently at 1/2026) at (192, 257) on .ui-datepicker-prev
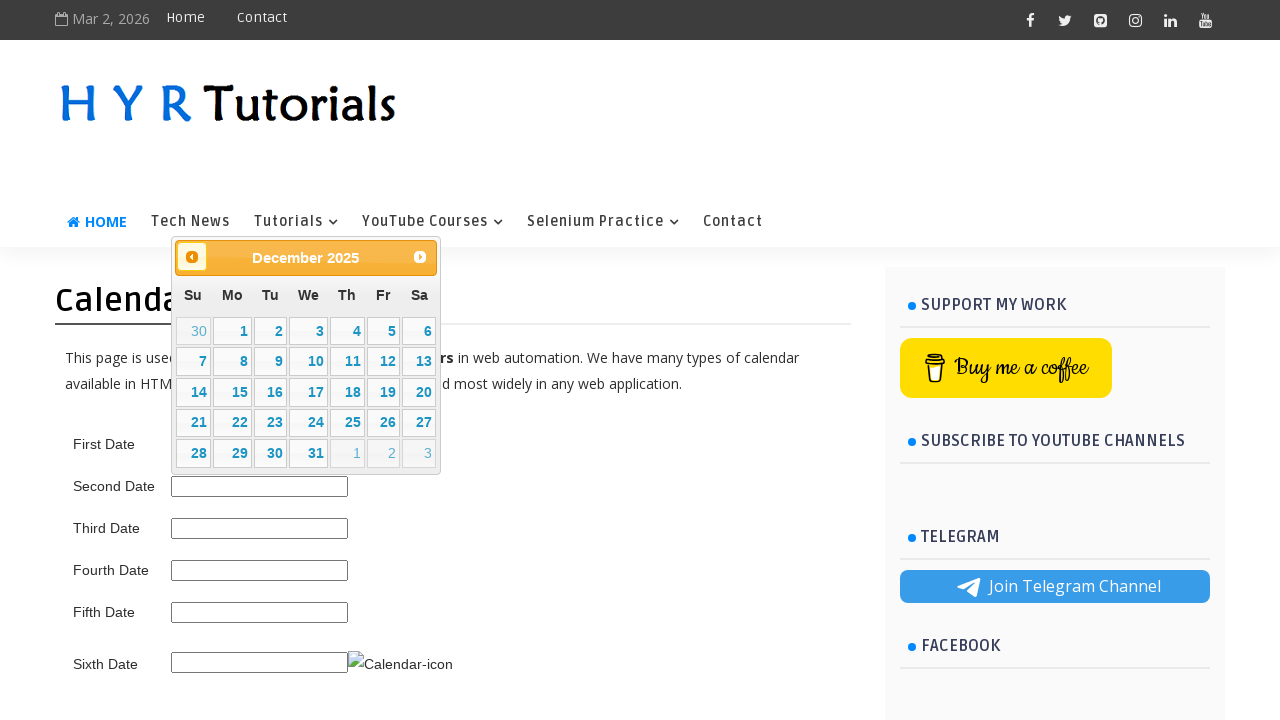

Waited for calendar animation
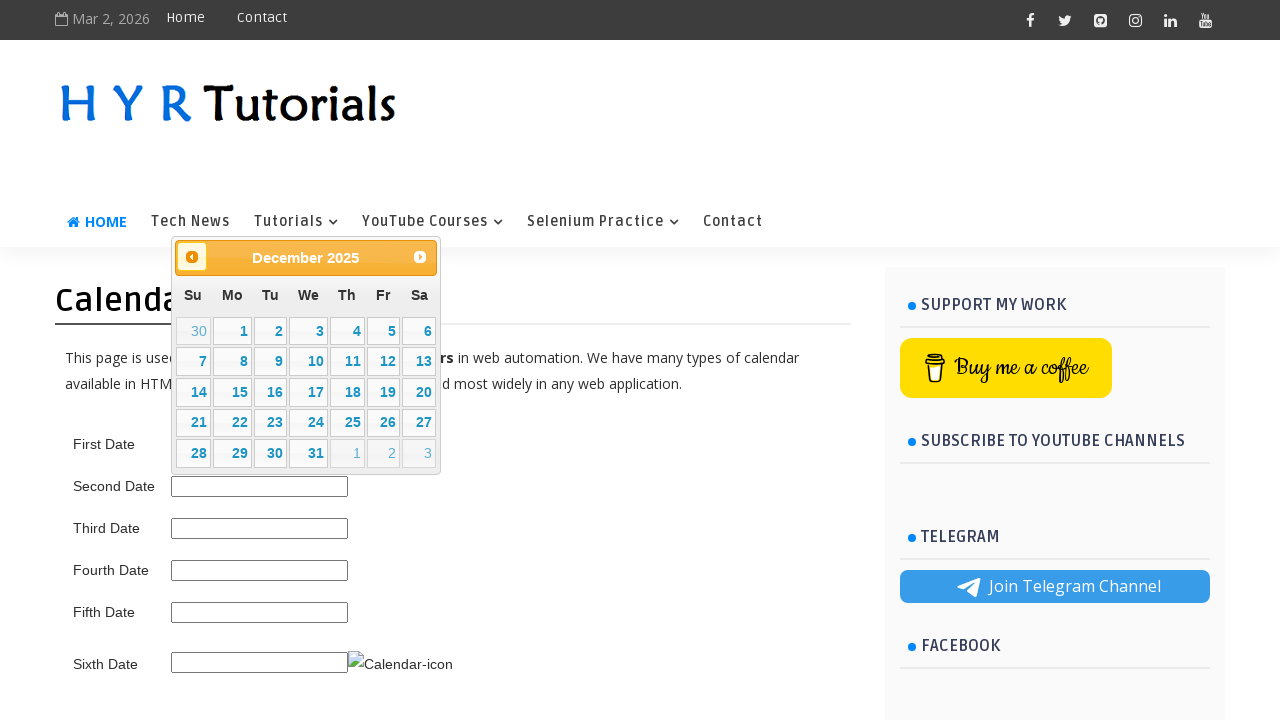

Clicked previous button to navigate backward in calendar (currently at 12/2025) at (192, 257) on .ui-datepicker-prev
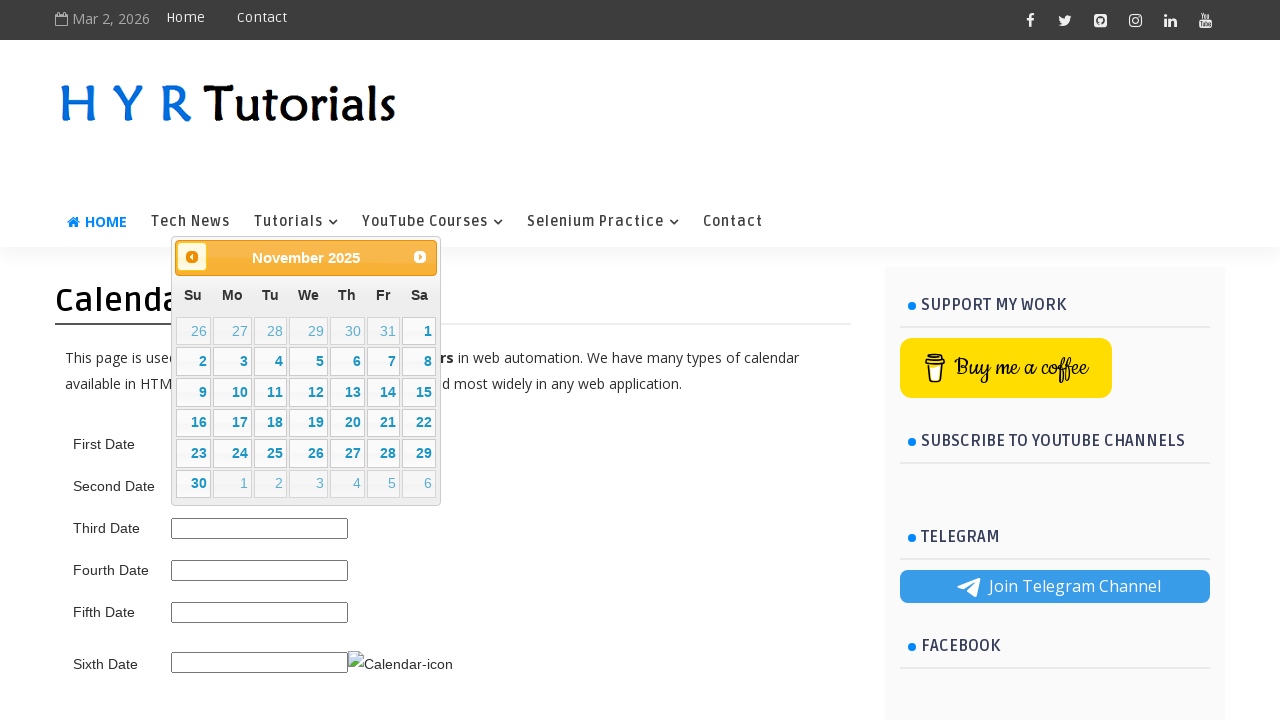

Waited for calendar animation
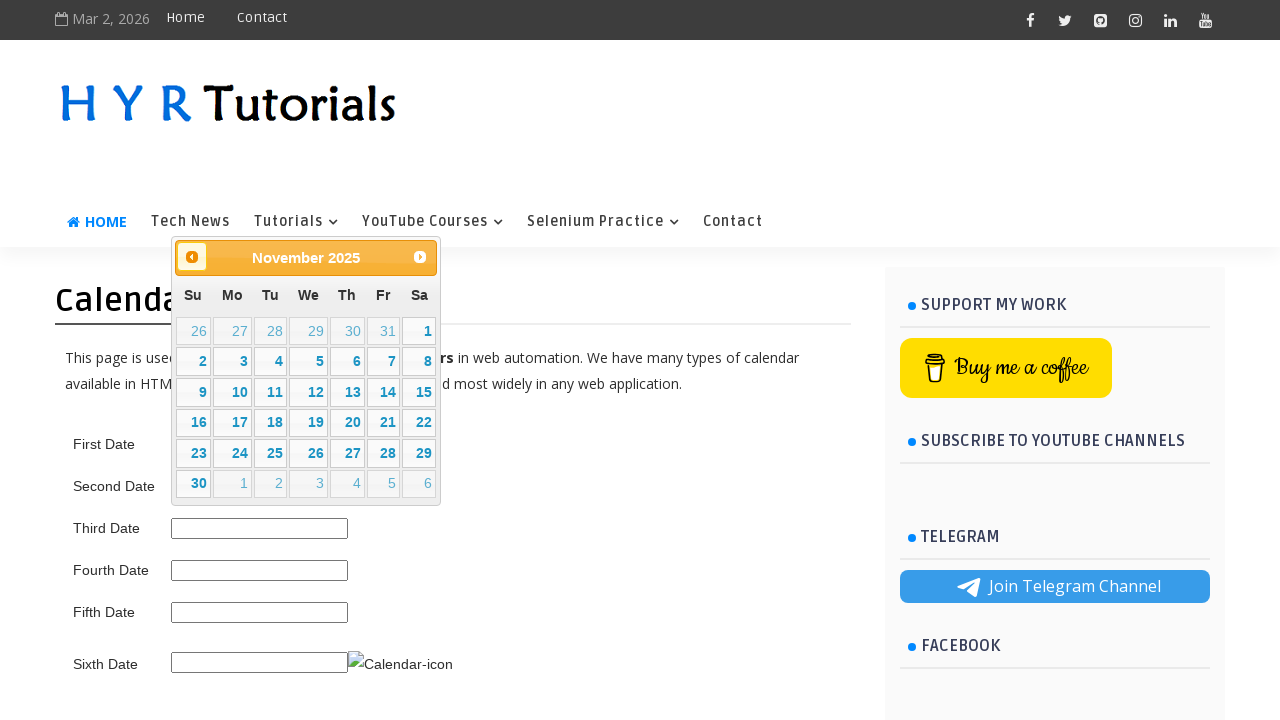

Clicked previous button to navigate backward in calendar (currently at 11/2025) at (192, 257) on .ui-datepicker-prev
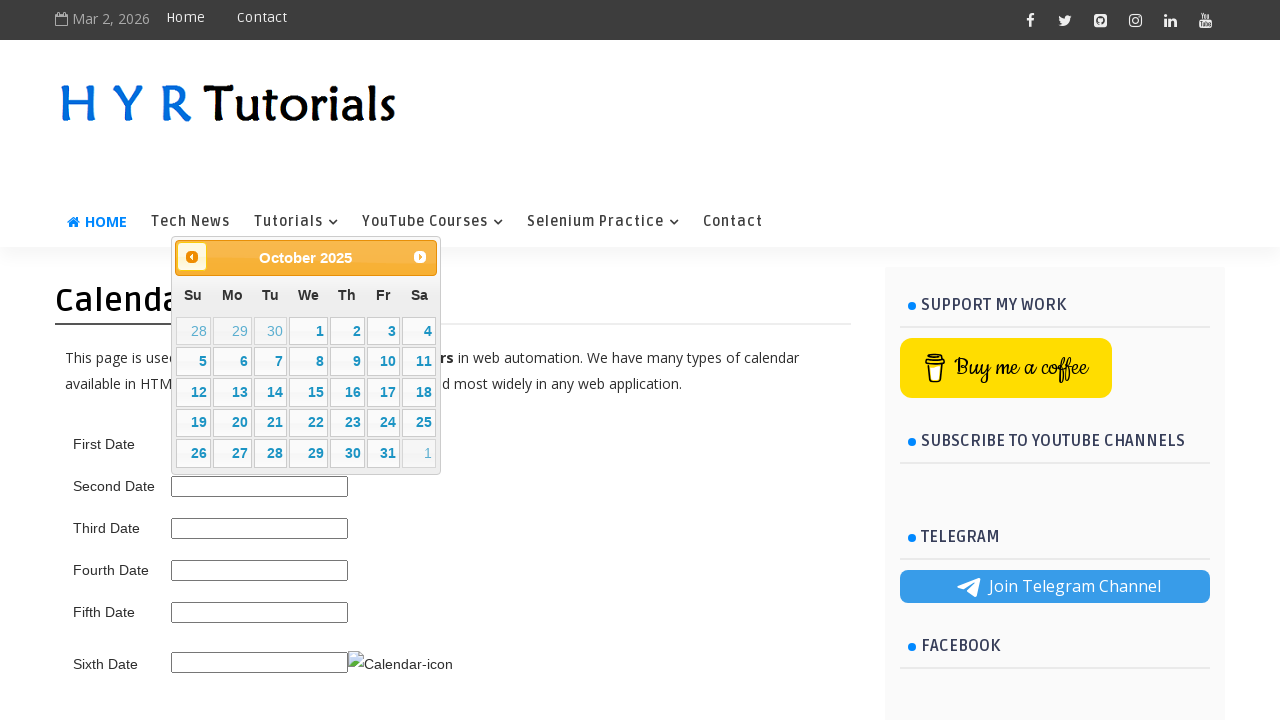

Waited for calendar animation
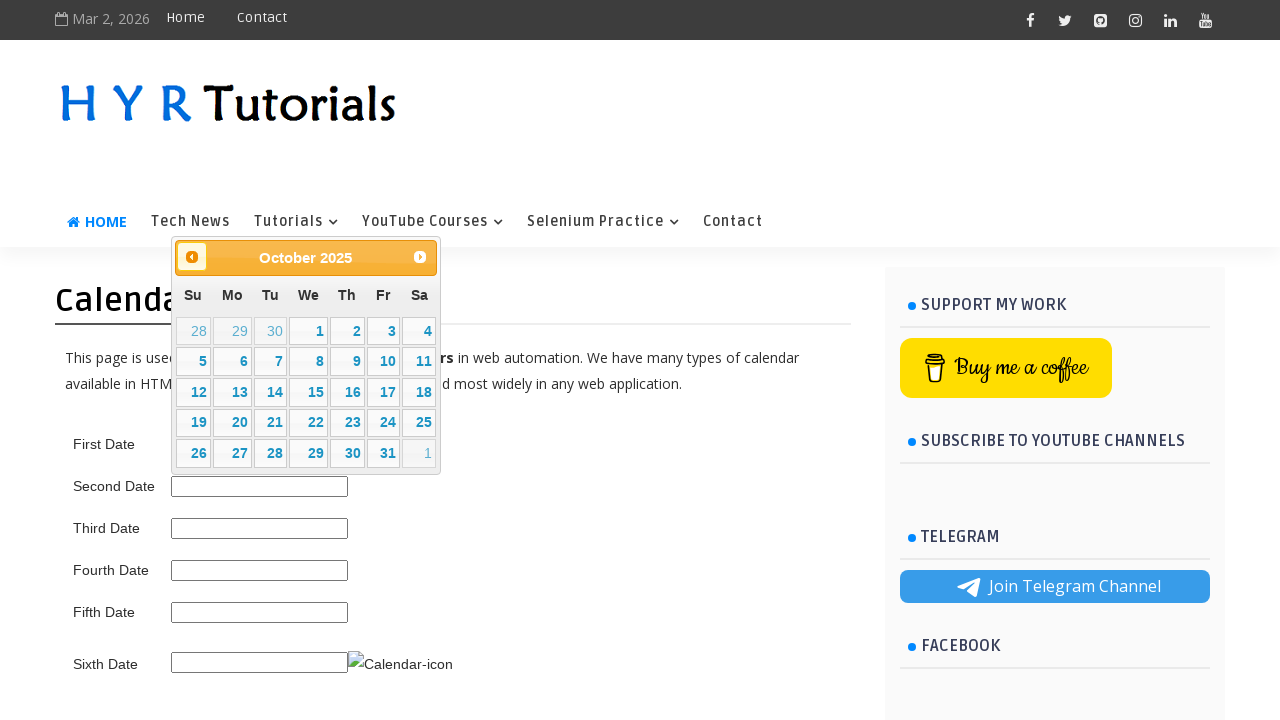

Clicked previous button to navigate backward in calendar (currently at 10/2025) at (192, 257) on .ui-datepicker-prev
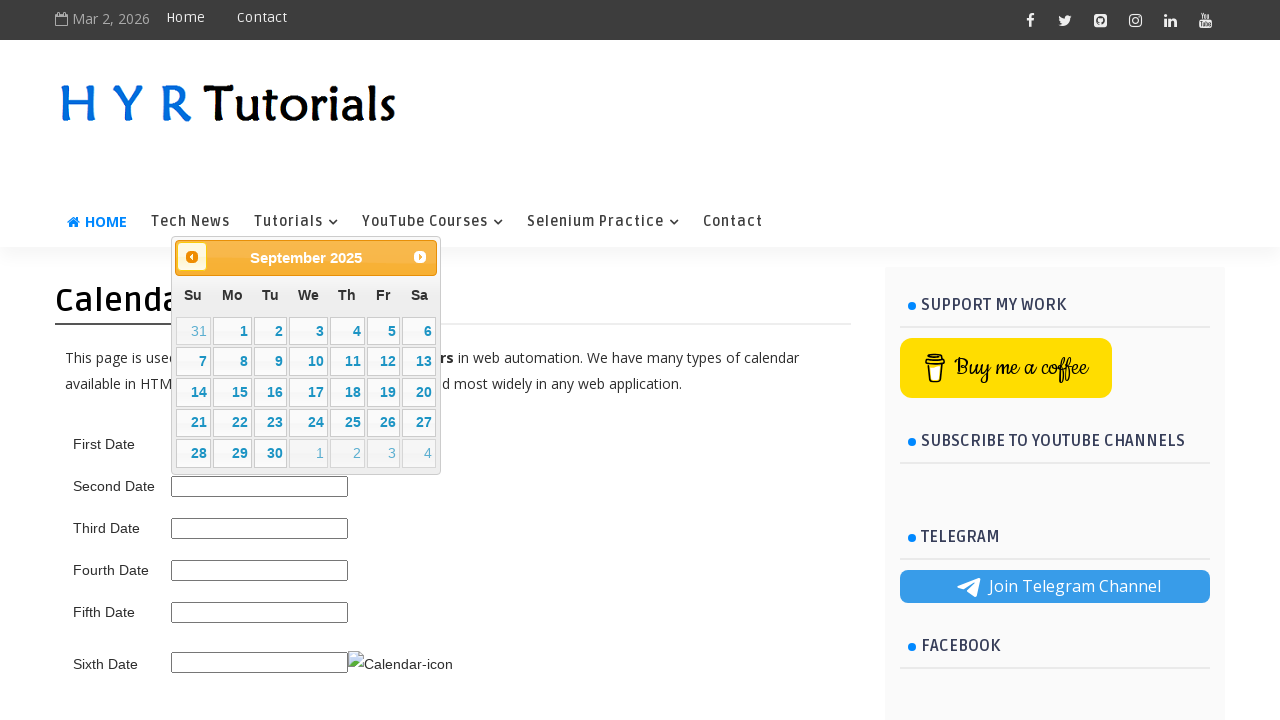

Waited for calendar animation
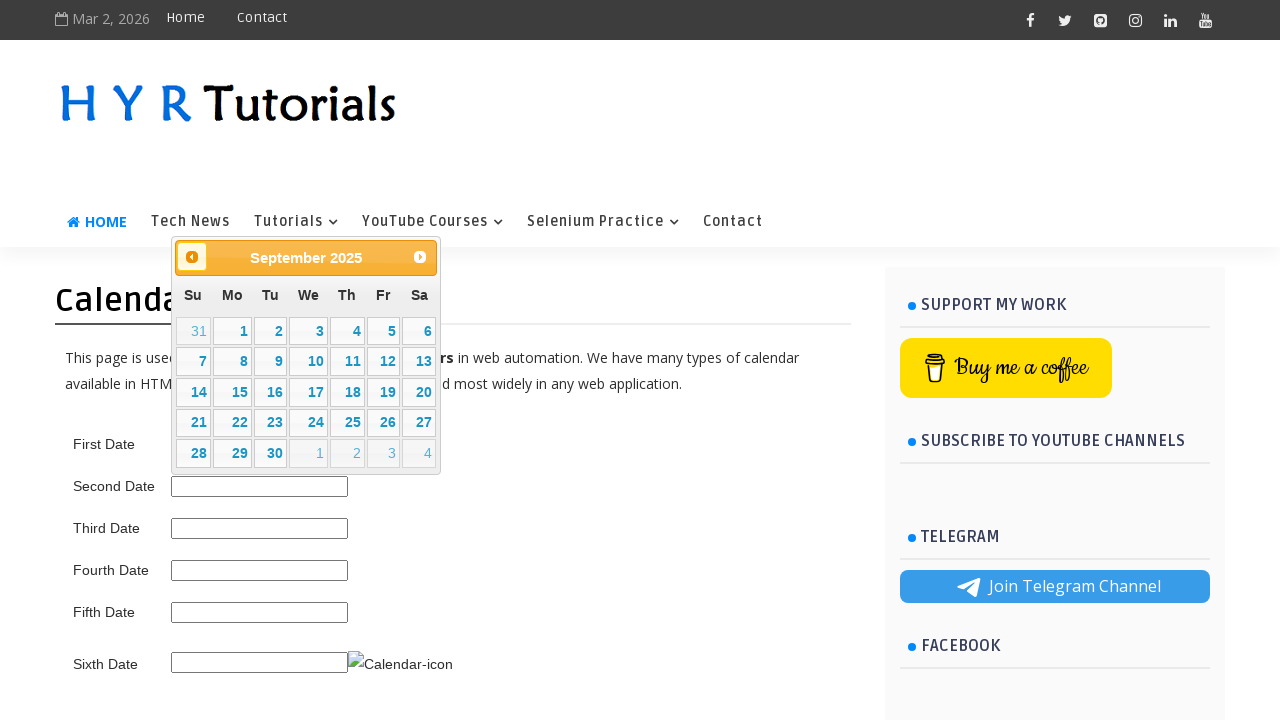

Clicked previous button to navigate backward in calendar (currently at 9/2025) at (192, 257) on .ui-datepicker-prev
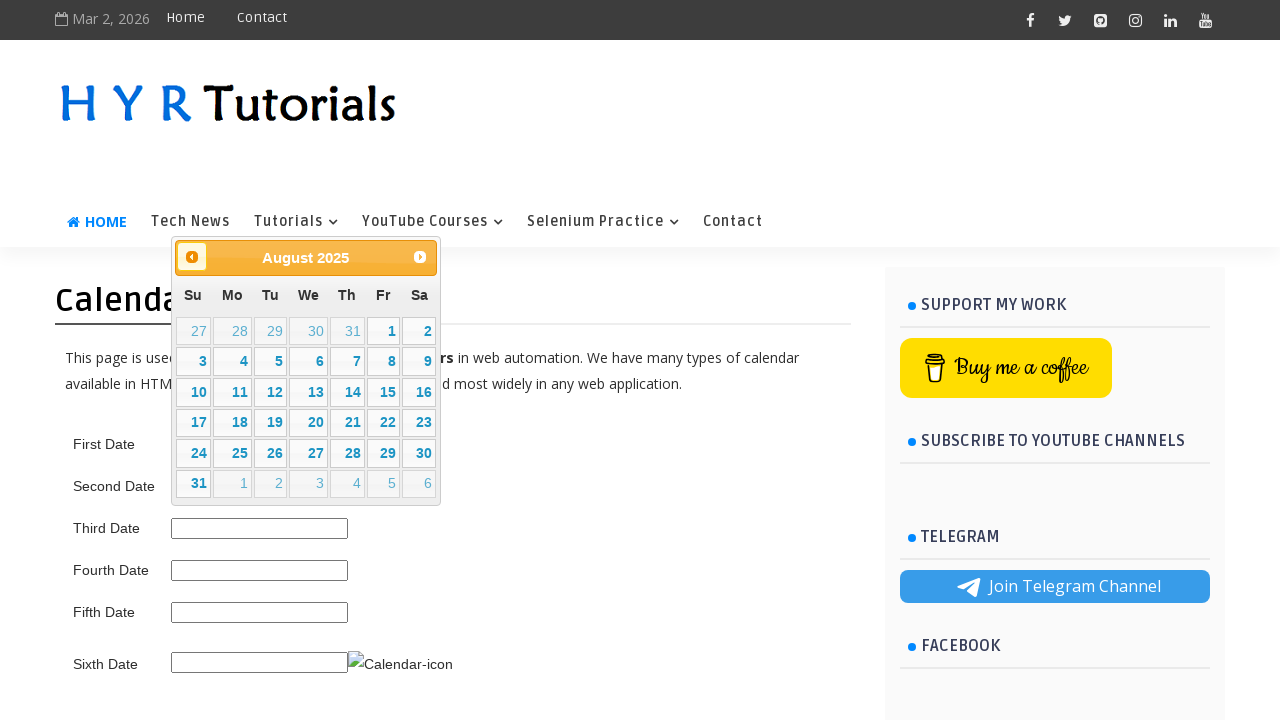

Waited for calendar animation
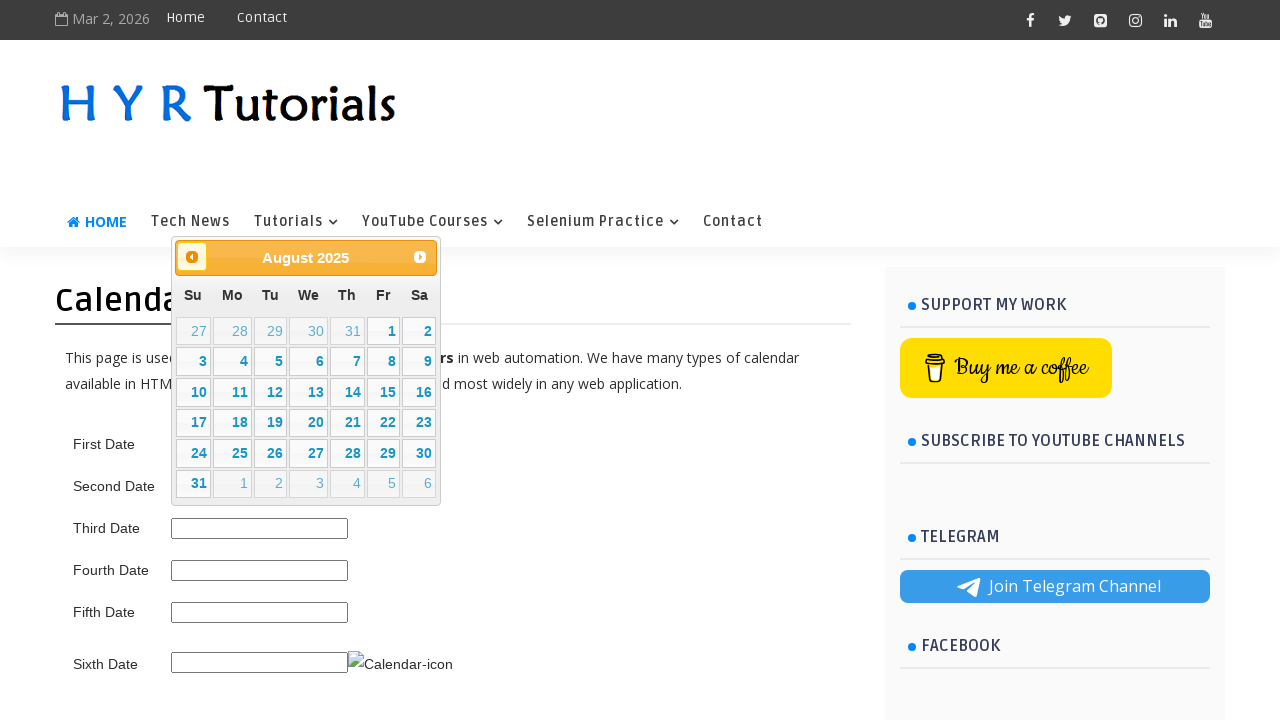

Clicked previous button to navigate backward in calendar (currently at 8/2025) at (192, 257) on .ui-datepicker-prev
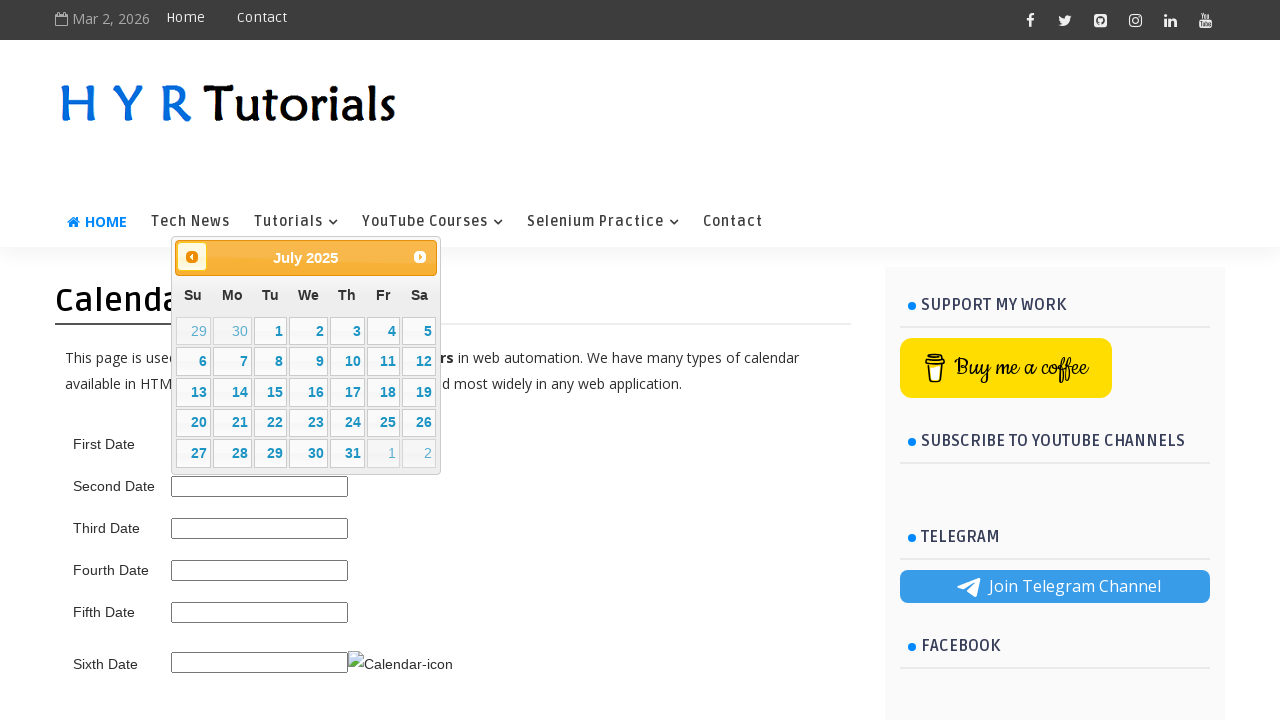

Waited for calendar animation
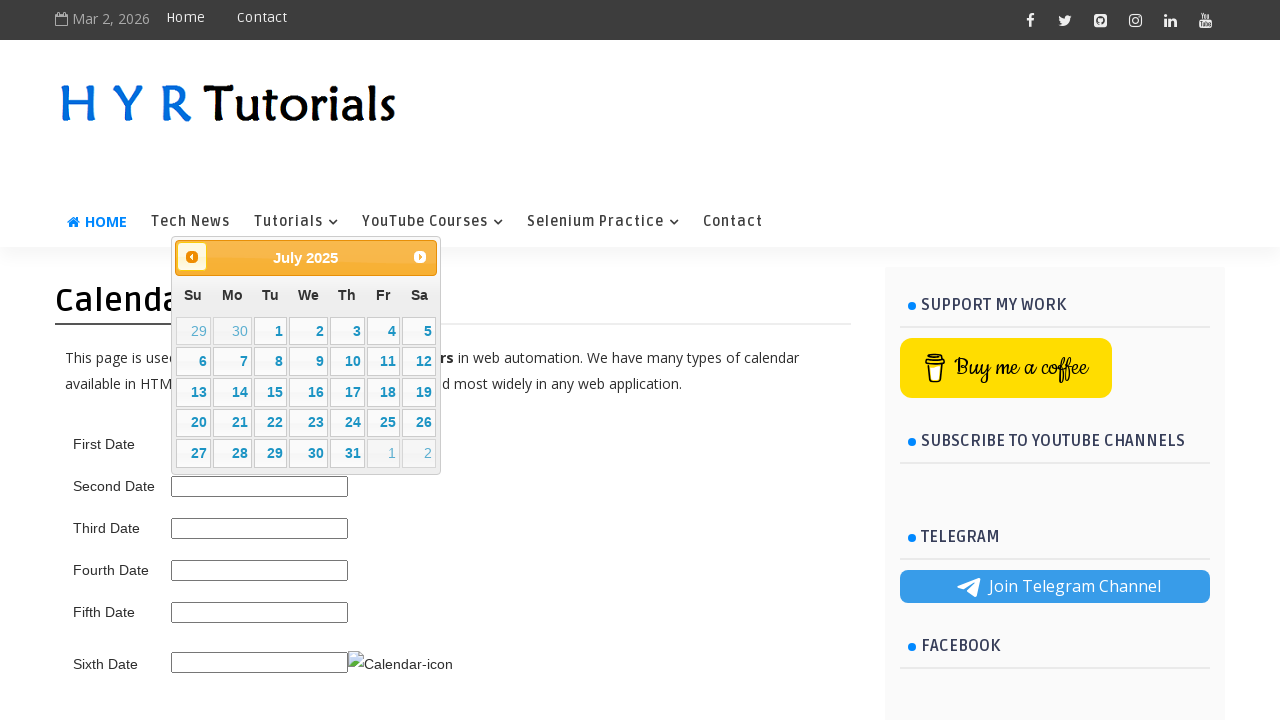

Clicked previous button to navigate backward in calendar (currently at 7/2025) at (192, 257) on .ui-datepicker-prev
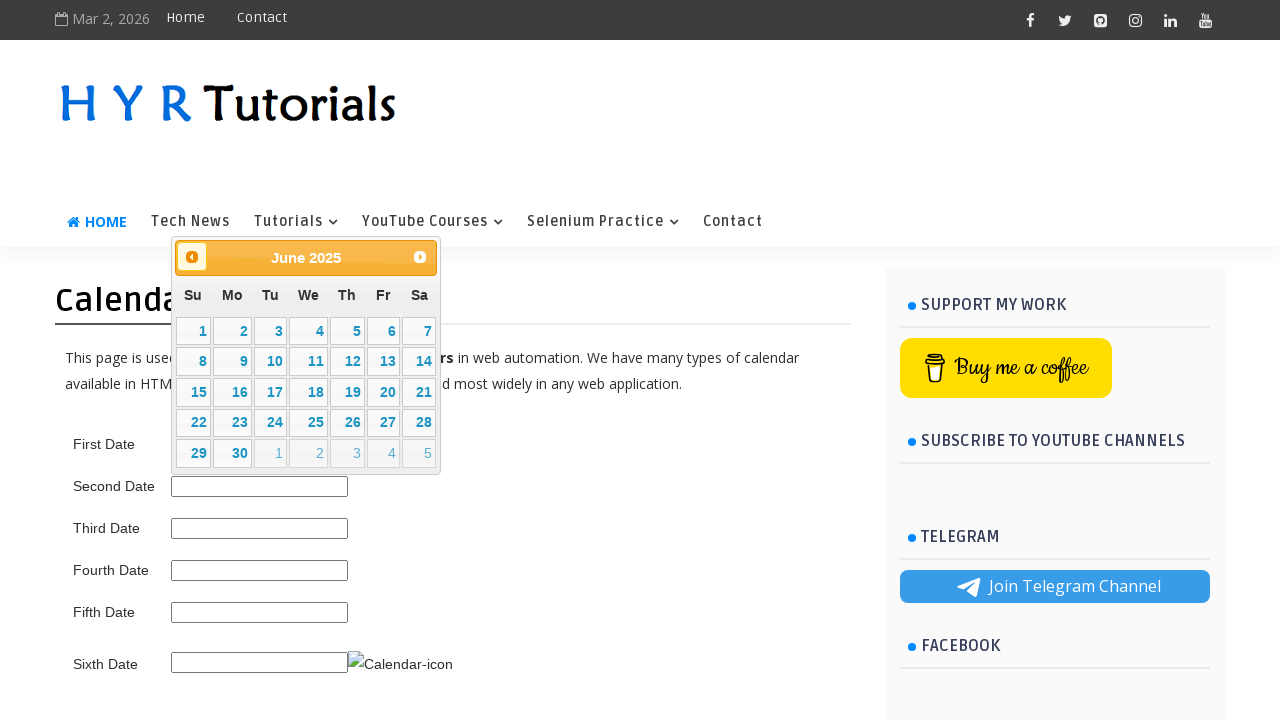

Waited for calendar animation
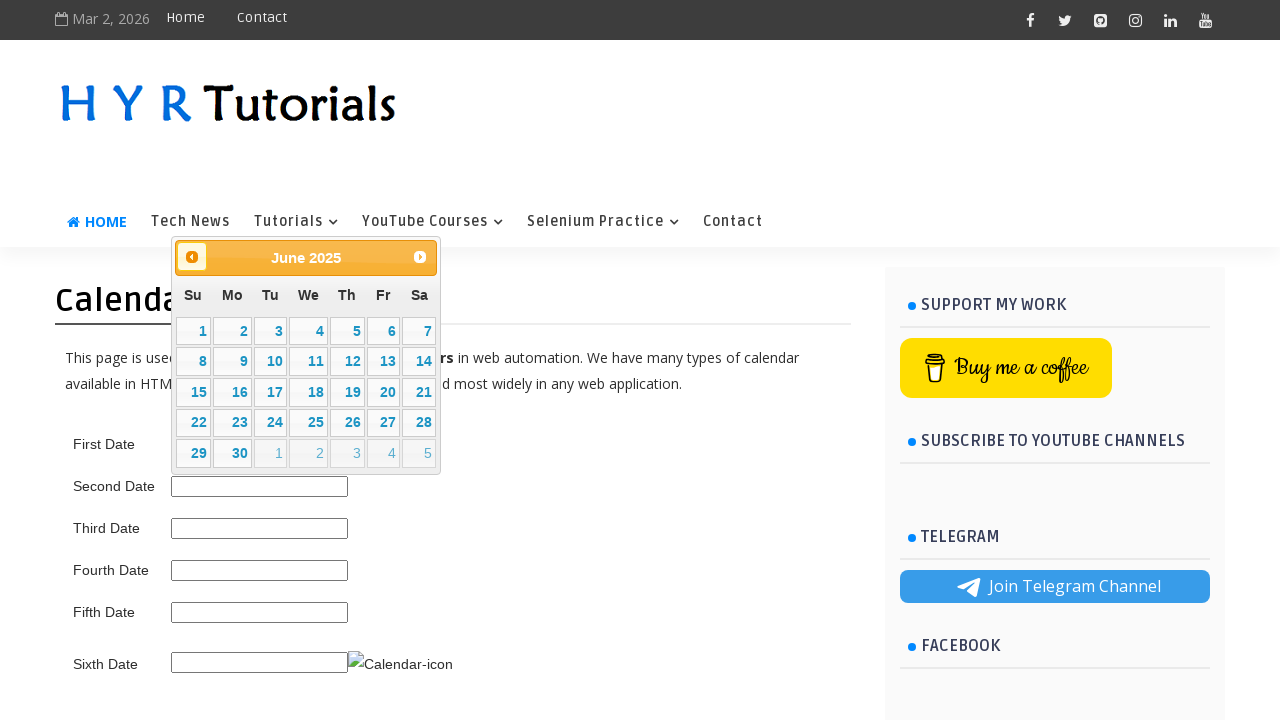

Selected day 5 from calendar at (347, 331) on //table[@class='ui-datepicker-calendar']//td[not(contains(@class,'ui-datepicker-
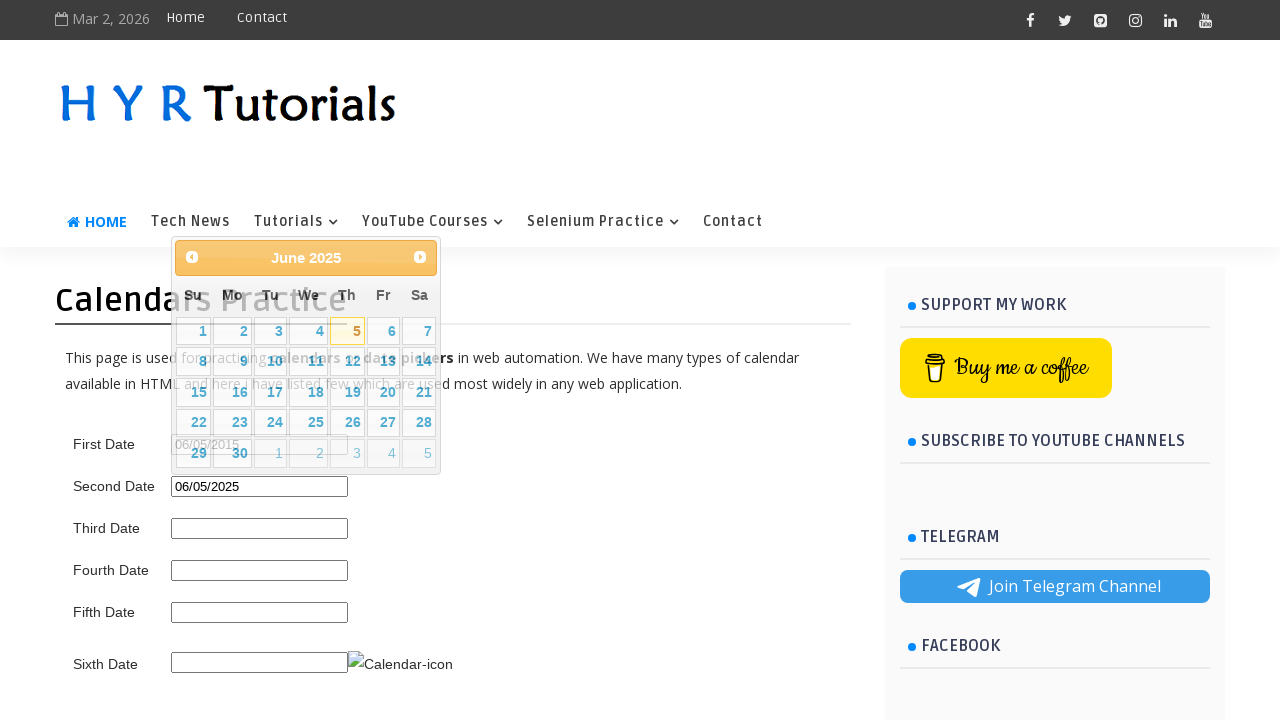

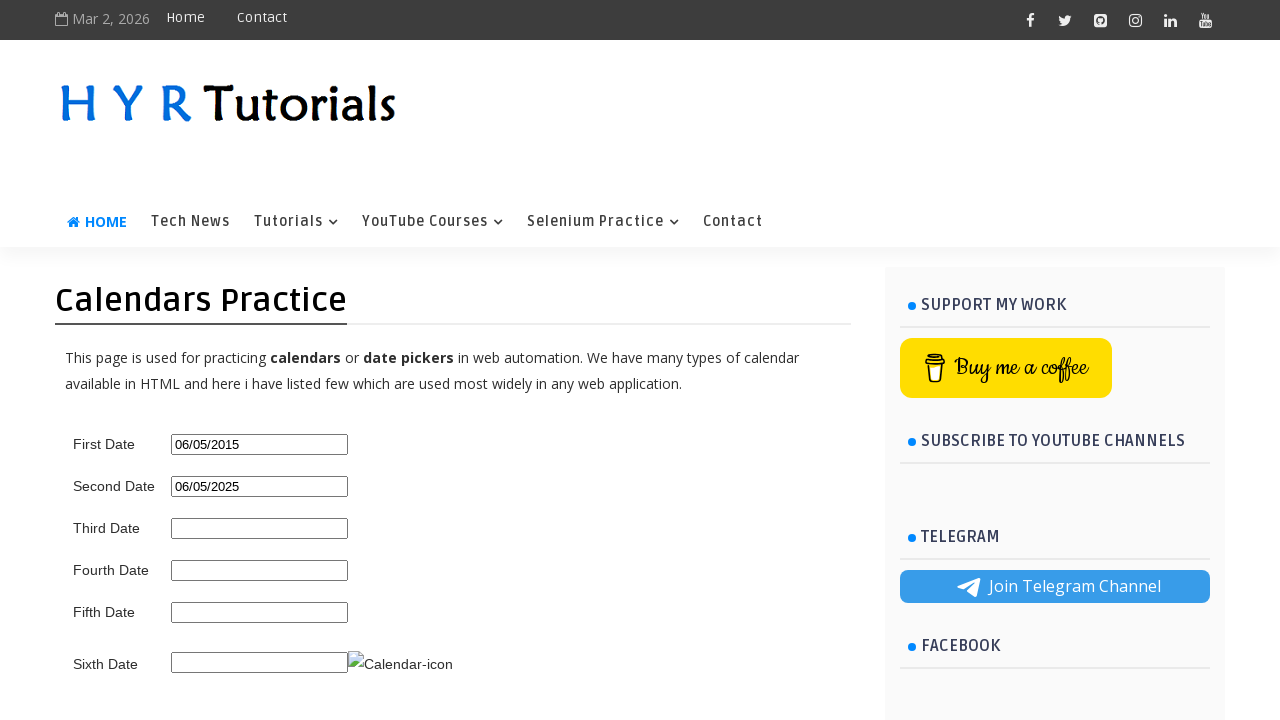